Tests a vertical slider widget on jQueryUI by switching to an iframe and using keyboard arrow keys to move the slider handle down and then back up.

Starting URL: https://jqueryui.com/slider/#slider-vertical

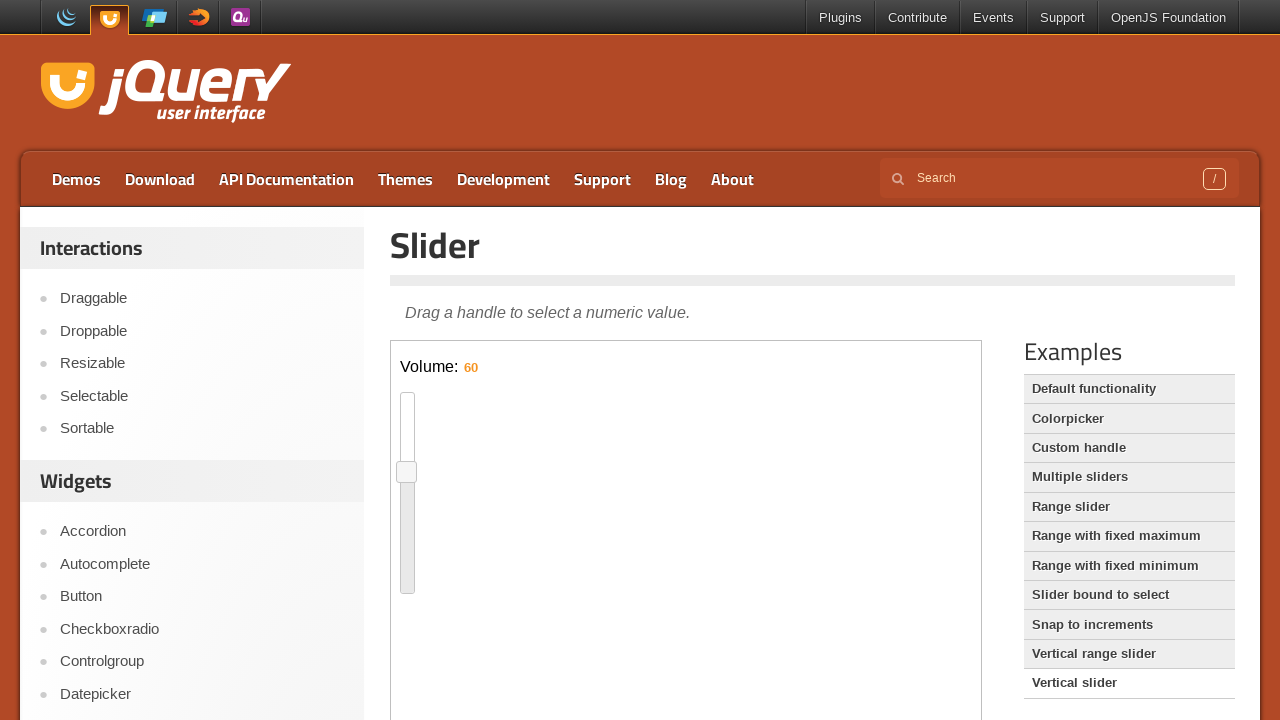

Located the demo iframe containing the vertical slider
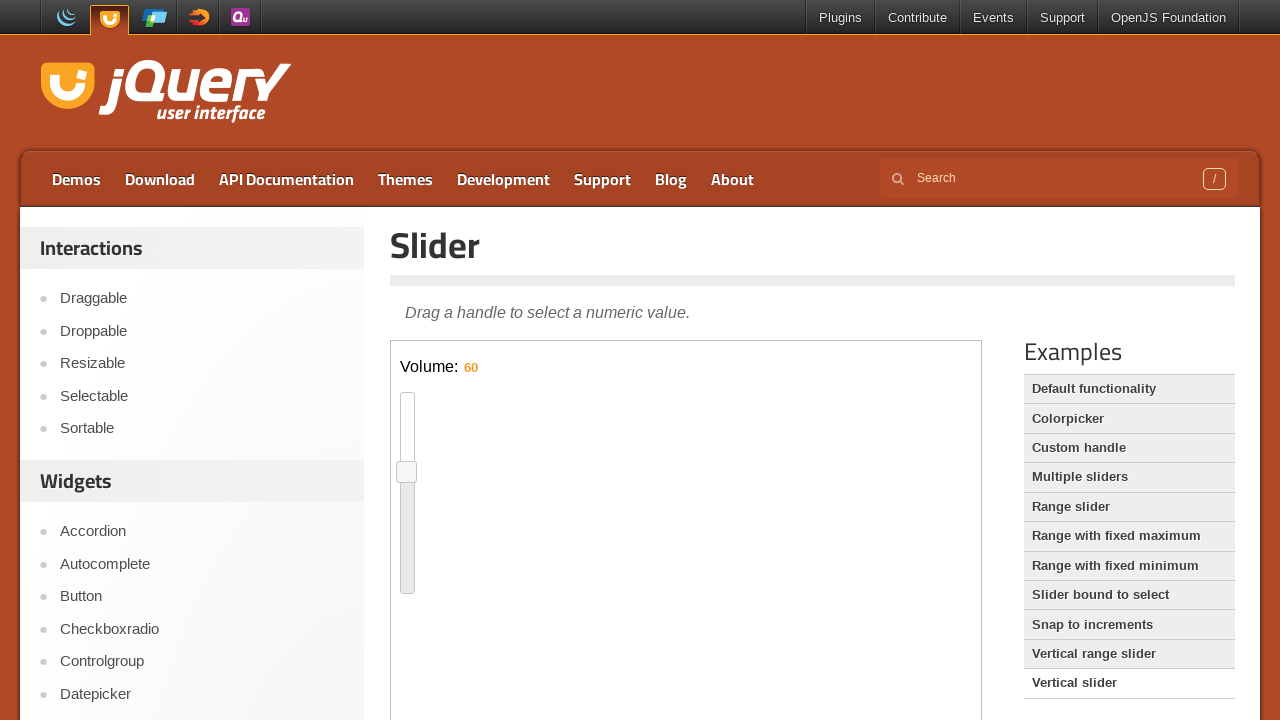

Located the vertical slider handle element
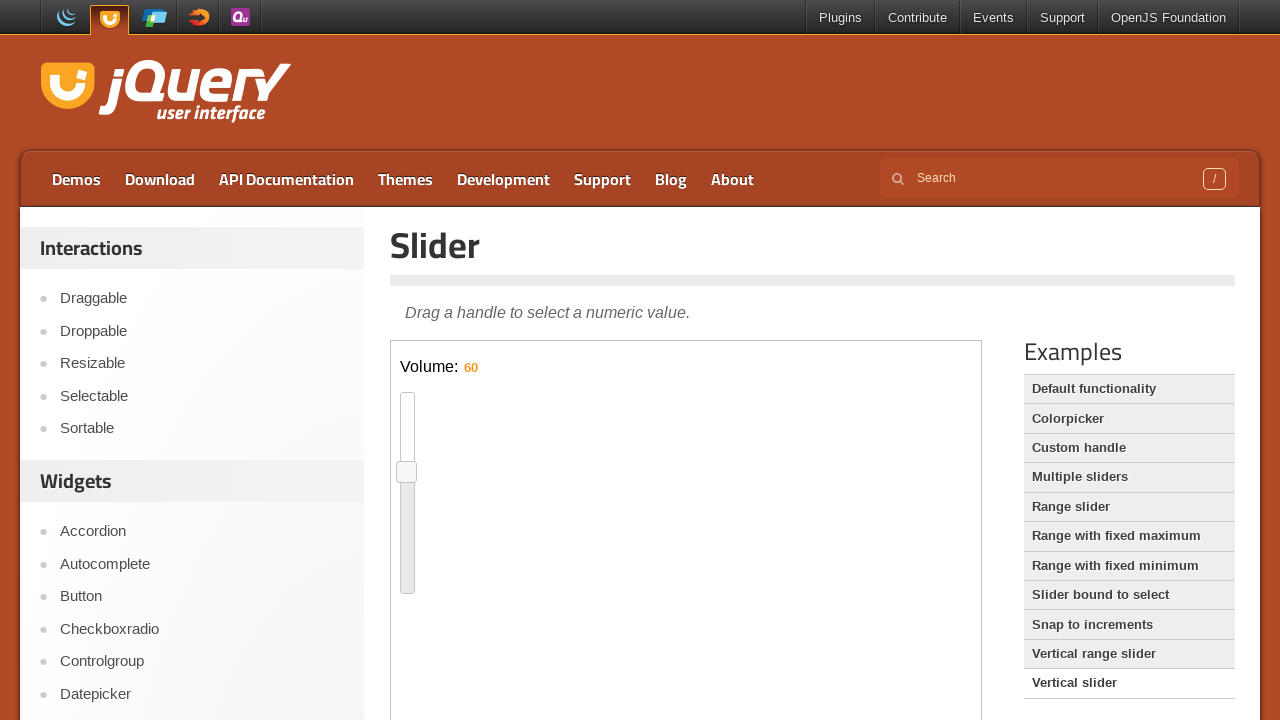

Clicked on the slider handle to focus it at (407, 472) on iframe.demo-frame >> nth=0 >> internal:control=enter-frame >> #slider-vertical s
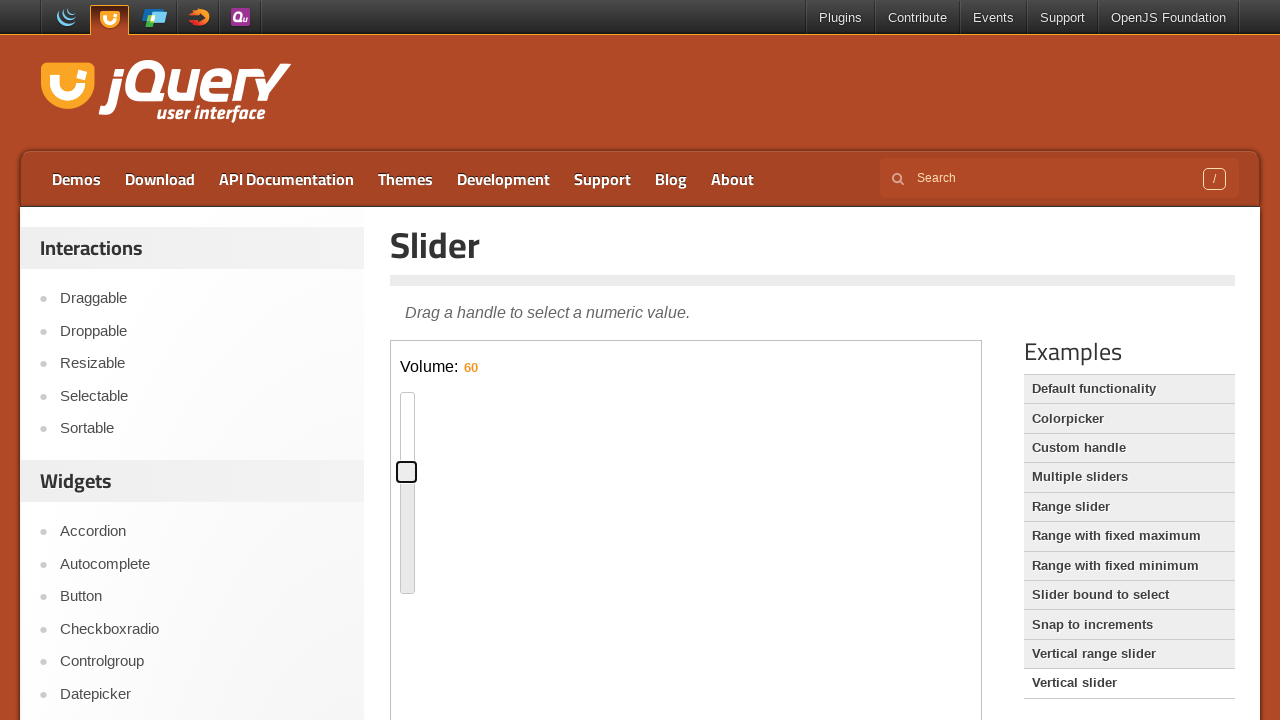

Pressed ArrowDown key (1/100) to move slider down on iframe.demo-frame >> nth=0 >> internal:control=enter-frame >> #slider-vertical s
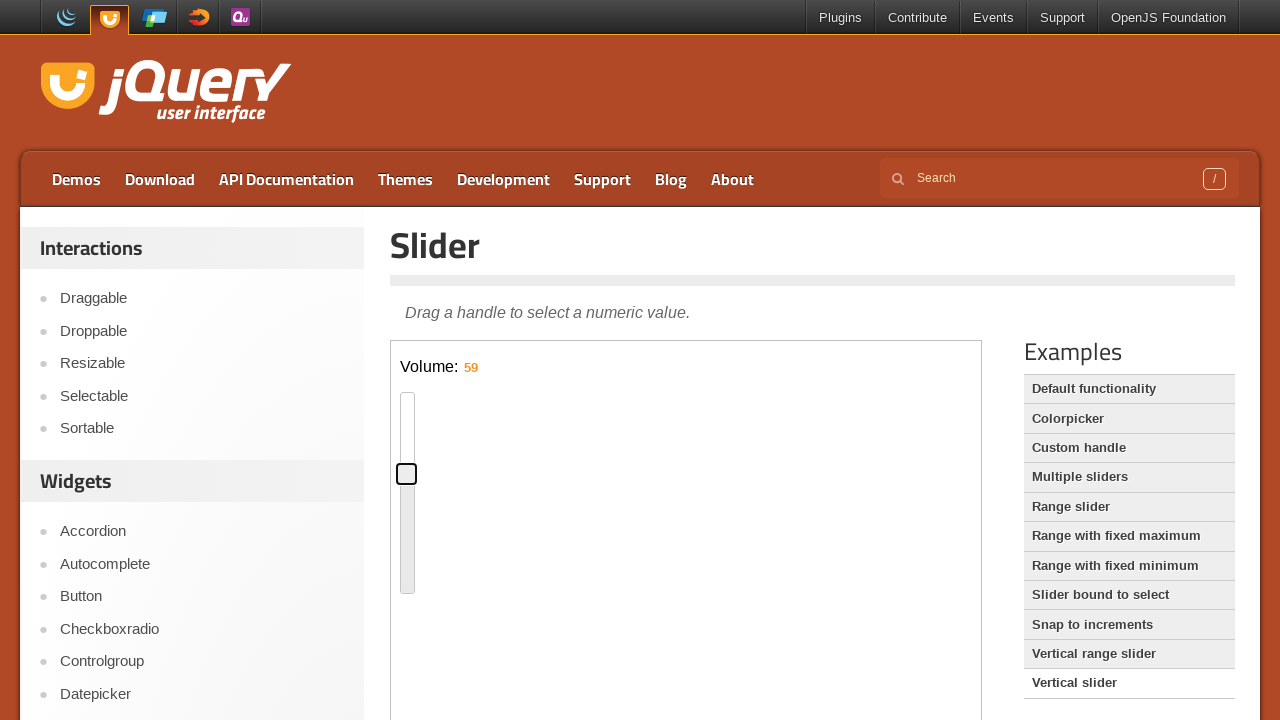

Pressed ArrowDown key (2/100) to move slider down on iframe.demo-frame >> nth=0 >> internal:control=enter-frame >> #slider-vertical s
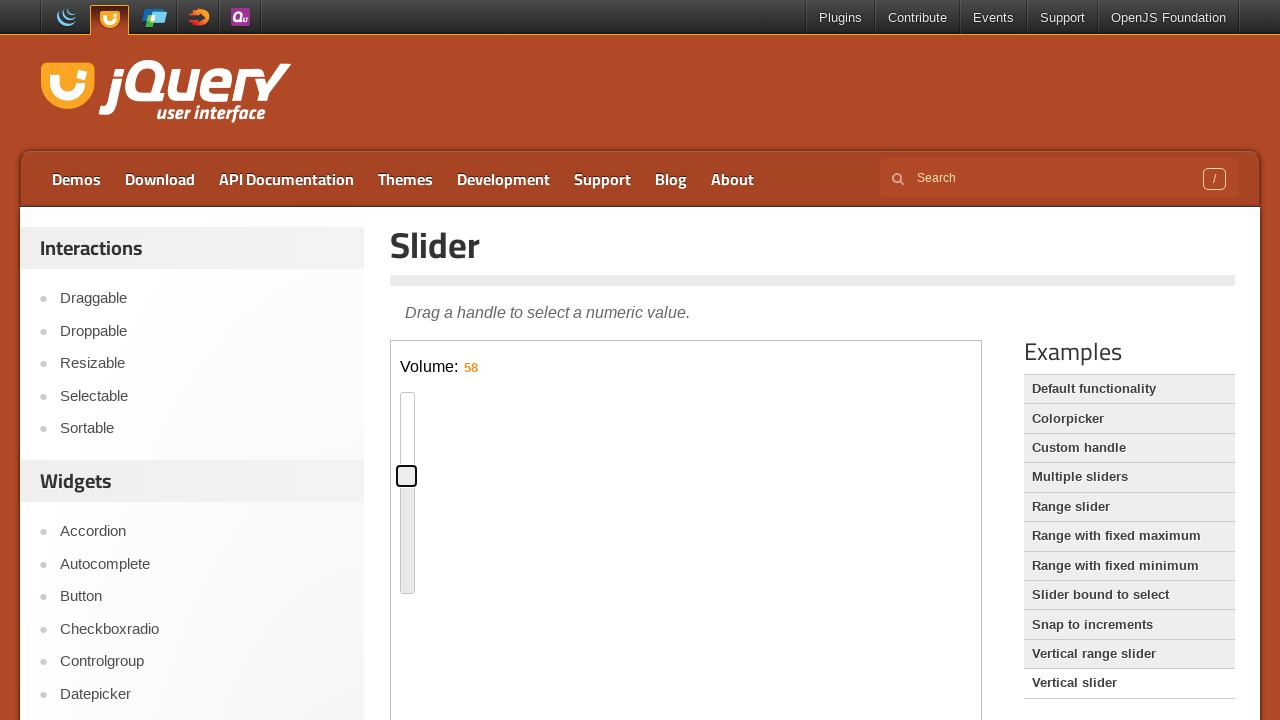

Pressed ArrowDown key (3/100) to move slider down on iframe.demo-frame >> nth=0 >> internal:control=enter-frame >> #slider-vertical s
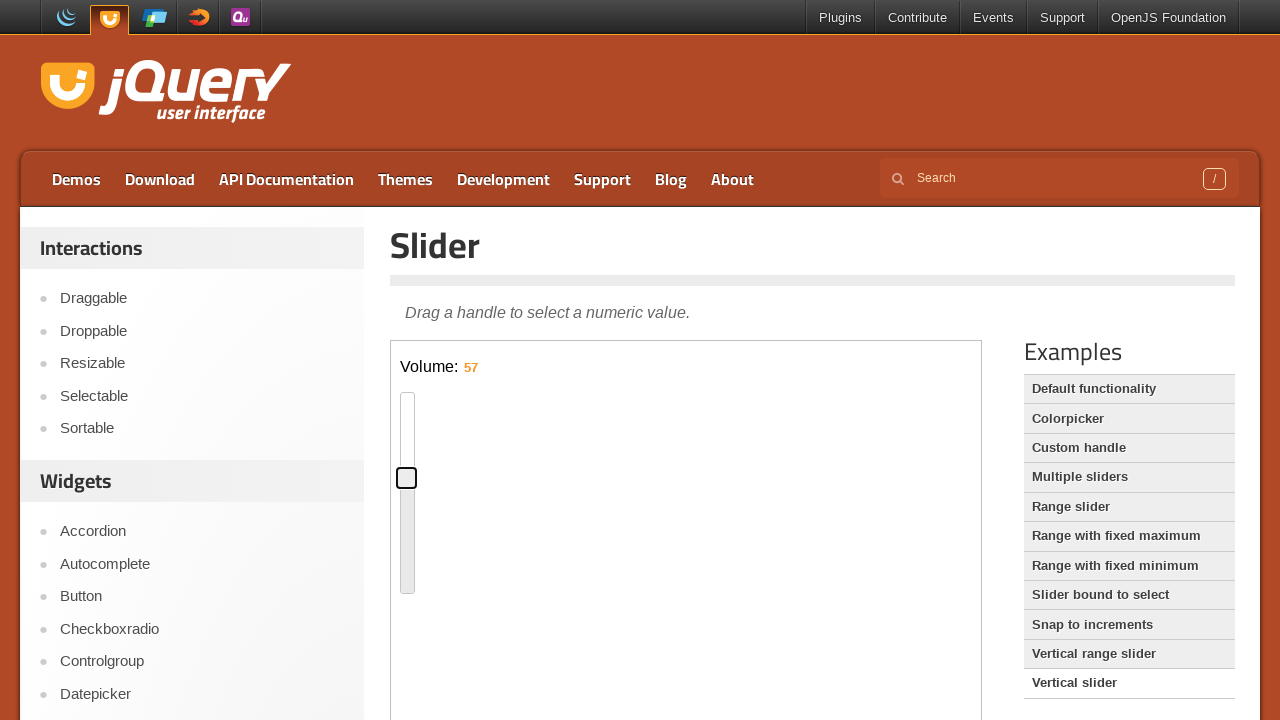

Pressed ArrowDown key (4/100) to move slider down on iframe.demo-frame >> nth=0 >> internal:control=enter-frame >> #slider-vertical s
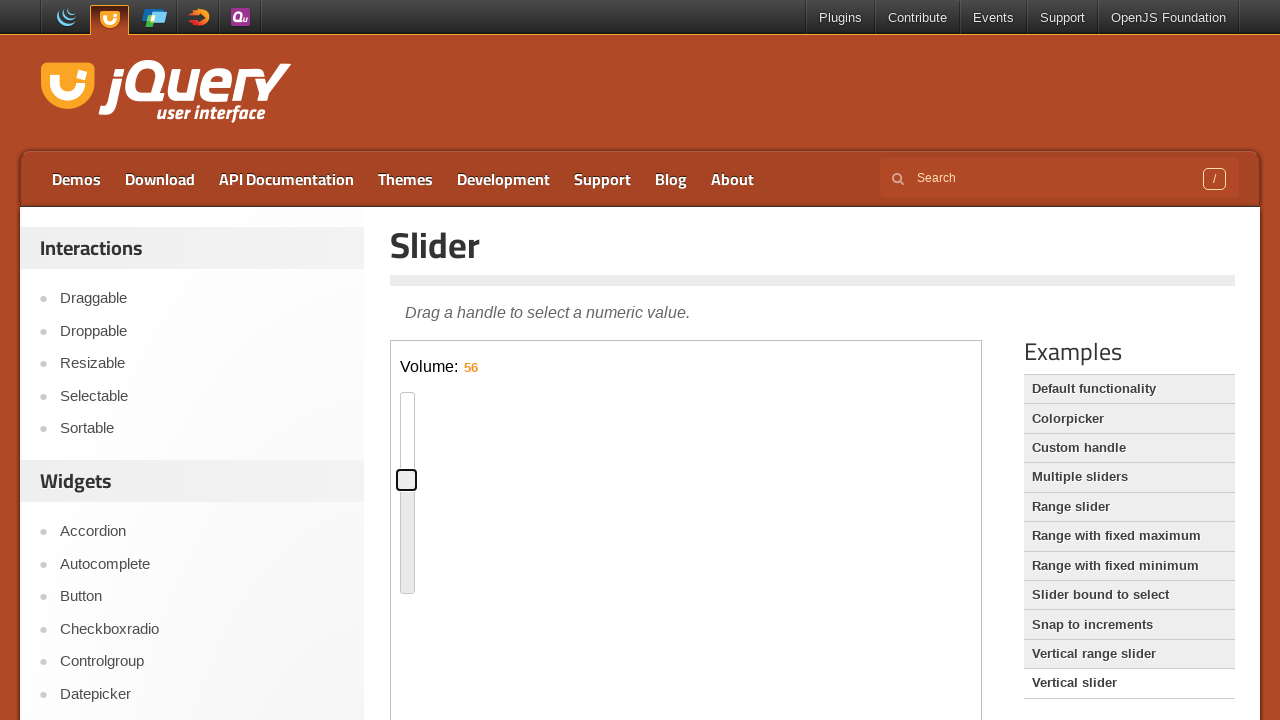

Pressed ArrowDown key (5/100) to move slider down on iframe.demo-frame >> nth=0 >> internal:control=enter-frame >> #slider-vertical s
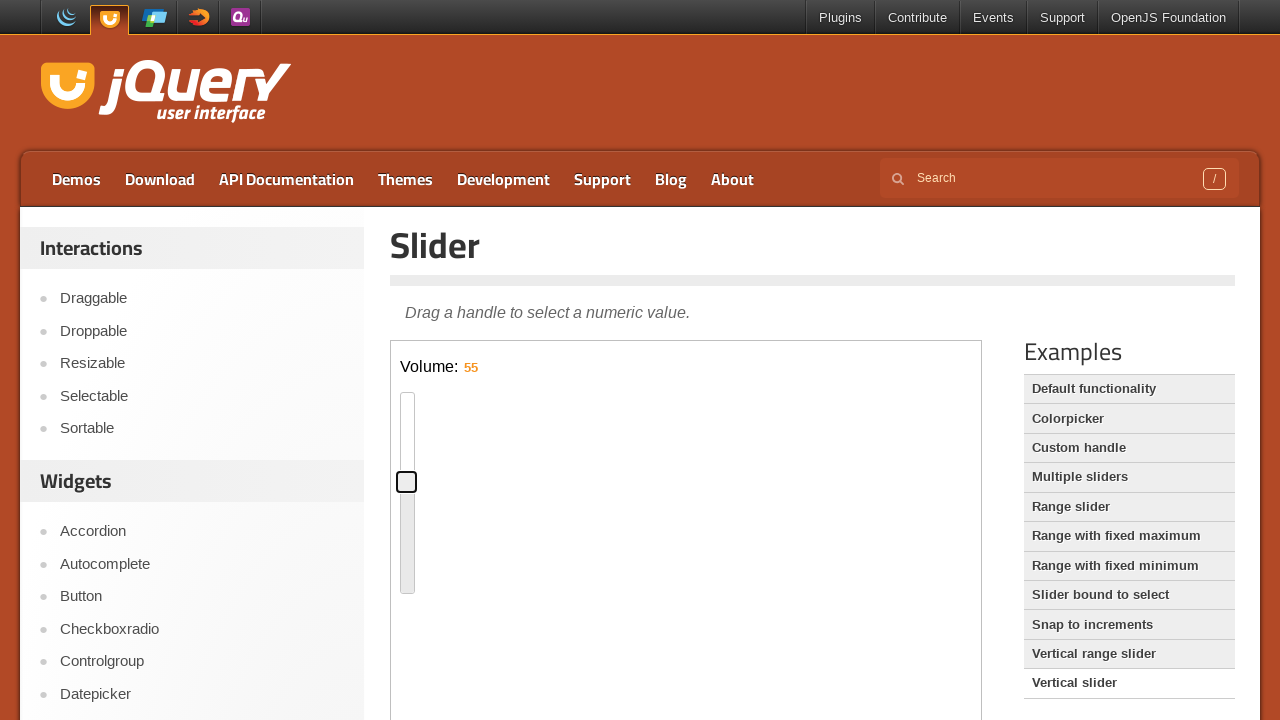

Pressed ArrowDown key (6/100) to move slider down on iframe.demo-frame >> nth=0 >> internal:control=enter-frame >> #slider-vertical s
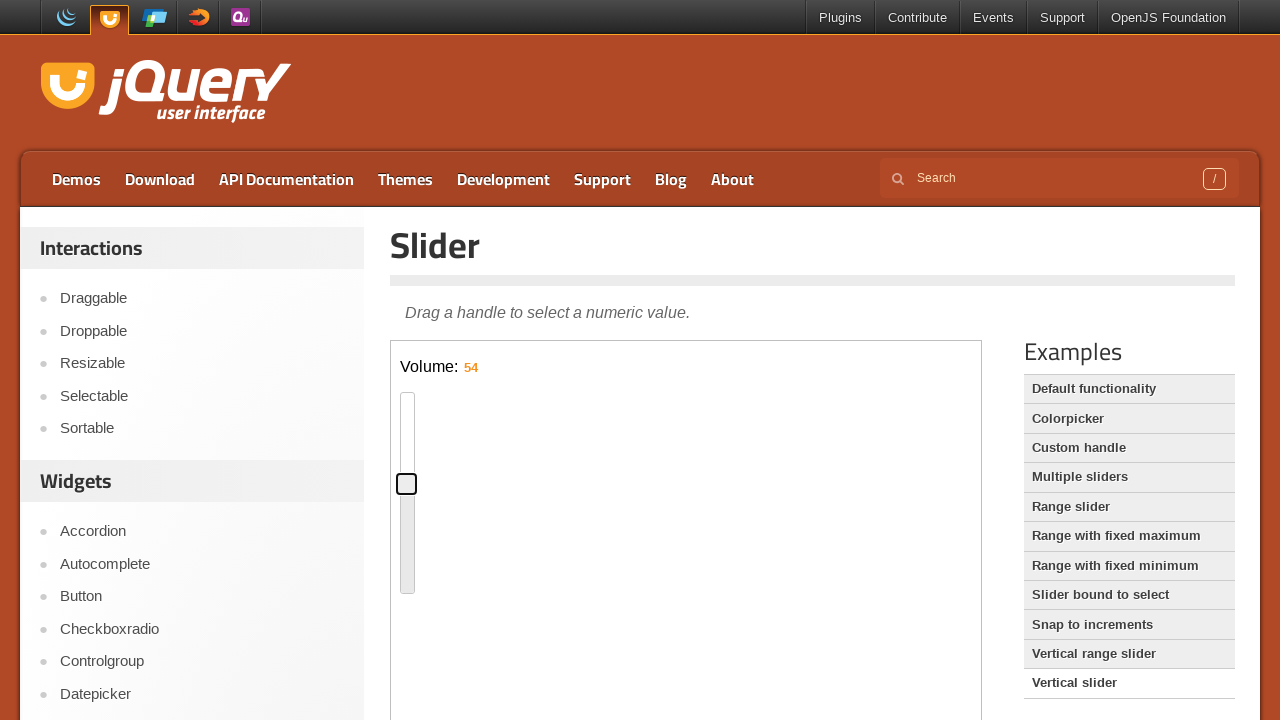

Pressed ArrowDown key (7/100) to move slider down on iframe.demo-frame >> nth=0 >> internal:control=enter-frame >> #slider-vertical s
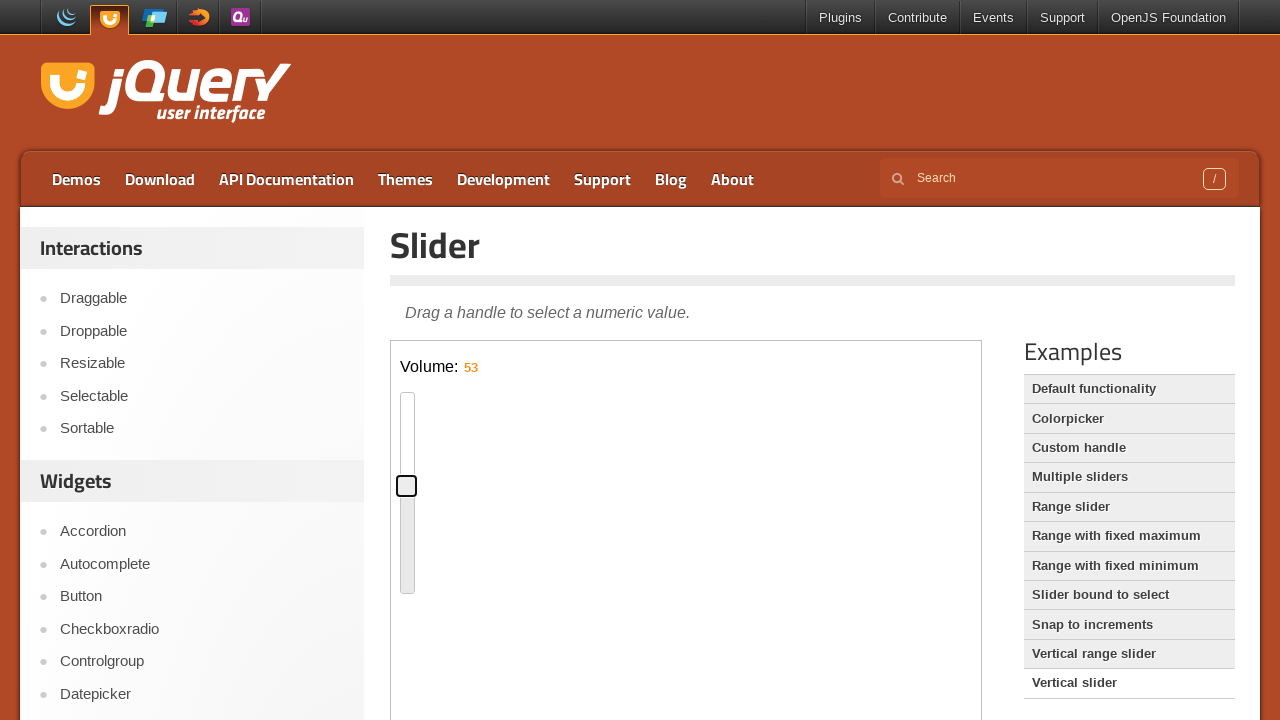

Pressed ArrowDown key (8/100) to move slider down on iframe.demo-frame >> nth=0 >> internal:control=enter-frame >> #slider-vertical s
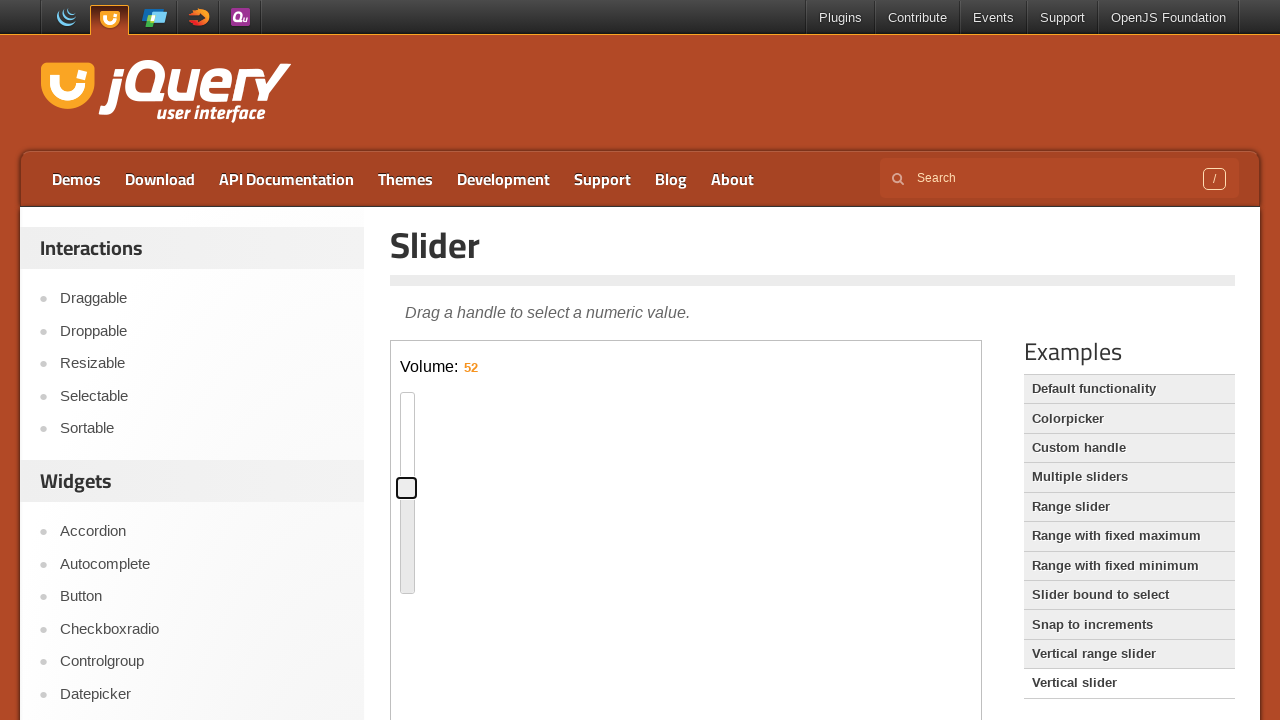

Pressed ArrowDown key (9/100) to move slider down on iframe.demo-frame >> nth=0 >> internal:control=enter-frame >> #slider-vertical s
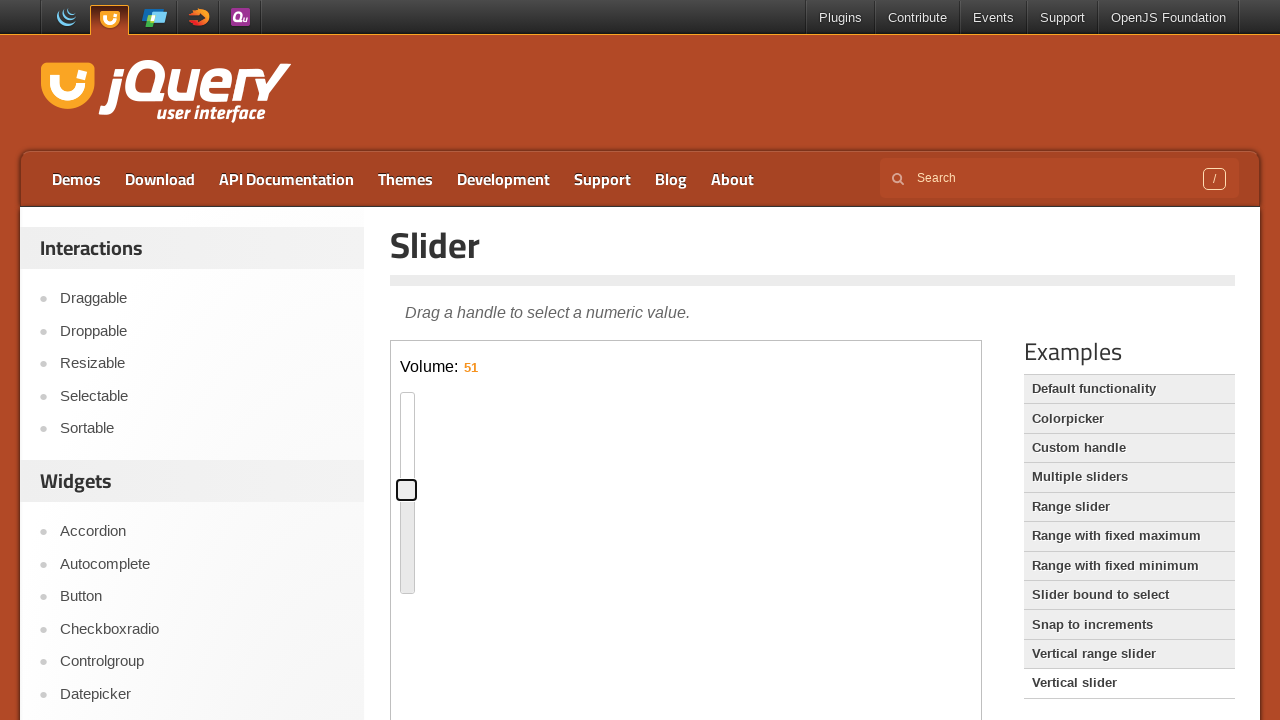

Pressed ArrowDown key (10/100) to move slider down on iframe.demo-frame >> nth=0 >> internal:control=enter-frame >> #slider-vertical s
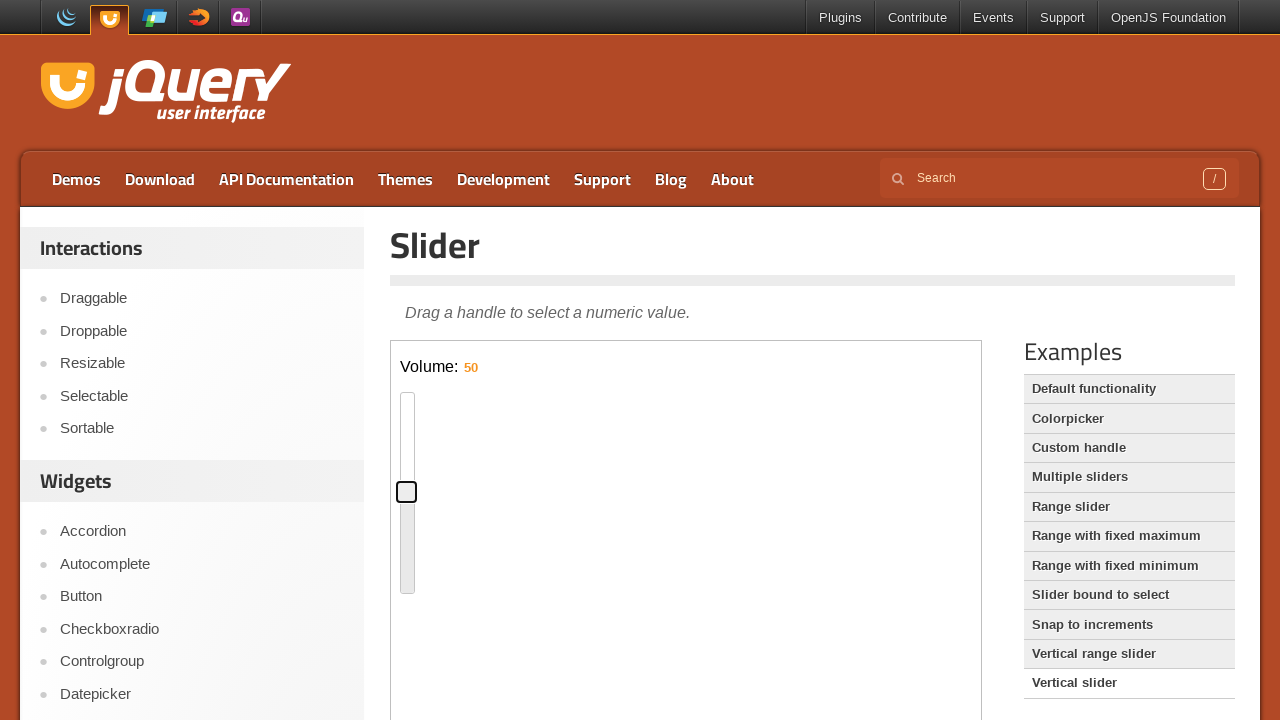

Pressed ArrowDown key (11/100) to move slider down on iframe.demo-frame >> nth=0 >> internal:control=enter-frame >> #slider-vertical s
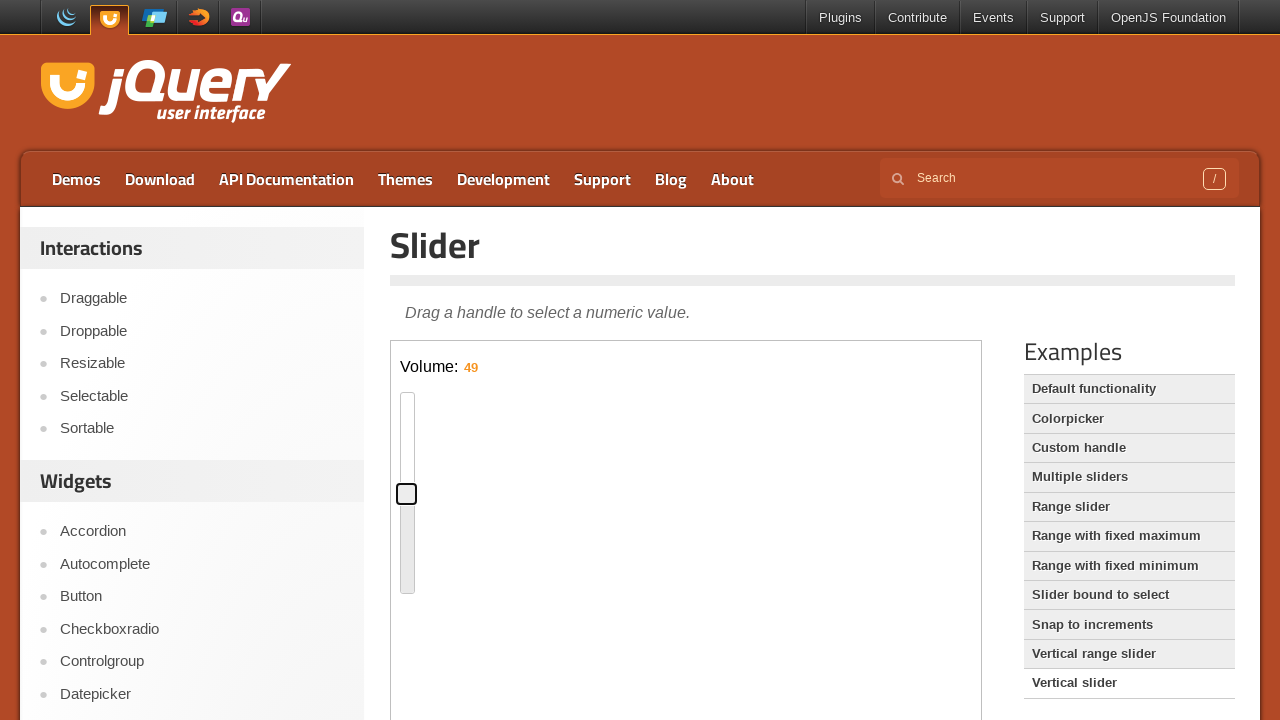

Pressed ArrowDown key (12/100) to move slider down on iframe.demo-frame >> nth=0 >> internal:control=enter-frame >> #slider-vertical s
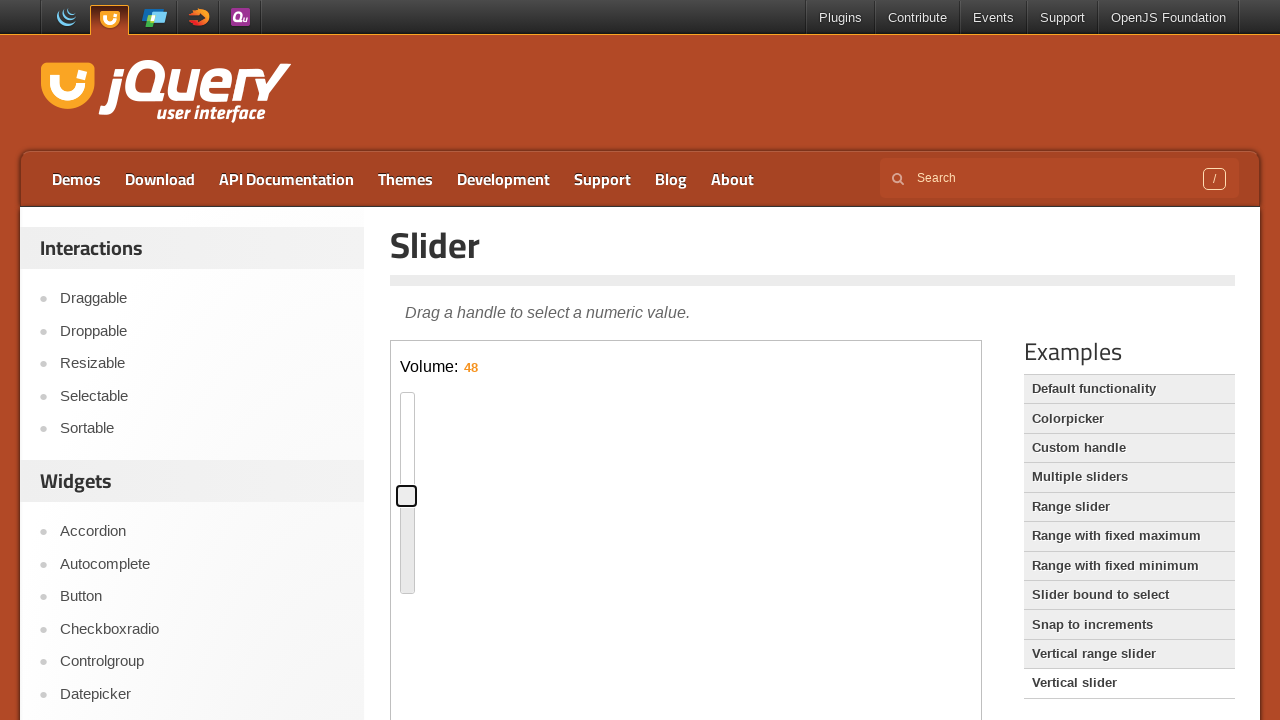

Pressed ArrowDown key (13/100) to move slider down on iframe.demo-frame >> nth=0 >> internal:control=enter-frame >> #slider-vertical s
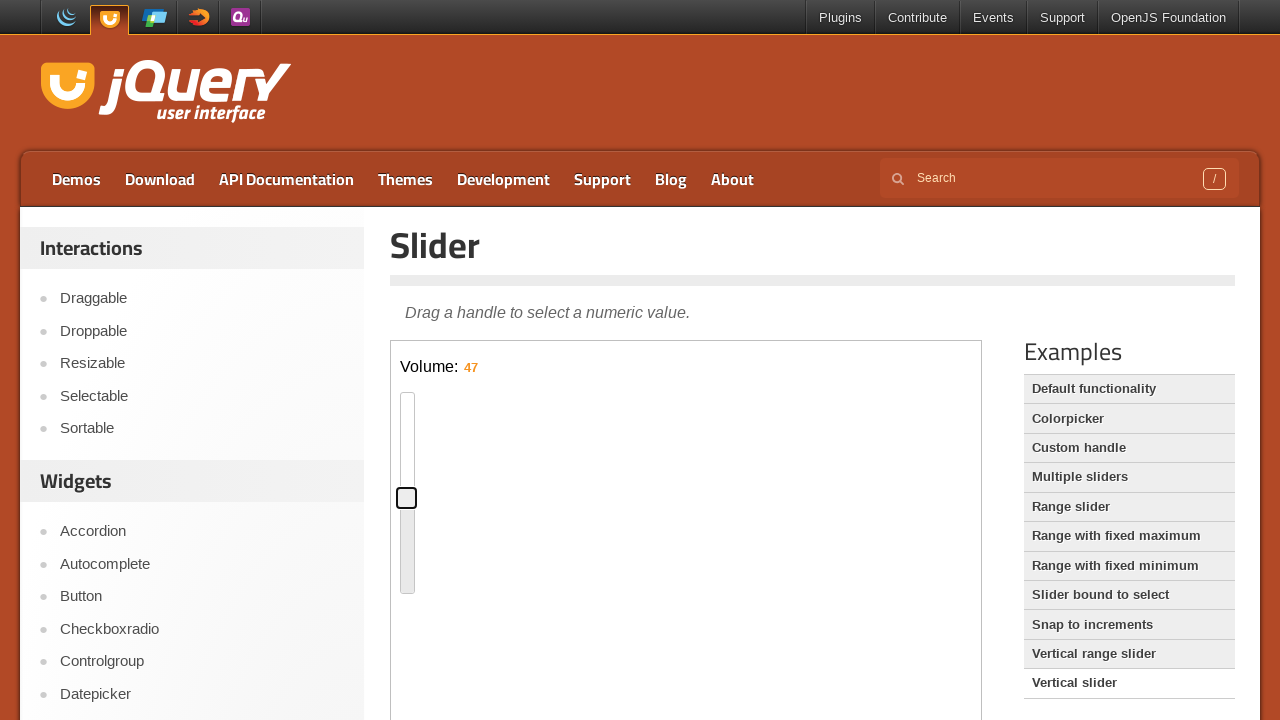

Pressed ArrowDown key (14/100) to move slider down on iframe.demo-frame >> nth=0 >> internal:control=enter-frame >> #slider-vertical s
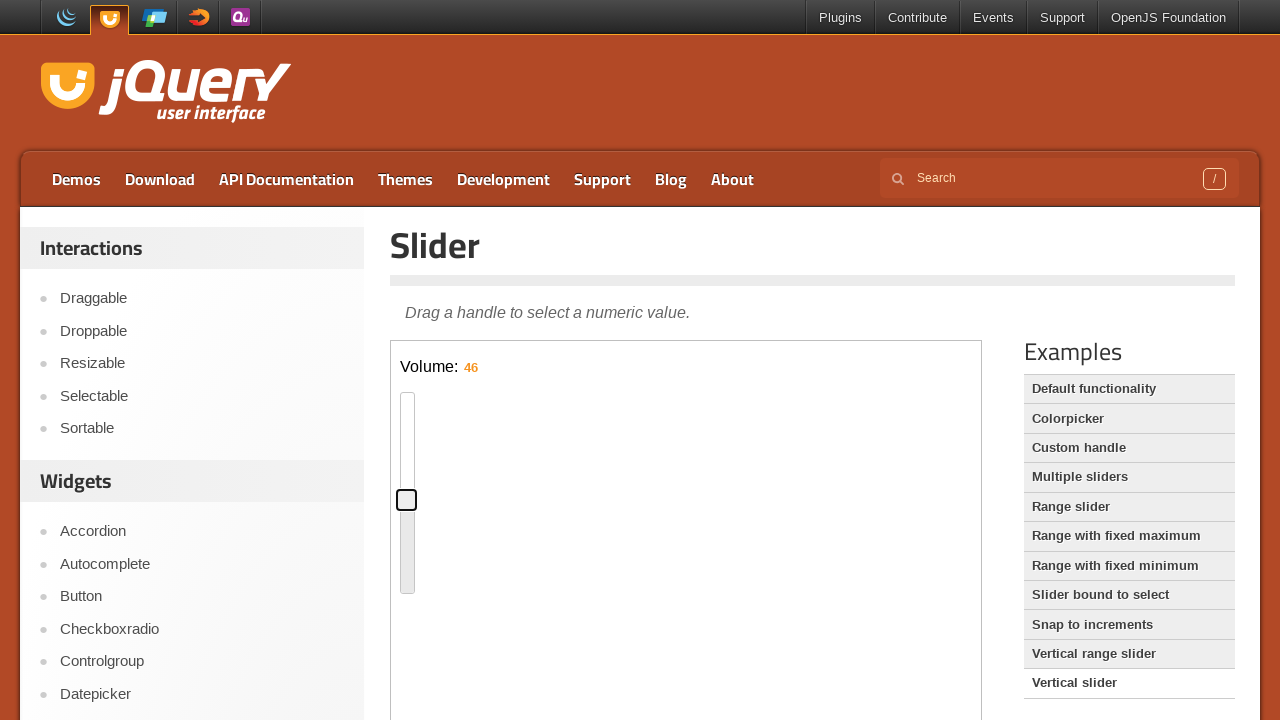

Pressed ArrowDown key (15/100) to move slider down on iframe.demo-frame >> nth=0 >> internal:control=enter-frame >> #slider-vertical s
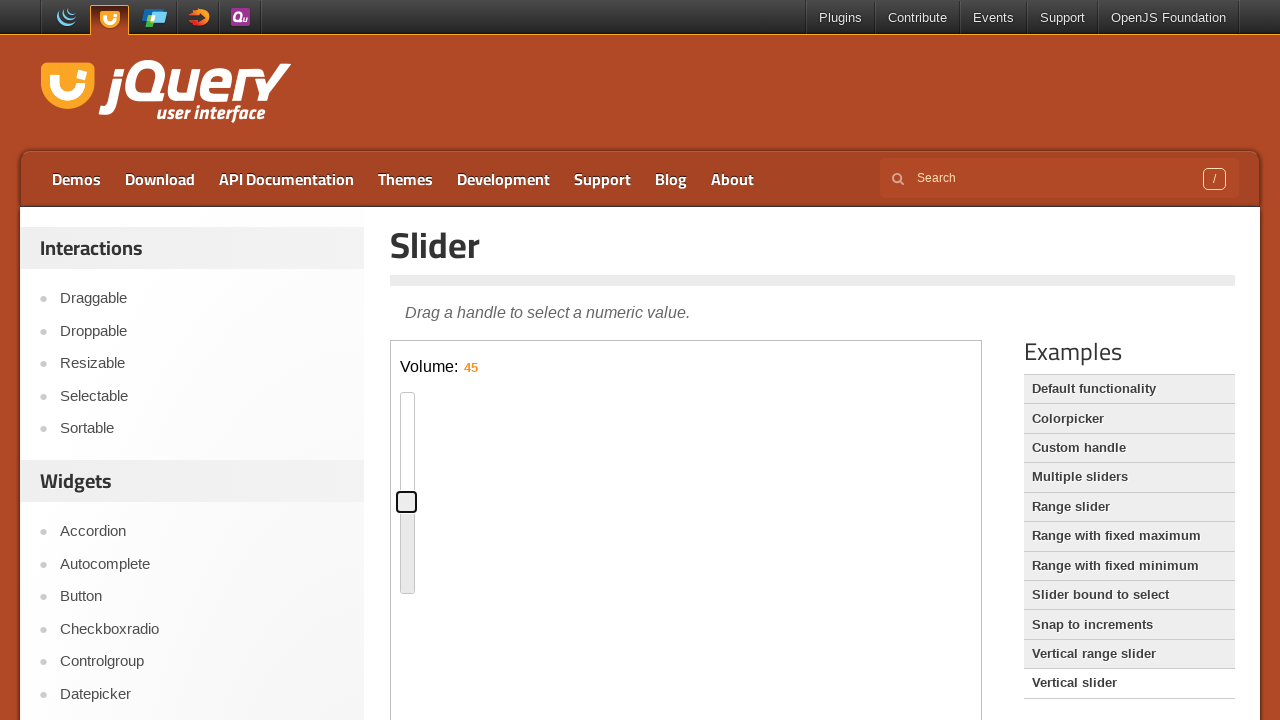

Pressed ArrowDown key (16/100) to move slider down on iframe.demo-frame >> nth=0 >> internal:control=enter-frame >> #slider-vertical s
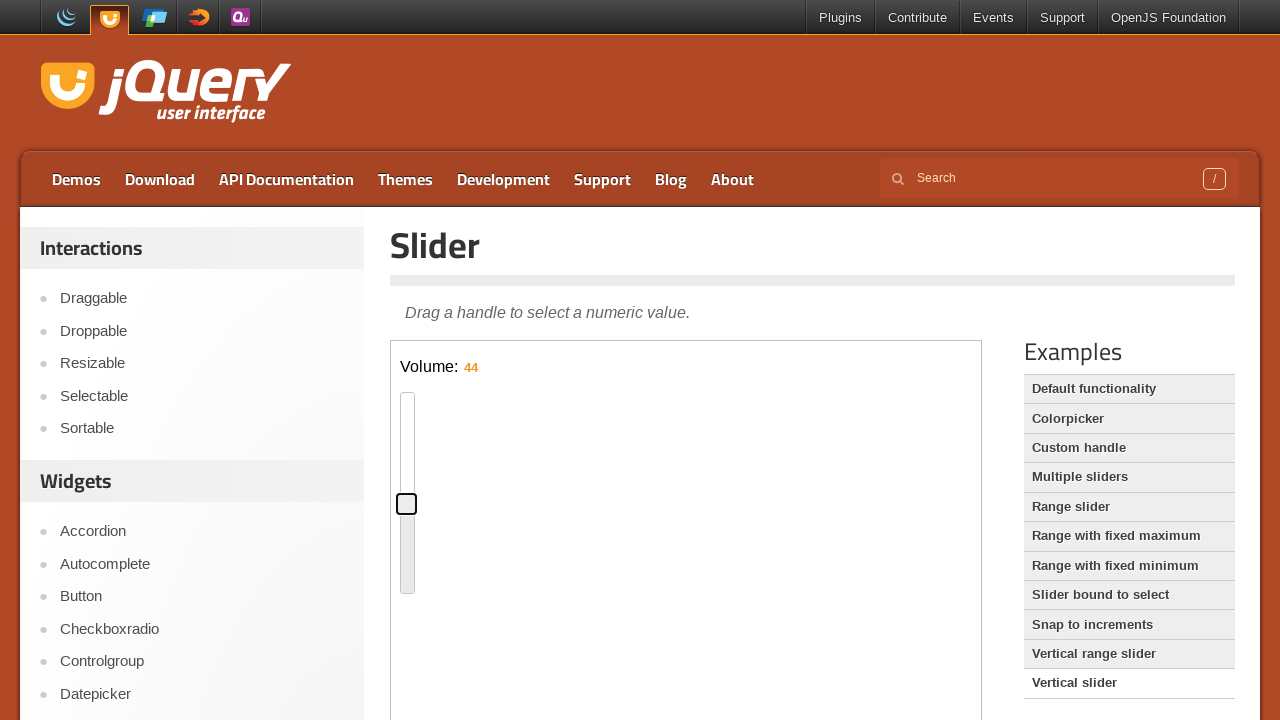

Pressed ArrowDown key (17/100) to move slider down on iframe.demo-frame >> nth=0 >> internal:control=enter-frame >> #slider-vertical s
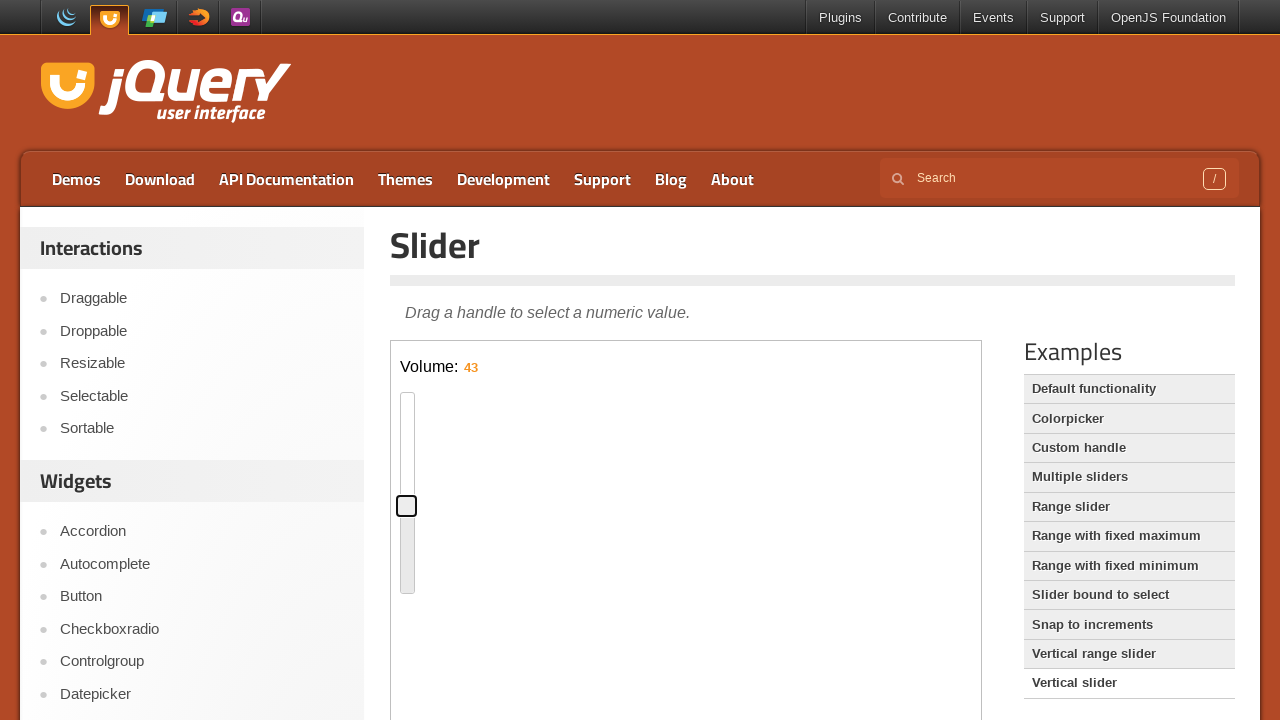

Pressed ArrowDown key (18/100) to move slider down on iframe.demo-frame >> nth=0 >> internal:control=enter-frame >> #slider-vertical s
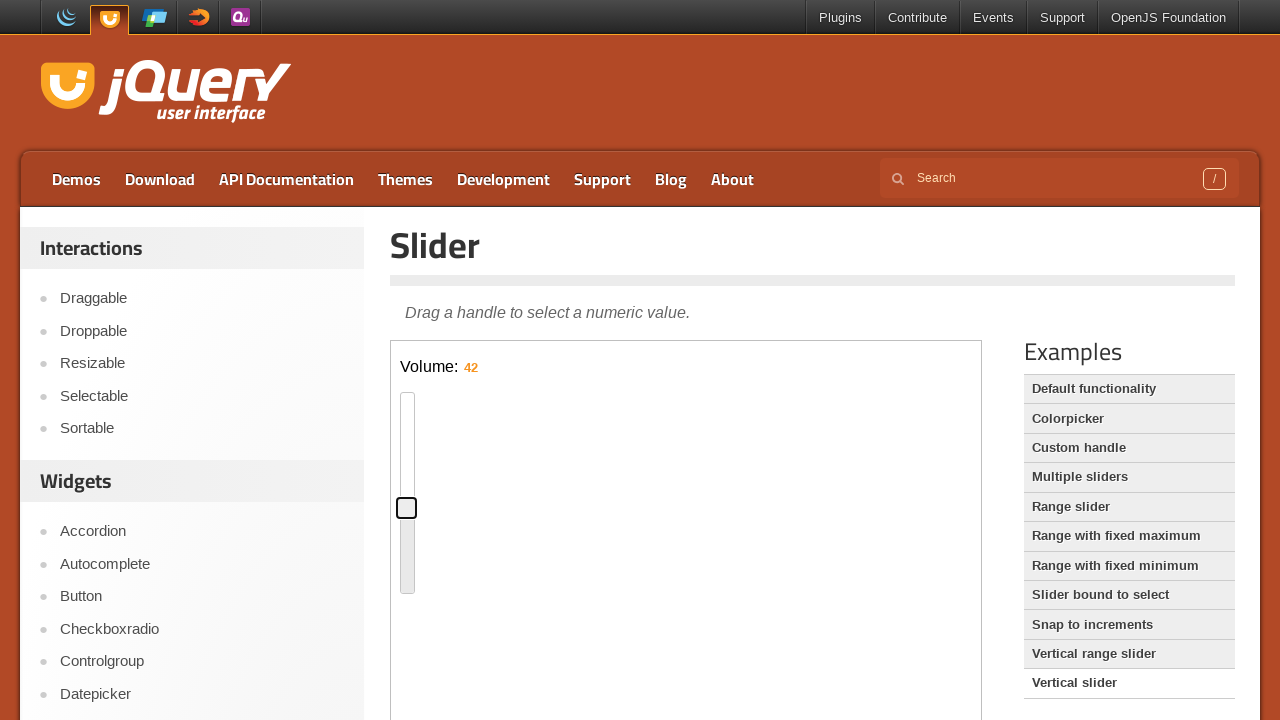

Pressed ArrowDown key (19/100) to move slider down on iframe.demo-frame >> nth=0 >> internal:control=enter-frame >> #slider-vertical s
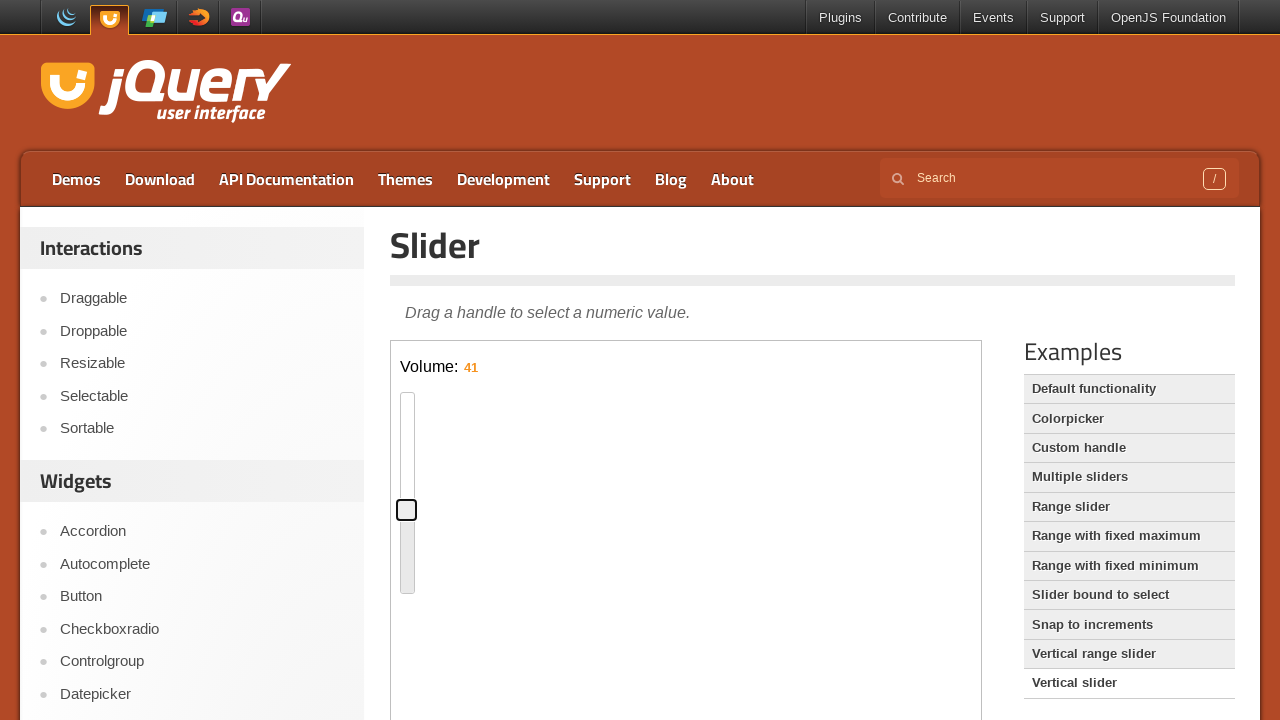

Pressed ArrowDown key (20/100) to move slider down on iframe.demo-frame >> nth=0 >> internal:control=enter-frame >> #slider-vertical s
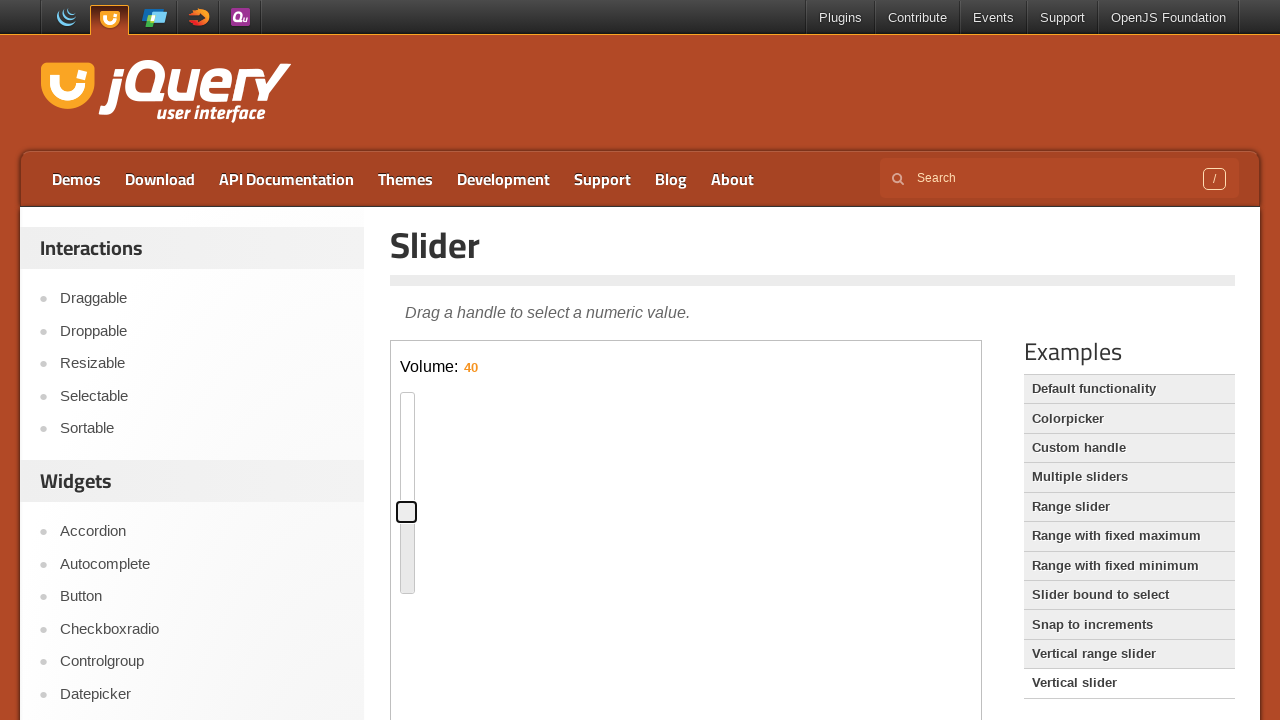

Pressed ArrowDown key (21/100) to move slider down on iframe.demo-frame >> nth=0 >> internal:control=enter-frame >> #slider-vertical s
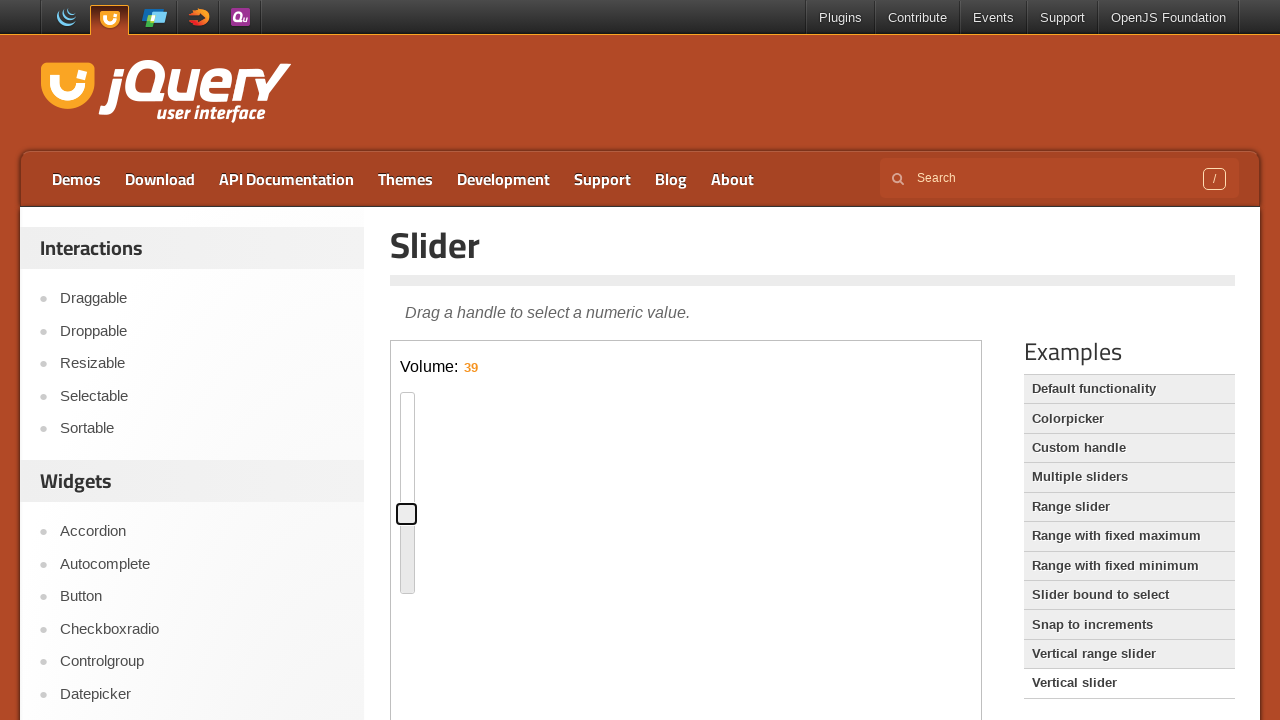

Pressed ArrowDown key (22/100) to move slider down on iframe.demo-frame >> nth=0 >> internal:control=enter-frame >> #slider-vertical s
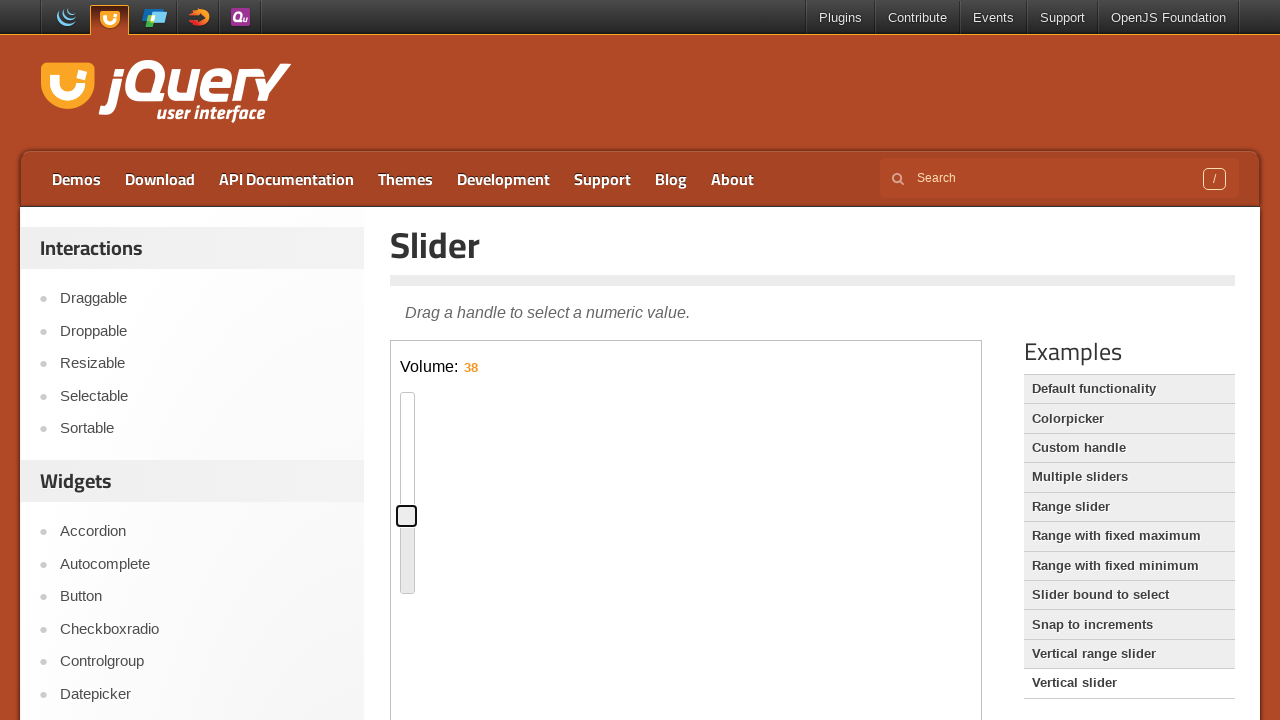

Pressed ArrowDown key (23/100) to move slider down on iframe.demo-frame >> nth=0 >> internal:control=enter-frame >> #slider-vertical s
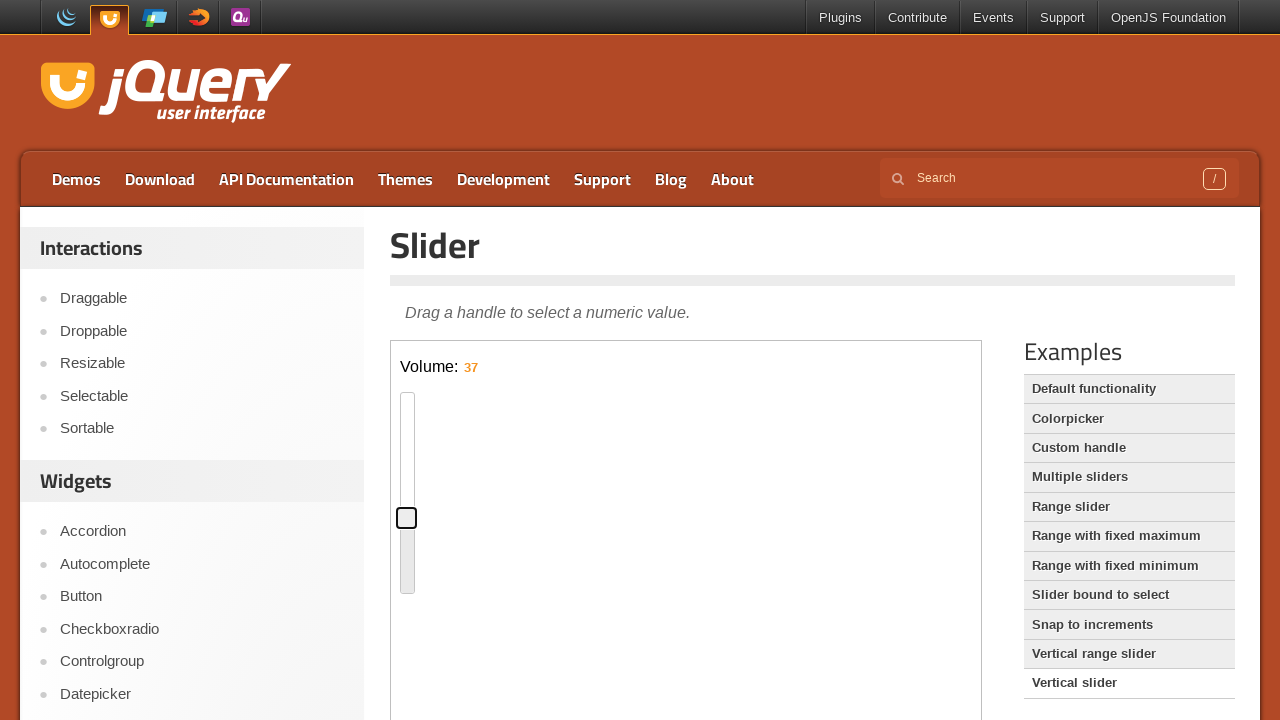

Pressed ArrowDown key (24/100) to move slider down on iframe.demo-frame >> nth=0 >> internal:control=enter-frame >> #slider-vertical s
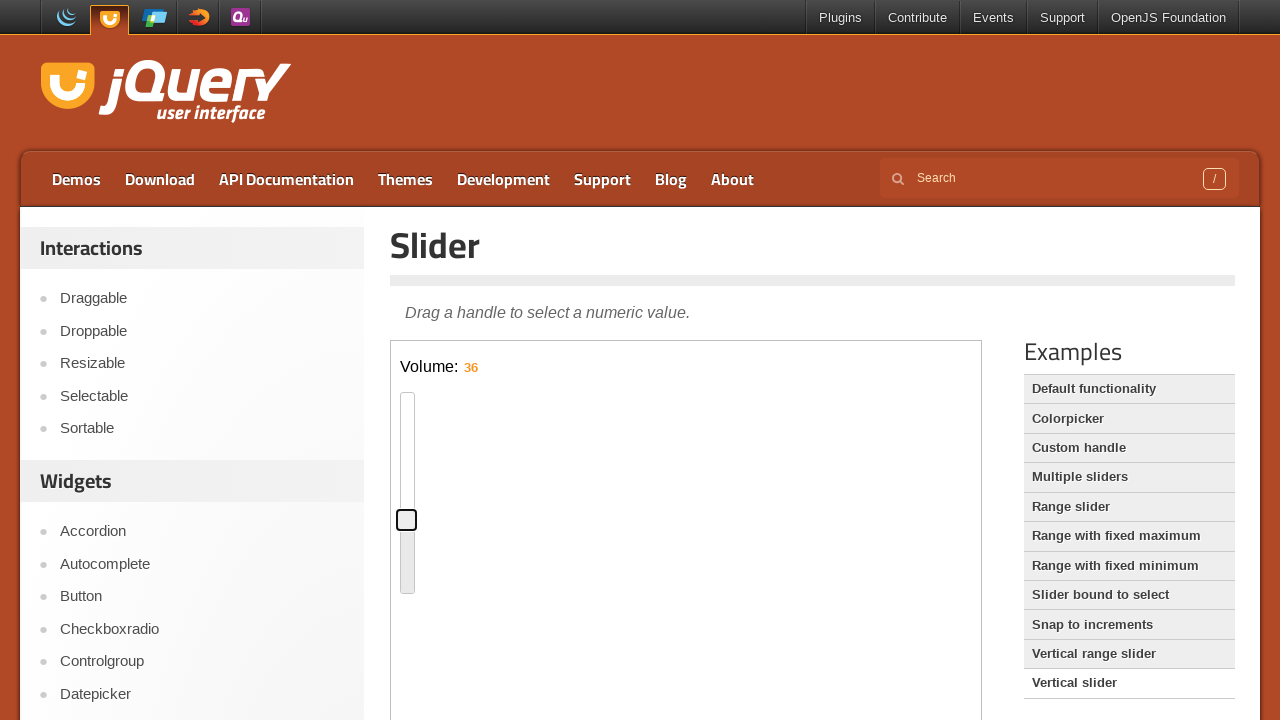

Pressed ArrowDown key (25/100) to move slider down on iframe.demo-frame >> nth=0 >> internal:control=enter-frame >> #slider-vertical s
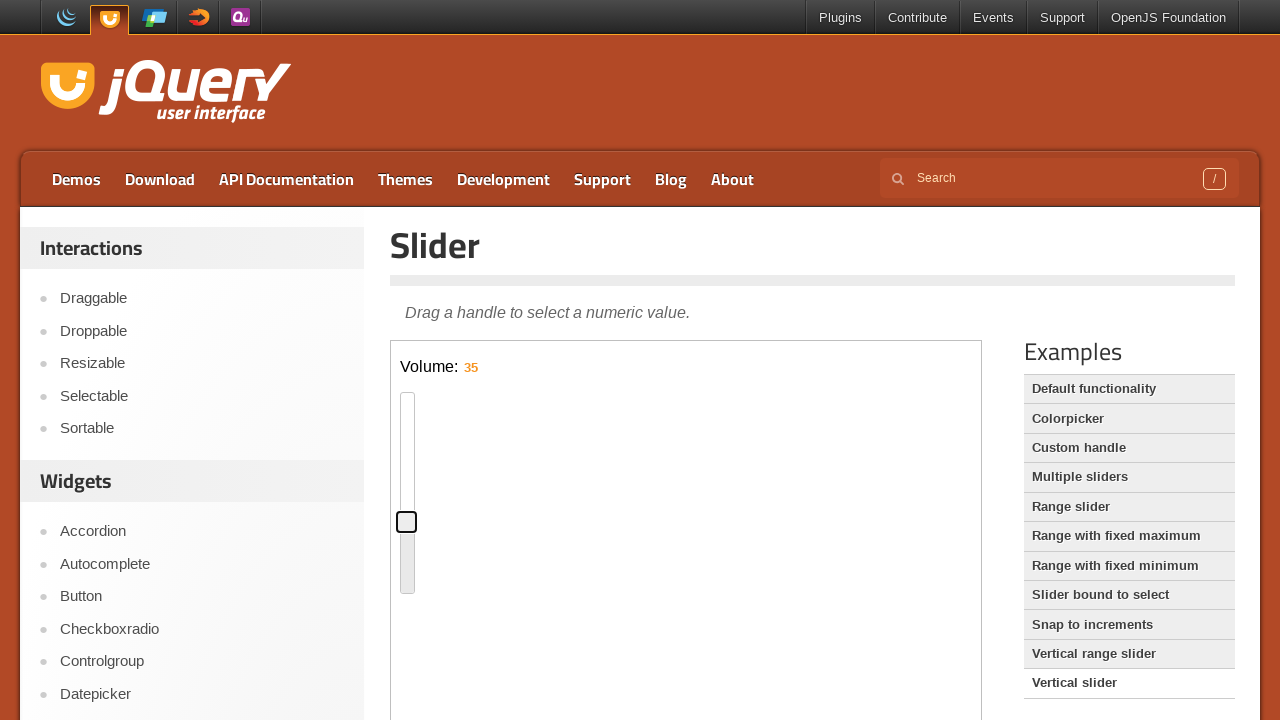

Pressed ArrowDown key (26/100) to move slider down on iframe.demo-frame >> nth=0 >> internal:control=enter-frame >> #slider-vertical s
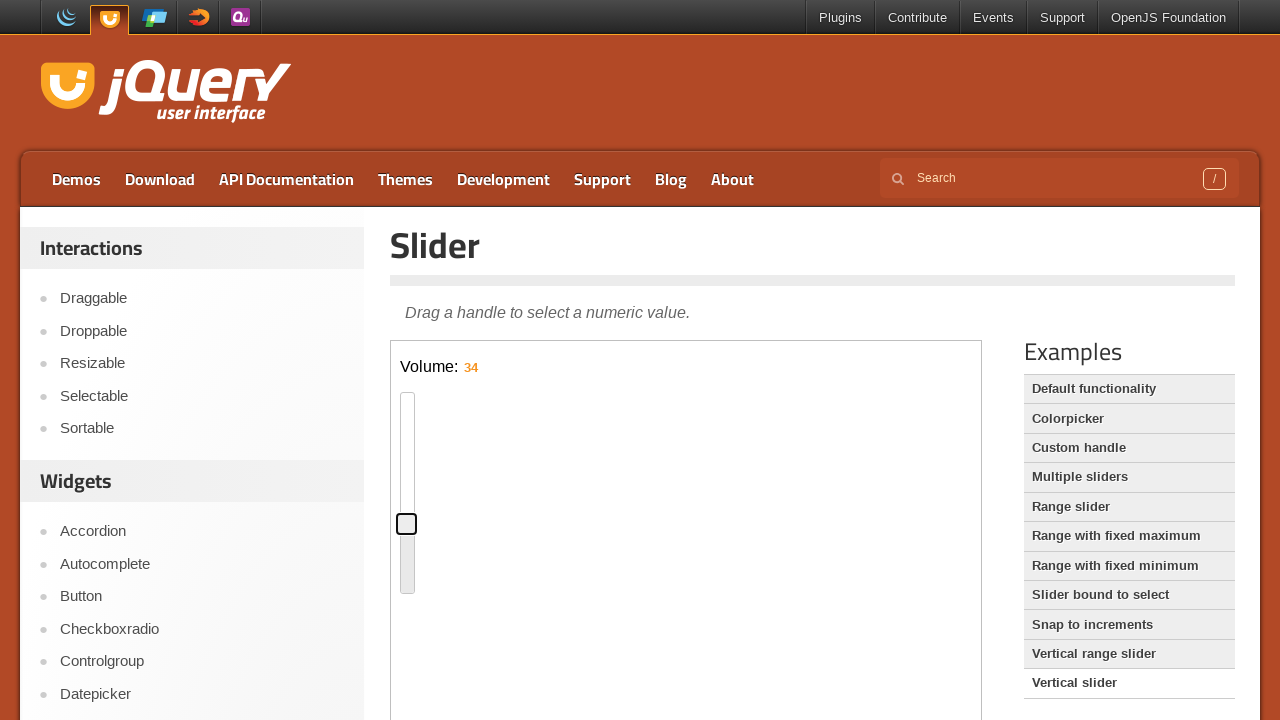

Pressed ArrowDown key (27/100) to move slider down on iframe.demo-frame >> nth=0 >> internal:control=enter-frame >> #slider-vertical s
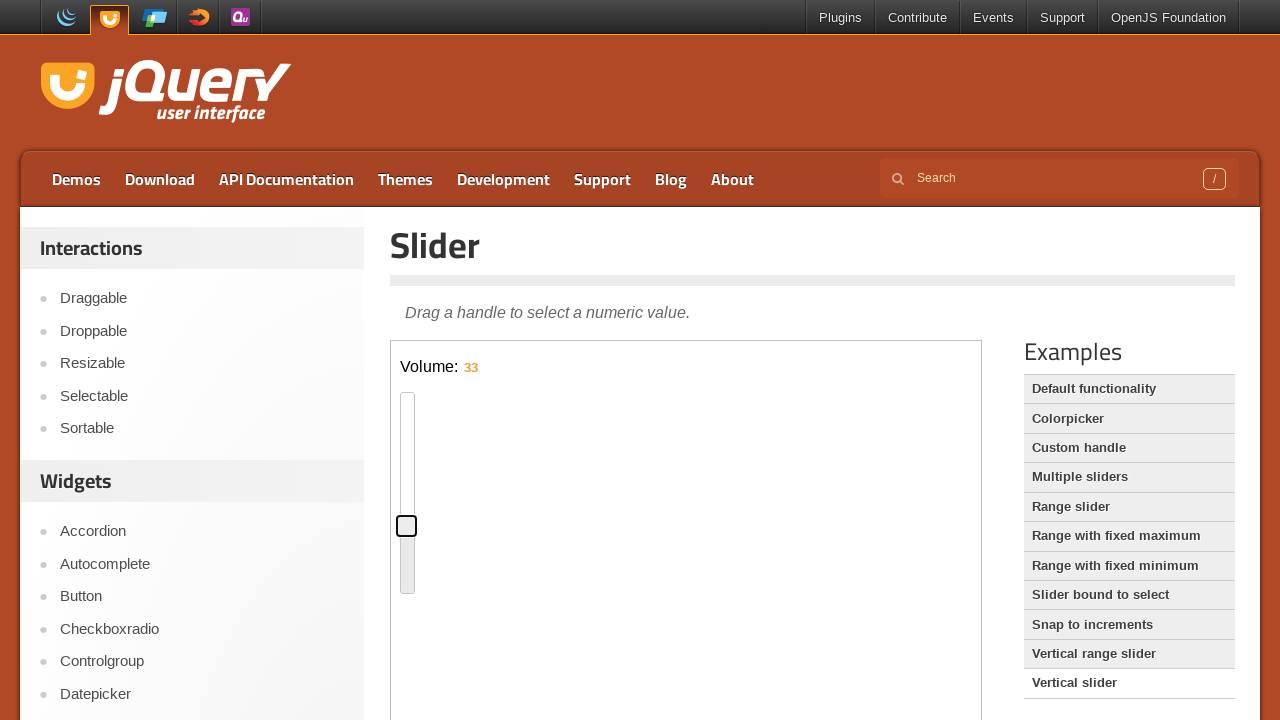

Pressed ArrowDown key (28/100) to move slider down on iframe.demo-frame >> nth=0 >> internal:control=enter-frame >> #slider-vertical s
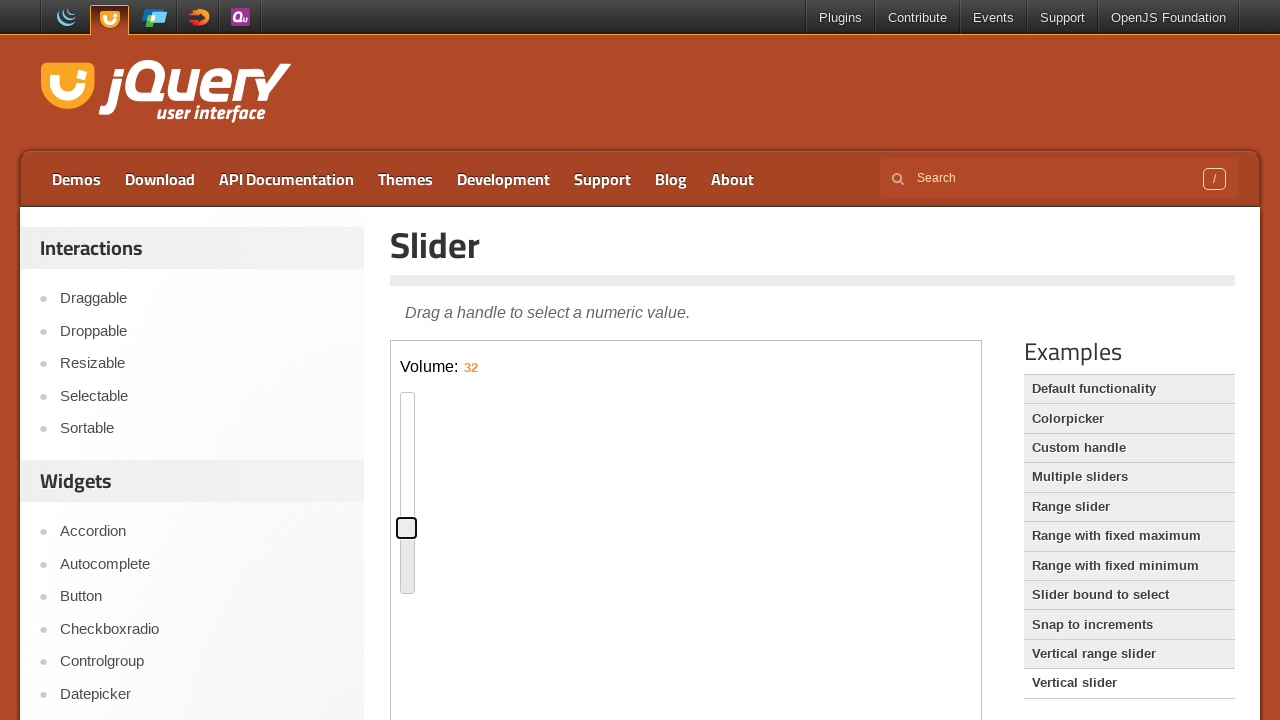

Pressed ArrowDown key (29/100) to move slider down on iframe.demo-frame >> nth=0 >> internal:control=enter-frame >> #slider-vertical s
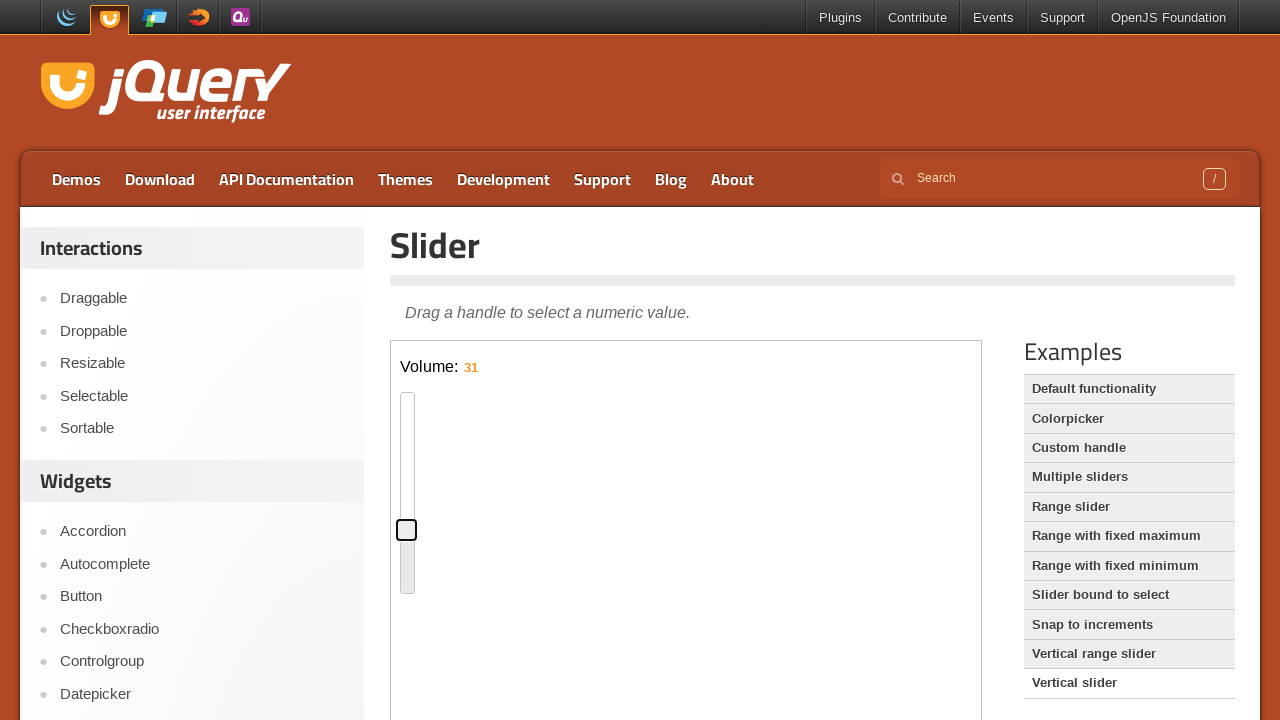

Pressed ArrowDown key (30/100) to move slider down on iframe.demo-frame >> nth=0 >> internal:control=enter-frame >> #slider-vertical s
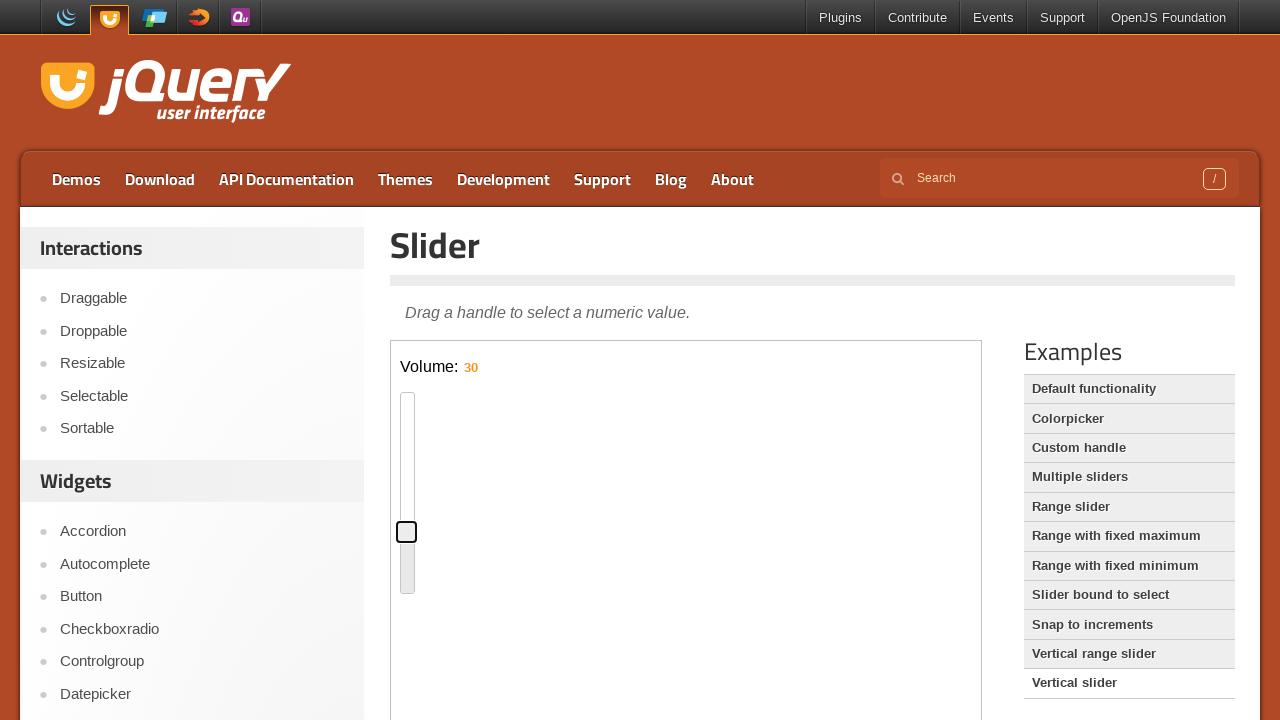

Pressed ArrowDown key (31/100) to move slider down on iframe.demo-frame >> nth=0 >> internal:control=enter-frame >> #slider-vertical s
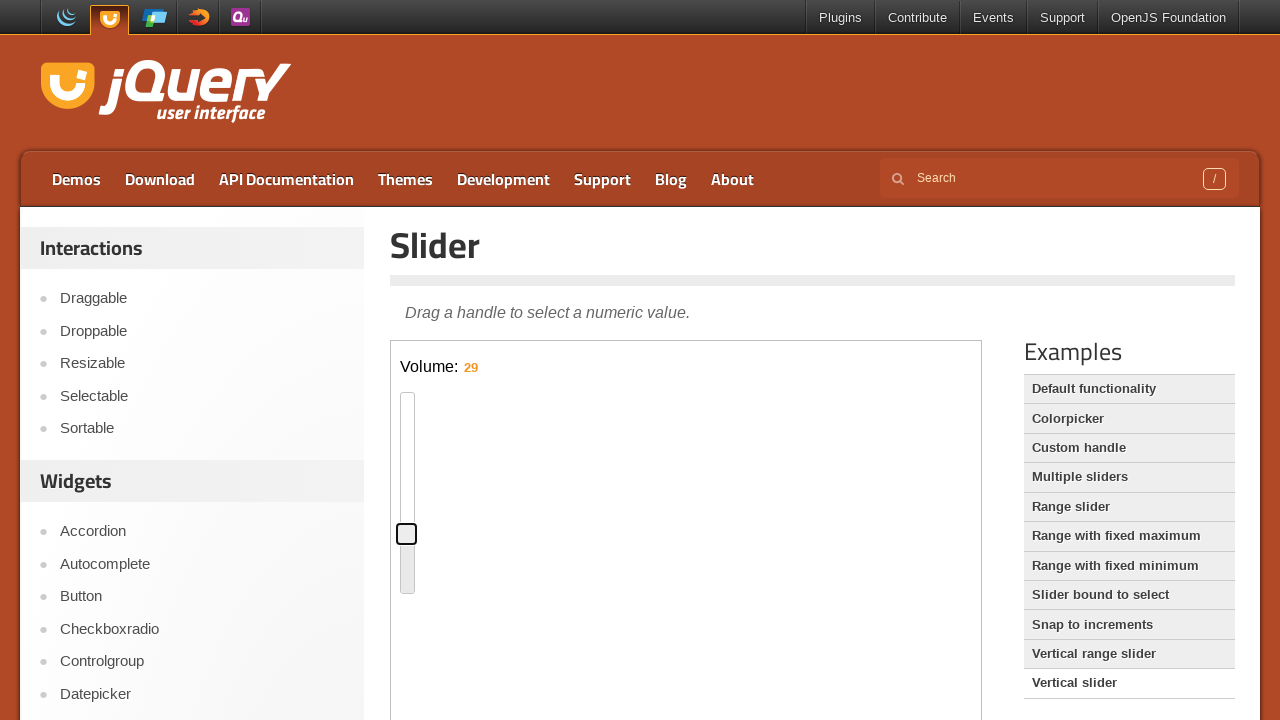

Pressed ArrowDown key (32/100) to move slider down on iframe.demo-frame >> nth=0 >> internal:control=enter-frame >> #slider-vertical s
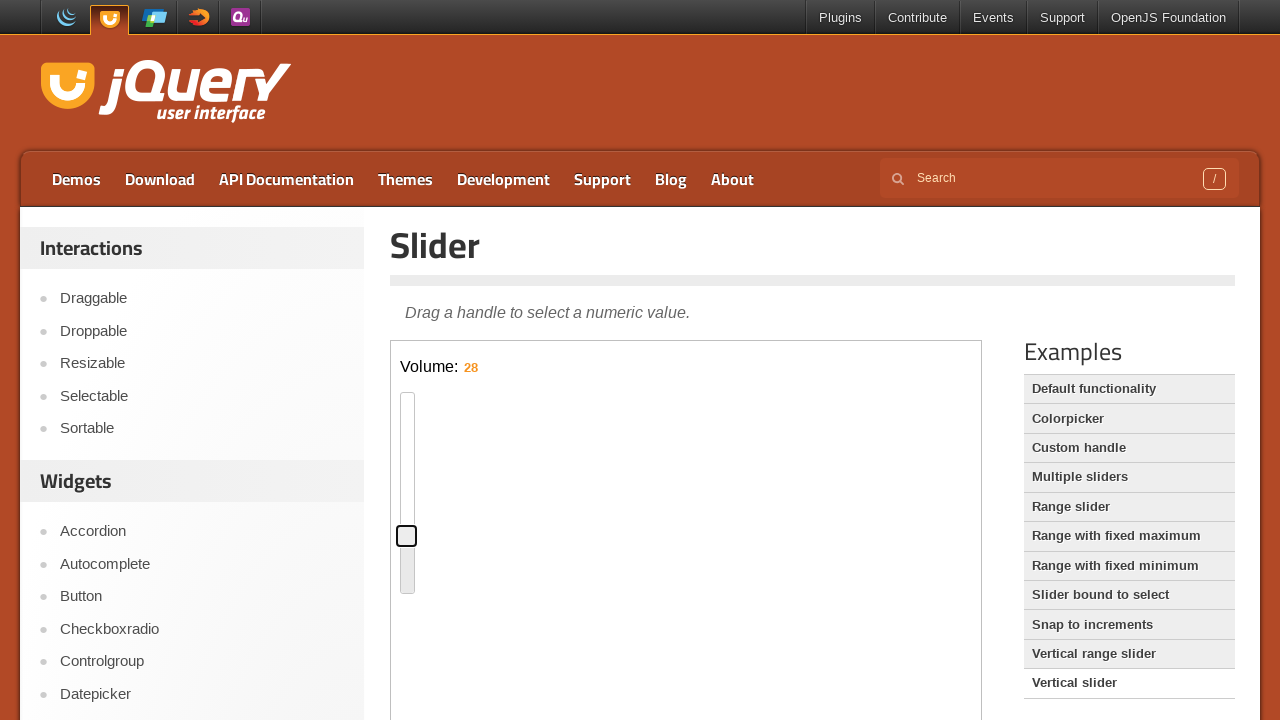

Pressed ArrowDown key (33/100) to move slider down on iframe.demo-frame >> nth=0 >> internal:control=enter-frame >> #slider-vertical s
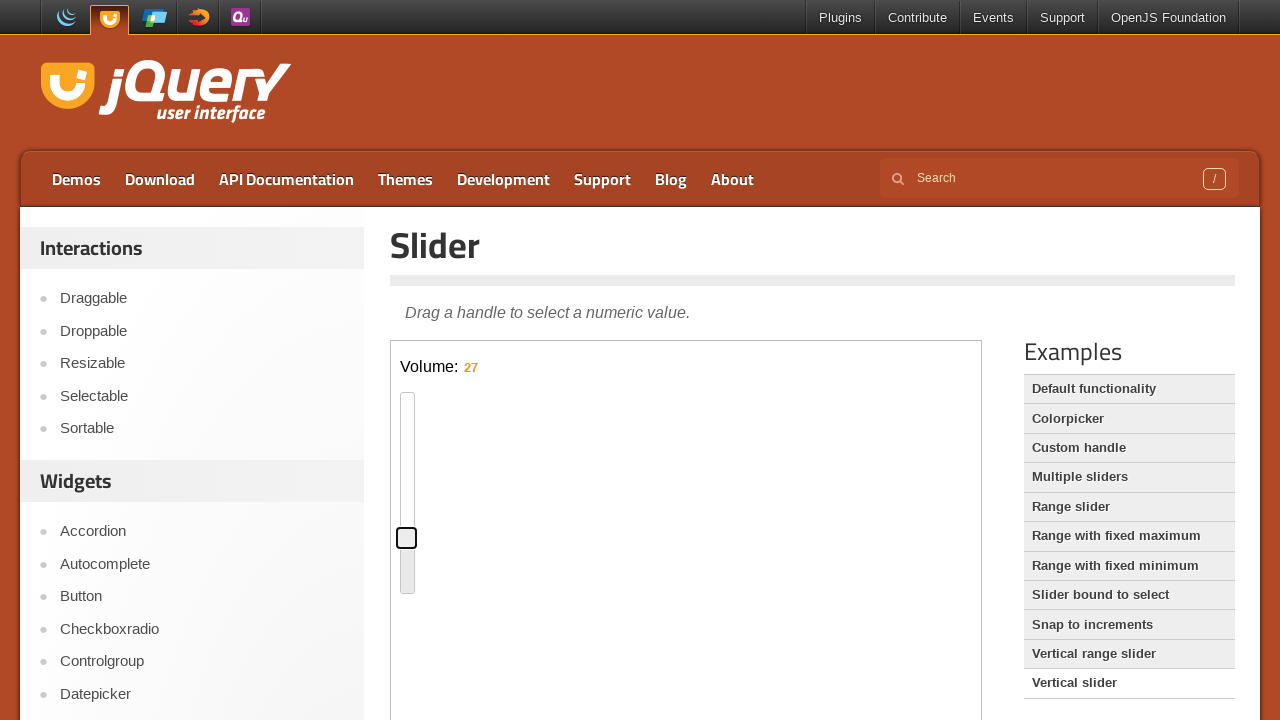

Pressed ArrowDown key (34/100) to move slider down on iframe.demo-frame >> nth=0 >> internal:control=enter-frame >> #slider-vertical s
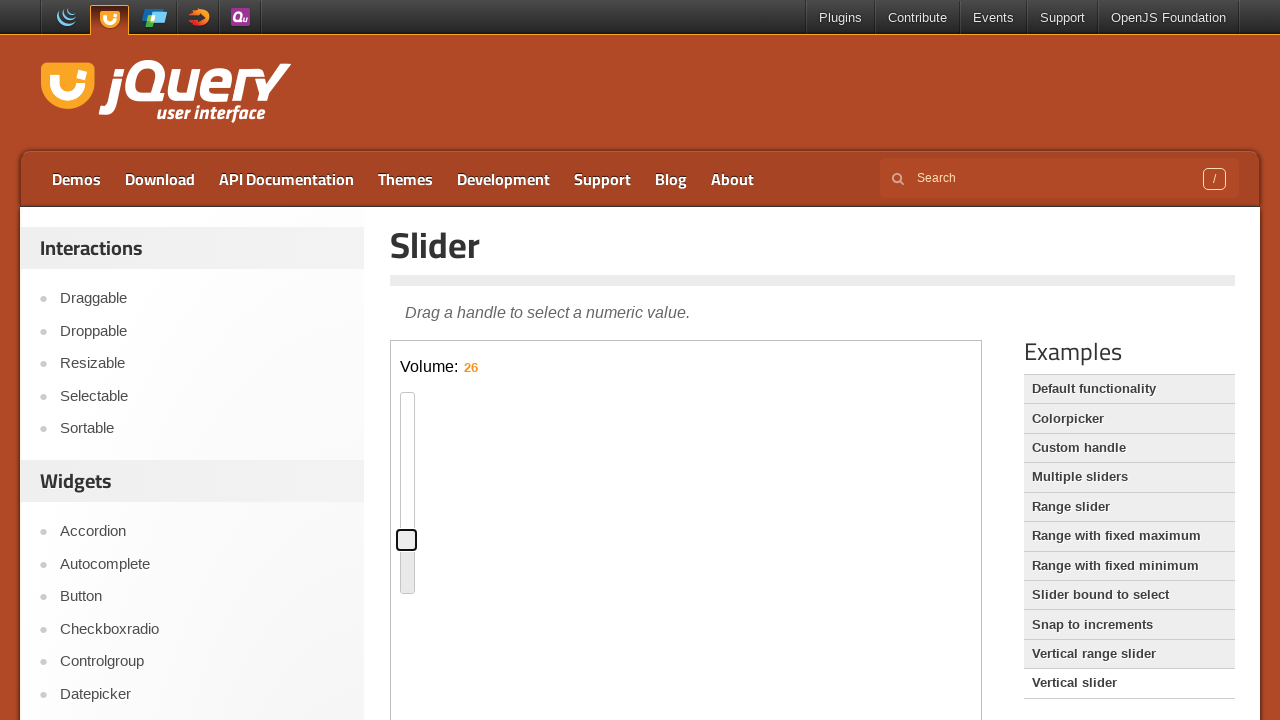

Pressed ArrowDown key (35/100) to move slider down on iframe.demo-frame >> nth=0 >> internal:control=enter-frame >> #slider-vertical s
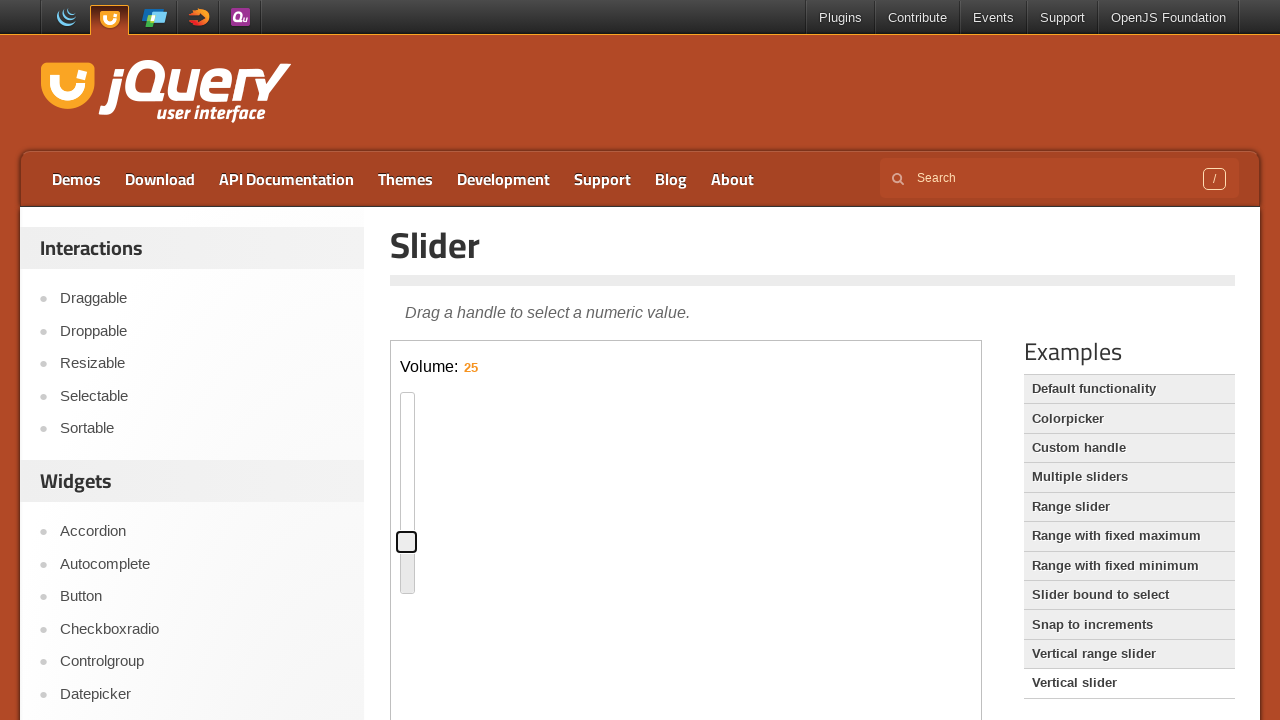

Pressed ArrowDown key (36/100) to move slider down on iframe.demo-frame >> nth=0 >> internal:control=enter-frame >> #slider-vertical s
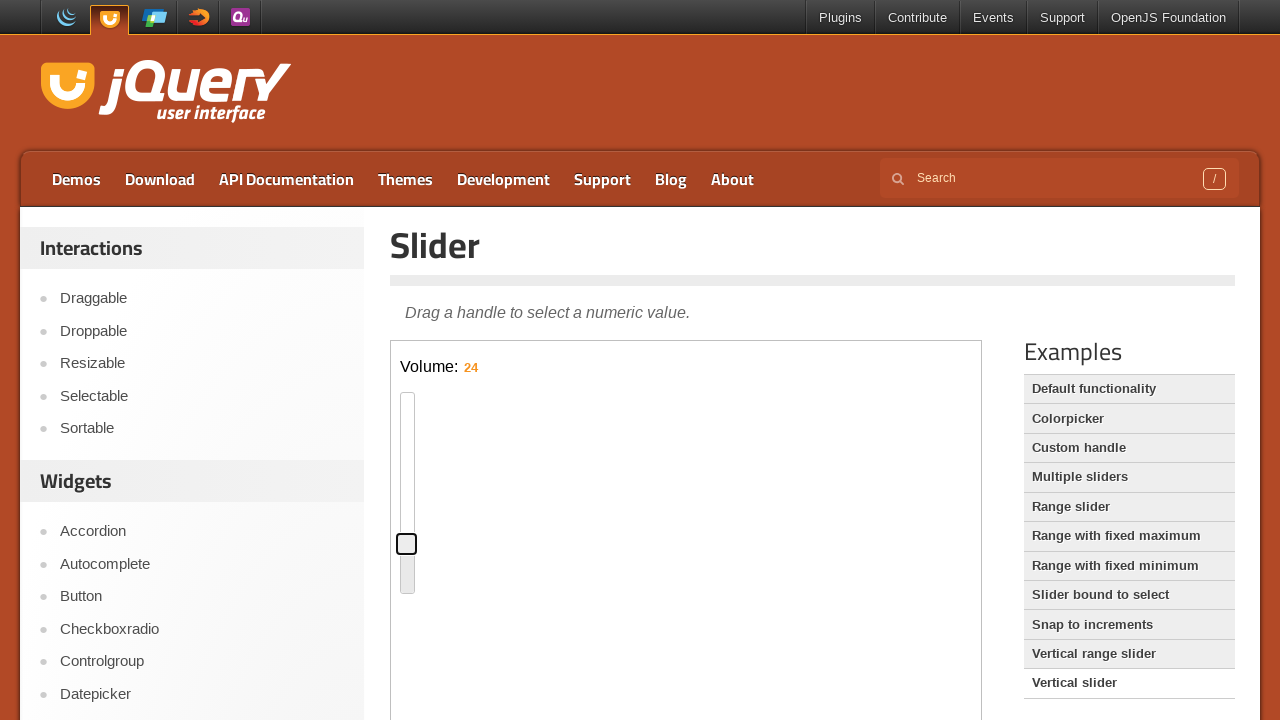

Pressed ArrowDown key (37/100) to move slider down on iframe.demo-frame >> nth=0 >> internal:control=enter-frame >> #slider-vertical s
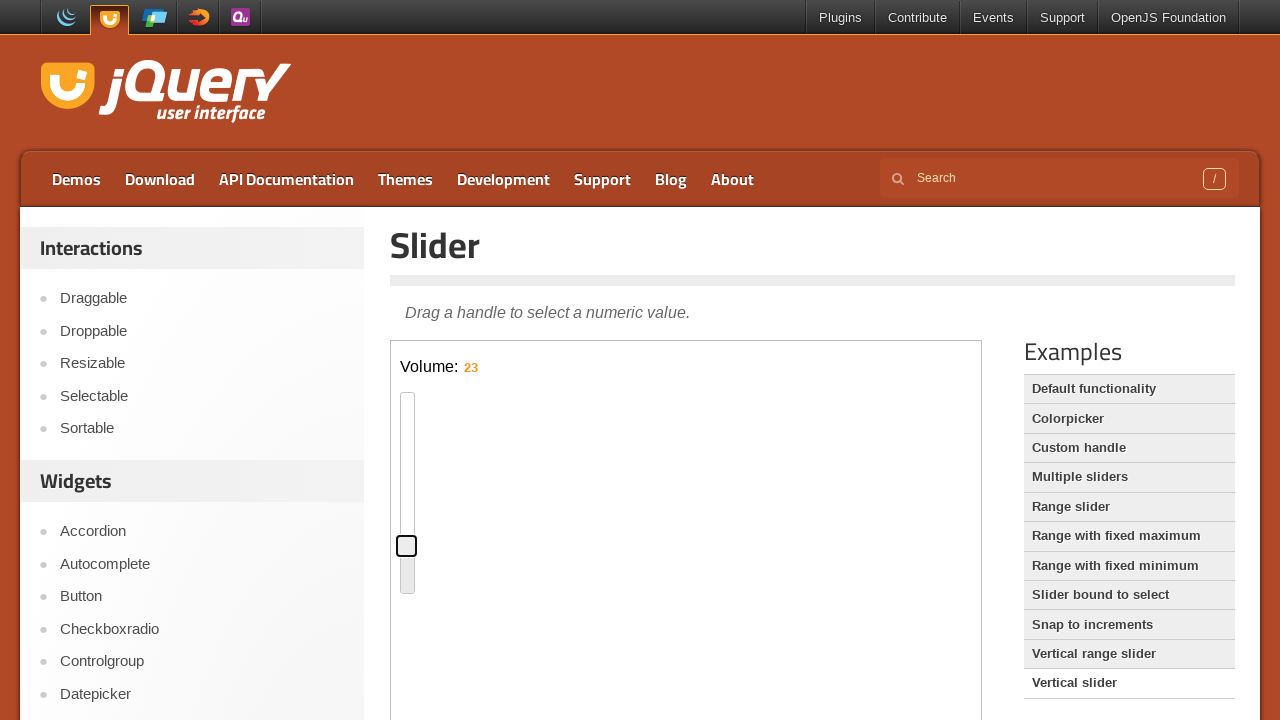

Pressed ArrowDown key (38/100) to move slider down on iframe.demo-frame >> nth=0 >> internal:control=enter-frame >> #slider-vertical s
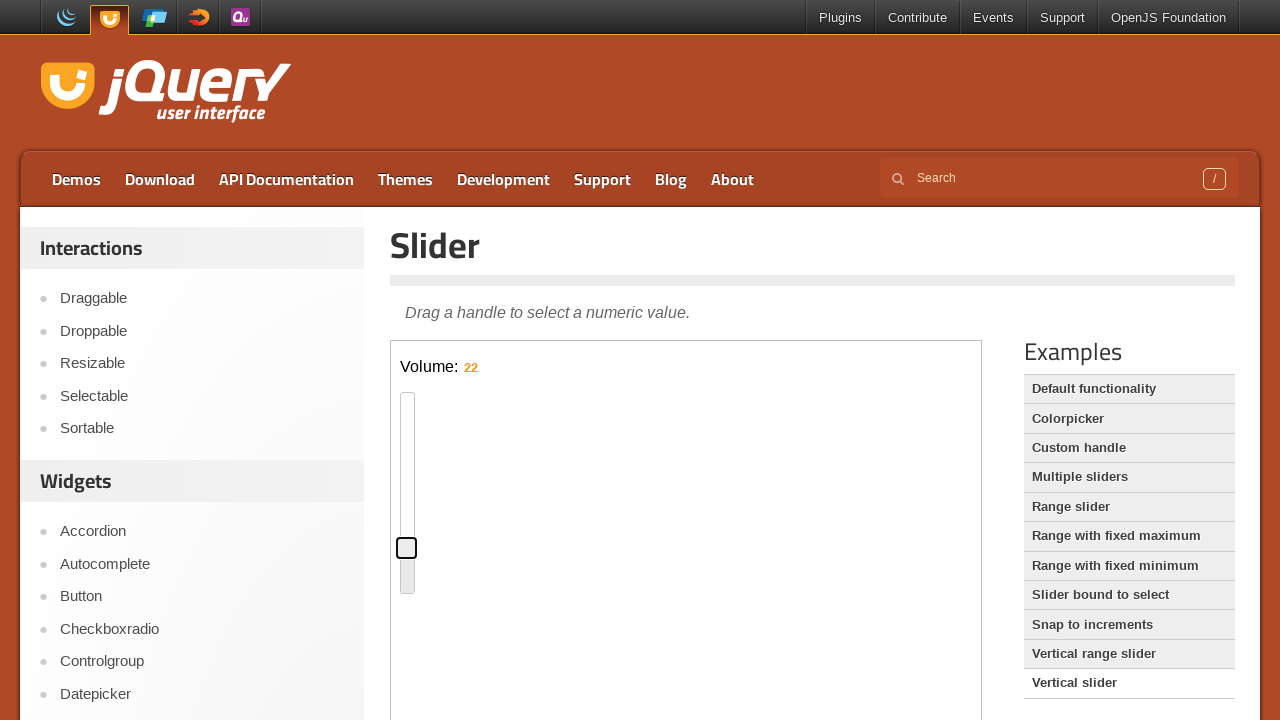

Pressed ArrowDown key (39/100) to move slider down on iframe.demo-frame >> nth=0 >> internal:control=enter-frame >> #slider-vertical s
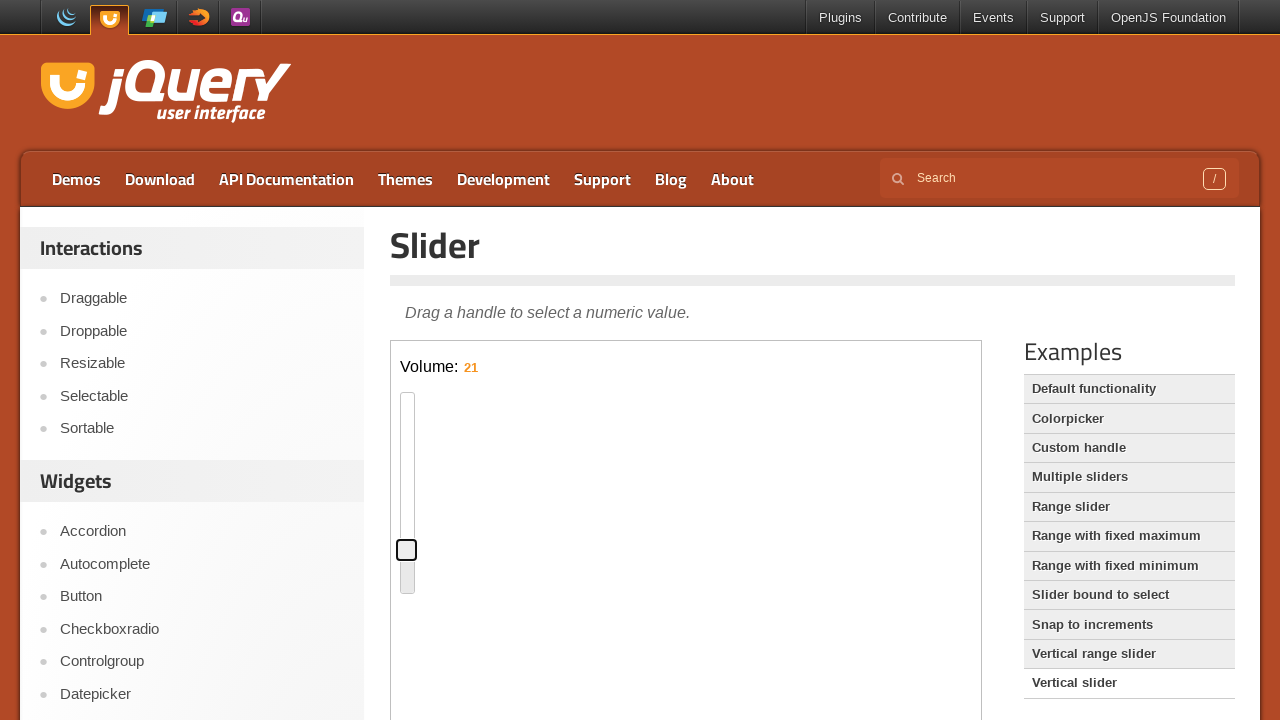

Pressed ArrowDown key (40/100) to move slider down on iframe.demo-frame >> nth=0 >> internal:control=enter-frame >> #slider-vertical s
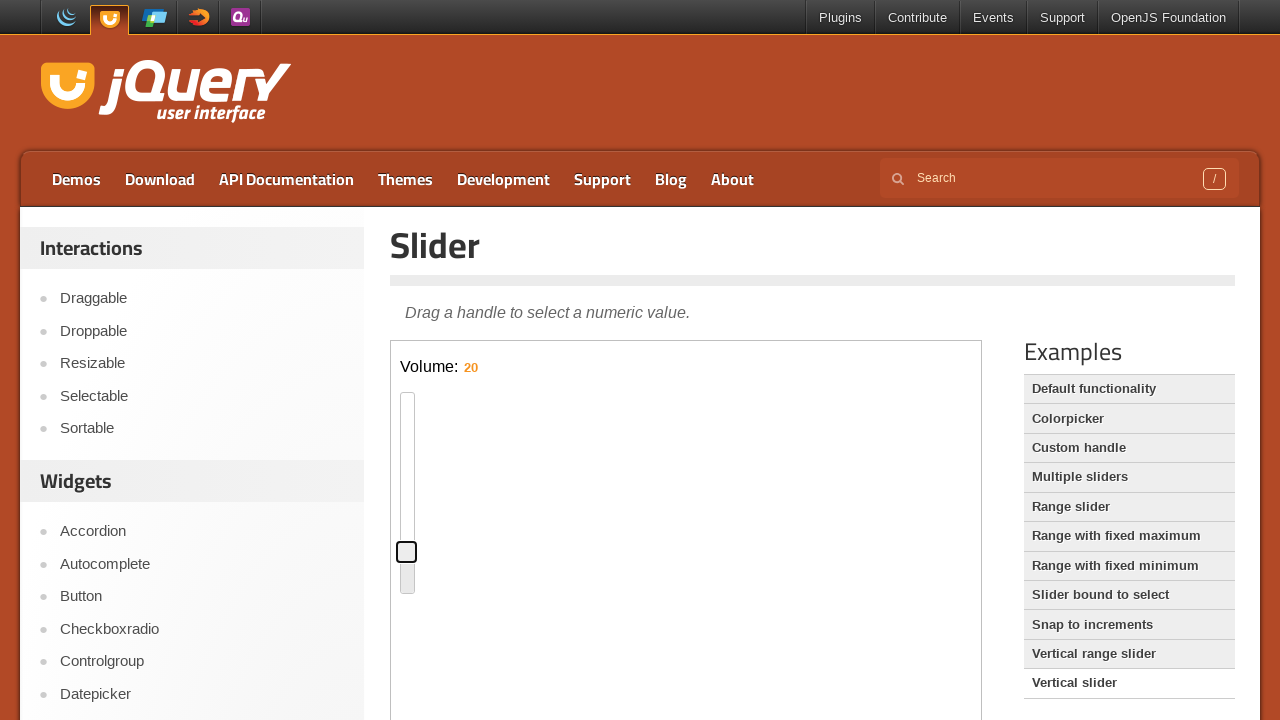

Pressed ArrowDown key (41/100) to move slider down on iframe.demo-frame >> nth=0 >> internal:control=enter-frame >> #slider-vertical s
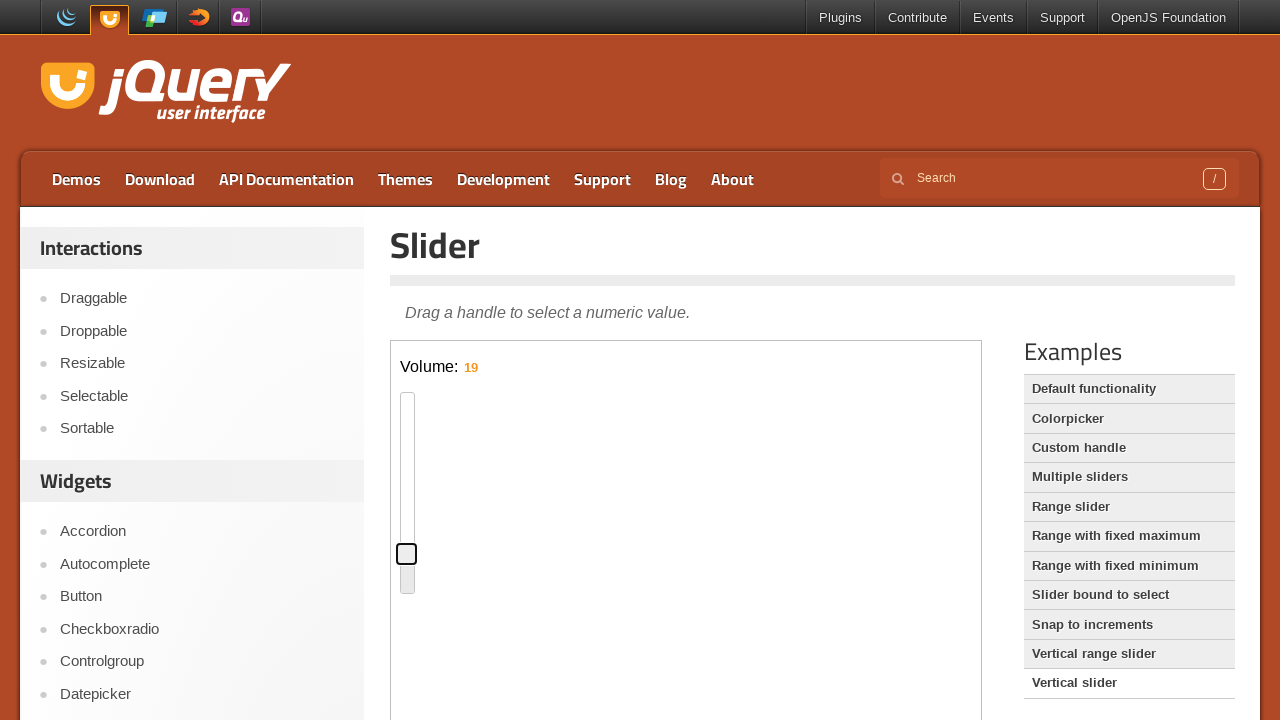

Pressed ArrowDown key (42/100) to move slider down on iframe.demo-frame >> nth=0 >> internal:control=enter-frame >> #slider-vertical s
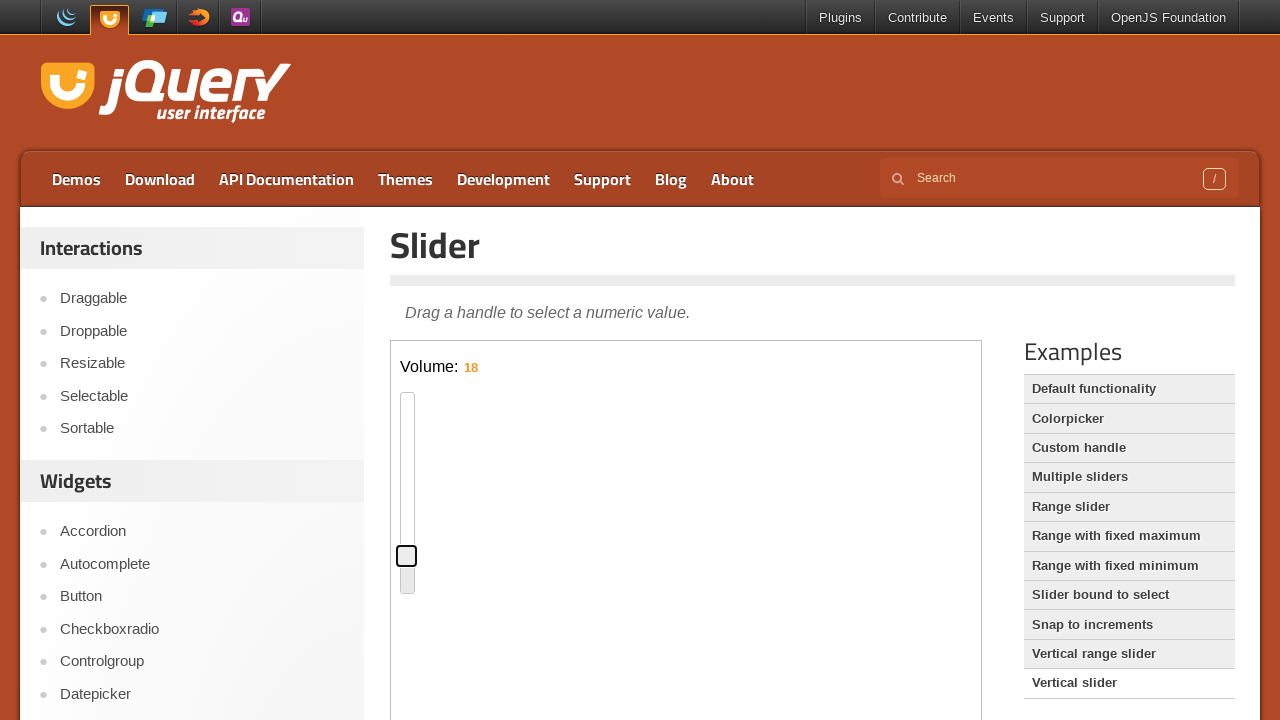

Pressed ArrowDown key (43/100) to move slider down on iframe.demo-frame >> nth=0 >> internal:control=enter-frame >> #slider-vertical s
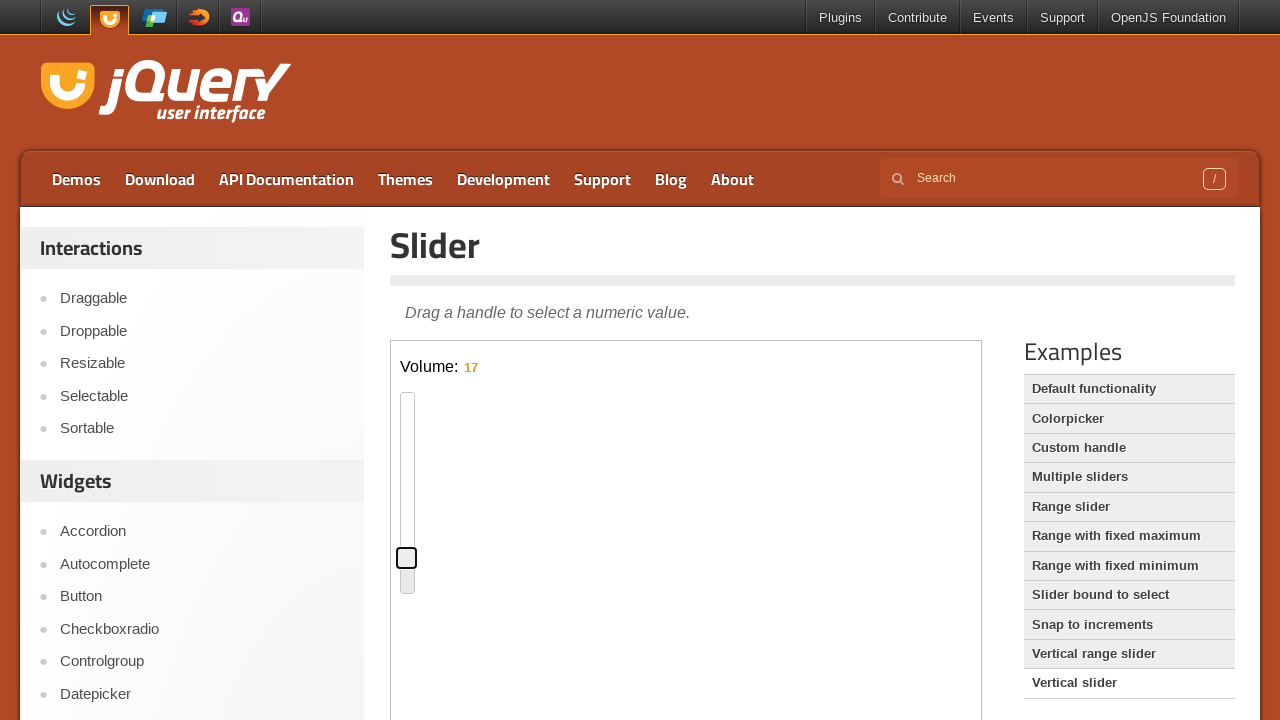

Pressed ArrowDown key (44/100) to move slider down on iframe.demo-frame >> nth=0 >> internal:control=enter-frame >> #slider-vertical s
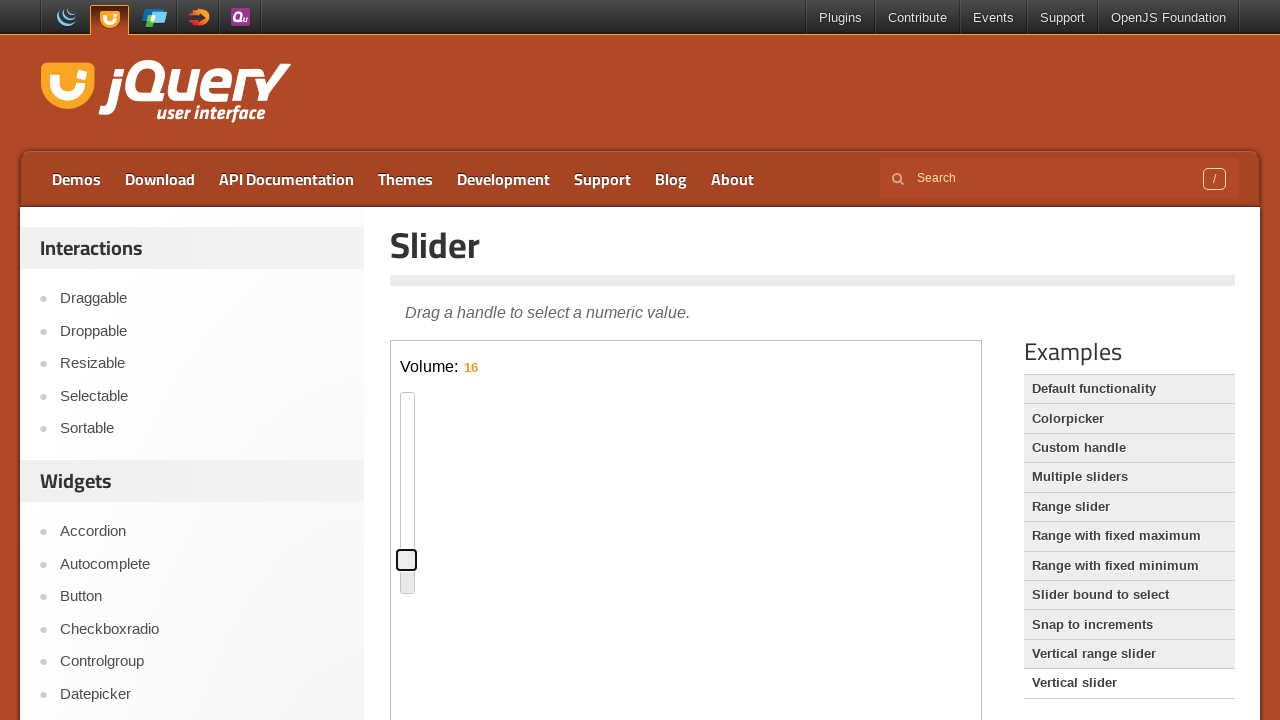

Pressed ArrowDown key (45/100) to move slider down on iframe.demo-frame >> nth=0 >> internal:control=enter-frame >> #slider-vertical s
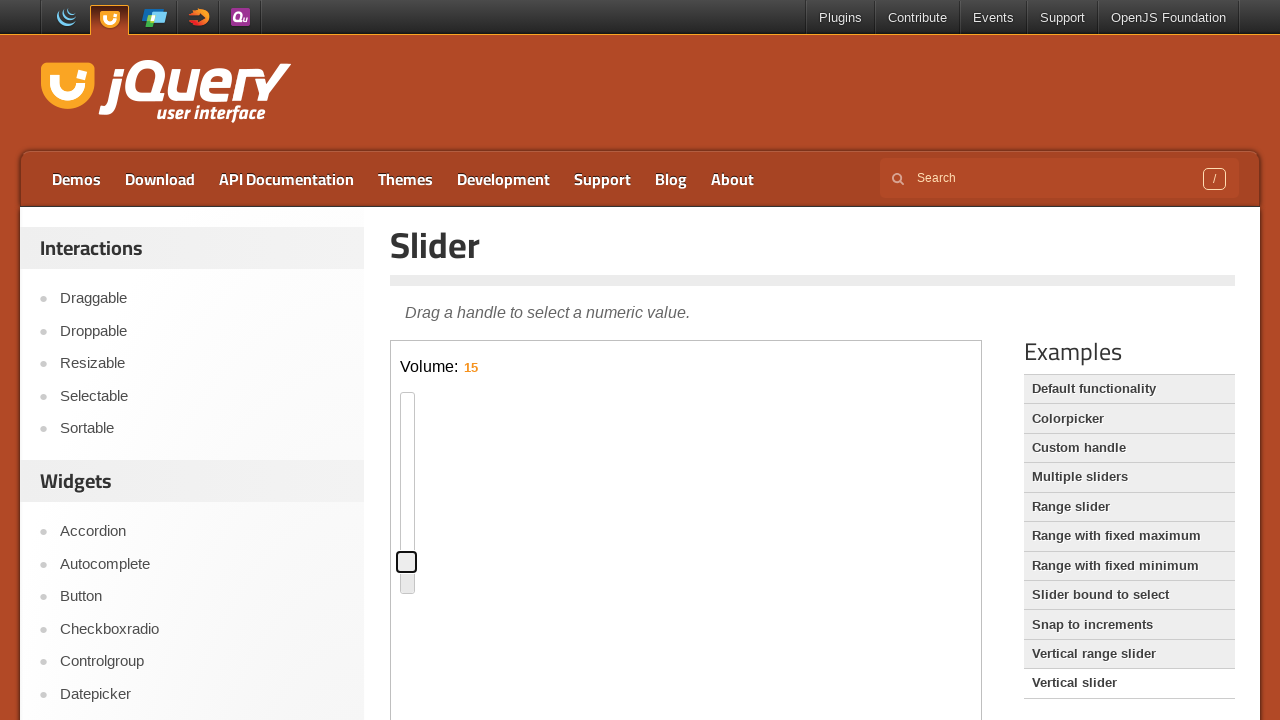

Pressed ArrowDown key (46/100) to move slider down on iframe.demo-frame >> nth=0 >> internal:control=enter-frame >> #slider-vertical s
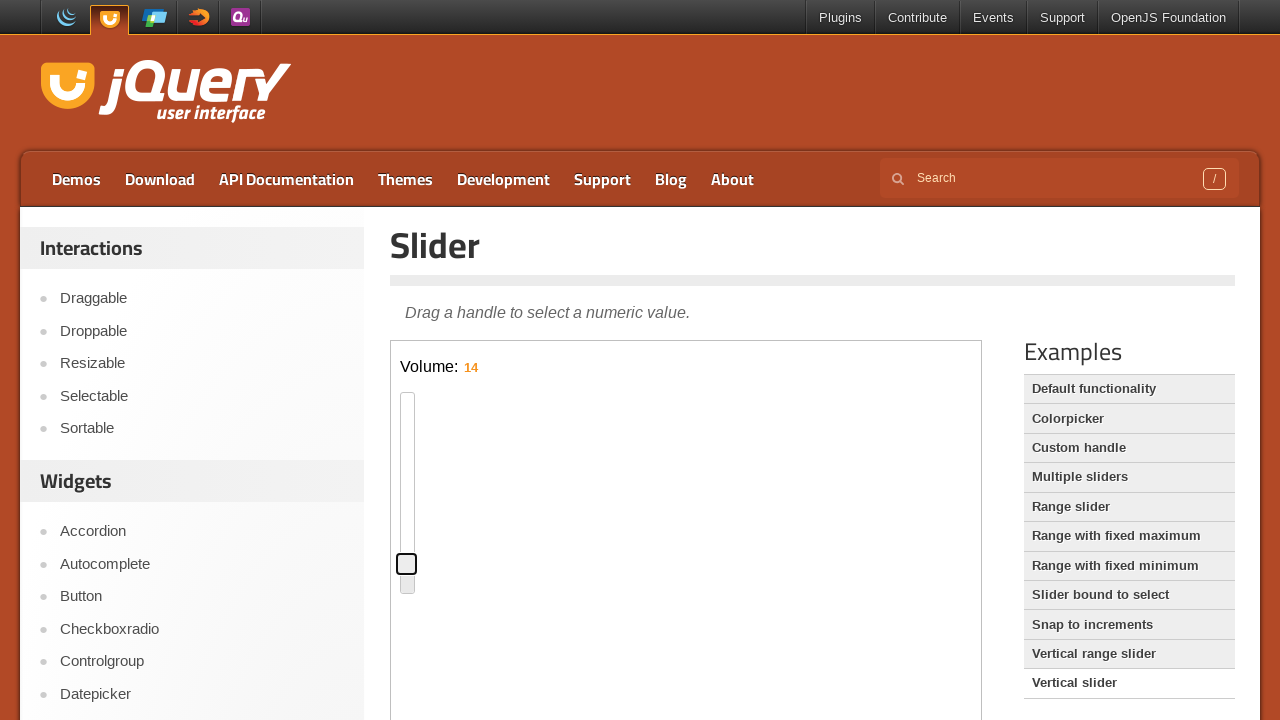

Pressed ArrowDown key (47/100) to move slider down on iframe.demo-frame >> nth=0 >> internal:control=enter-frame >> #slider-vertical s
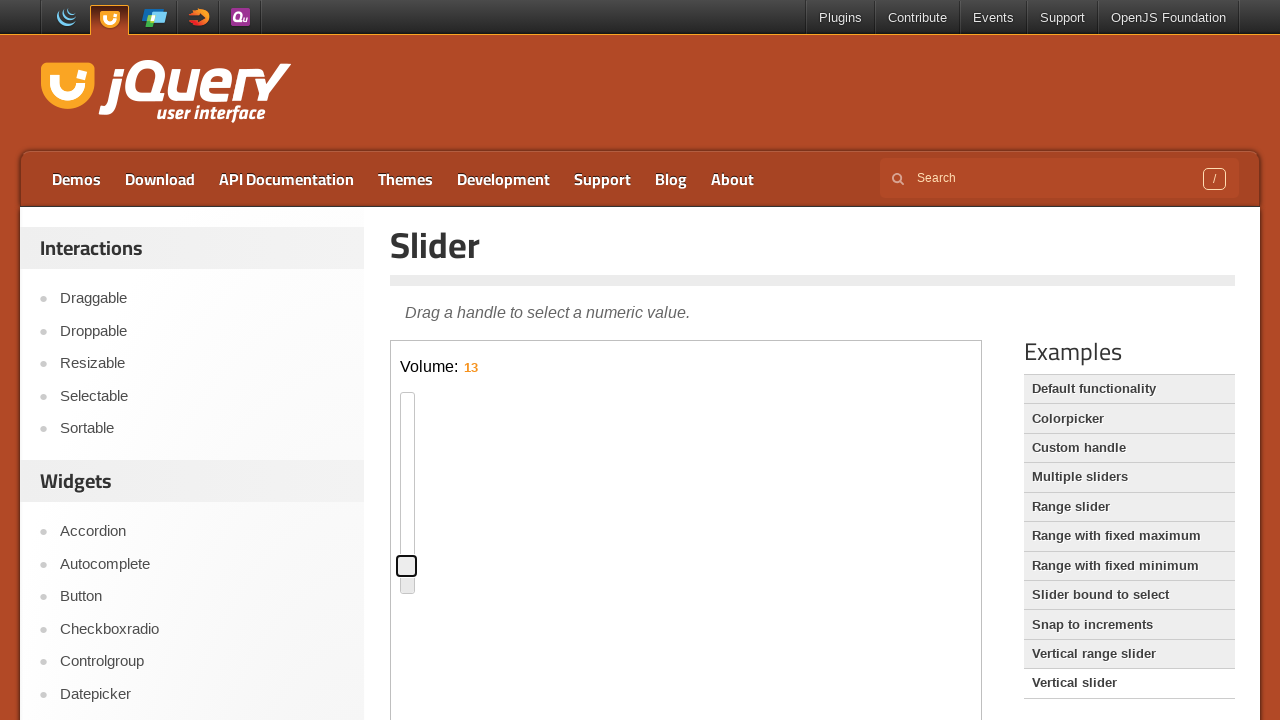

Pressed ArrowDown key (48/100) to move slider down on iframe.demo-frame >> nth=0 >> internal:control=enter-frame >> #slider-vertical s
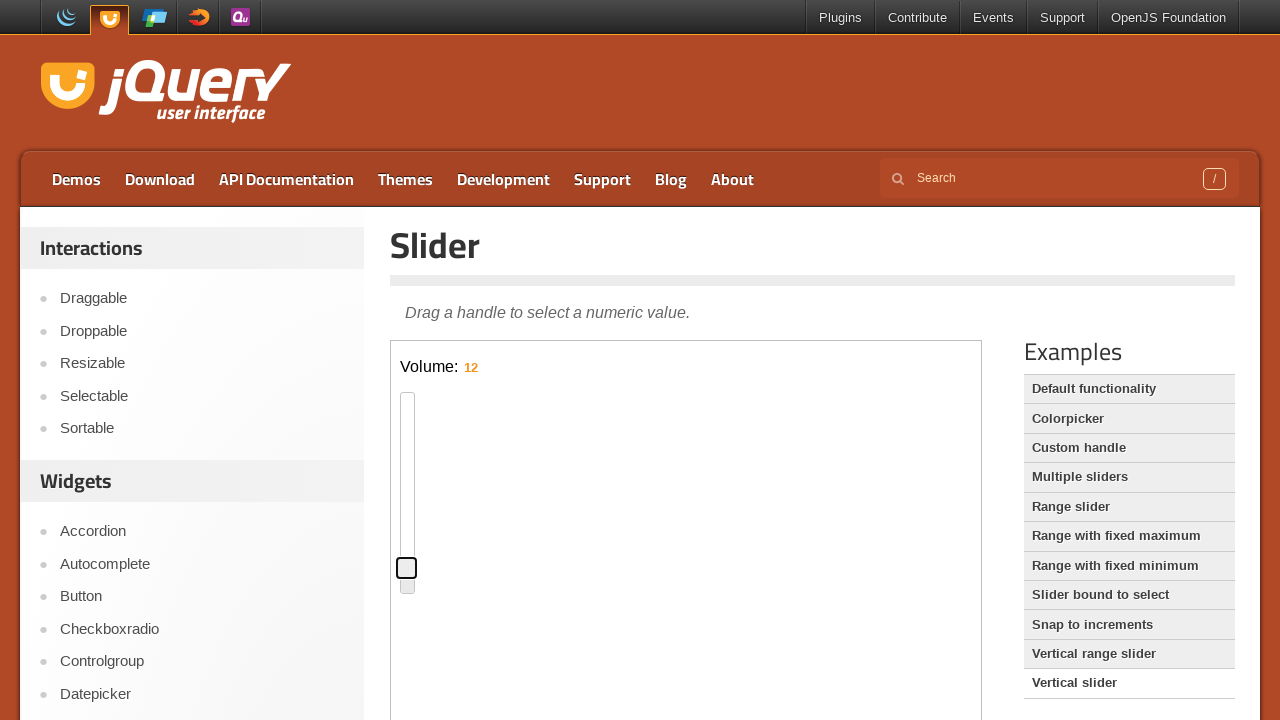

Pressed ArrowDown key (49/100) to move slider down on iframe.demo-frame >> nth=0 >> internal:control=enter-frame >> #slider-vertical s
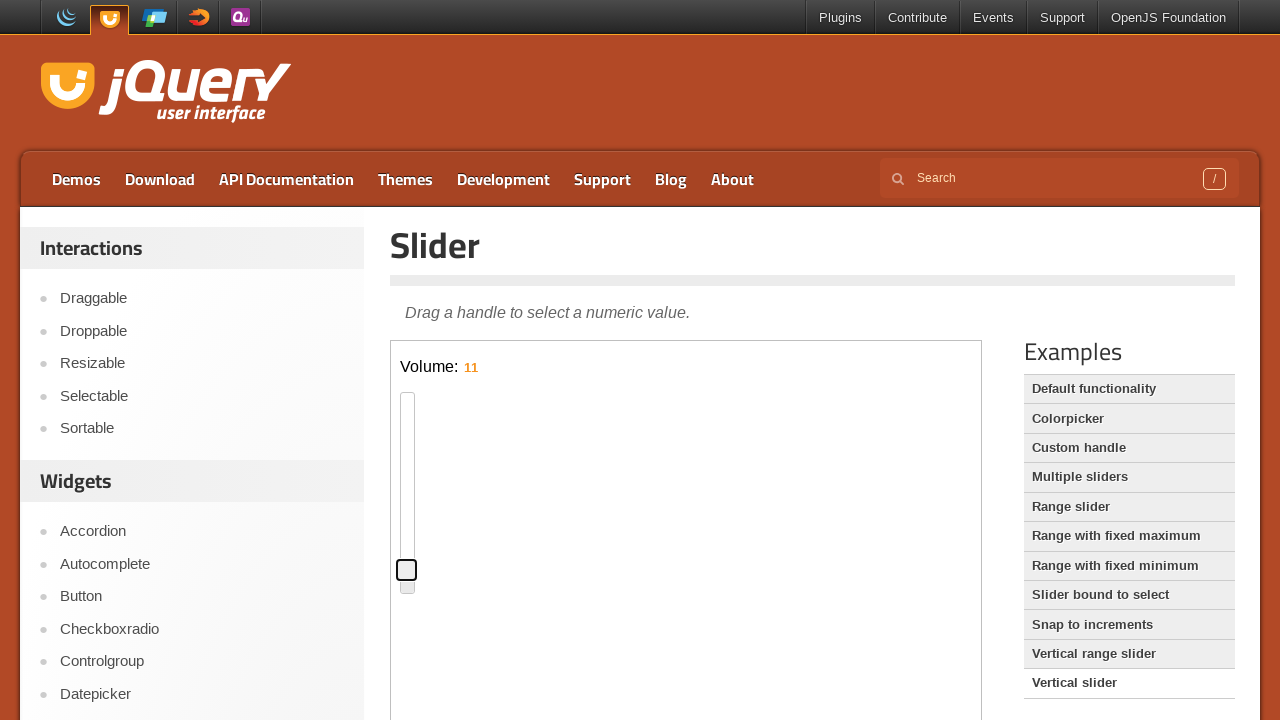

Pressed ArrowDown key (50/100) to move slider down on iframe.demo-frame >> nth=0 >> internal:control=enter-frame >> #slider-vertical s
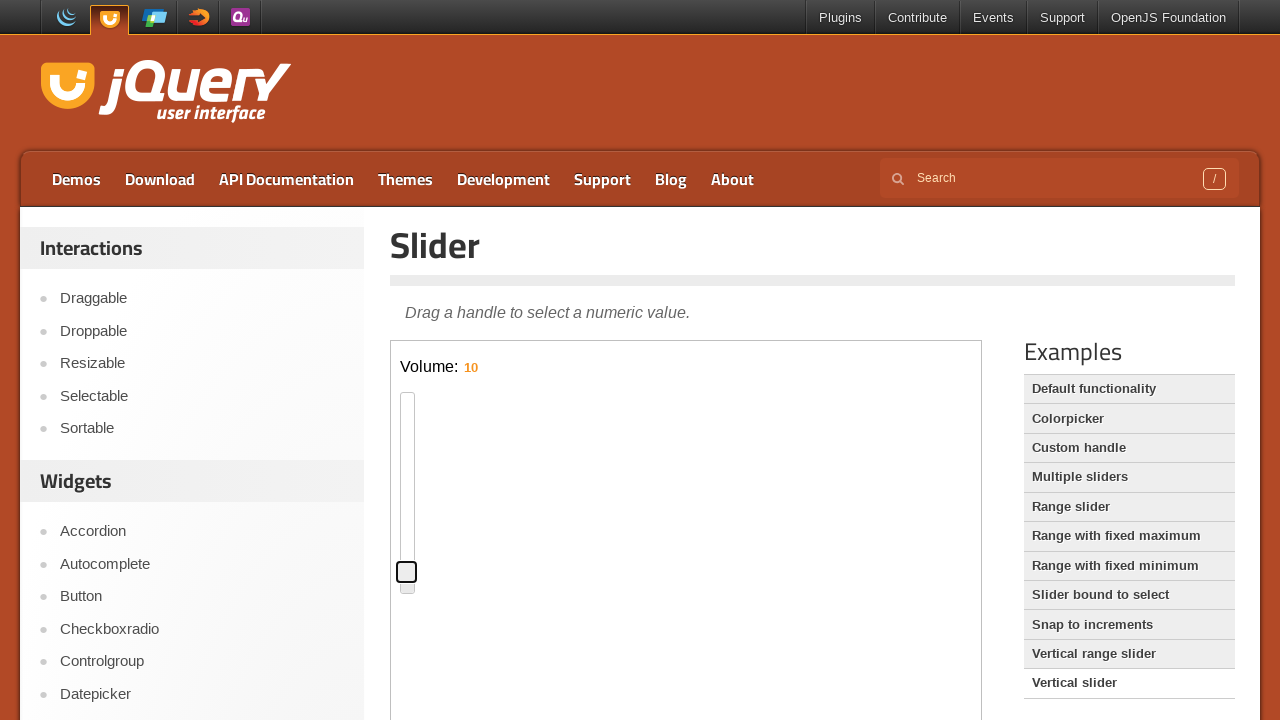

Pressed ArrowDown key (51/100) to move slider down on iframe.demo-frame >> nth=0 >> internal:control=enter-frame >> #slider-vertical s
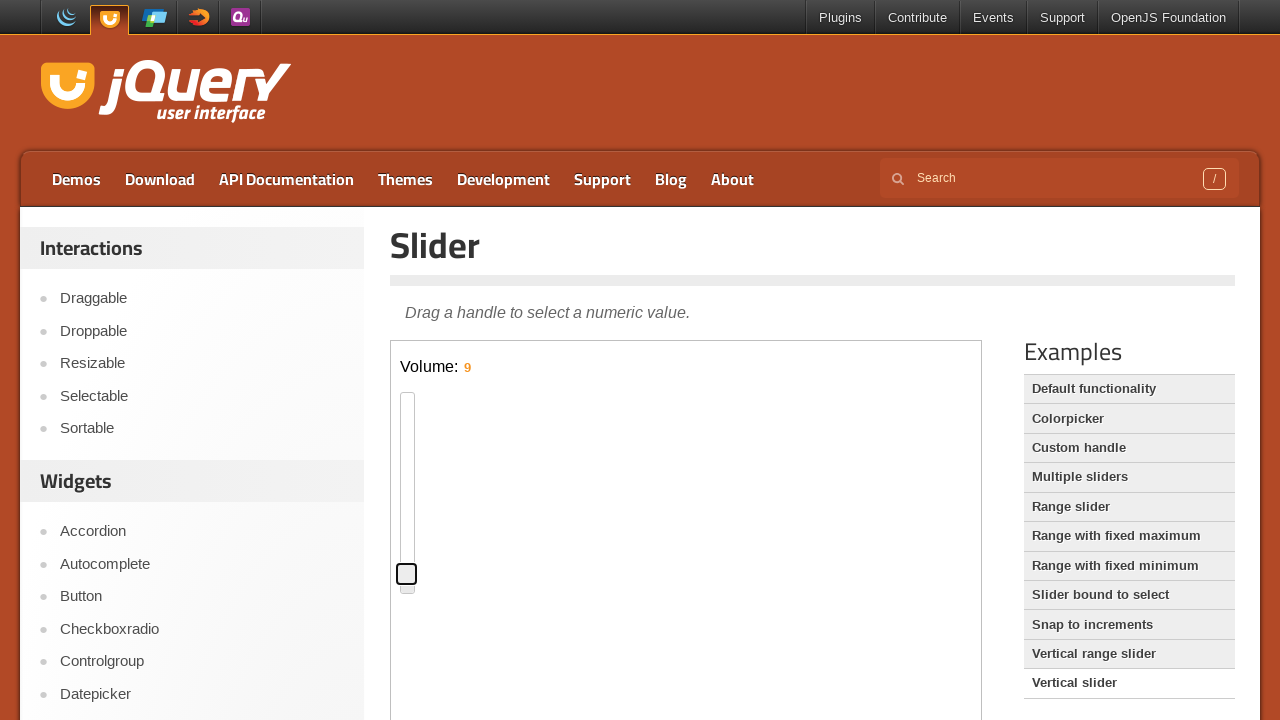

Pressed ArrowDown key (52/100) to move slider down on iframe.demo-frame >> nth=0 >> internal:control=enter-frame >> #slider-vertical s
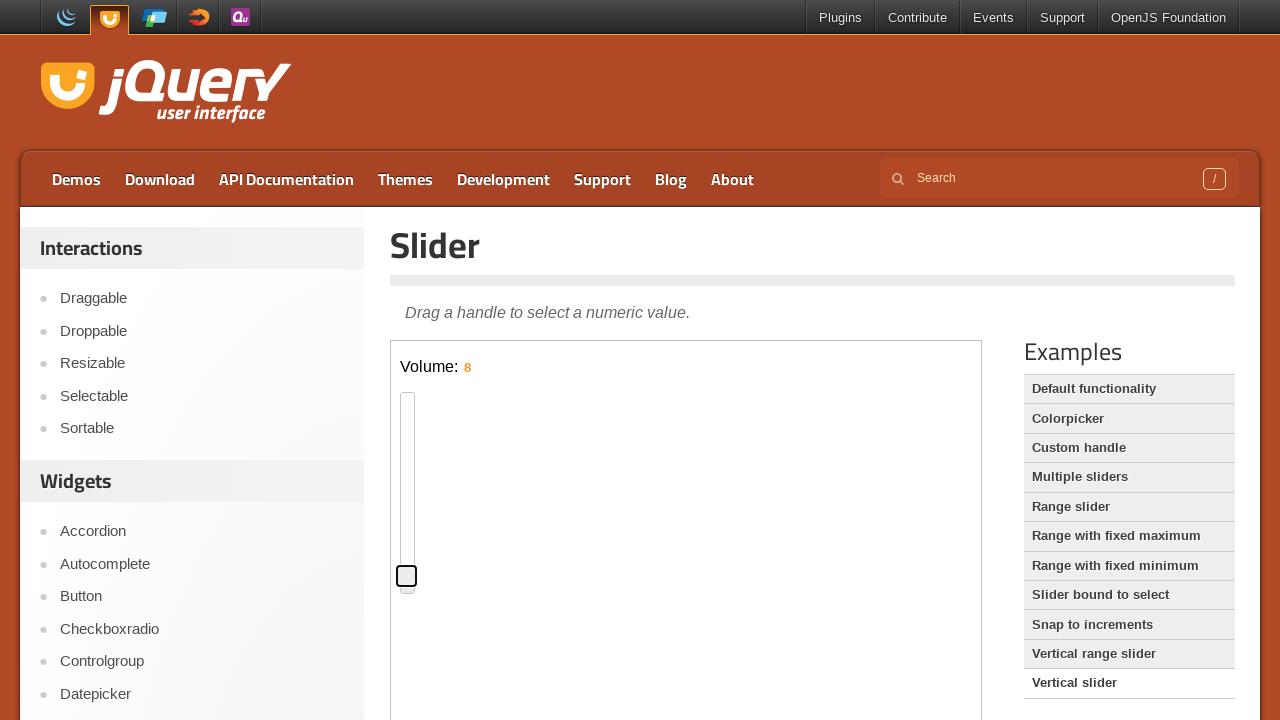

Pressed ArrowDown key (53/100) to move slider down on iframe.demo-frame >> nth=0 >> internal:control=enter-frame >> #slider-vertical s
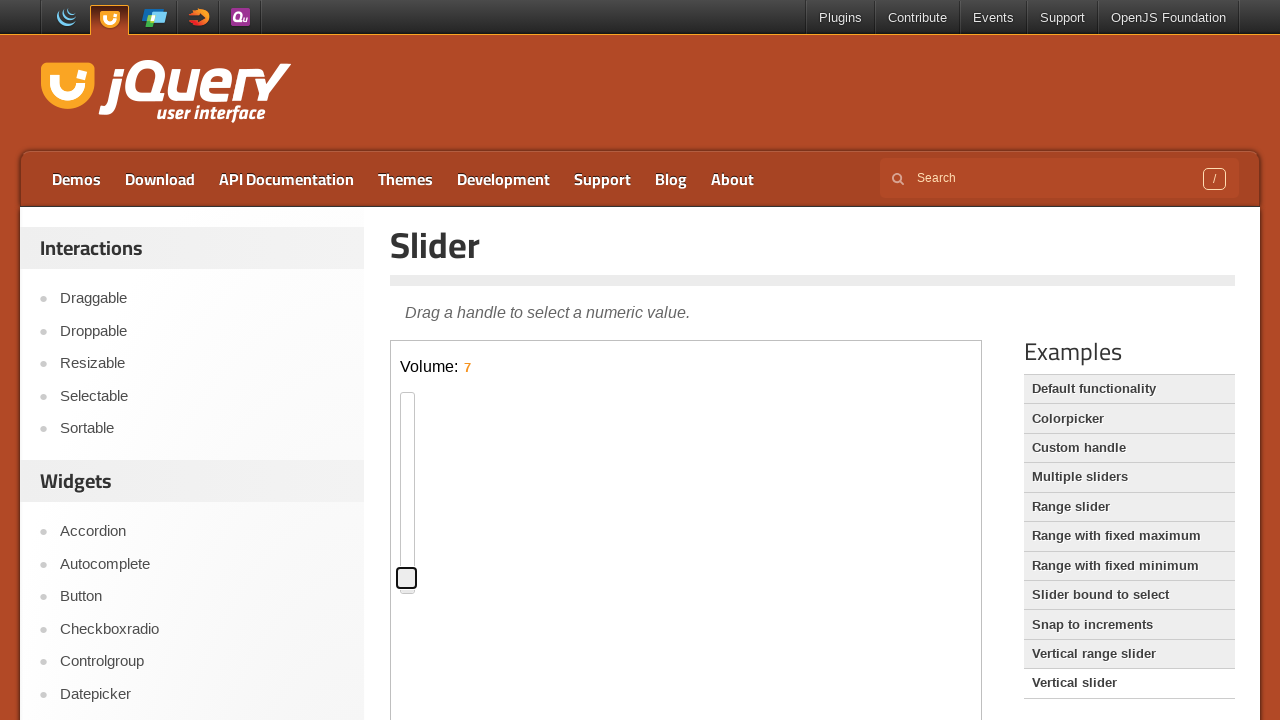

Pressed ArrowDown key (54/100) to move slider down on iframe.demo-frame >> nth=0 >> internal:control=enter-frame >> #slider-vertical s
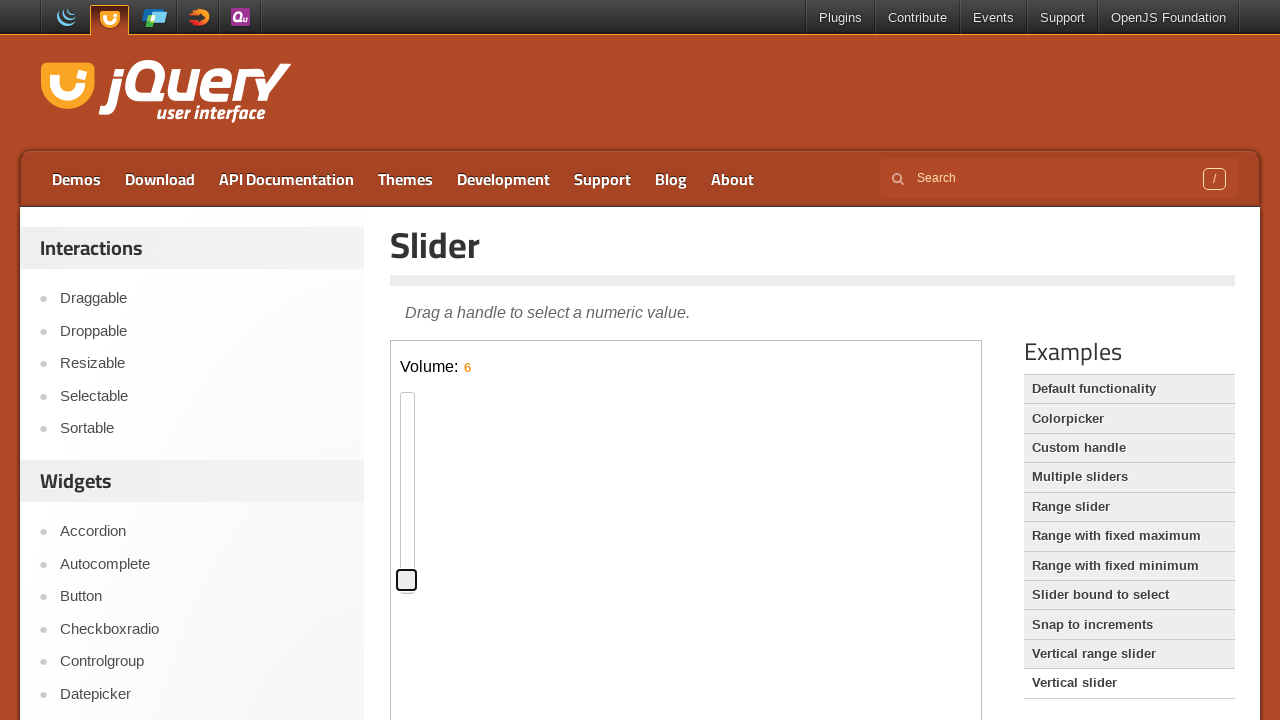

Pressed ArrowDown key (55/100) to move slider down on iframe.demo-frame >> nth=0 >> internal:control=enter-frame >> #slider-vertical s
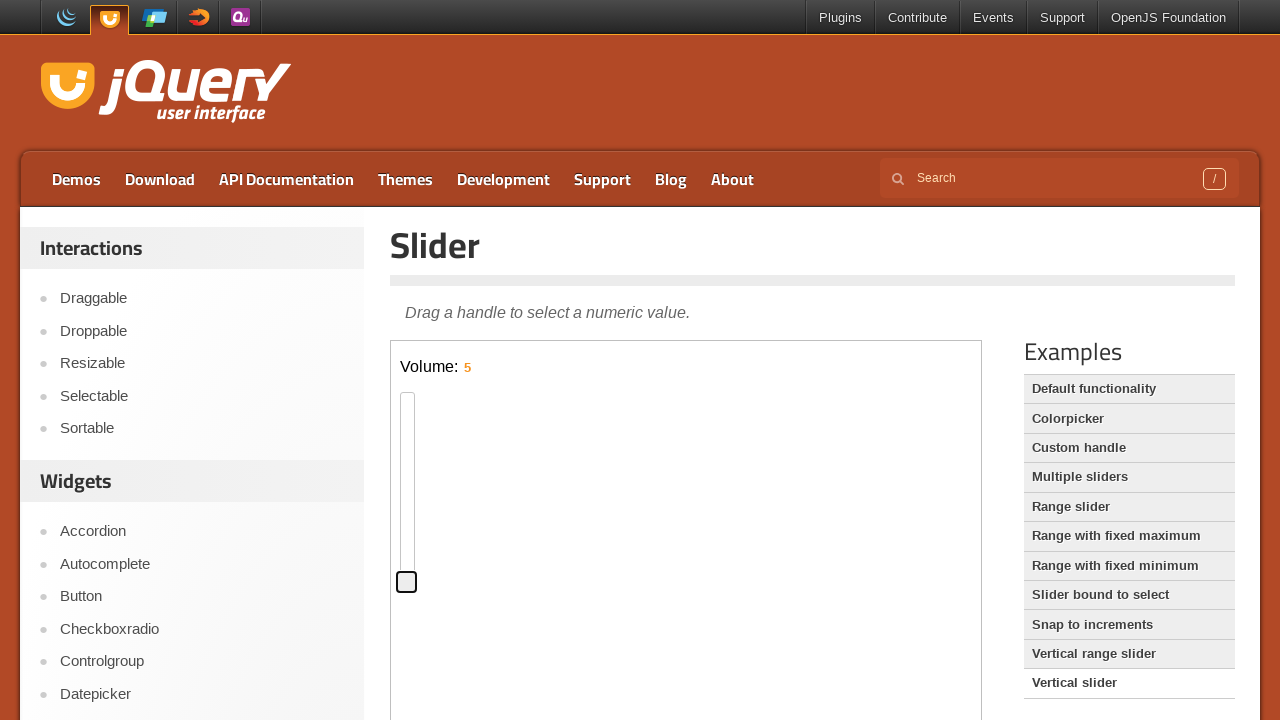

Pressed ArrowDown key (56/100) to move slider down on iframe.demo-frame >> nth=0 >> internal:control=enter-frame >> #slider-vertical s
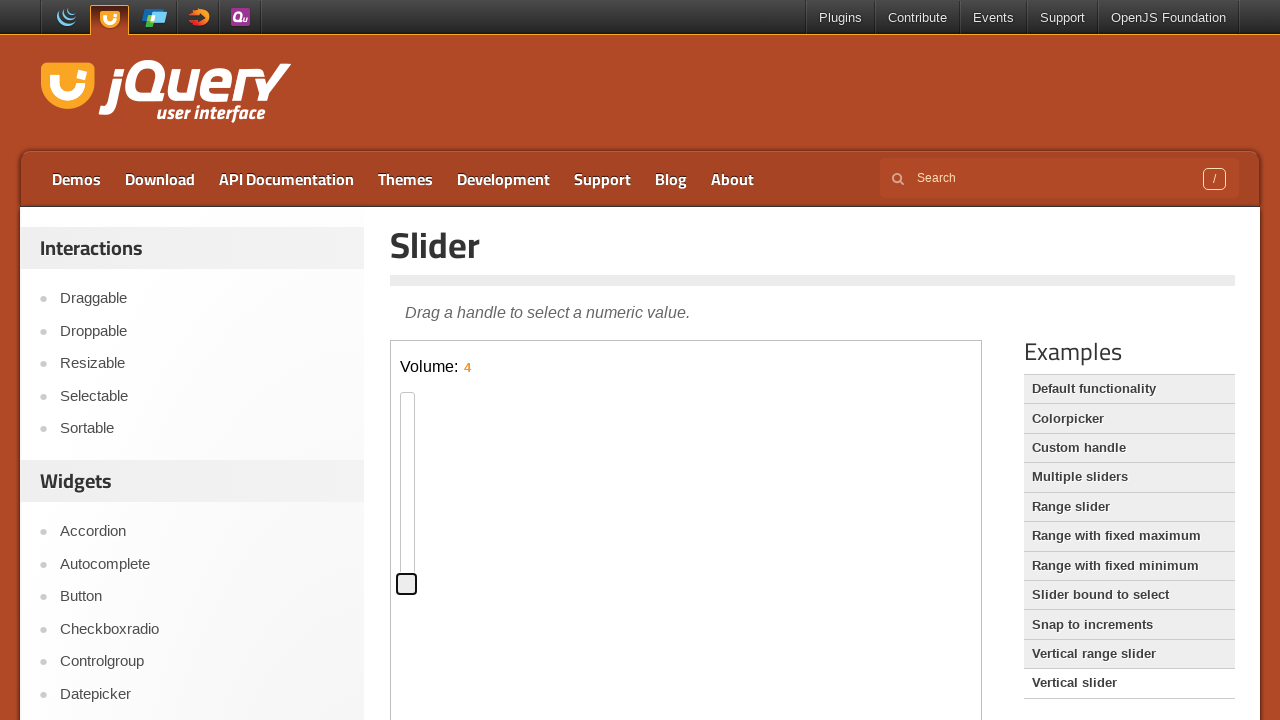

Pressed ArrowDown key (57/100) to move slider down on iframe.demo-frame >> nth=0 >> internal:control=enter-frame >> #slider-vertical s
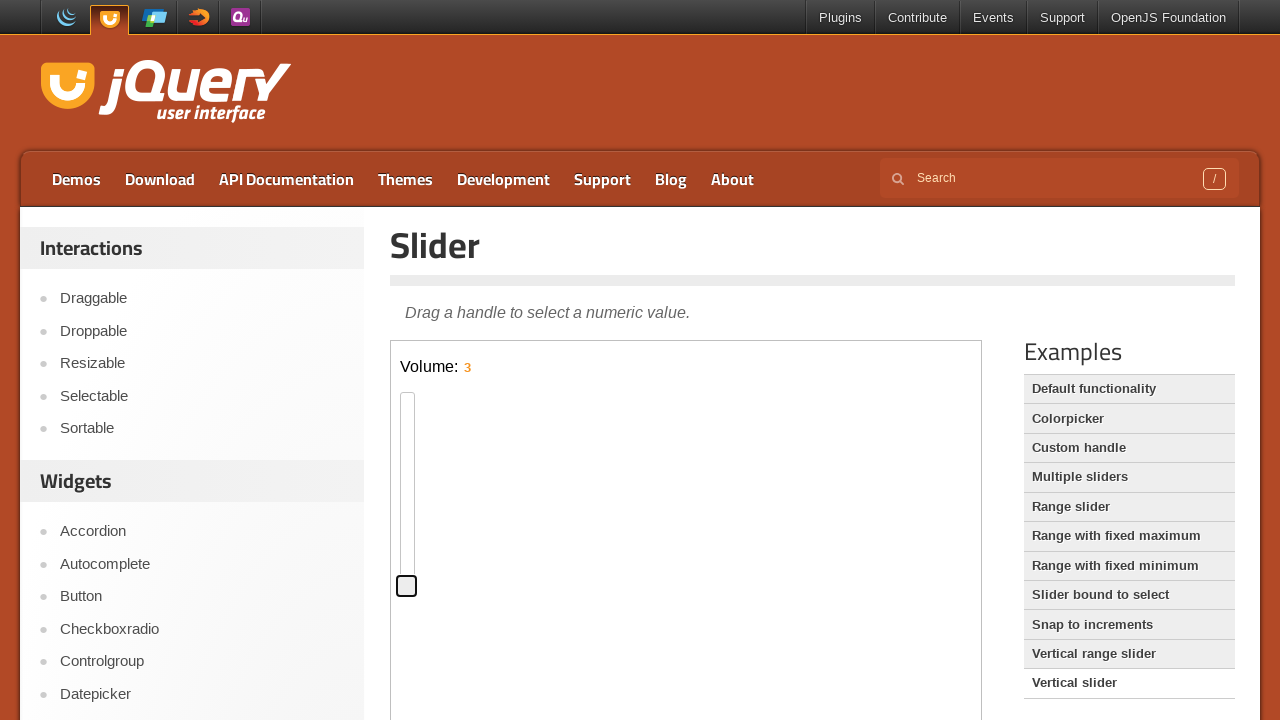

Pressed ArrowDown key (58/100) to move slider down on iframe.demo-frame >> nth=0 >> internal:control=enter-frame >> #slider-vertical s
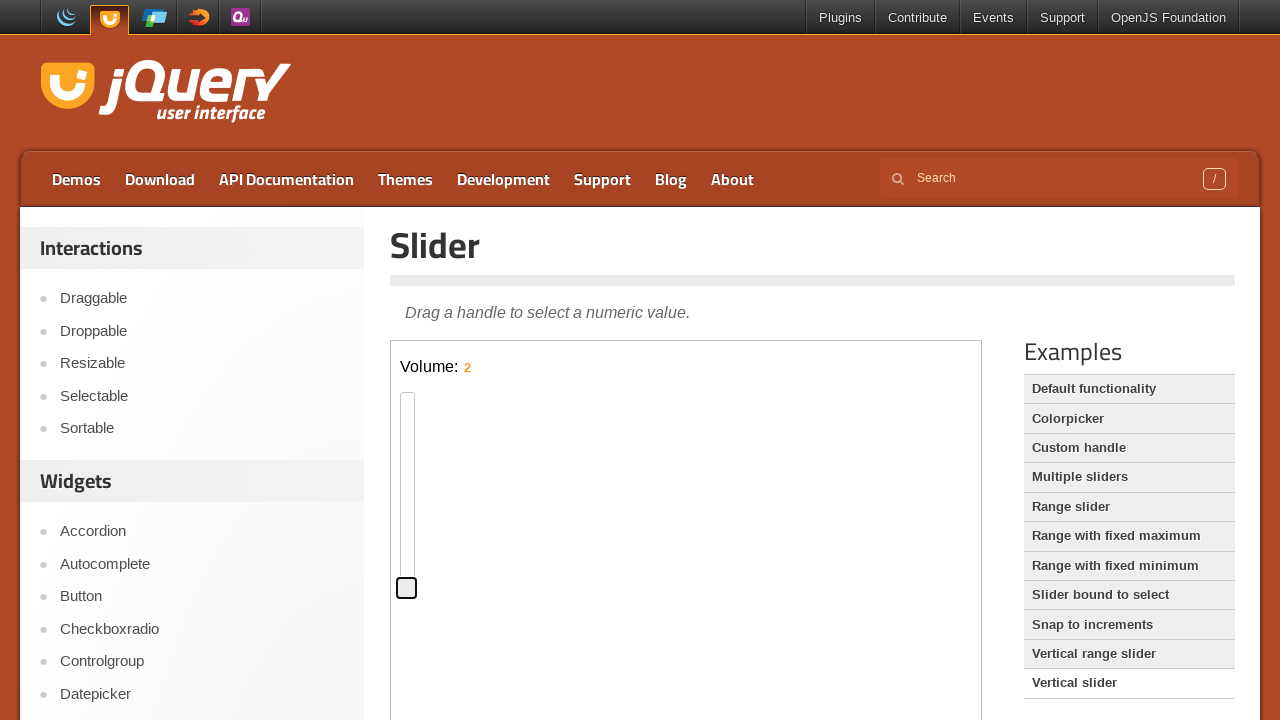

Pressed ArrowDown key (59/100) to move slider down on iframe.demo-frame >> nth=0 >> internal:control=enter-frame >> #slider-vertical s
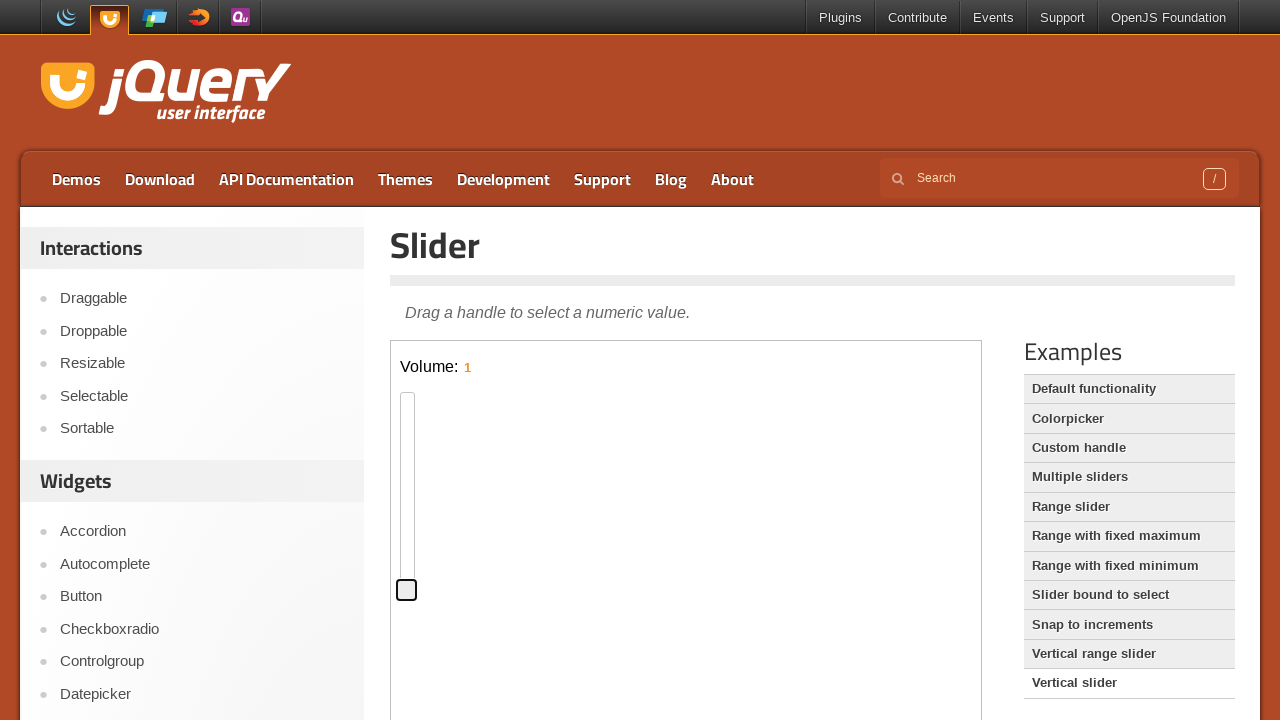

Pressed ArrowDown key (60/100) to move slider down on iframe.demo-frame >> nth=0 >> internal:control=enter-frame >> #slider-vertical s
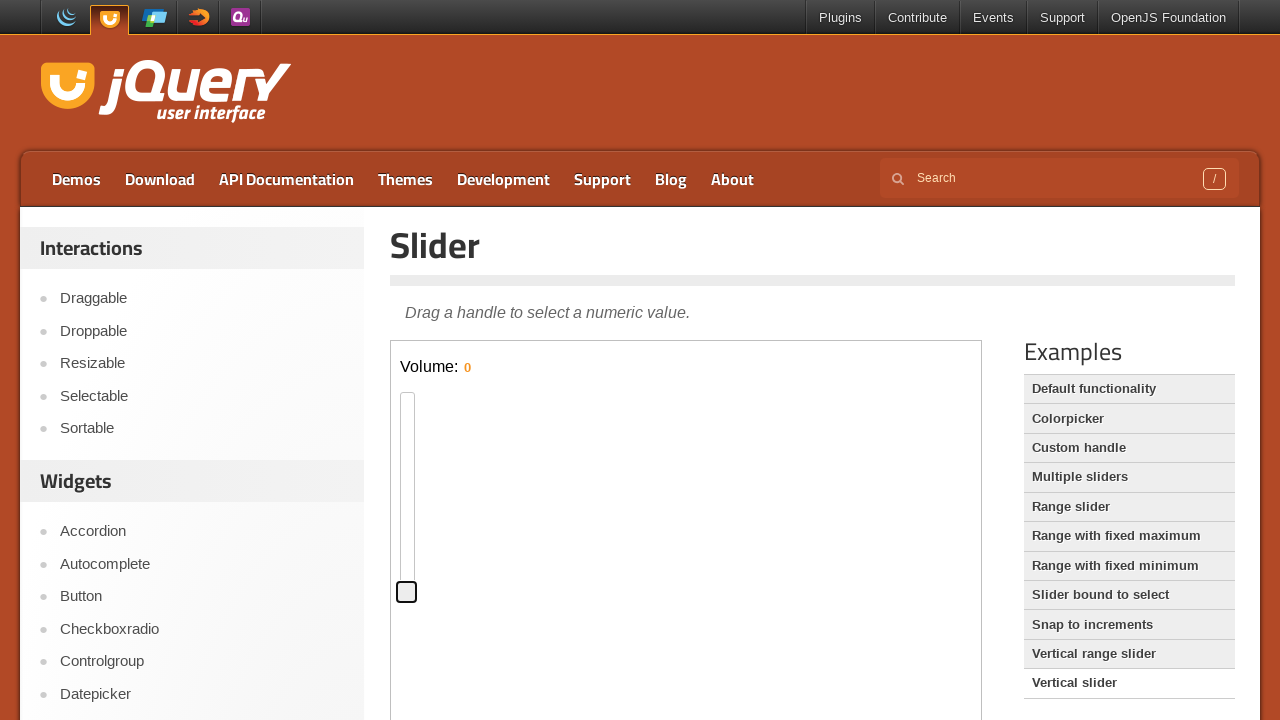

Pressed ArrowDown key (61/100) to move slider down on iframe.demo-frame >> nth=0 >> internal:control=enter-frame >> #slider-vertical s
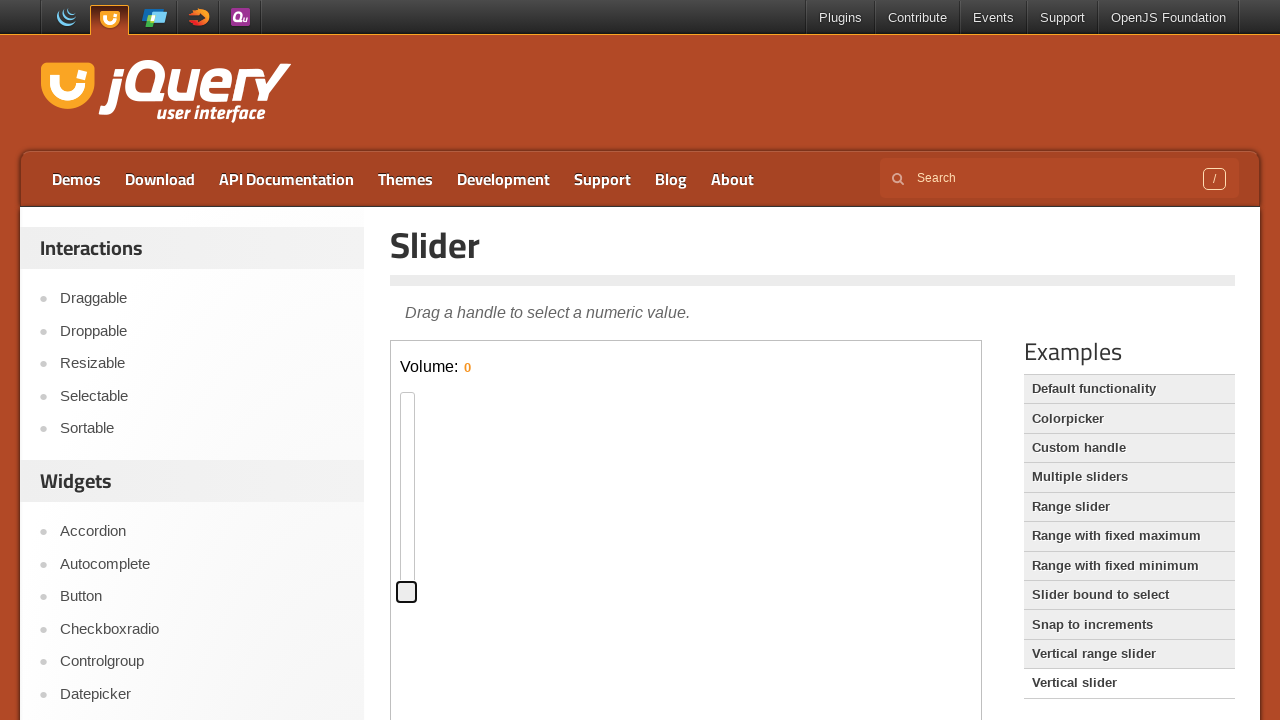

Pressed ArrowDown key (62/100) to move slider down on iframe.demo-frame >> nth=0 >> internal:control=enter-frame >> #slider-vertical s
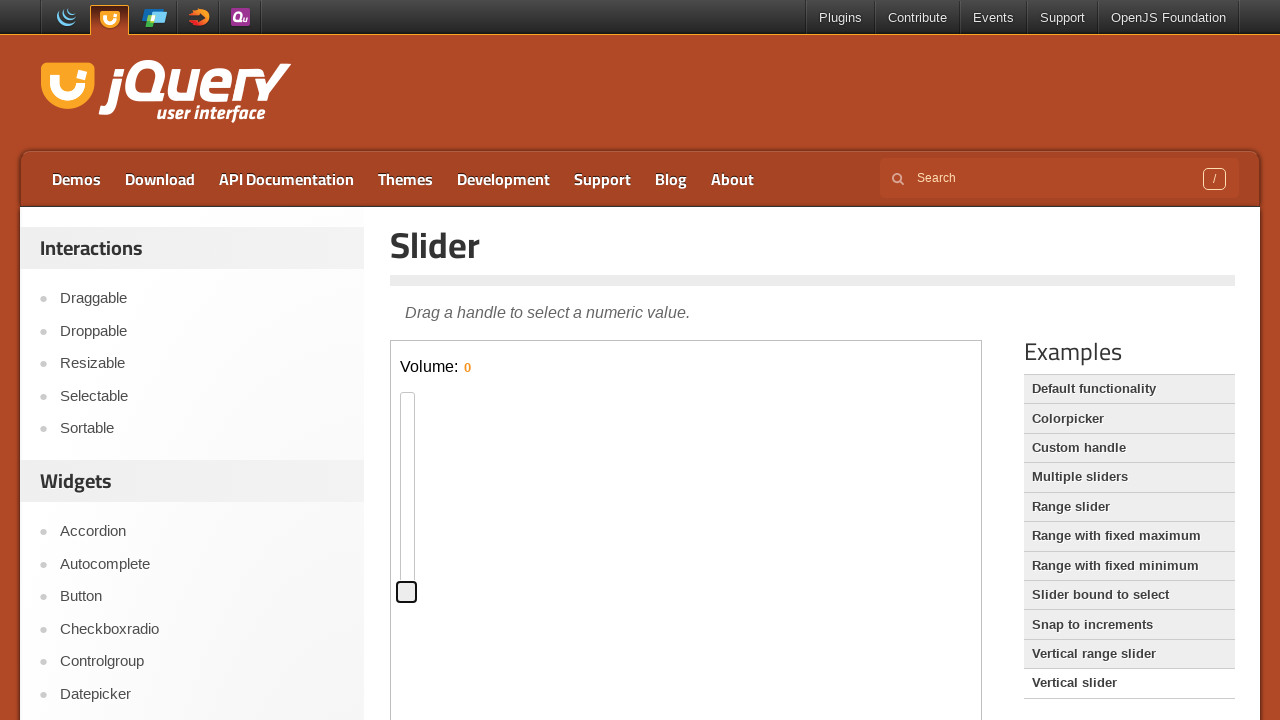

Pressed ArrowDown key (63/100) to move slider down on iframe.demo-frame >> nth=0 >> internal:control=enter-frame >> #slider-vertical s
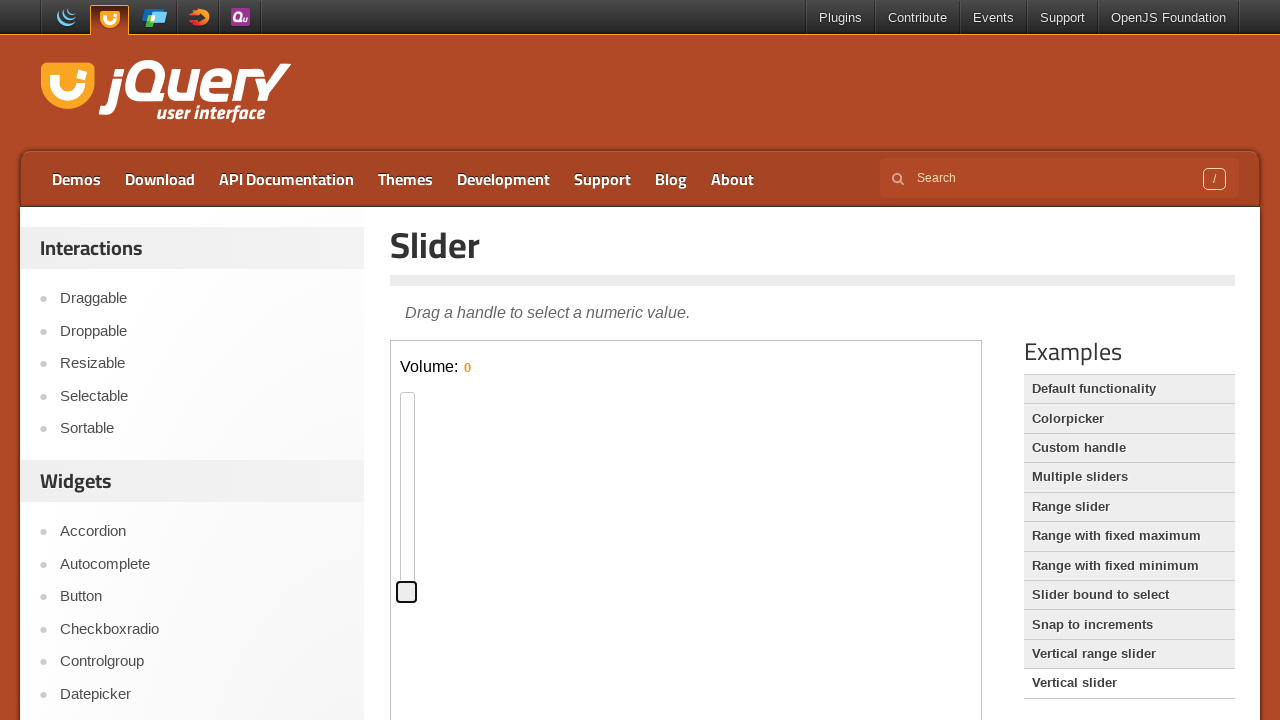

Pressed ArrowDown key (64/100) to move slider down on iframe.demo-frame >> nth=0 >> internal:control=enter-frame >> #slider-vertical s
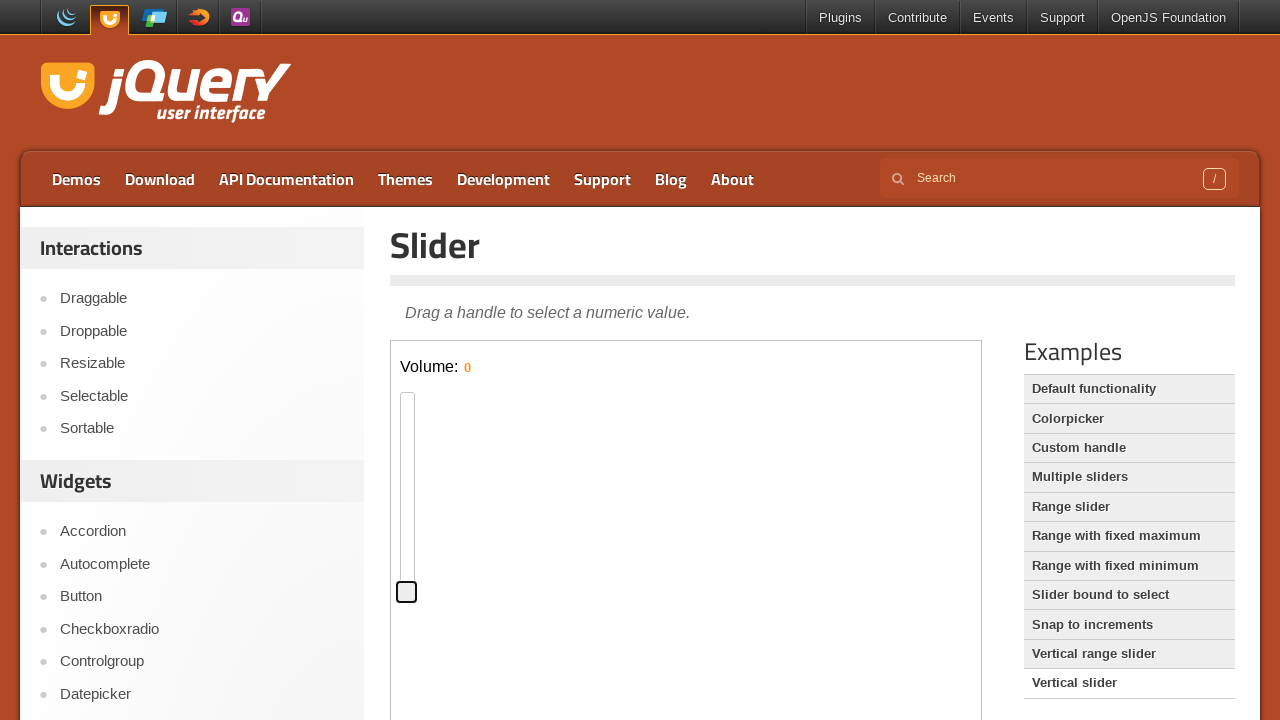

Pressed ArrowDown key (65/100) to move slider down on iframe.demo-frame >> nth=0 >> internal:control=enter-frame >> #slider-vertical s
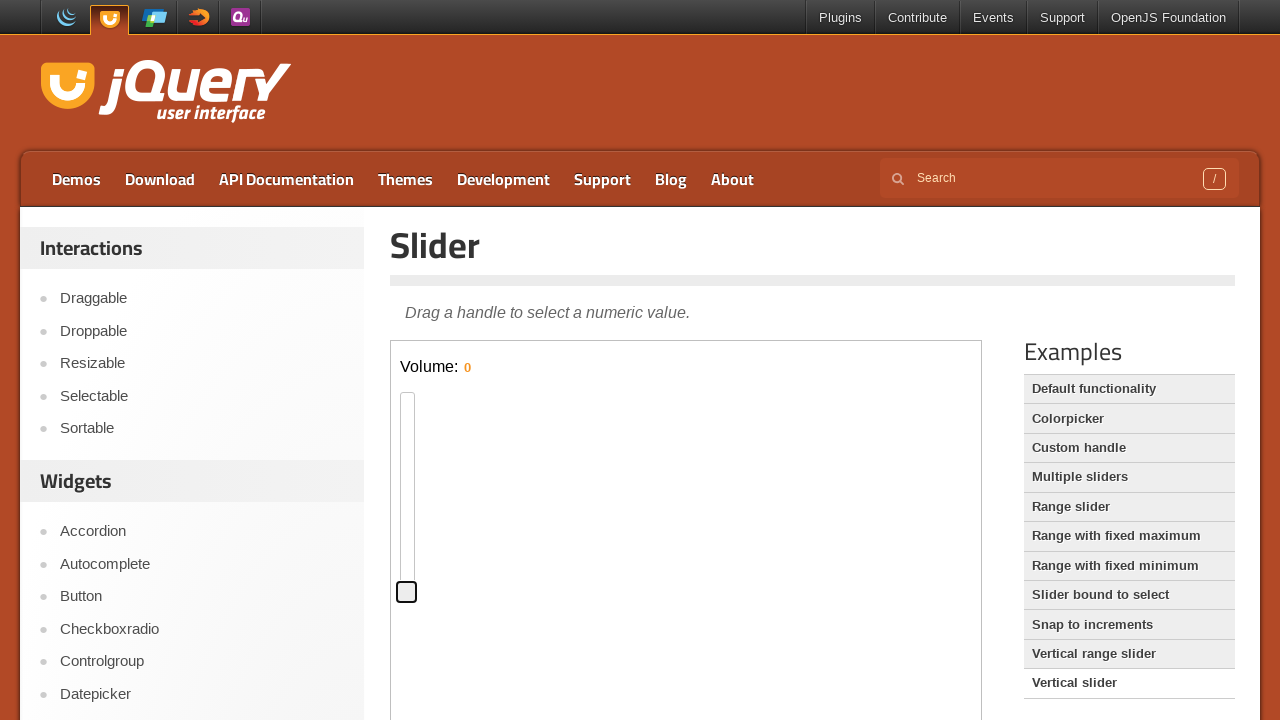

Pressed ArrowDown key (66/100) to move slider down on iframe.demo-frame >> nth=0 >> internal:control=enter-frame >> #slider-vertical s
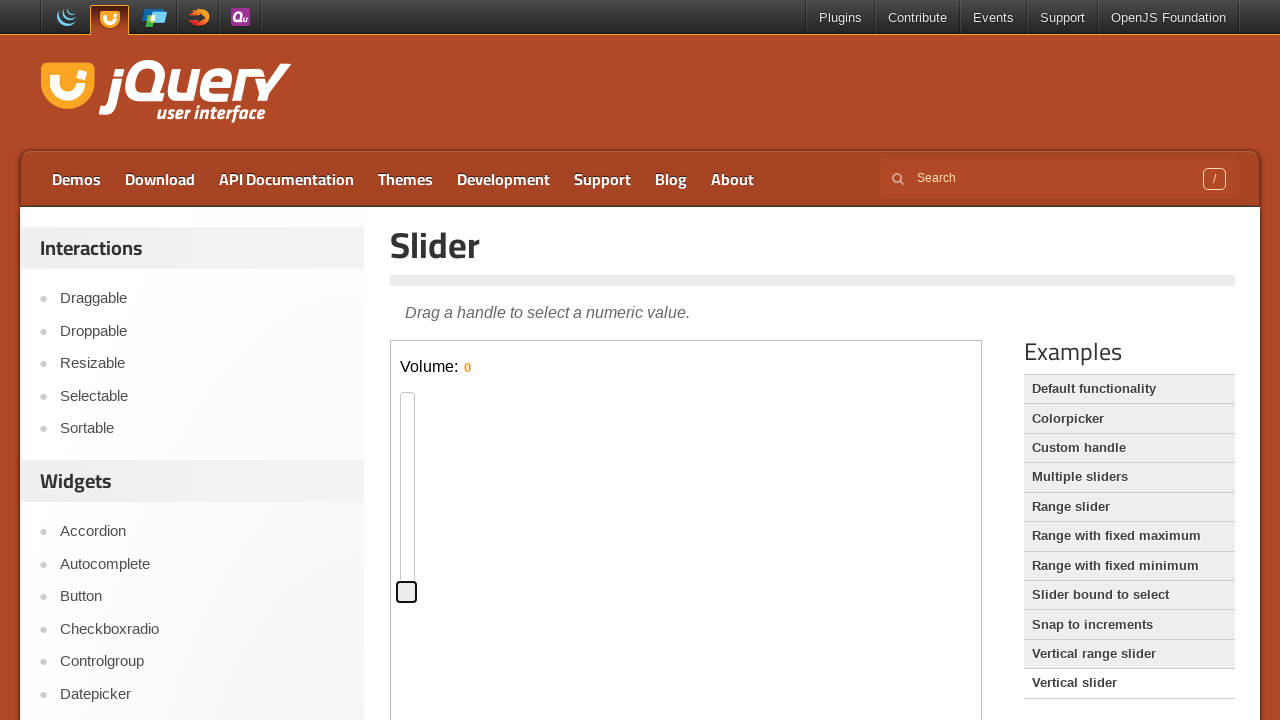

Pressed ArrowDown key (67/100) to move slider down on iframe.demo-frame >> nth=0 >> internal:control=enter-frame >> #slider-vertical s
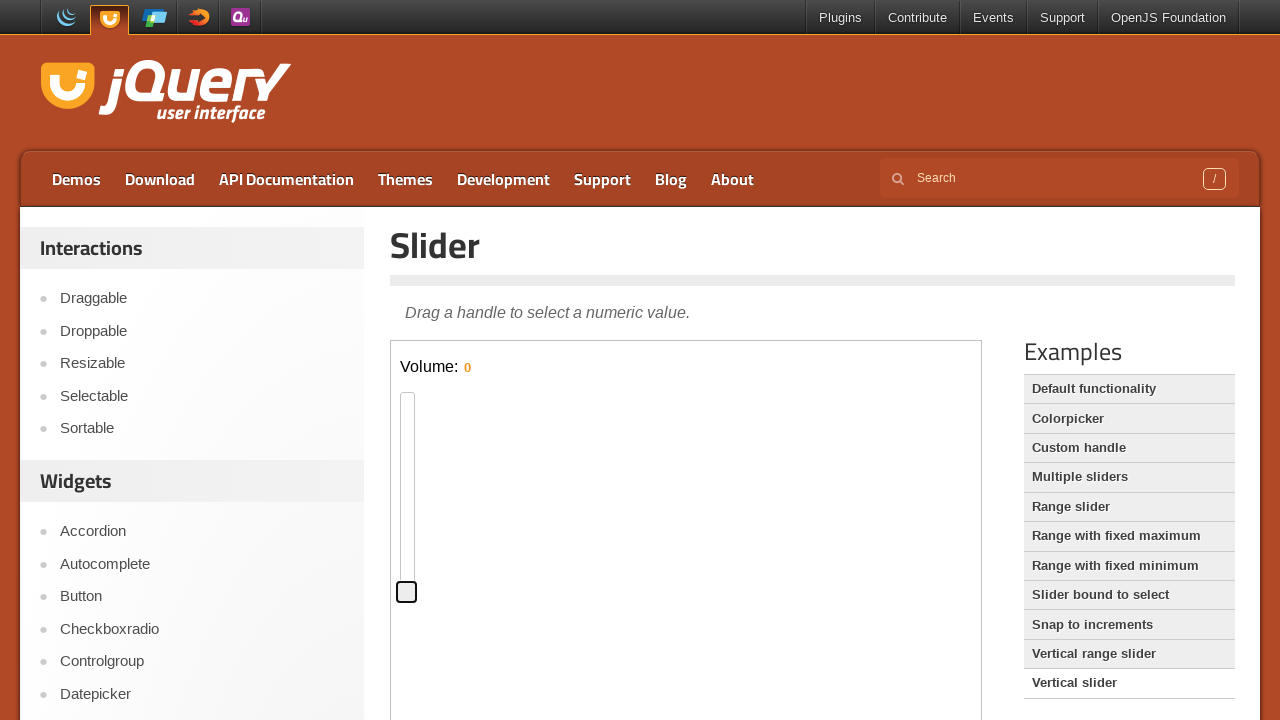

Pressed ArrowDown key (68/100) to move slider down on iframe.demo-frame >> nth=0 >> internal:control=enter-frame >> #slider-vertical s
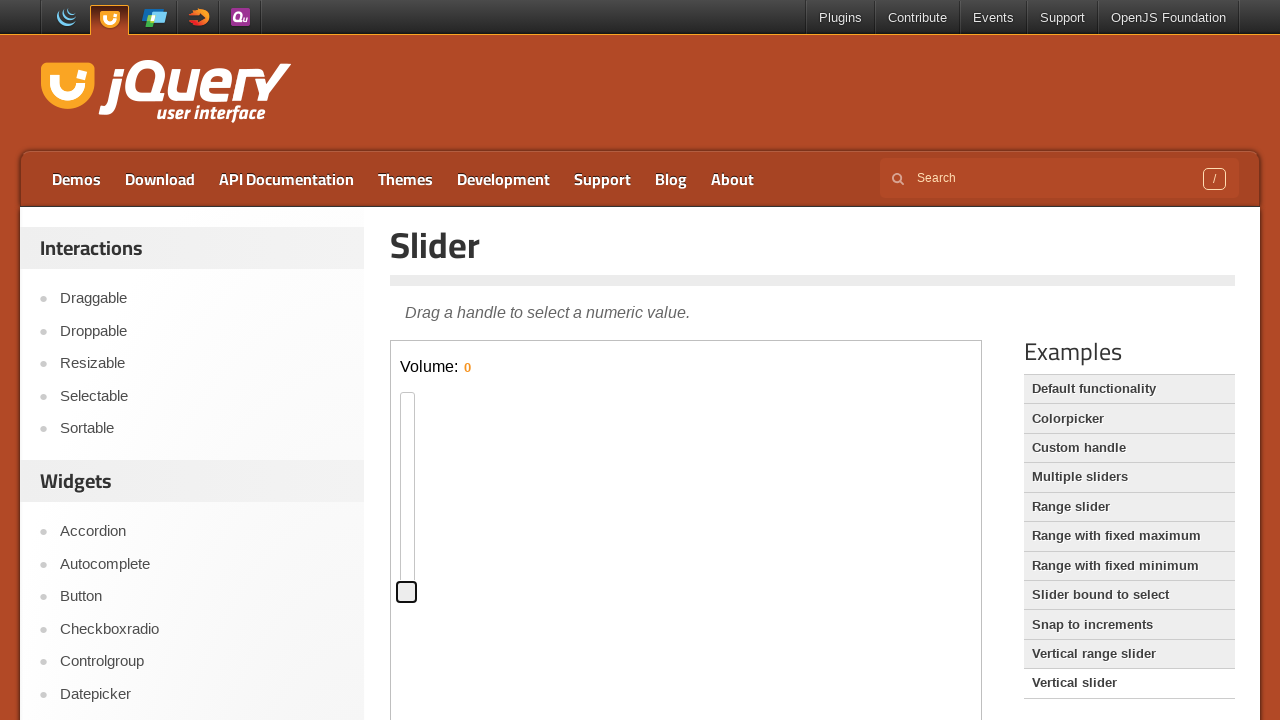

Pressed ArrowDown key (69/100) to move slider down on iframe.demo-frame >> nth=0 >> internal:control=enter-frame >> #slider-vertical s
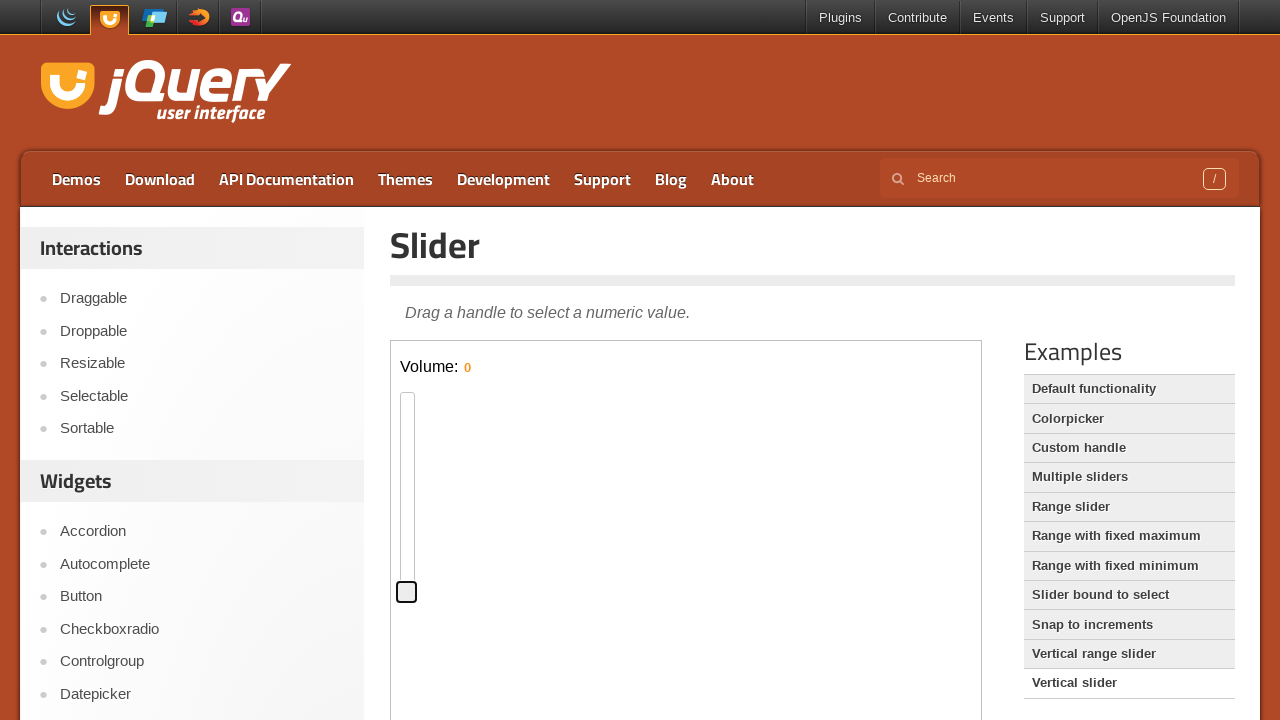

Pressed ArrowDown key (70/100) to move slider down on iframe.demo-frame >> nth=0 >> internal:control=enter-frame >> #slider-vertical s
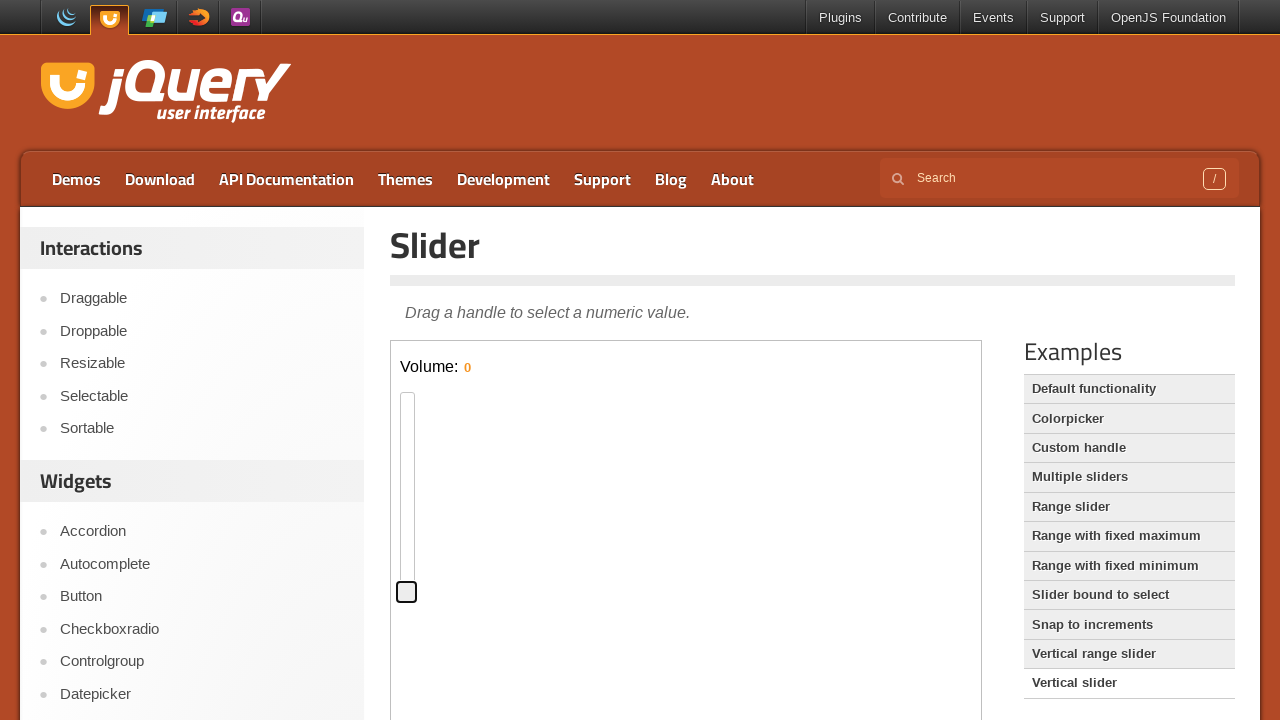

Pressed ArrowDown key (71/100) to move slider down on iframe.demo-frame >> nth=0 >> internal:control=enter-frame >> #slider-vertical s
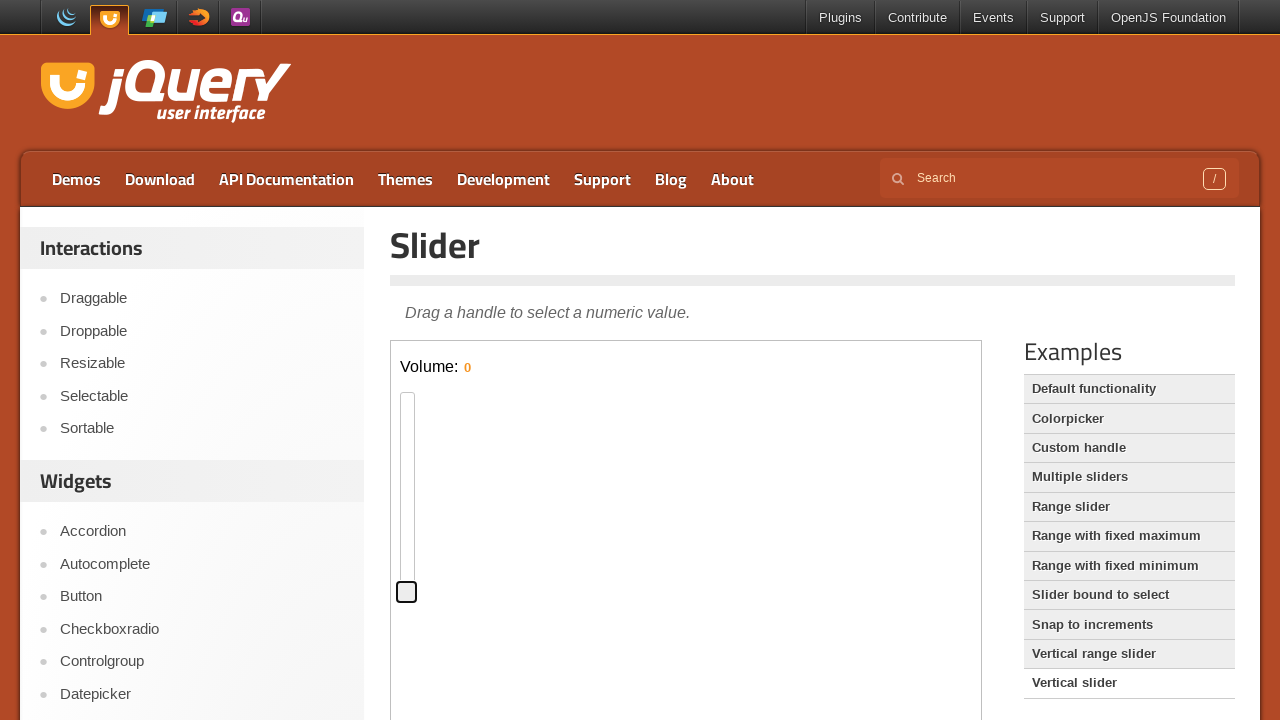

Pressed ArrowDown key (72/100) to move slider down on iframe.demo-frame >> nth=0 >> internal:control=enter-frame >> #slider-vertical s
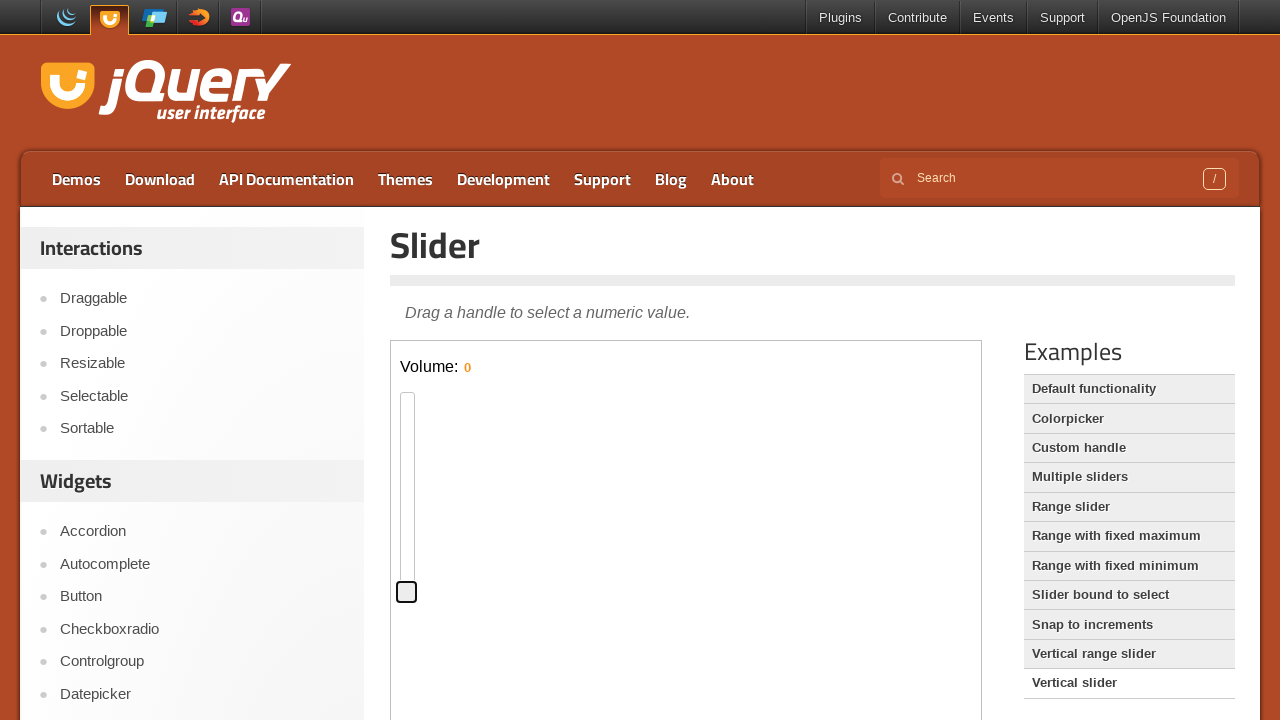

Pressed ArrowDown key (73/100) to move slider down on iframe.demo-frame >> nth=0 >> internal:control=enter-frame >> #slider-vertical s
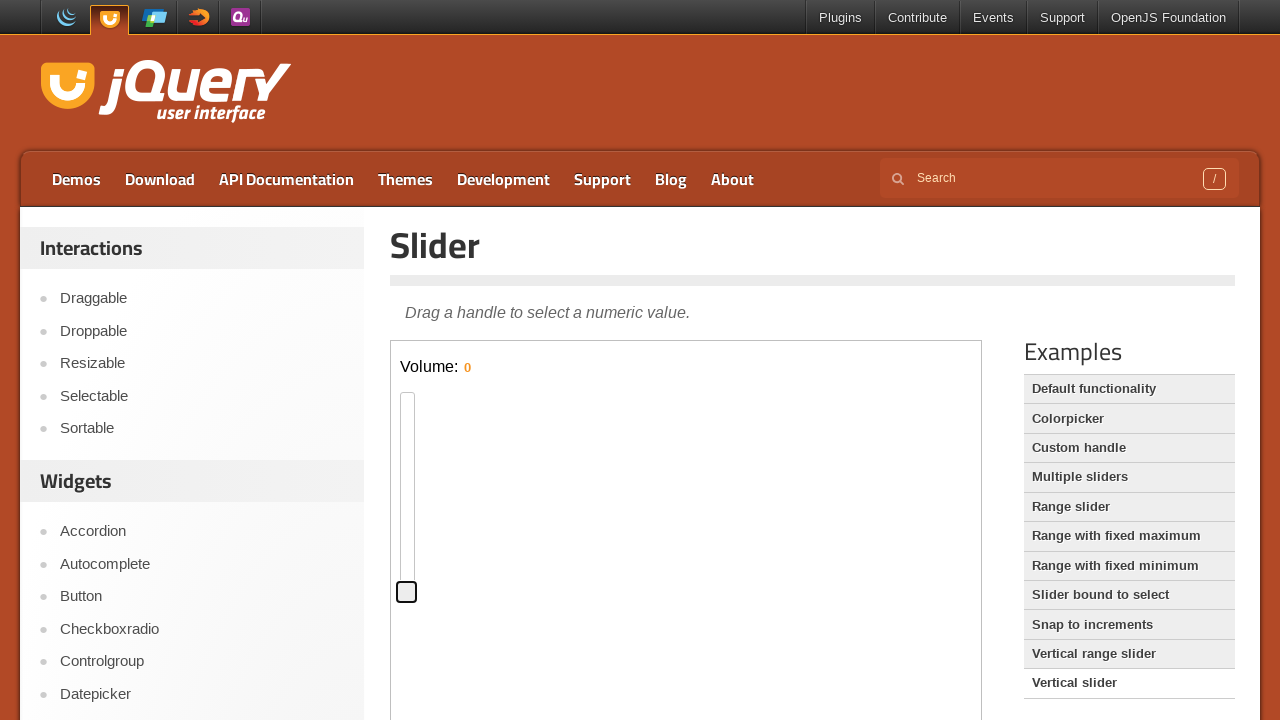

Pressed ArrowDown key (74/100) to move slider down on iframe.demo-frame >> nth=0 >> internal:control=enter-frame >> #slider-vertical s
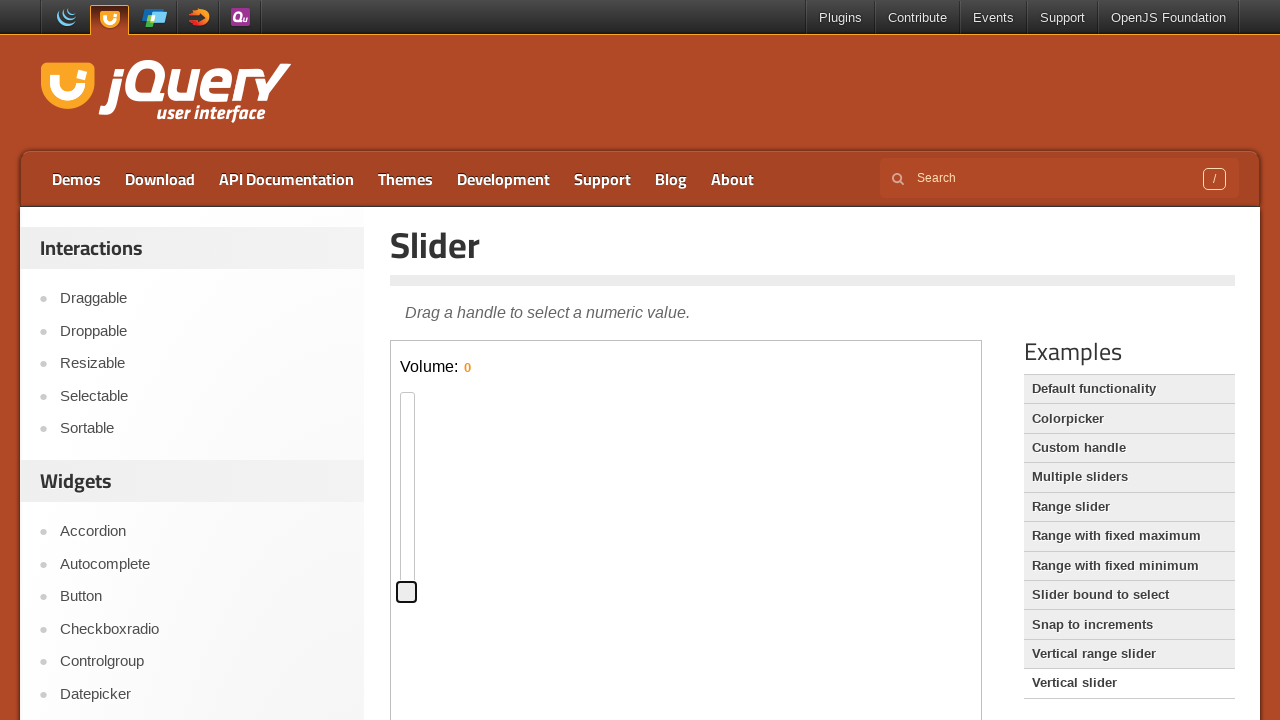

Pressed ArrowDown key (75/100) to move slider down on iframe.demo-frame >> nth=0 >> internal:control=enter-frame >> #slider-vertical s
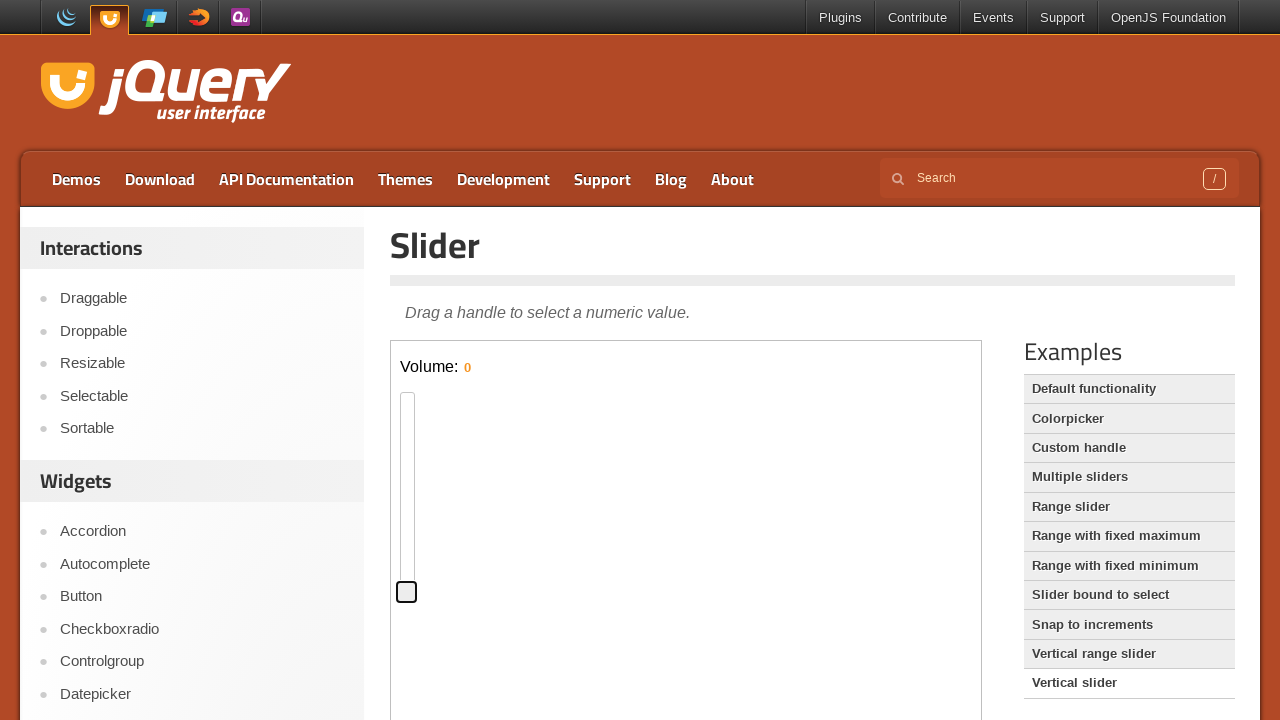

Pressed ArrowDown key (76/100) to move slider down on iframe.demo-frame >> nth=0 >> internal:control=enter-frame >> #slider-vertical s
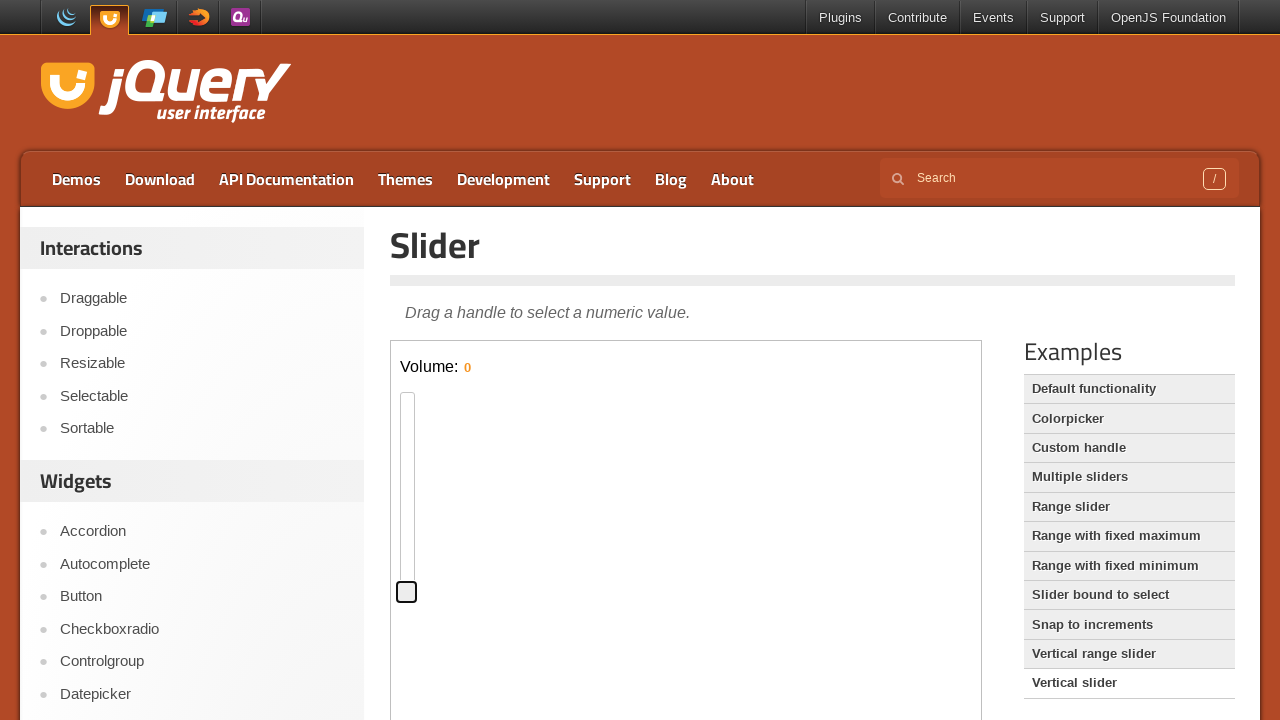

Pressed ArrowDown key (77/100) to move slider down on iframe.demo-frame >> nth=0 >> internal:control=enter-frame >> #slider-vertical s
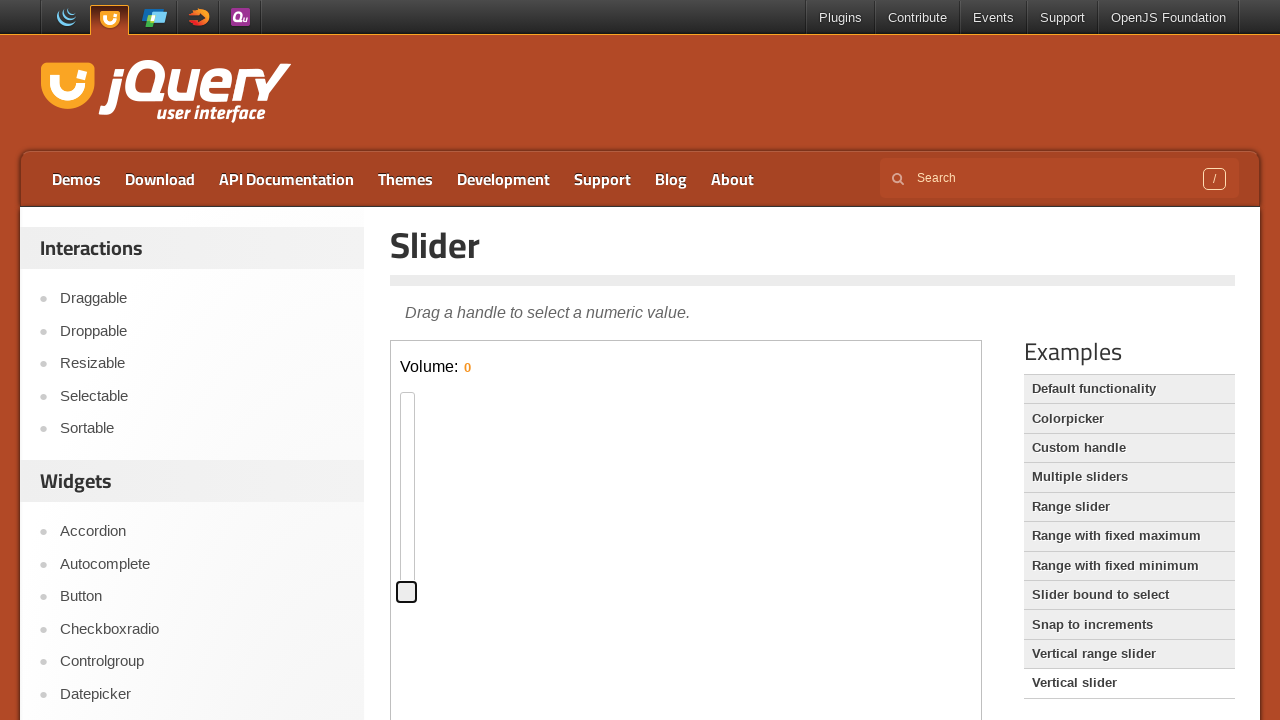

Pressed ArrowDown key (78/100) to move slider down on iframe.demo-frame >> nth=0 >> internal:control=enter-frame >> #slider-vertical s
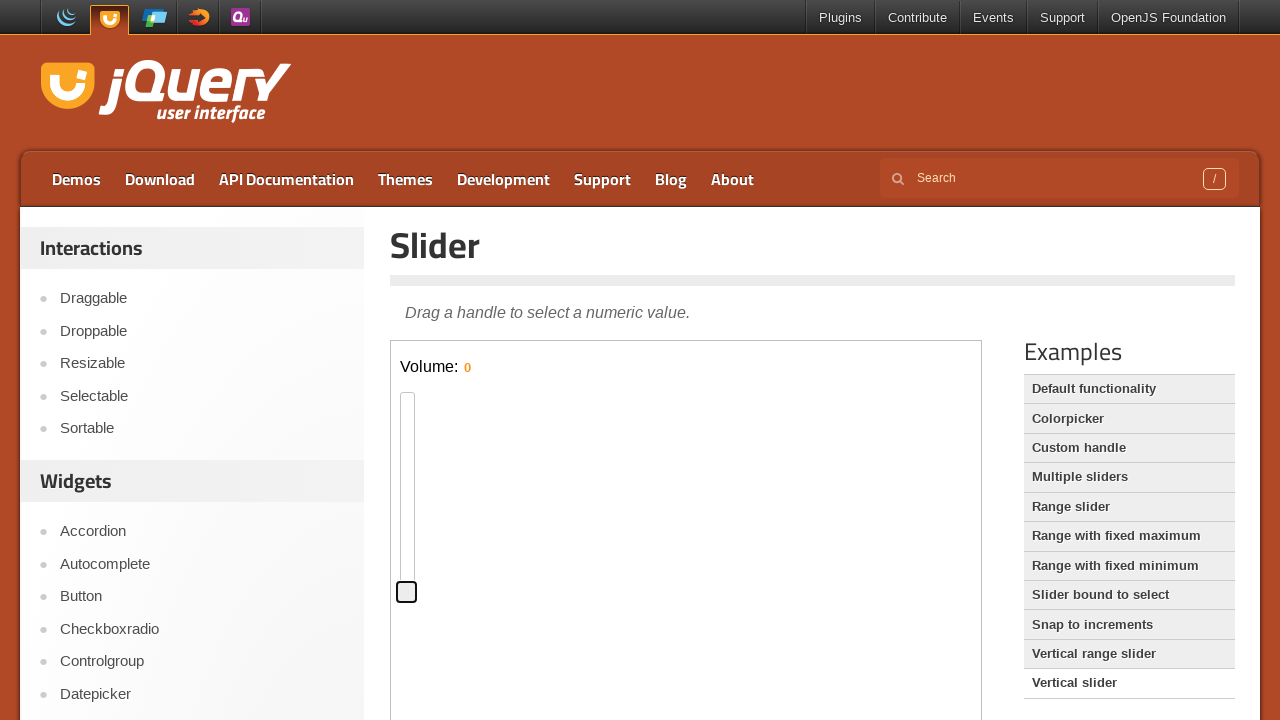

Pressed ArrowDown key (79/100) to move slider down on iframe.demo-frame >> nth=0 >> internal:control=enter-frame >> #slider-vertical s
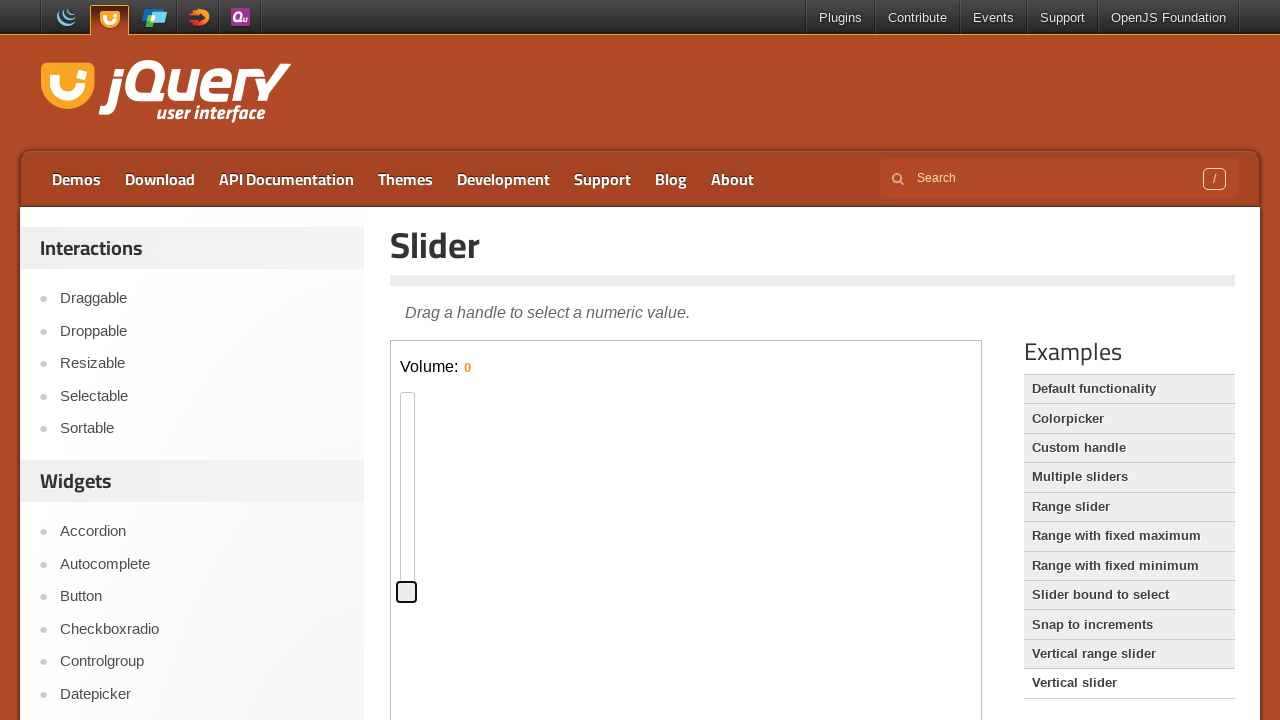

Pressed ArrowDown key (80/100) to move slider down on iframe.demo-frame >> nth=0 >> internal:control=enter-frame >> #slider-vertical s
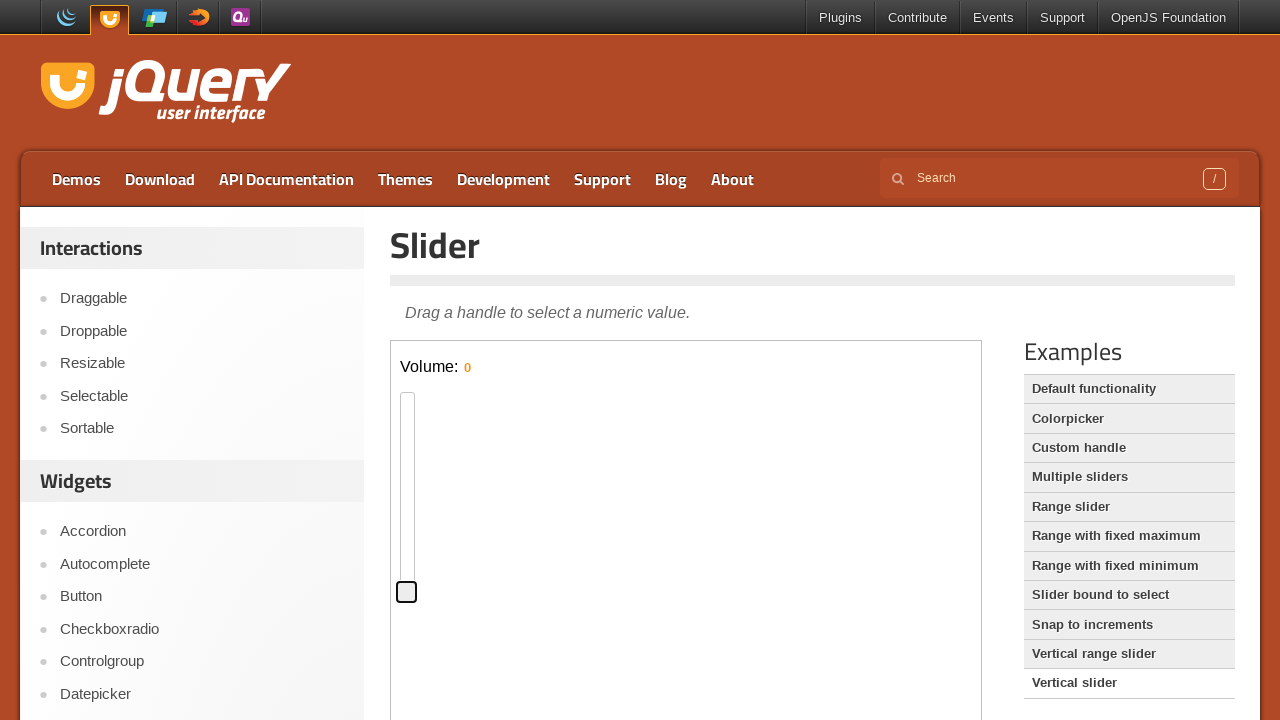

Pressed ArrowDown key (81/100) to move slider down on iframe.demo-frame >> nth=0 >> internal:control=enter-frame >> #slider-vertical s
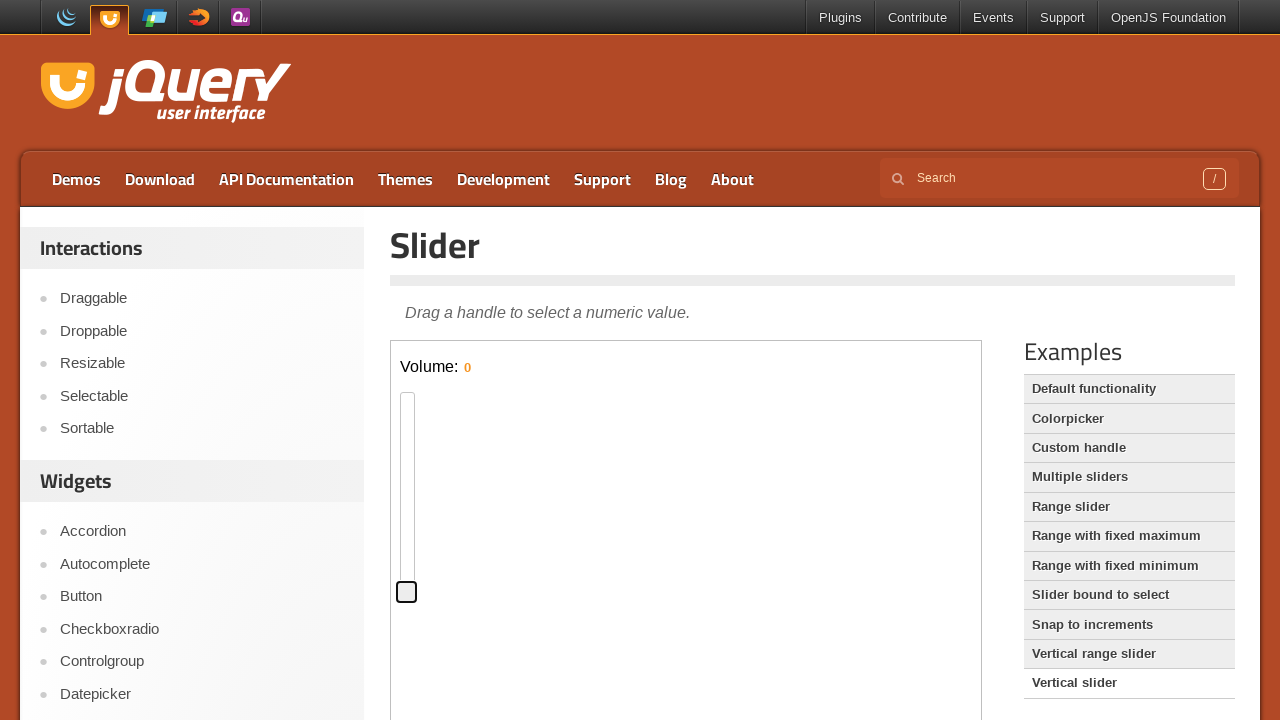

Pressed ArrowDown key (82/100) to move slider down on iframe.demo-frame >> nth=0 >> internal:control=enter-frame >> #slider-vertical s
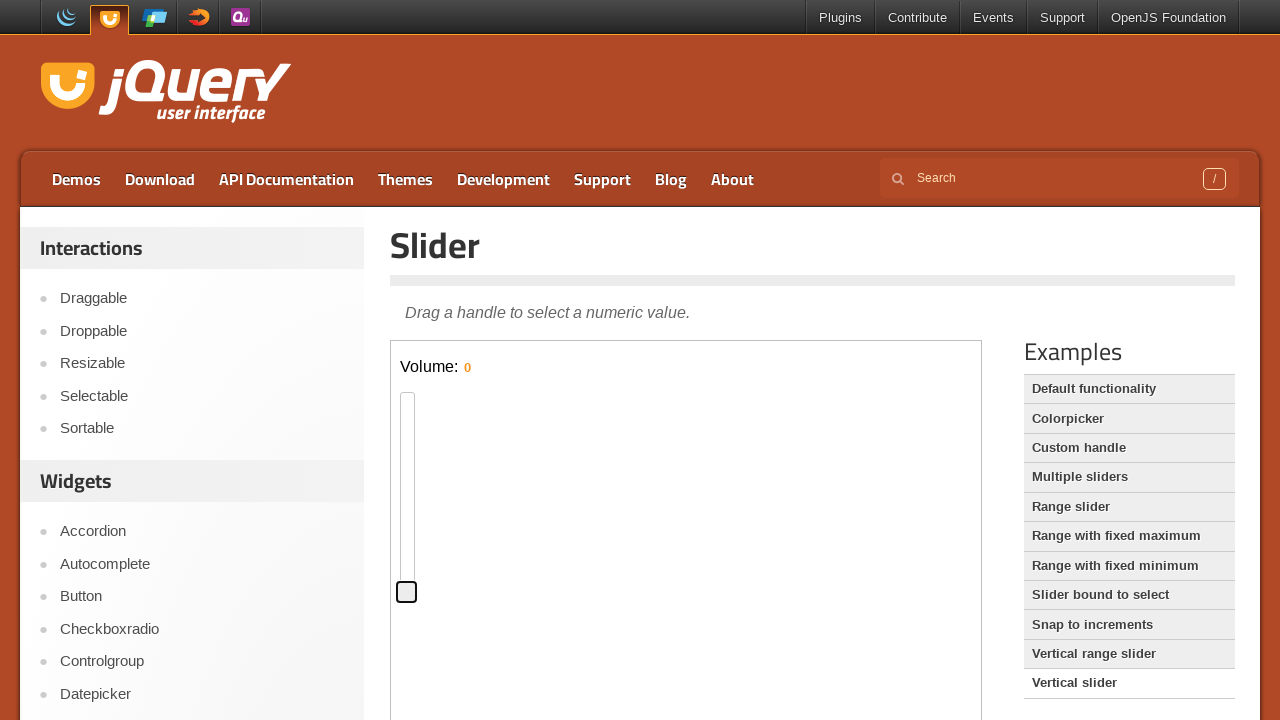

Pressed ArrowDown key (83/100) to move slider down on iframe.demo-frame >> nth=0 >> internal:control=enter-frame >> #slider-vertical s
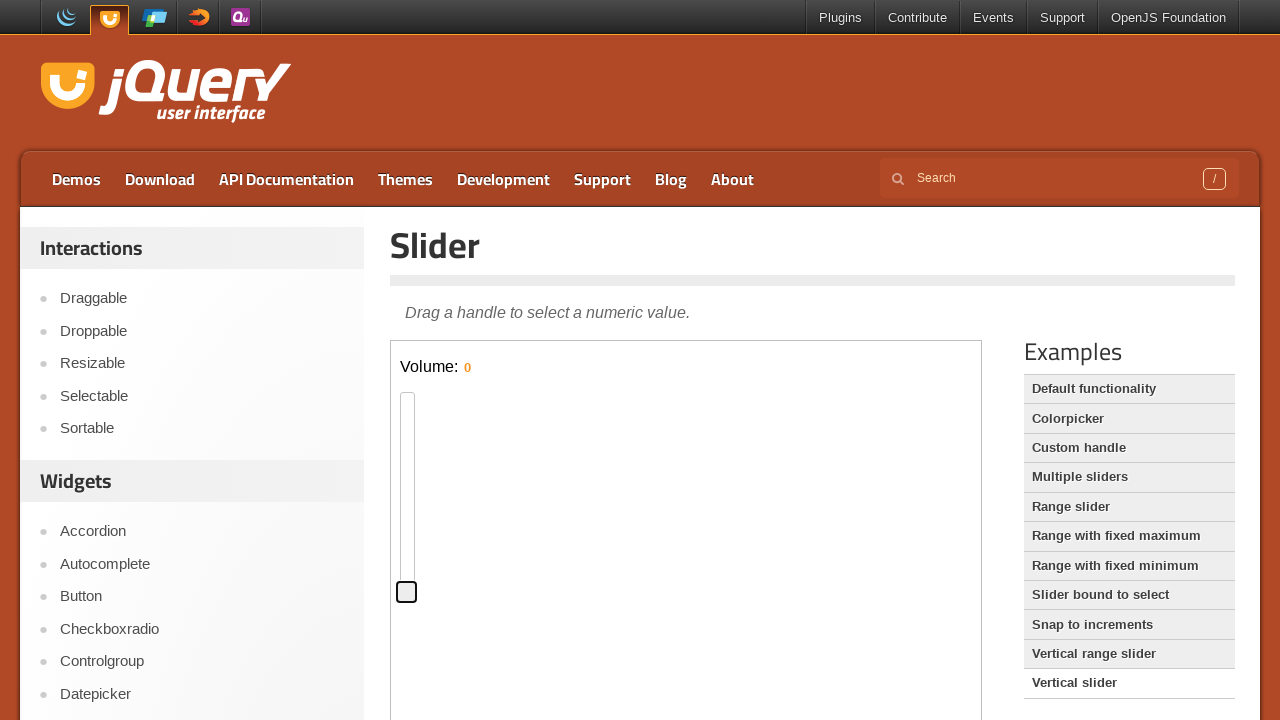

Pressed ArrowDown key (84/100) to move slider down on iframe.demo-frame >> nth=0 >> internal:control=enter-frame >> #slider-vertical s
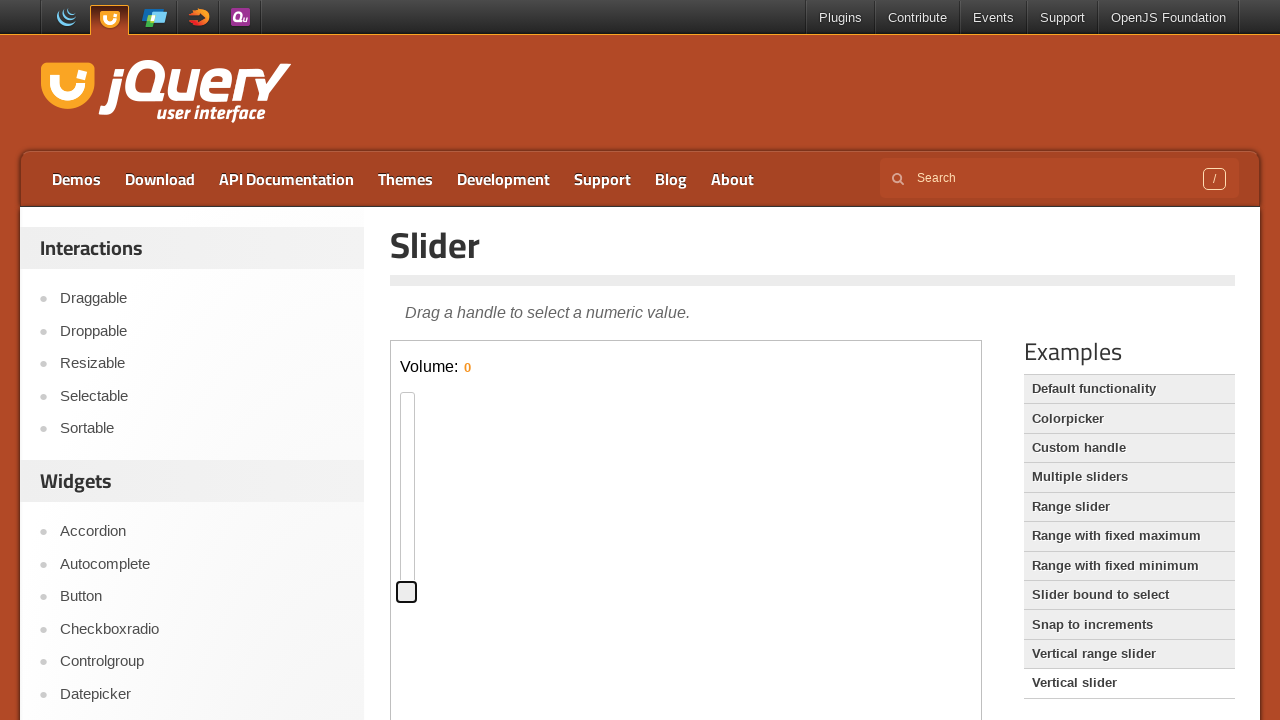

Pressed ArrowDown key (85/100) to move slider down on iframe.demo-frame >> nth=0 >> internal:control=enter-frame >> #slider-vertical s
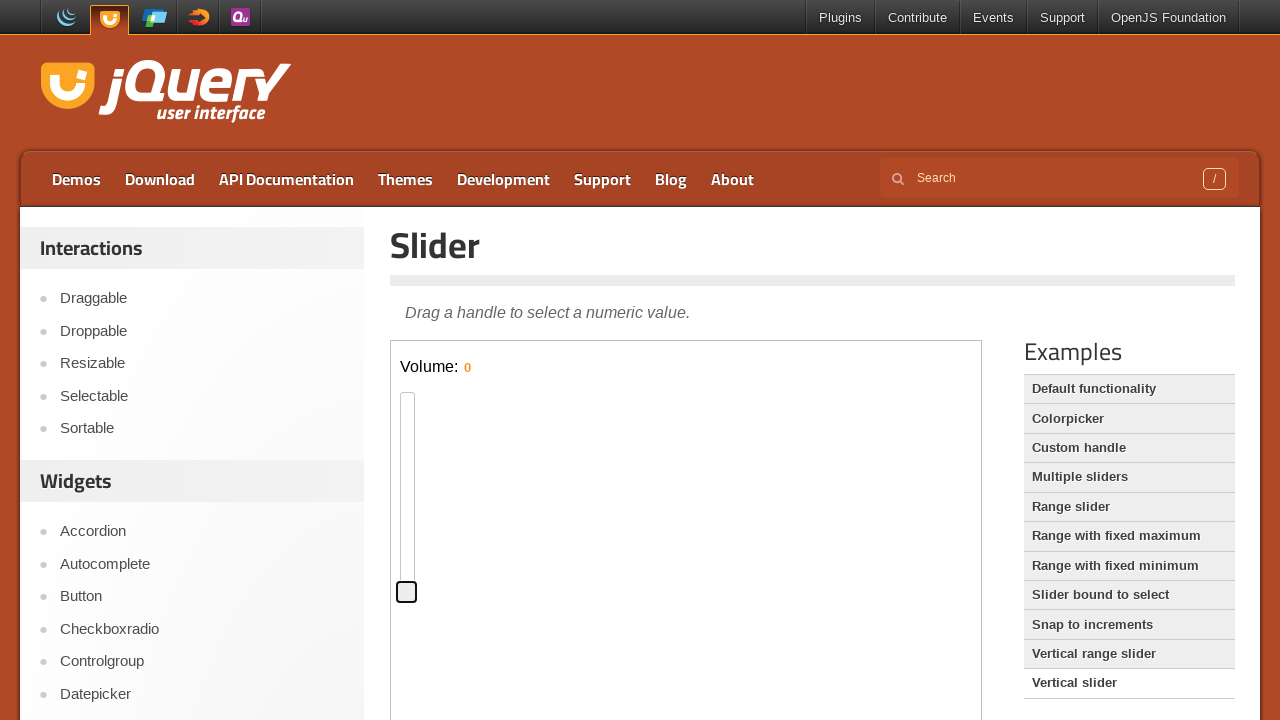

Pressed ArrowDown key (86/100) to move slider down on iframe.demo-frame >> nth=0 >> internal:control=enter-frame >> #slider-vertical s
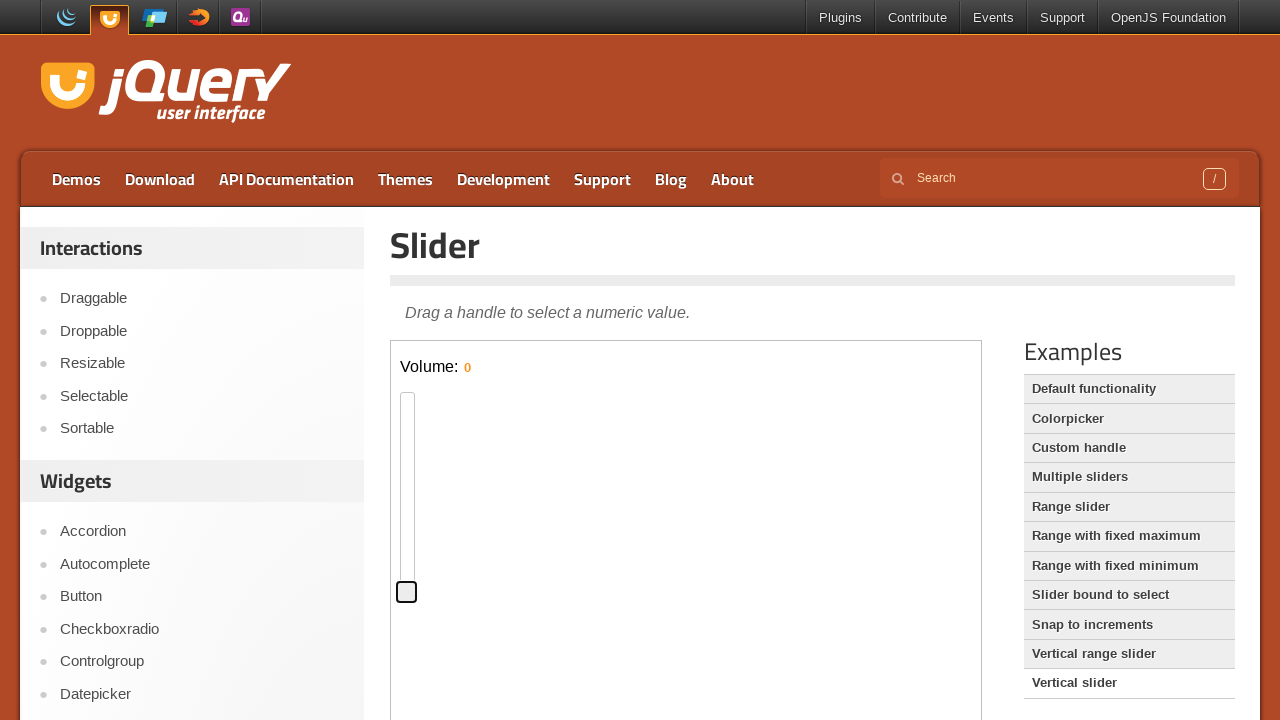

Pressed ArrowDown key (87/100) to move slider down on iframe.demo-frame >> nth=0 >> internal:control=enter-frame >> #slider-vertical s
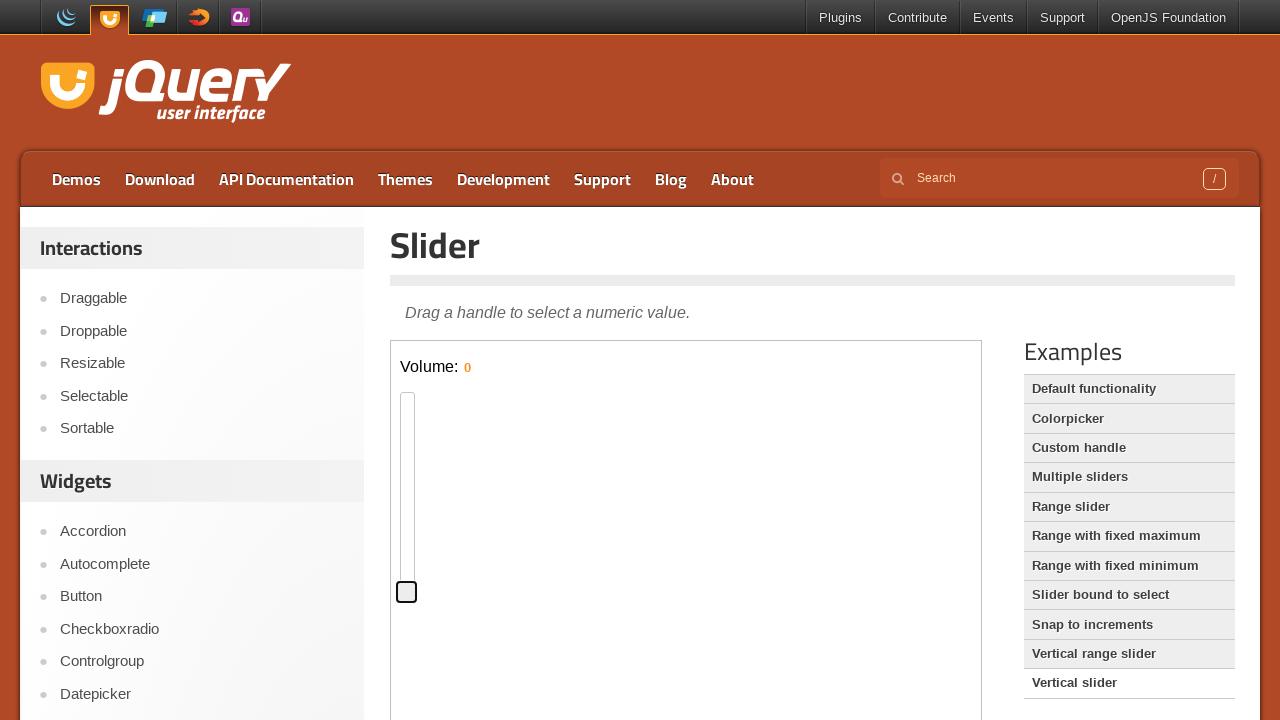

Pressed ArrowDown key (88/100) to move slider down on iframe.demo-frame >> nth=0 >> internal:control=enter-frame >> #slider-vertical s
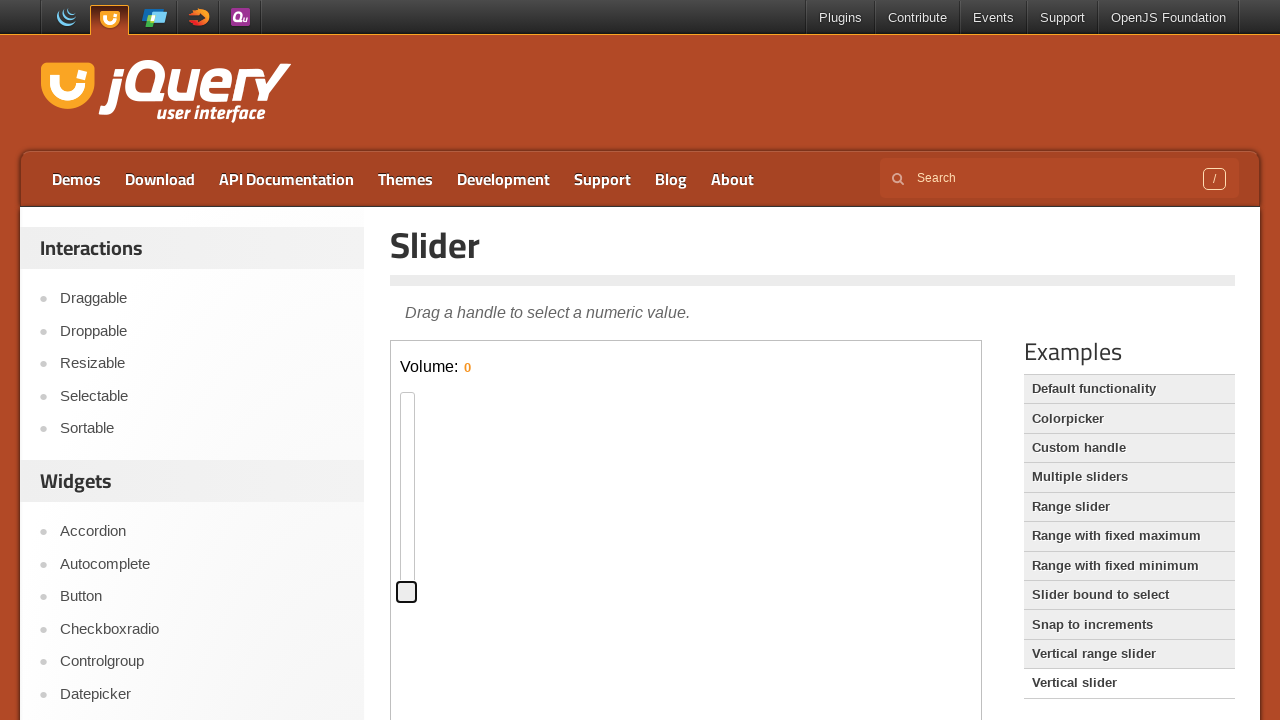

Pressed ArrowDown key (89/100) to move slider down on iframe.demo-frame >> nth=0 >> internal:control=enter-frame >> #slider-vertical s
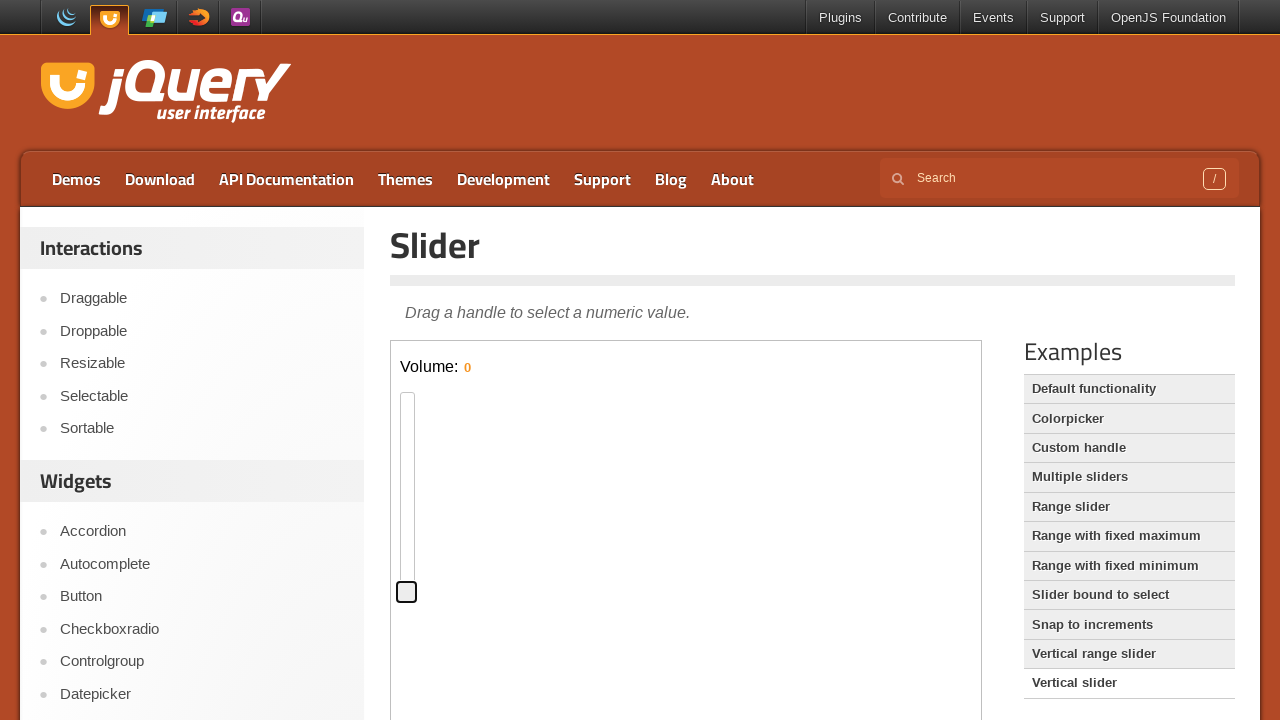

Pressed ArrowDown key (90/100) to move slider down on iframe.demo-frame >> nth=0 >> internal:control=enter-frame >> #slider-vertical s
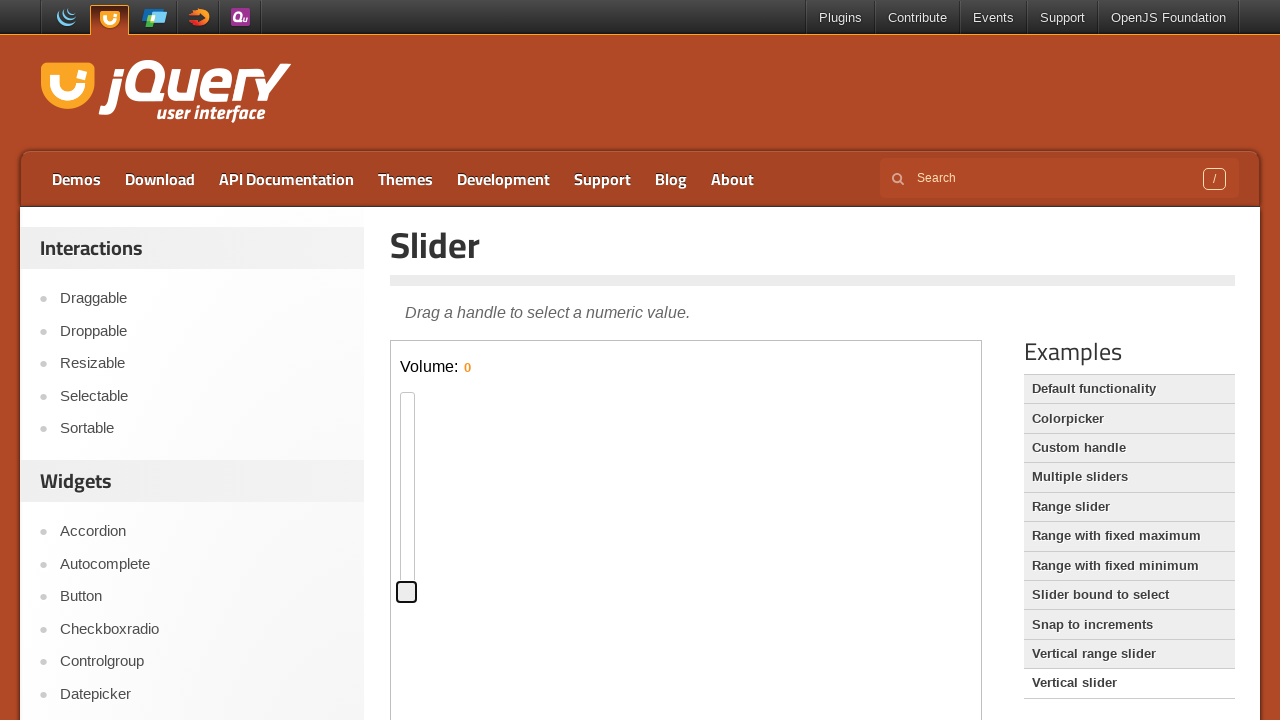

Pressed ArrowDown key (91/100) to move slider down on iframe.demo-frame >> nth=0 >> internal:control=enter-frame >> #slider-vertical s
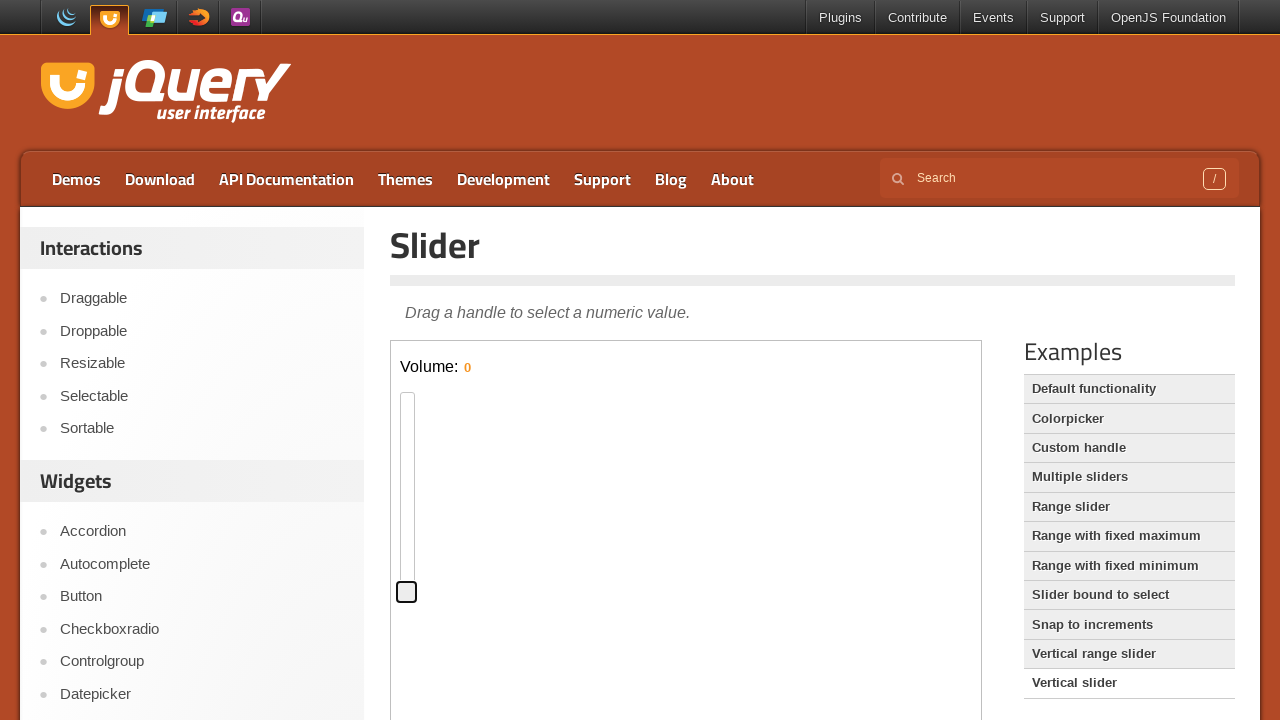

Pressed ArrowDown key (92/100) to move slider down on iframe.demo-frame >> nth=0 >> internal:control=enter-frame >> #slider-vertical s
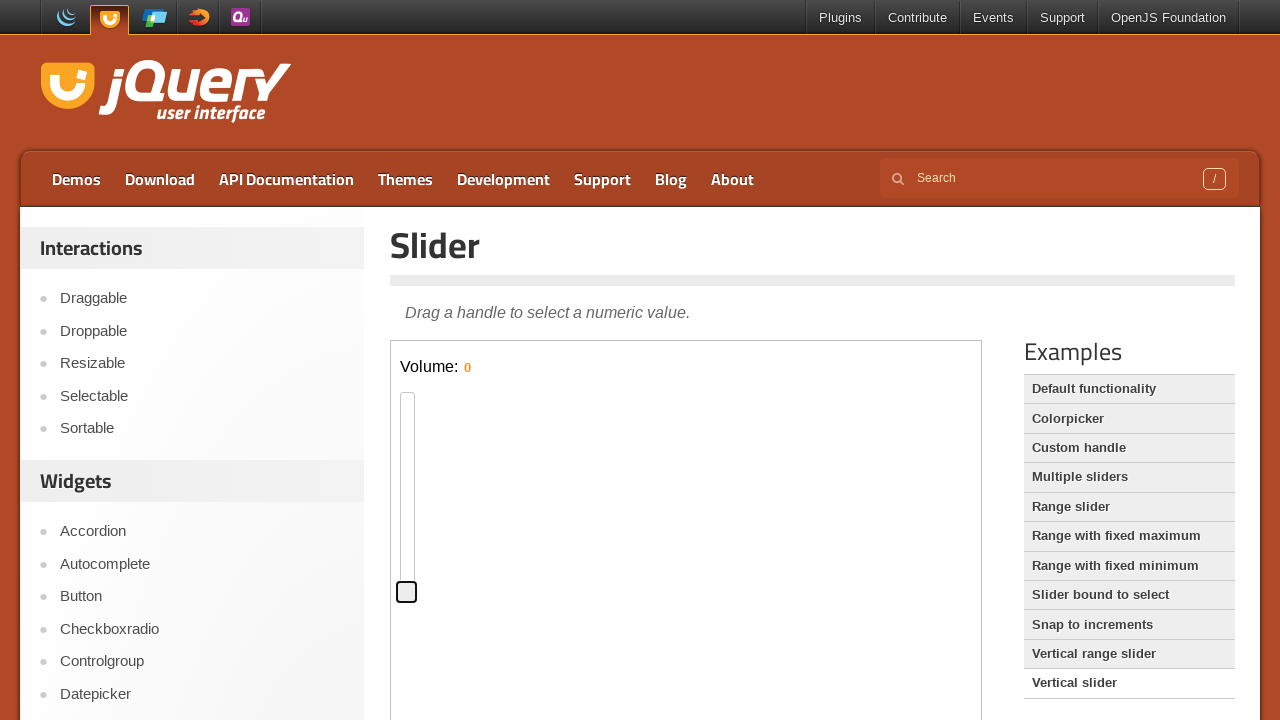

Pressed ArrowDown key (93/100) to move slider down on iframe.demo-frame >> nth=0 >> internal:control=enter-frame >> #slider-vertical s
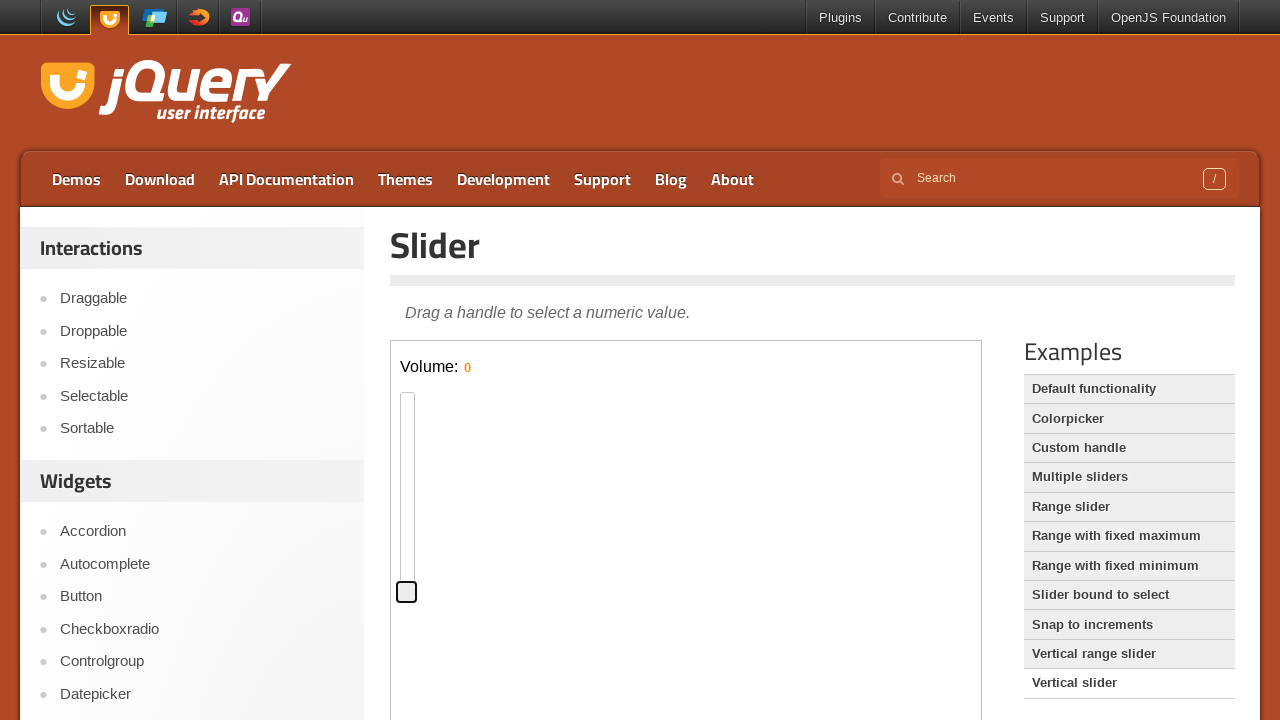

Pressed ArrowDown key (94/100) to move slider down on iframe.demo-frame >> nth=0 >> internal:control=enter-frame >> #slider-vertical s
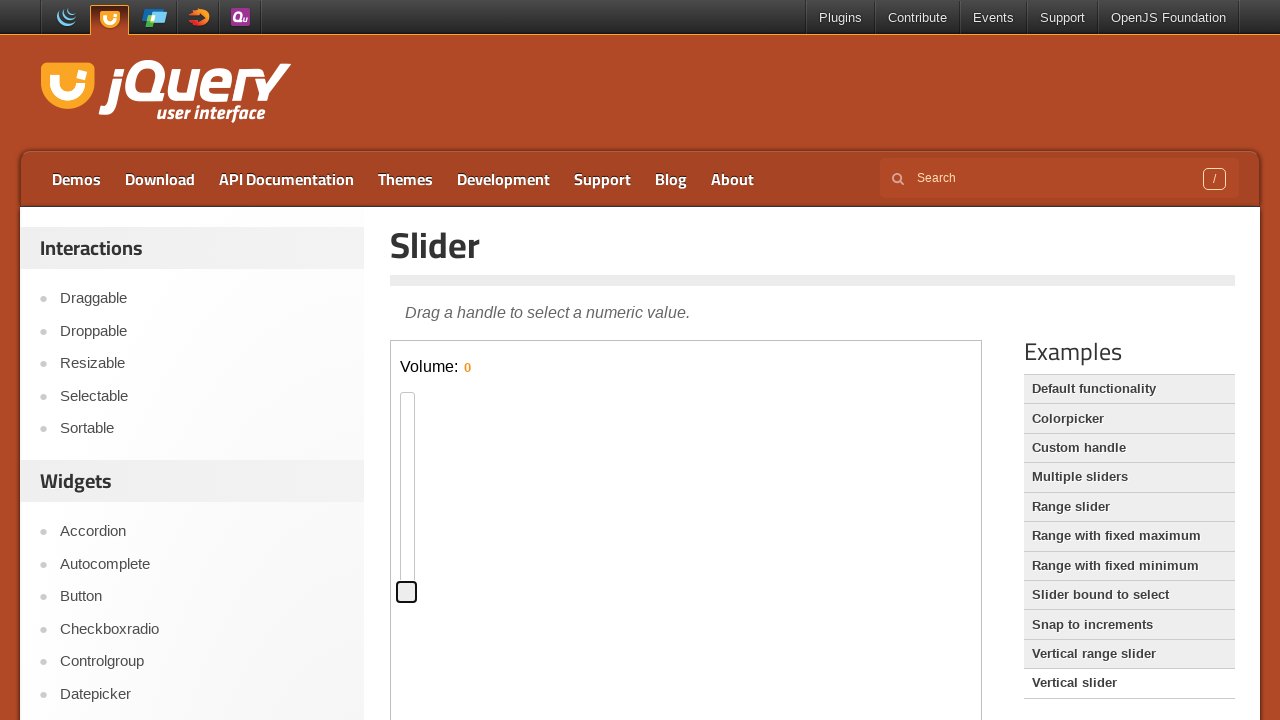

Pressed ArrowDown key (95/100) to move slider down on iframe.demo-frame >> nth=0 >> internal:control=enter-frame >> #slider-vertical s
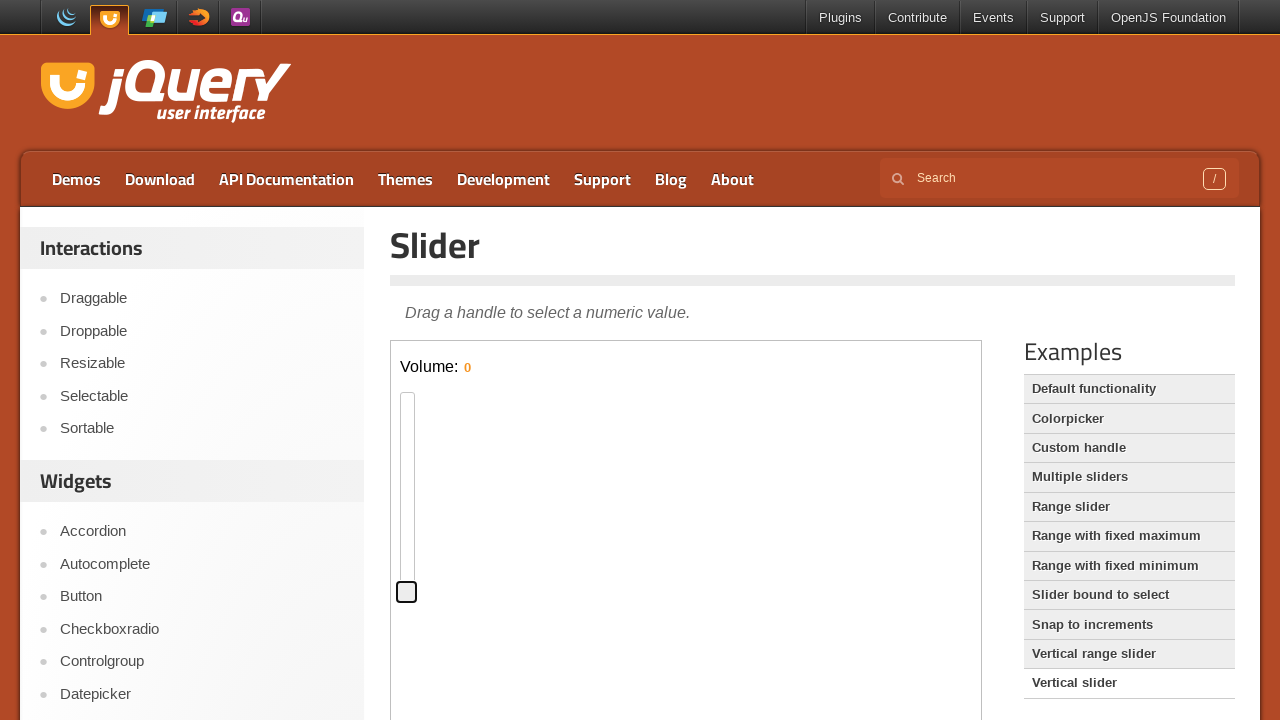

Pressed ArrowDown key (96/100) to move slider down on iframe.demo-frame >> nth=0 >> internal:control=enter-frame >> #slider-vertical s
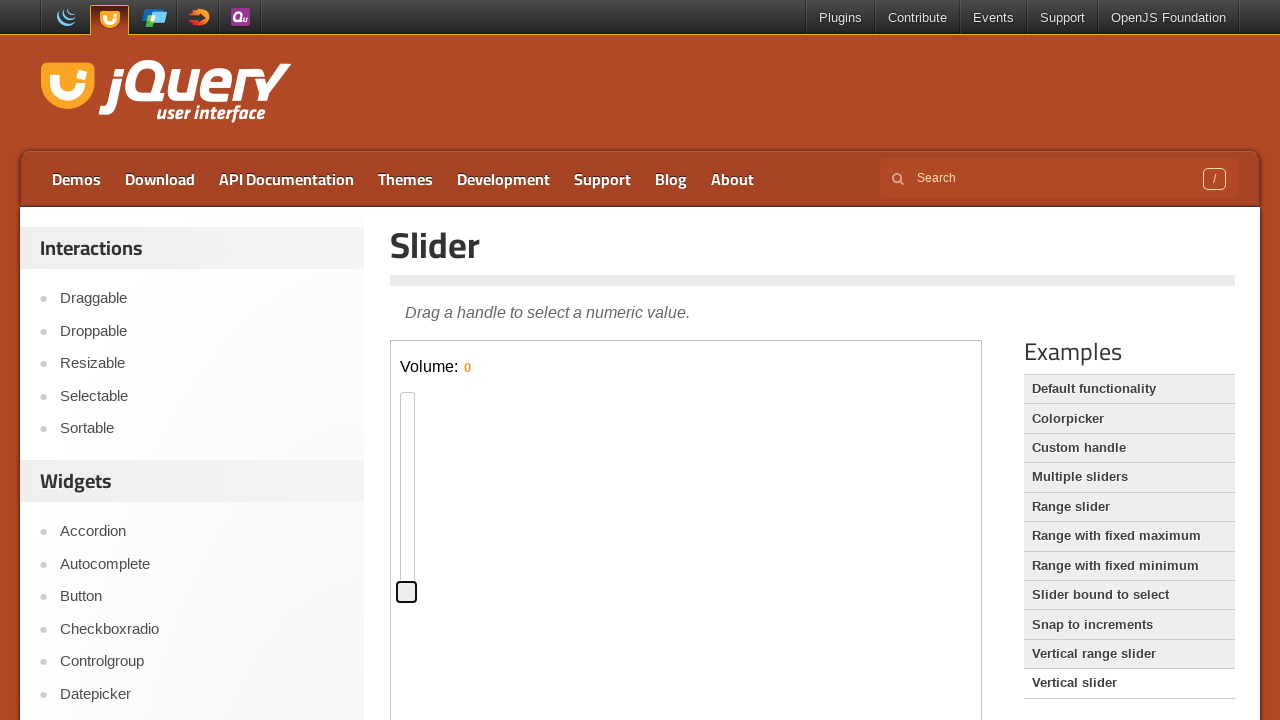

Pressed ArrowDown key (97/100) to move slider down on iframe.demo-frame >> nth=0 >> internal:control=enter-frame >> #slider-vertical s
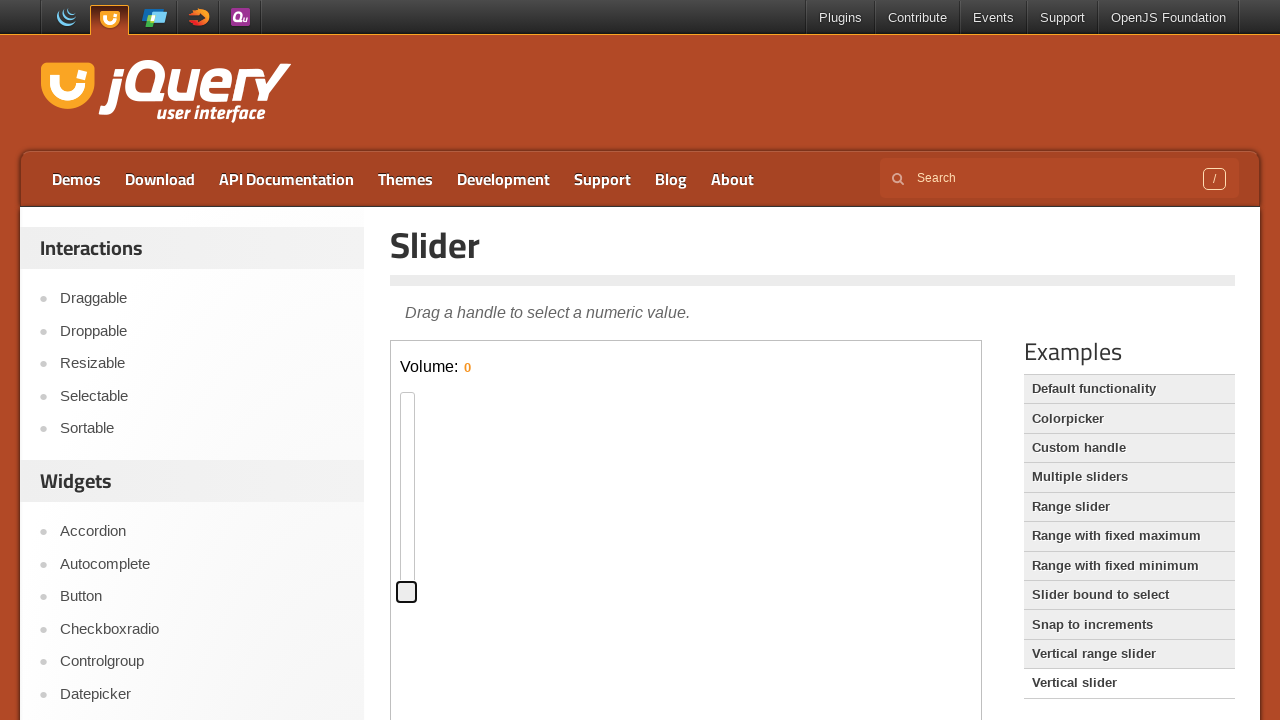

Pressed ArrowDown key (98/100) to move slider down on iframe.demo-frame >> nth=0 >> internal:control=enter-frame >> #slider-vertical s
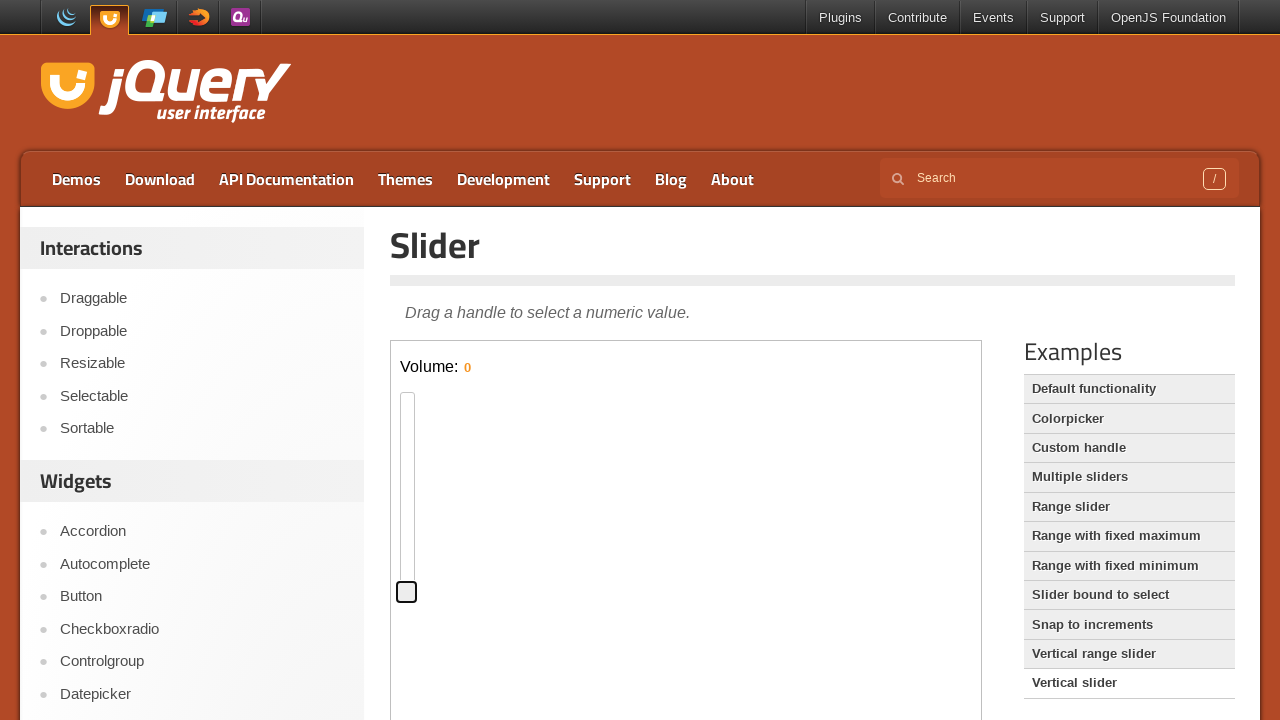

Pressed ArrowDown key (99/100) to move slider down on iframe.demo-frame >> nth=0 >> internal:control=enter-frame >> #slider-vertical s
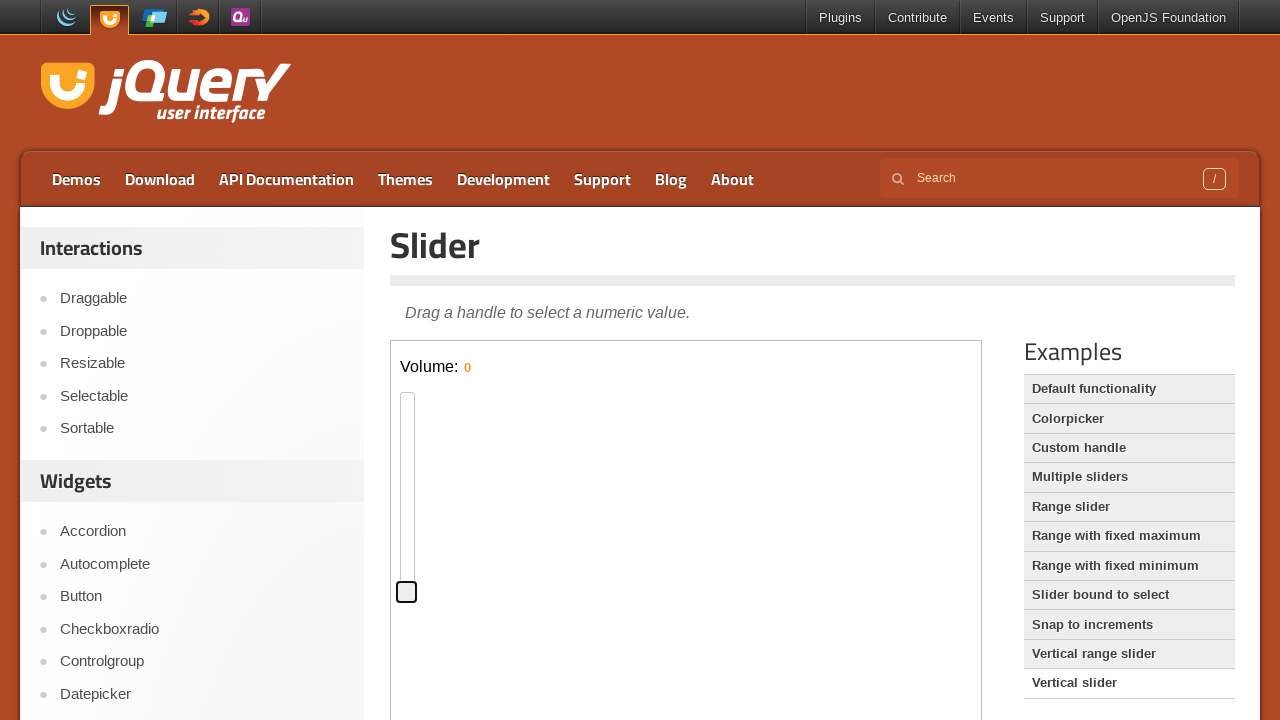

Pressed ArrowDown key (100/100) to move slider down on iframe.demo-frame >> nth=0 >> internal:control=enter-frame >> #slider-vertical s
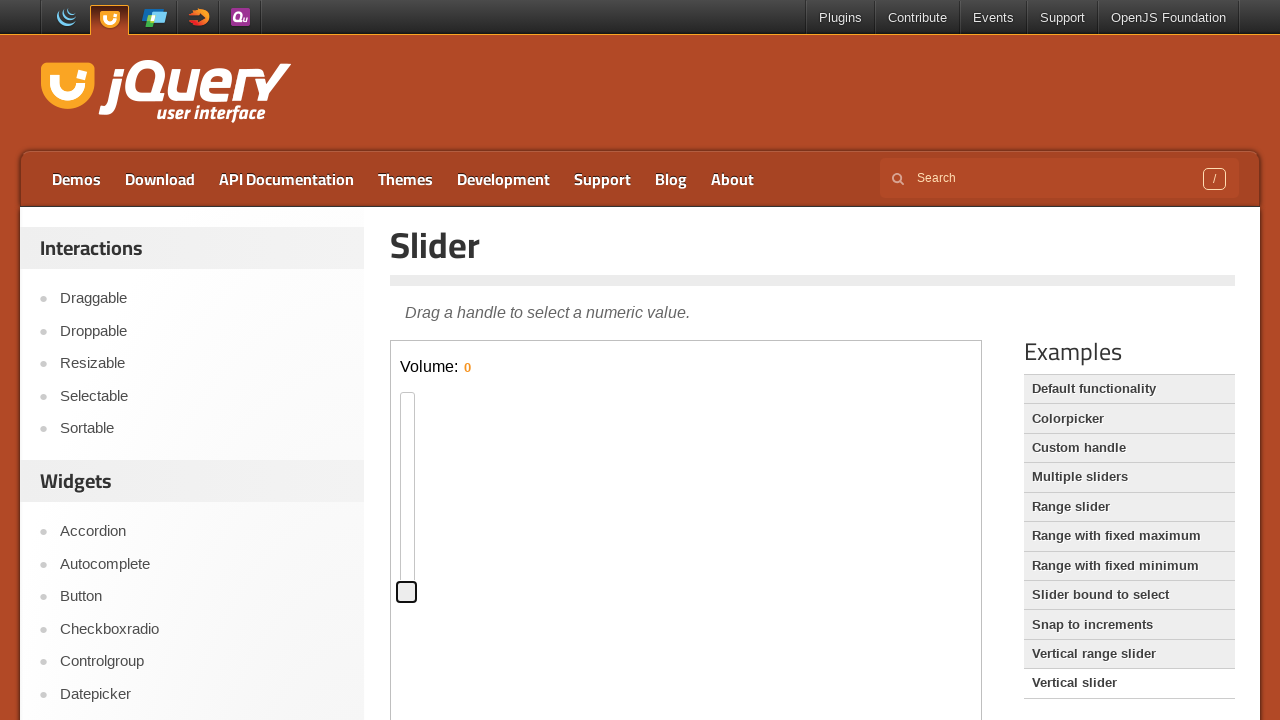

Waited 1 second to observe the slider position change
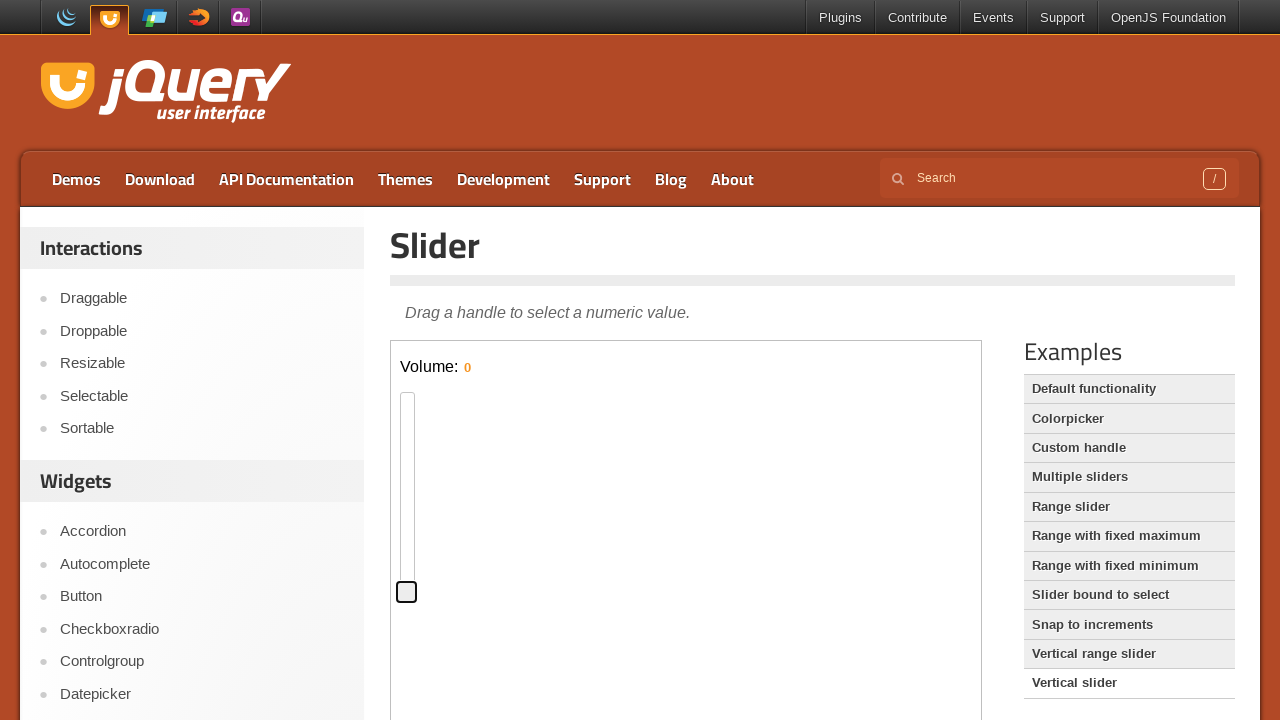

Pressed ArrowUp key (1/50) to move slider up on iframe.demo-frame >> nth=0 >> internal:control=enter-frame >> #slider-vertical s
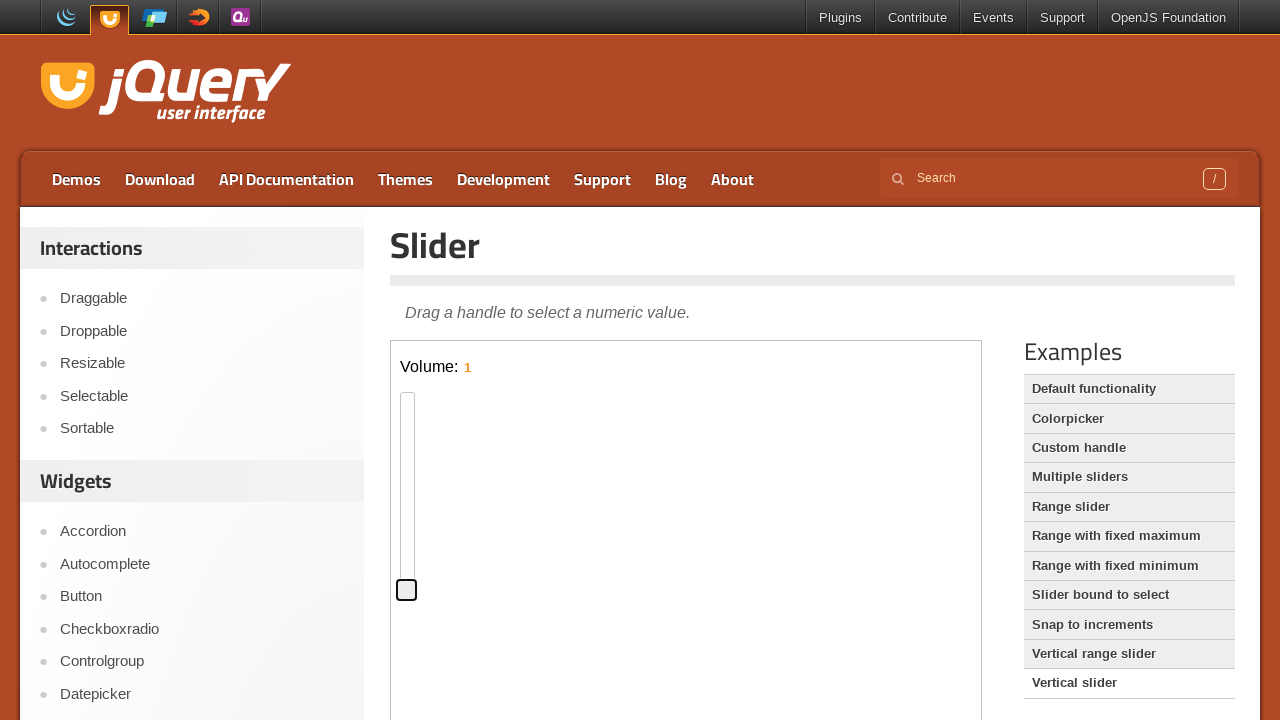

Pressed ArrowUp key (2/50) to move slider up on iframe.demo-frame >> nth=0 >> internal:control=enter-frame >> #slider-vertical s
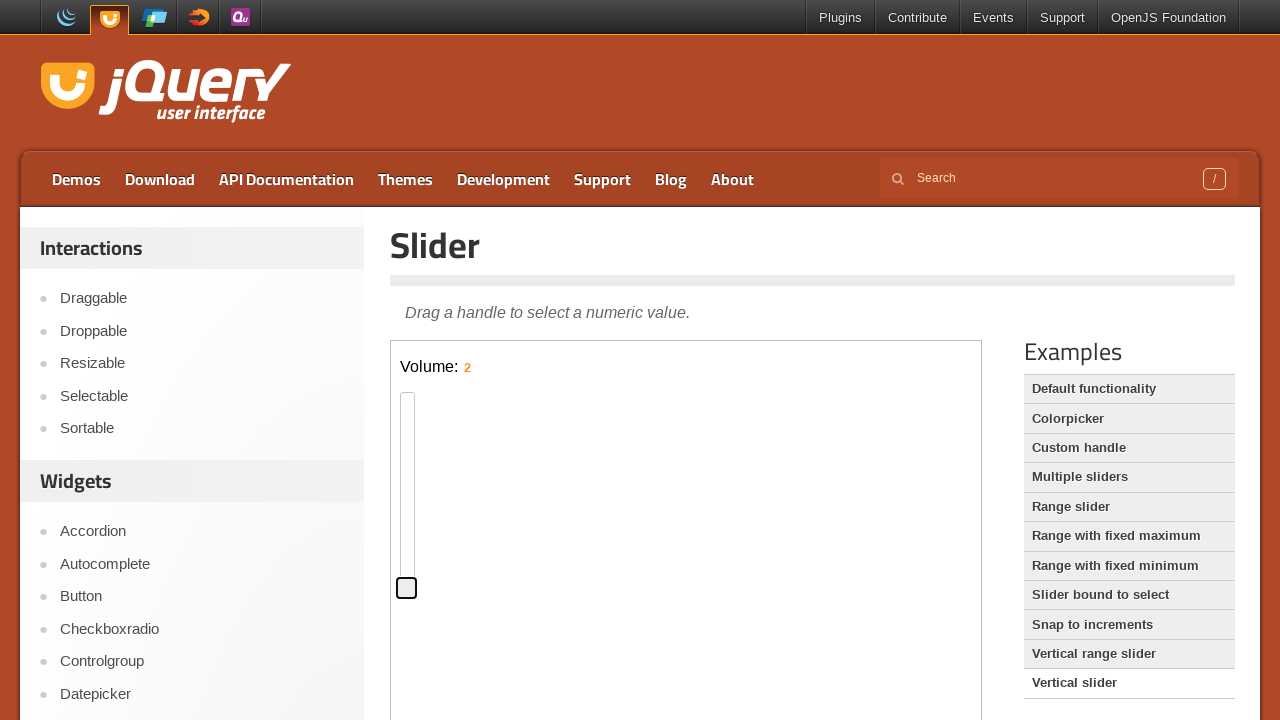

Pressed ArrowUp key (3/50) to move slider up on iframe.demo-frame >> nth=0 >> internal:control=enter-frame >> #slider-vertical s
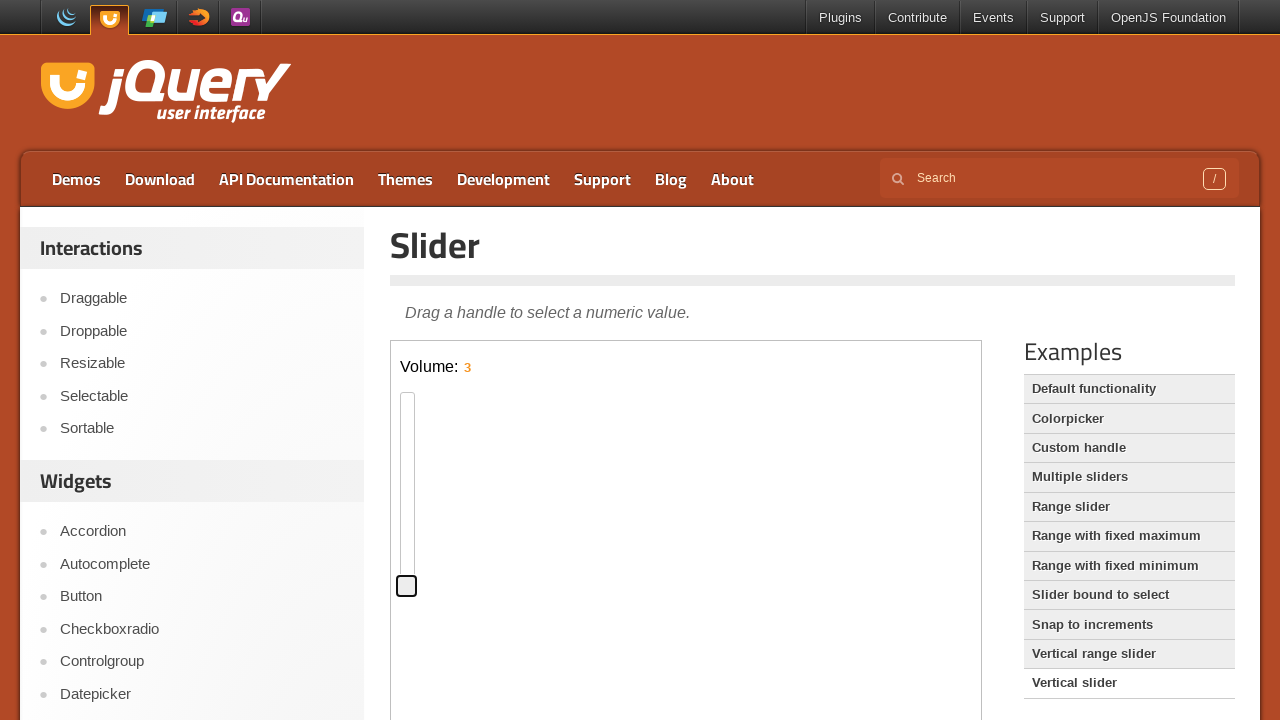

Pressed ArrowUp key (4/50) to move slider up on iframe.demo-frame >> nth=0 >> internal:control=enter-frame >> #slider-vertical s
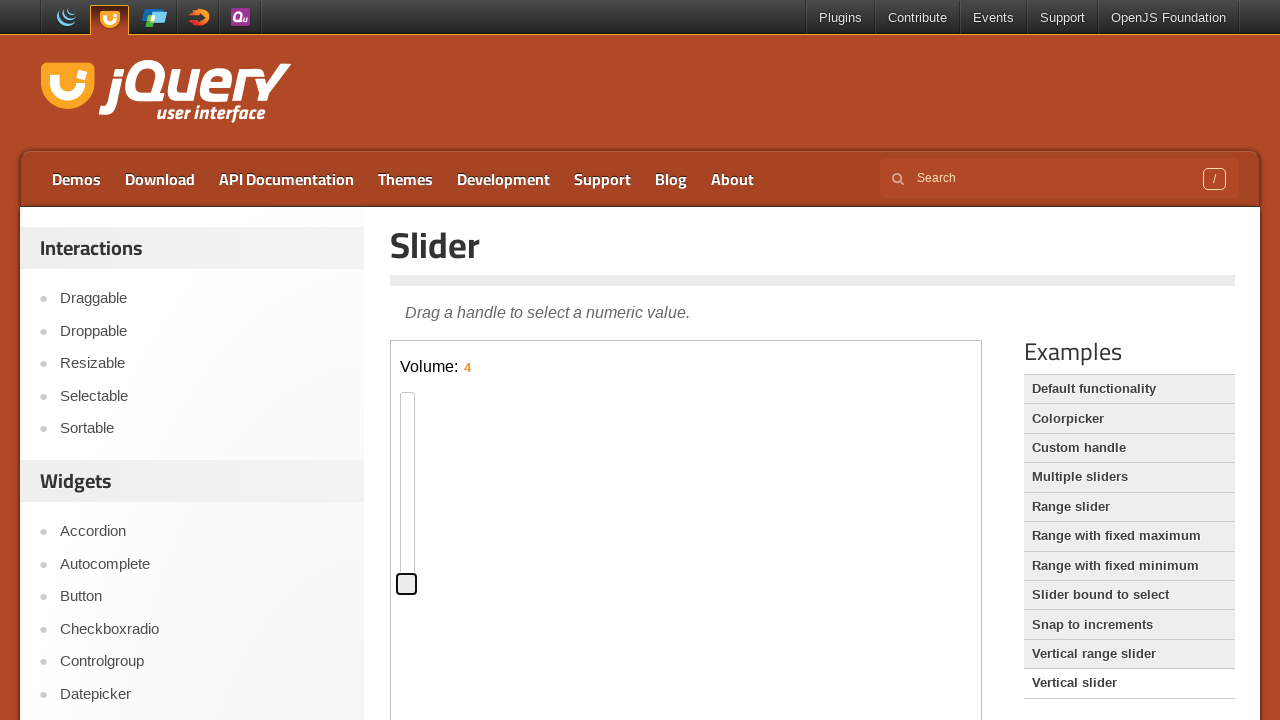

Pressed ArrowUp key (5/50) to move slider up on iframe.demo-frame >> nth=0 >> internal:control=enter-frame >> #slider-vertical s
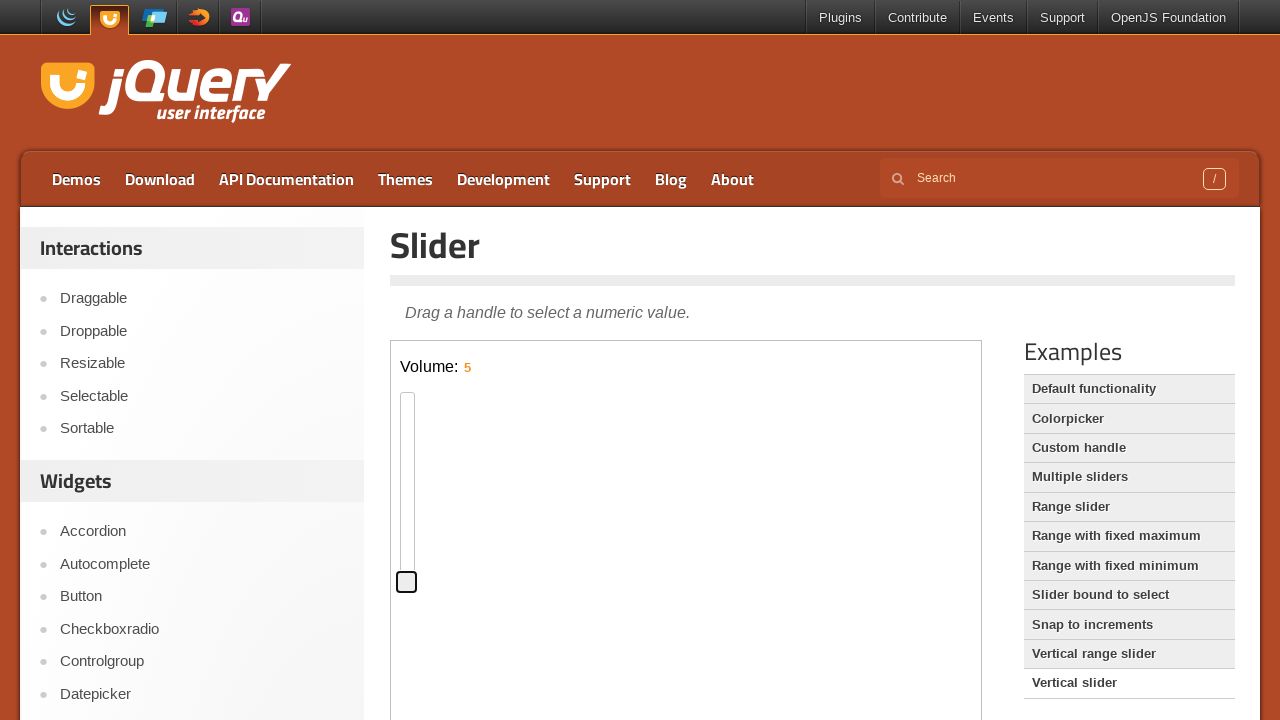

Pressed ArrowUp key (6/50) to move slider up on iframe.demo-frame >> nth=0 >> internal:control=enter-frame >> #slider-vertical s
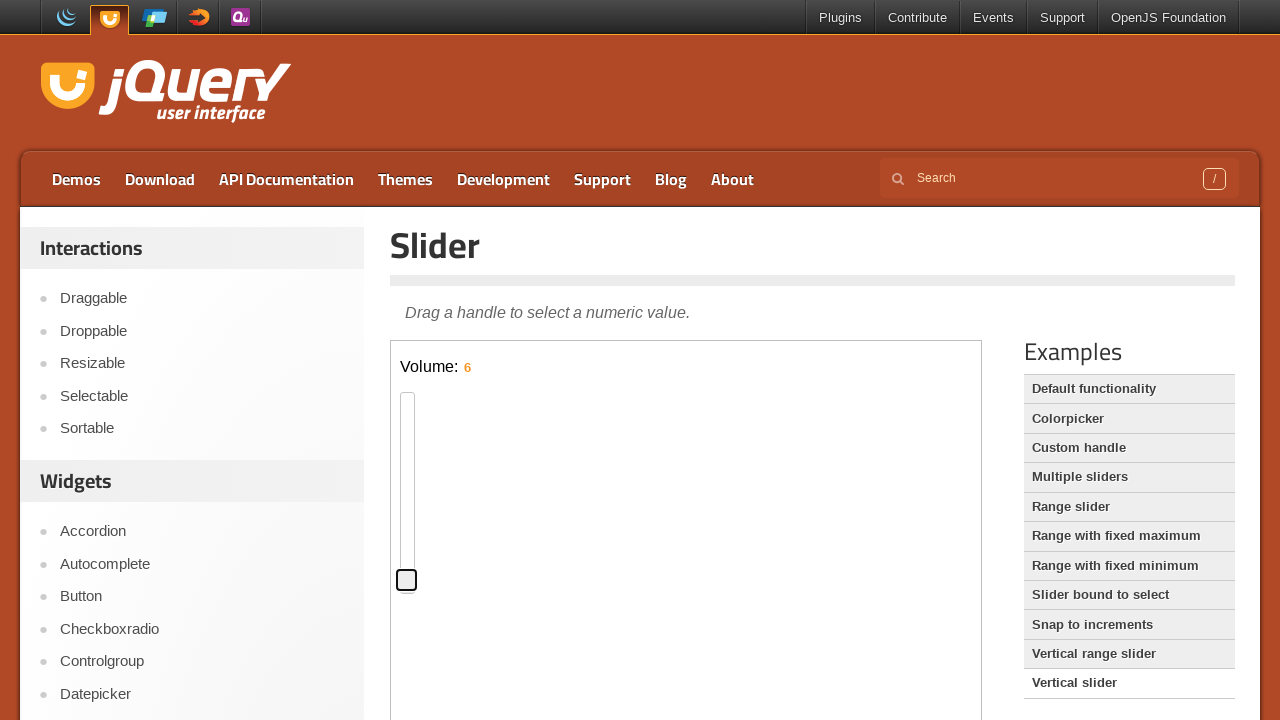

Pressed ArrowUp key (7/50) to move slider up on iframe.demo-frame >> nth=0 >> internal:control=enter-frame >> #slider-vertical s
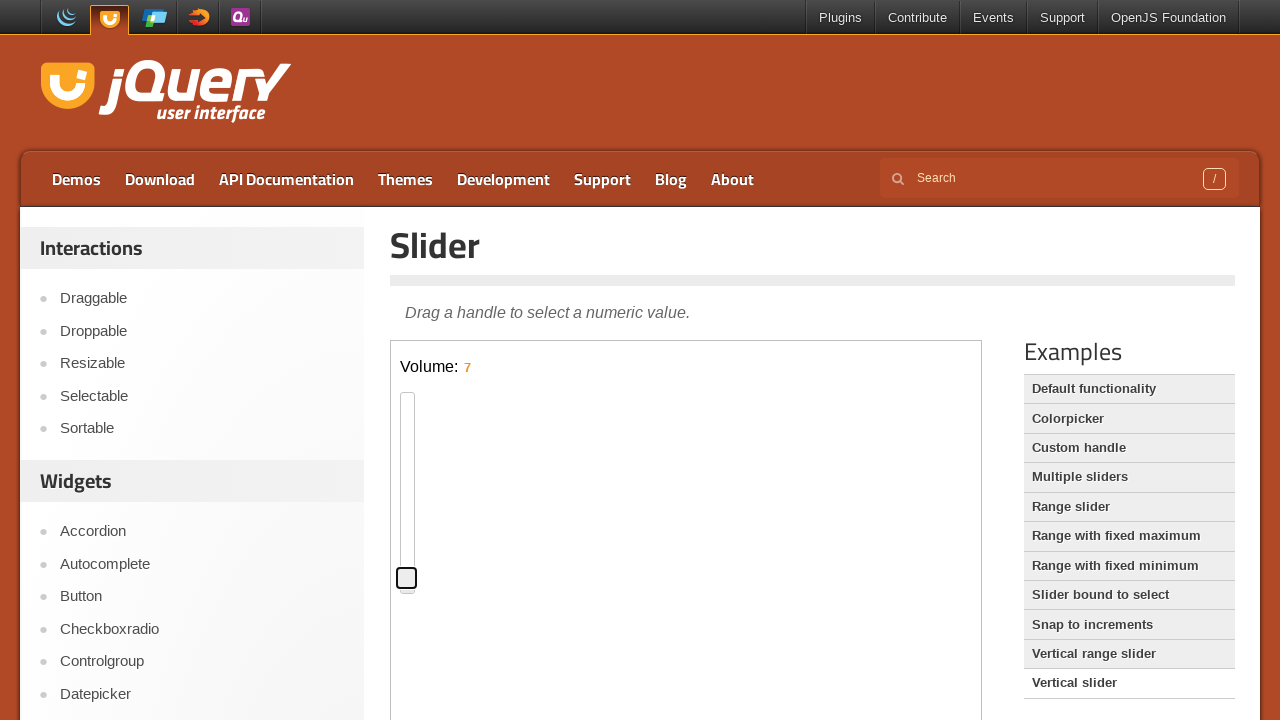

Pressed ArrowUp key (8/50) to move slider up on iframe.demo-frame >> nth=0 >> internal:control=enter-frame >> #slider-vertical s
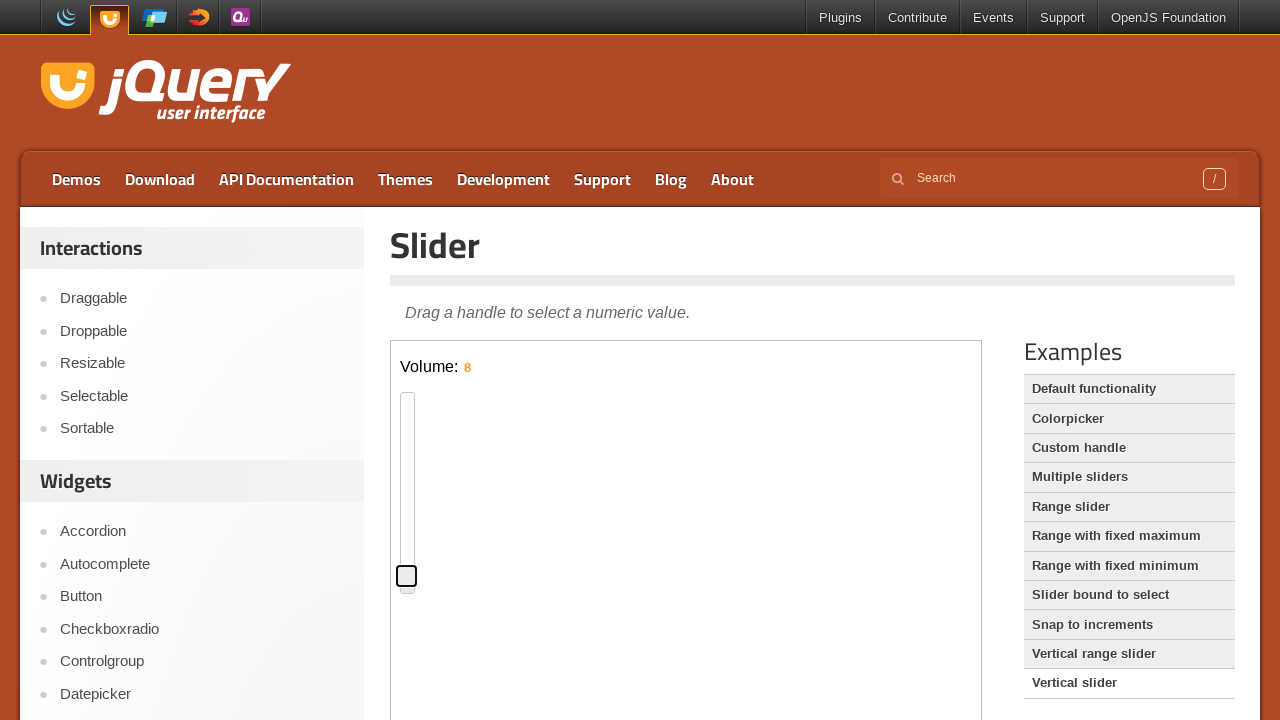

Pressed ArrowUp key (9/50) to move slider up on iframe.demo-frame >> nth=0 >> internal:control=enter-frame >> #slider-vertical s
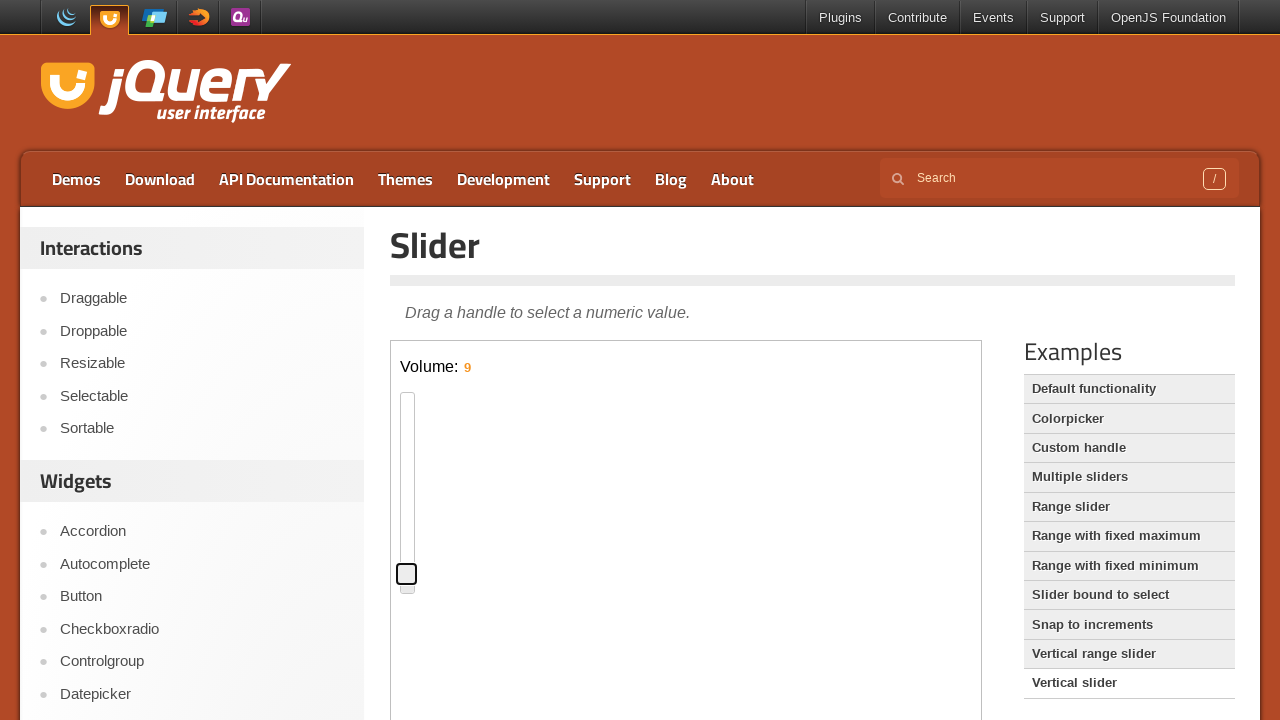

Pressed ArrowUp key (10/50) to move slider up on iframe.demo-frame >> nth=0 >> internal:control=enter-frame >> #slider-vertical s
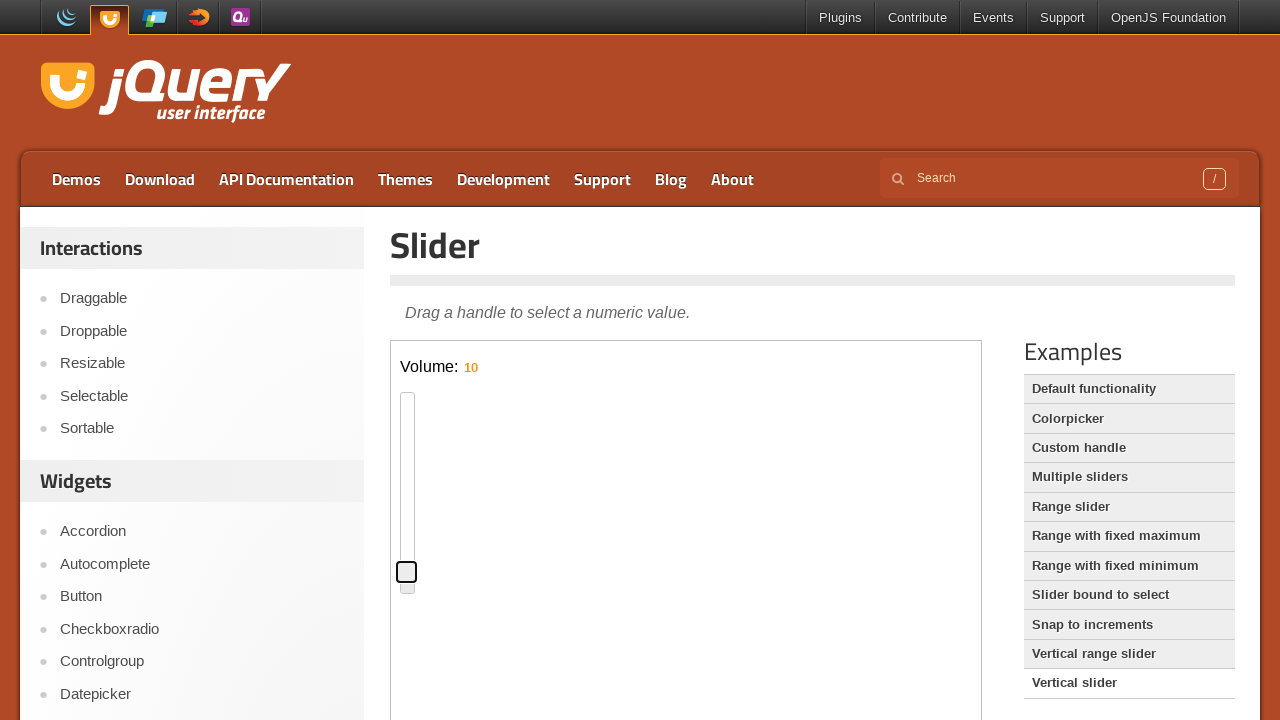

Pressed ArrowUp key (11/50) to move slider up on iframe.demo-frame >> nth=0 >> internal:control=enter-frame >> #slider-vertical s
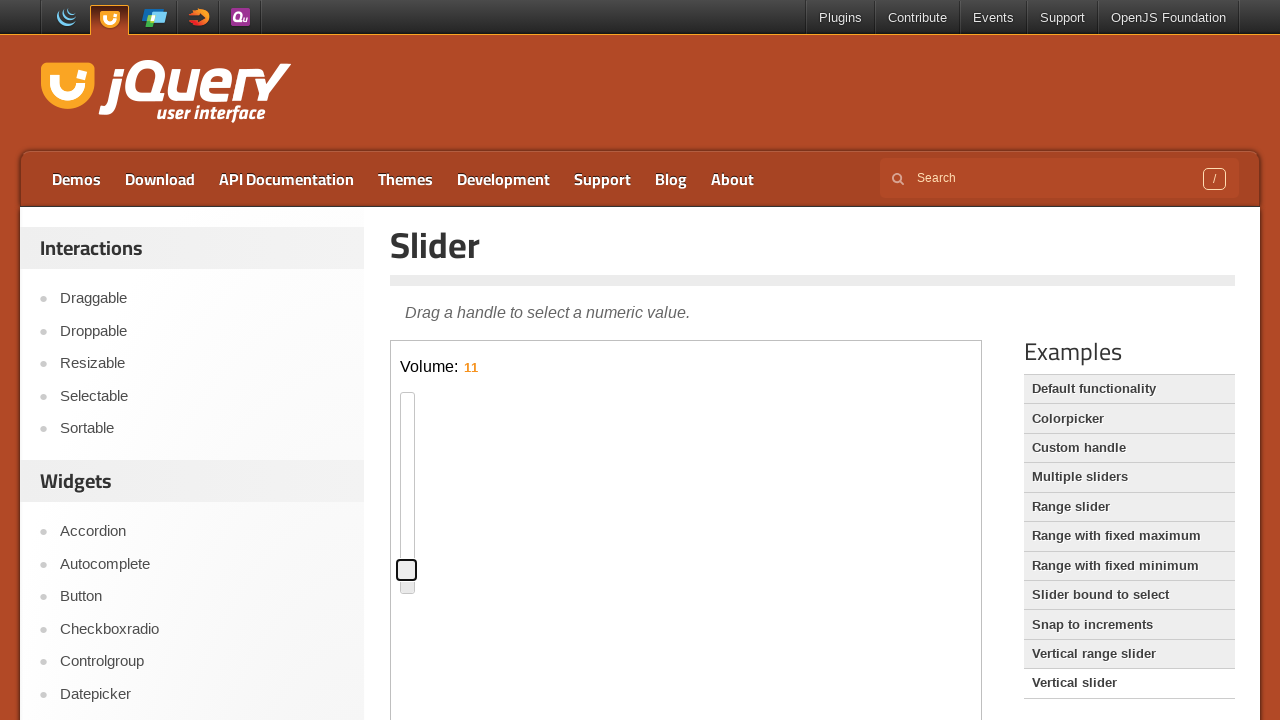

Pressed ArrowUp key (12/50) to move slider up on iframe.demo-frame >> nth=0 >> internal:control=enter-frame >> #slider-vertical s
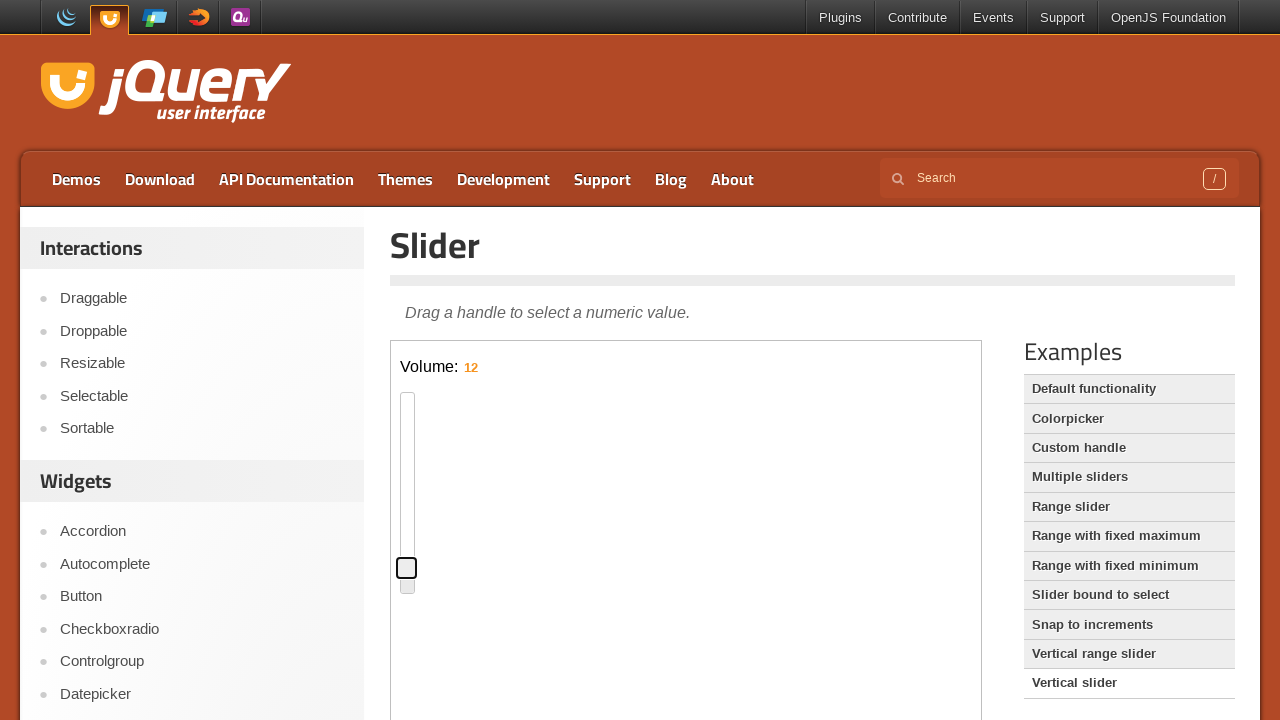

Pressed ArrowUp key (13/50) to move slider up on iframe.demo-frame >> nth=0 >> internal:control=enter-frame >> #slider-vertical s
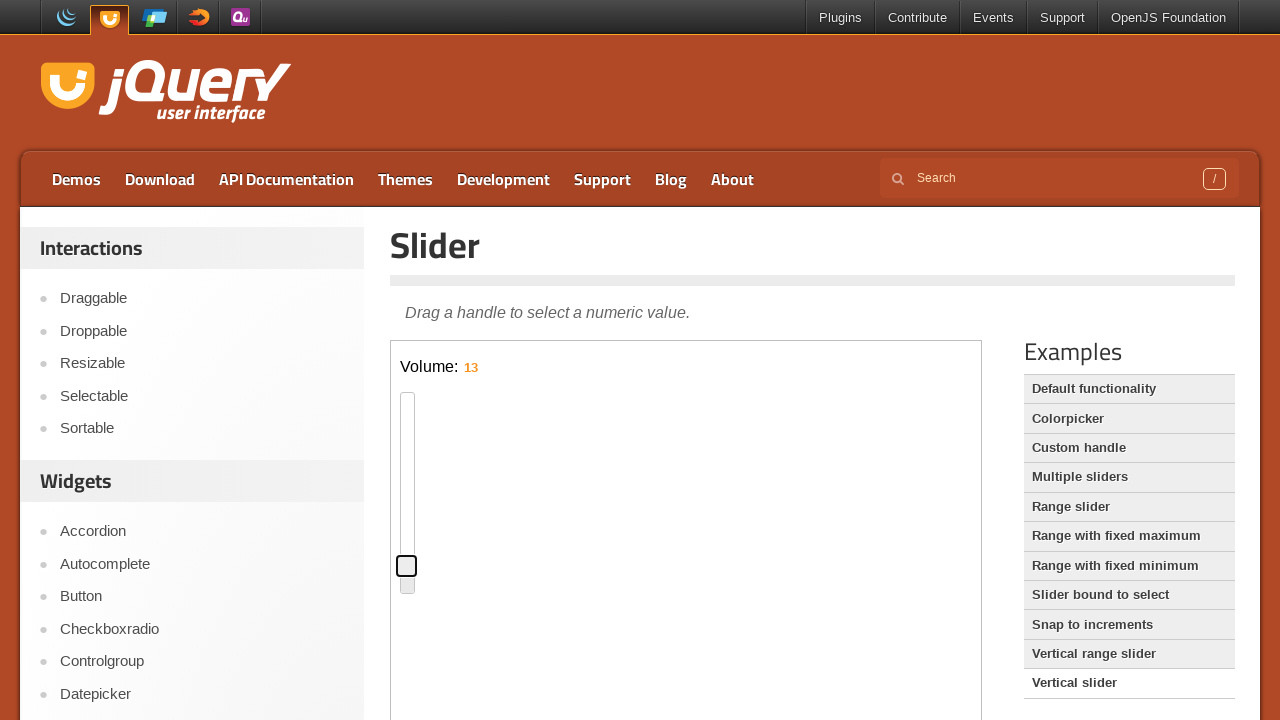

Pressed ArrowUp key (14/50) to move slider up on iframe.demo-frame >> nth=0 >> internal:control=enter-frame >> #slider-vertical s
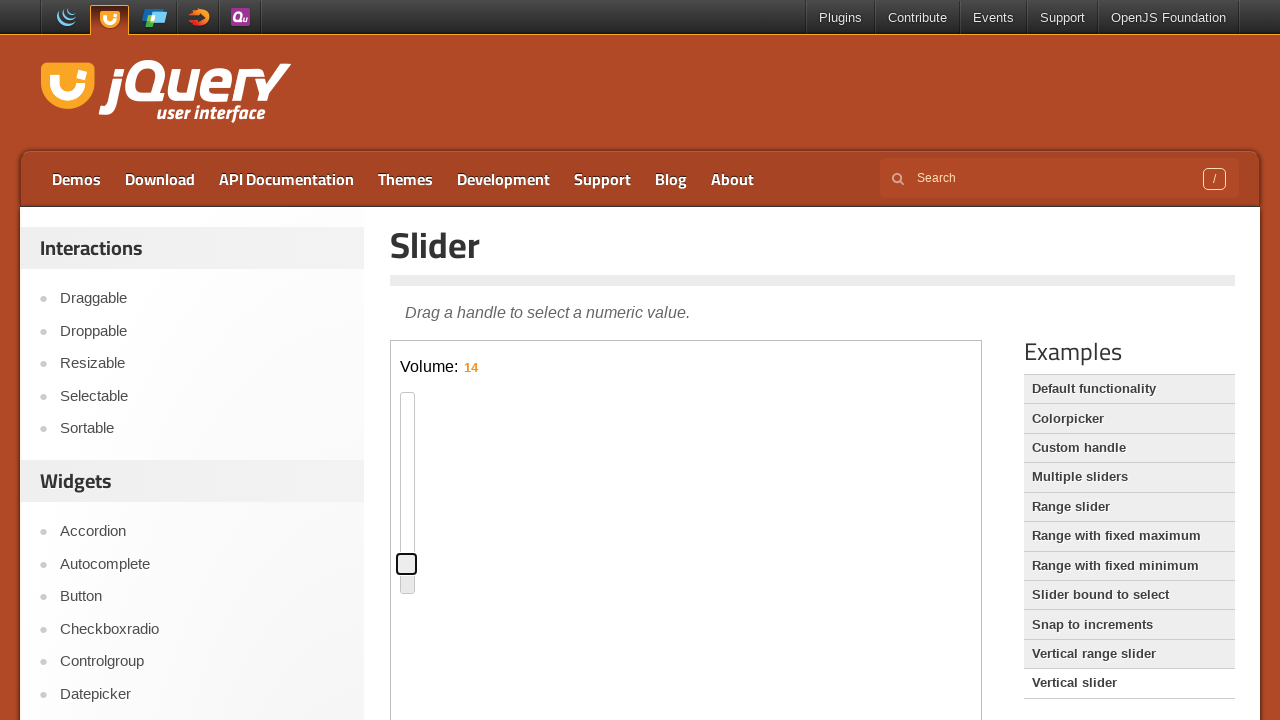

Pressed ArrowUp key (15/50) to move slider up on iframe.demo-frame >> nth=0 >> internal:control=enter-frame >> #slider-vertical s
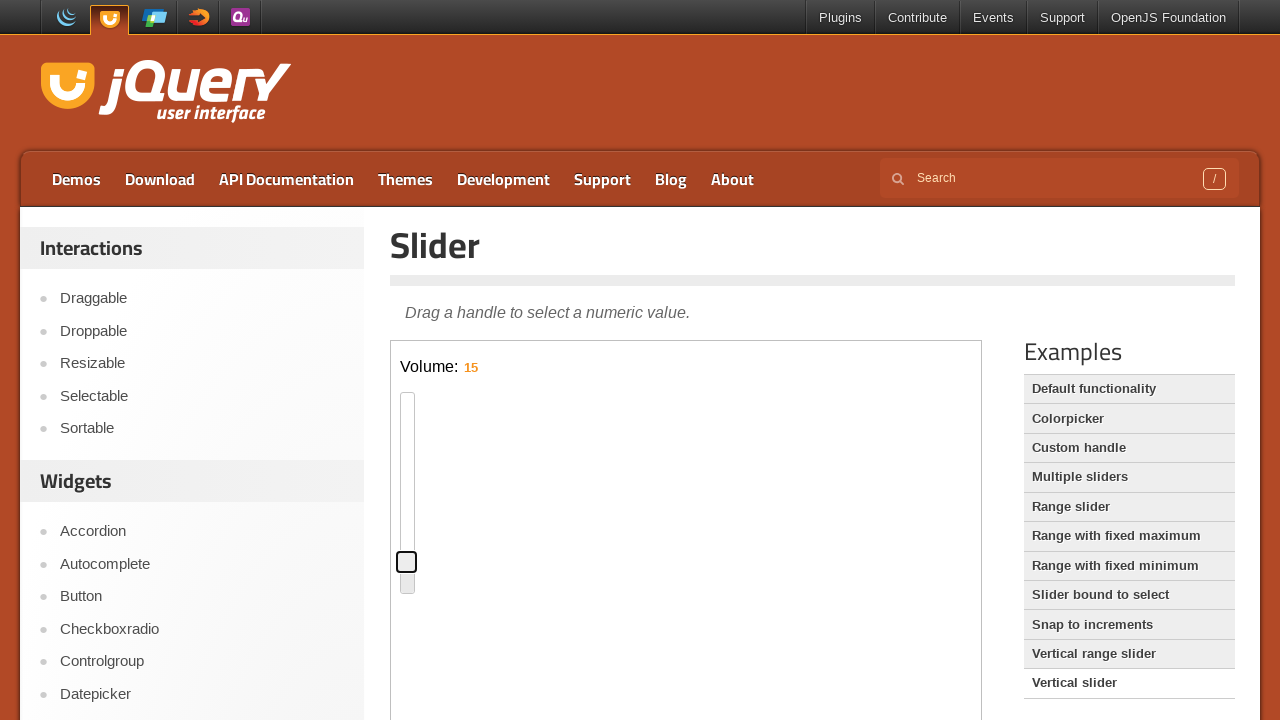

Pressed ArrowUp key (16/50) to move slider up on iframe.demo-frame >> nth=0 >> internal:control=enter-frame >> #slider-vertical s
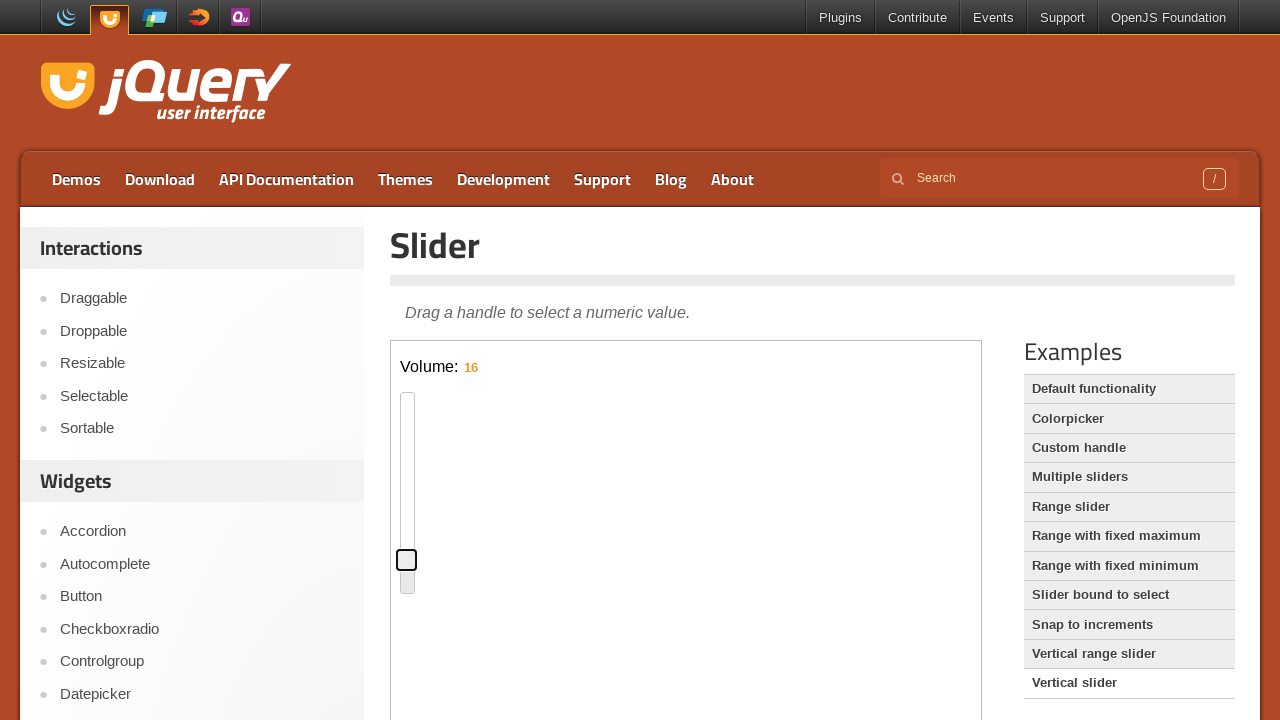

Pressed ArrowUp key (17/50) to move slider up on iframe.demo-frame >> nth=0 >> internal:control=enter-frame >> #slider-vertical s
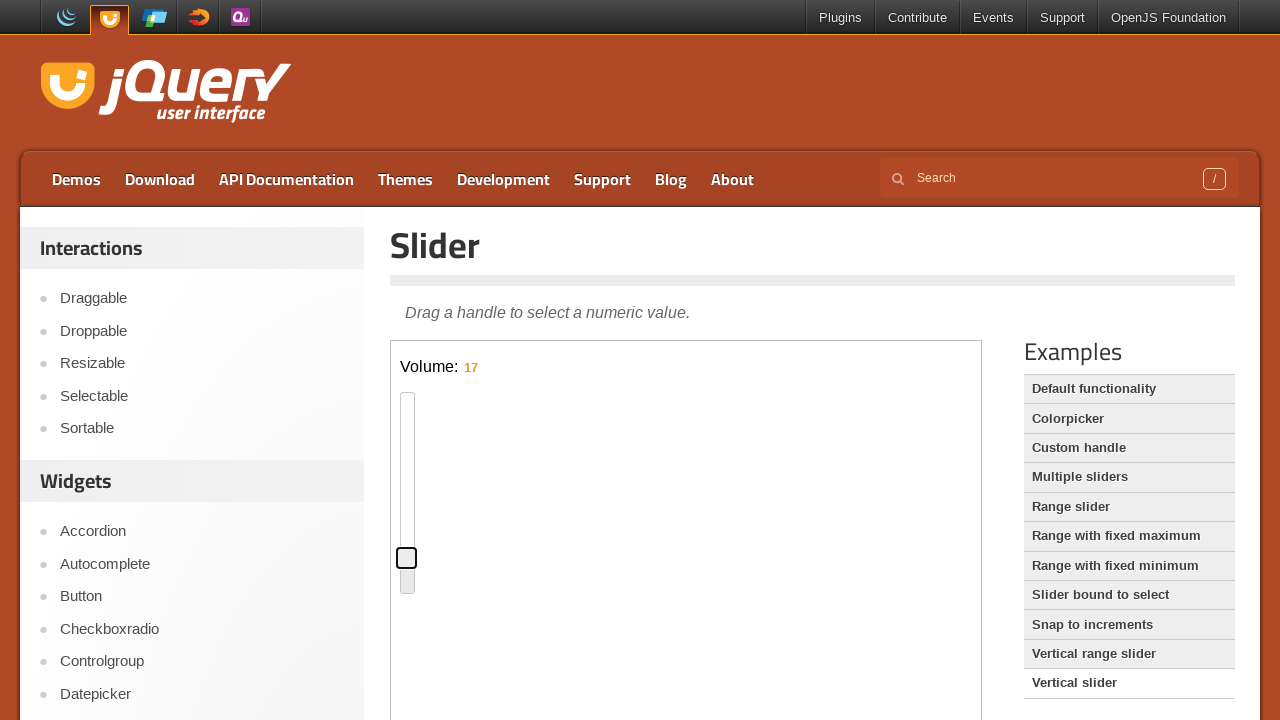

Pressed ArrowUp key (18/50) to move slider up on iframe.demo-frame >> nth=0 >> internal:control=enter-frame >> #slider-vertical s
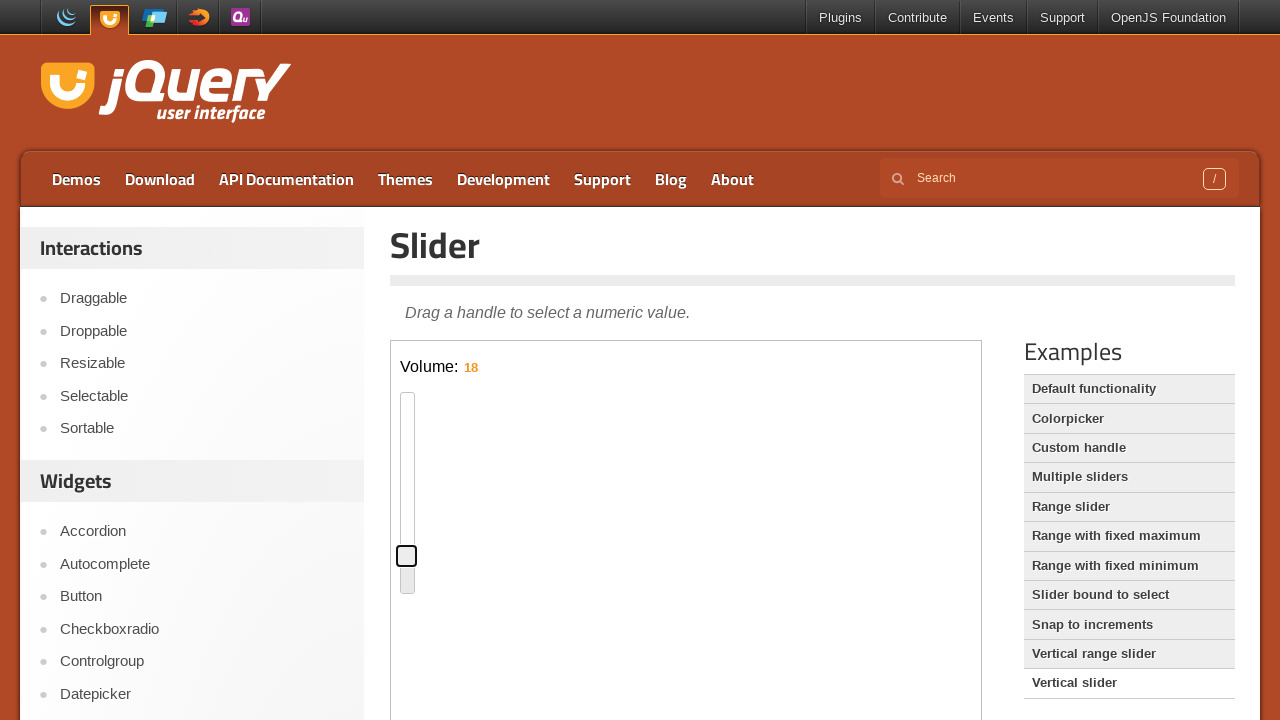

Pressed ArrowUp key (19/50) to move slider up on iframe.demo-frame >> nth=0 >> internal:control=enter-frame >> #slider-vertical s
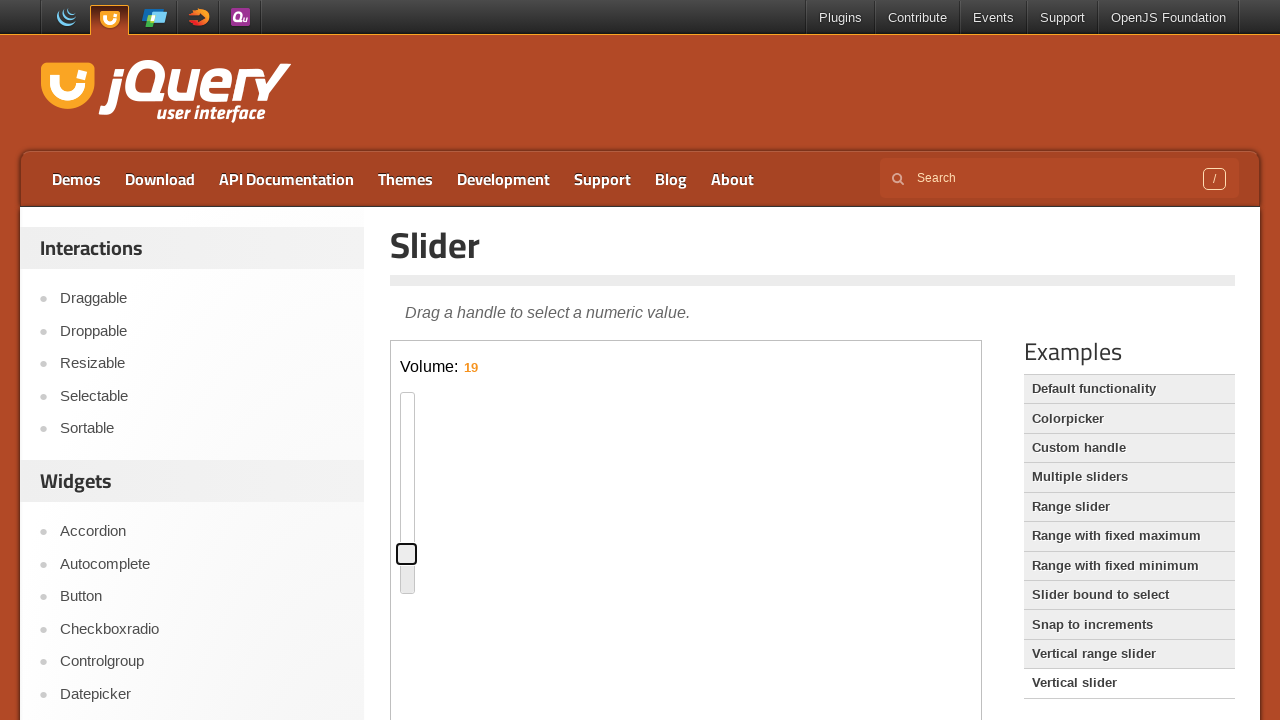

Pressed ArrowUp key (20/50) to move slider up on iframe.demo-frame >> nth=0 >> internal:control=enter-frame >> #slider-vertical s
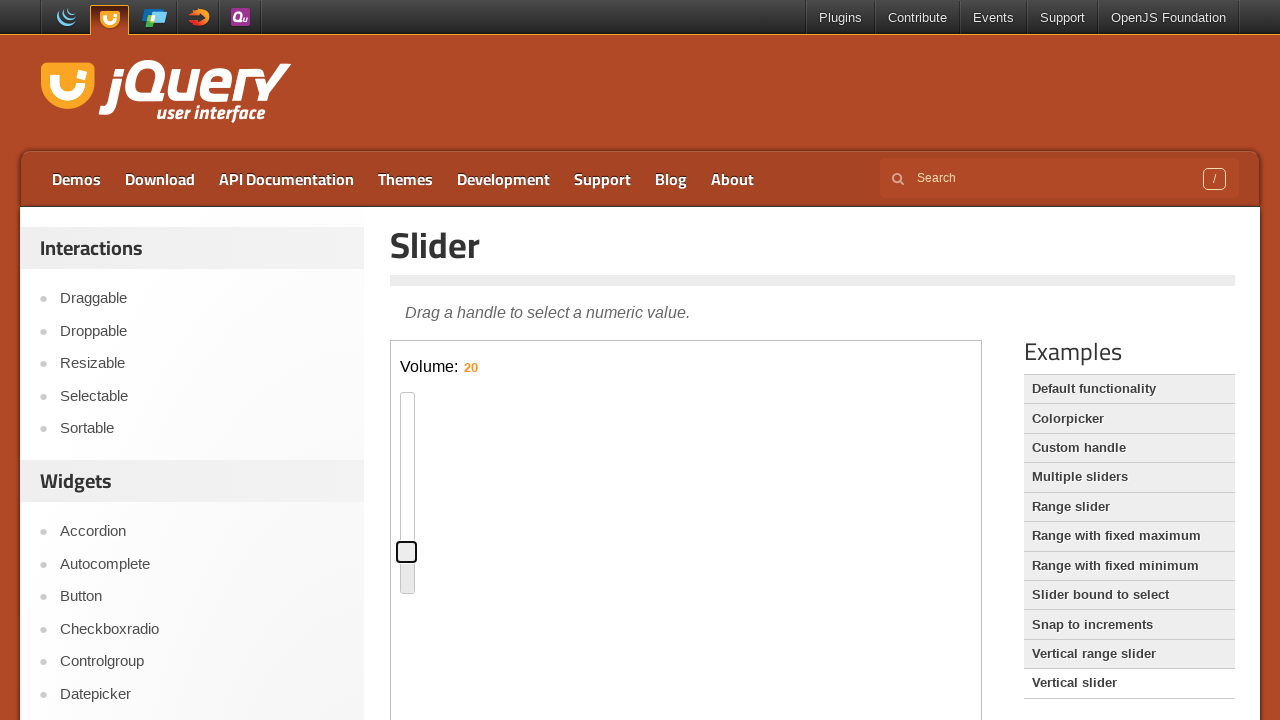

Pressed ArrowUp key (21/50) to move slider up on iframe.demo-frame >> nth=0 >> internal:control=enter-frame >> #slider-vertical s
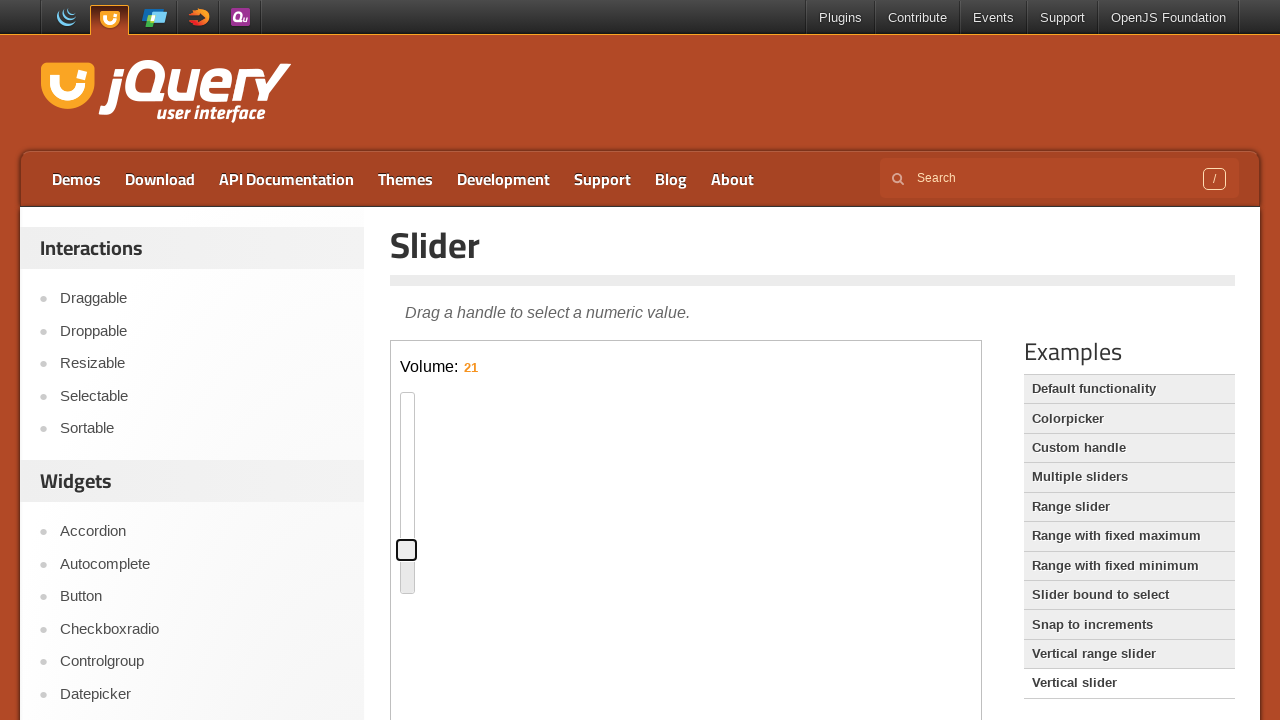

Pressed ArrowUp key (22/50) to move slider up on iframe.demo-frame >> nth=0 >> internal:control=enter-frame >> #slider-vertical s
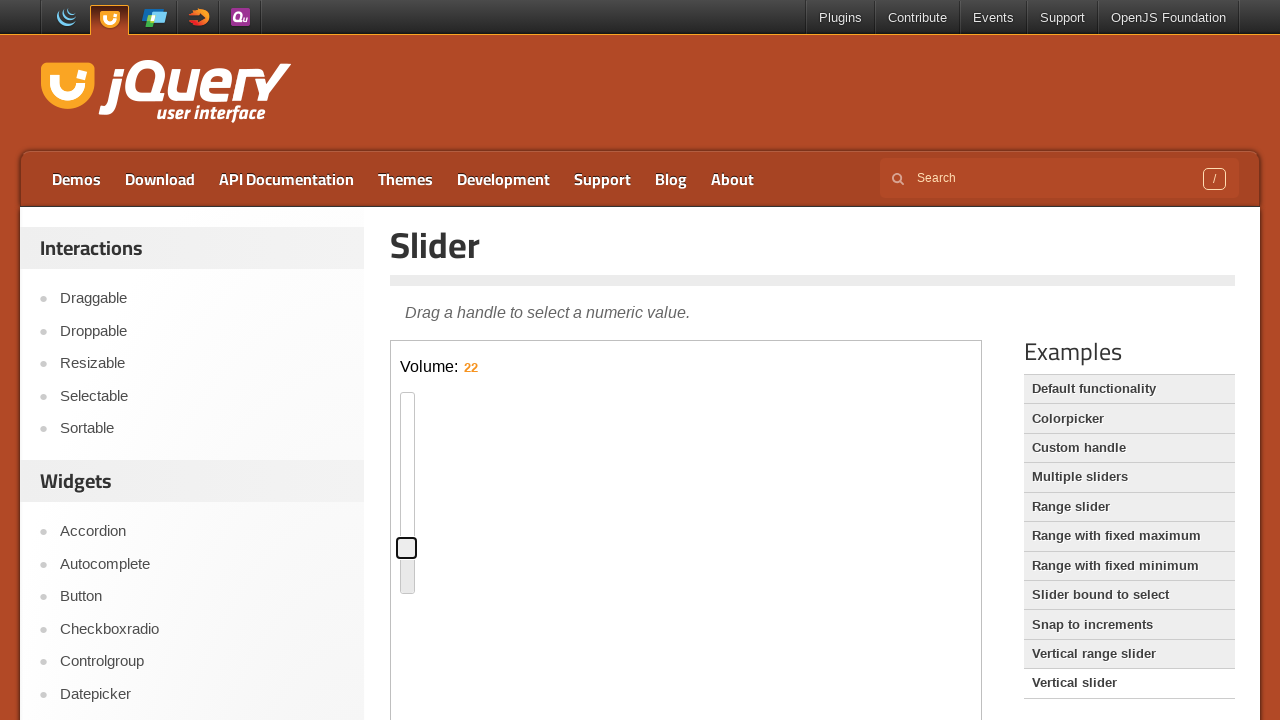

Pressed ArrowUp key (23/50) to move slider up on iframe.demo-frame >> nth=0 >> internal:control=enter-frame >> #slider-vertical s
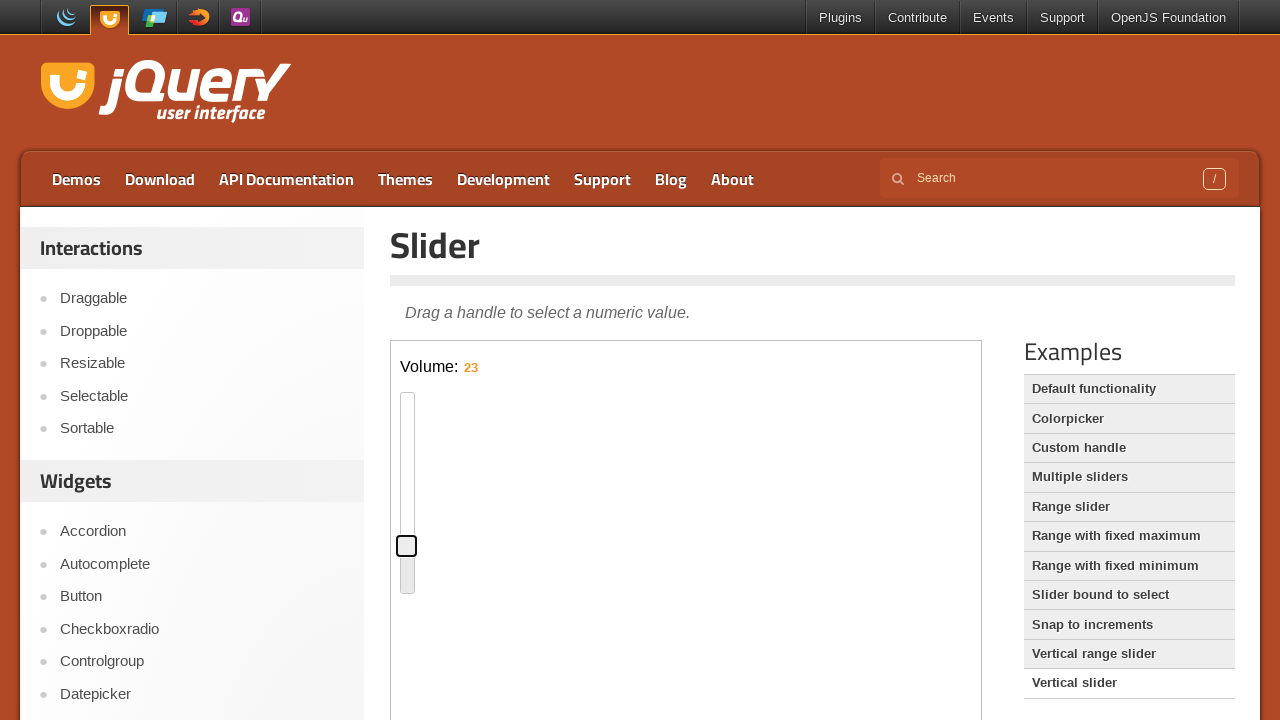

Pressed ArrowUp key (24/50) to move slider up on iframe.demo-frame >> nth=0 >> internal:control=enter-frame >> #slider-vertical s
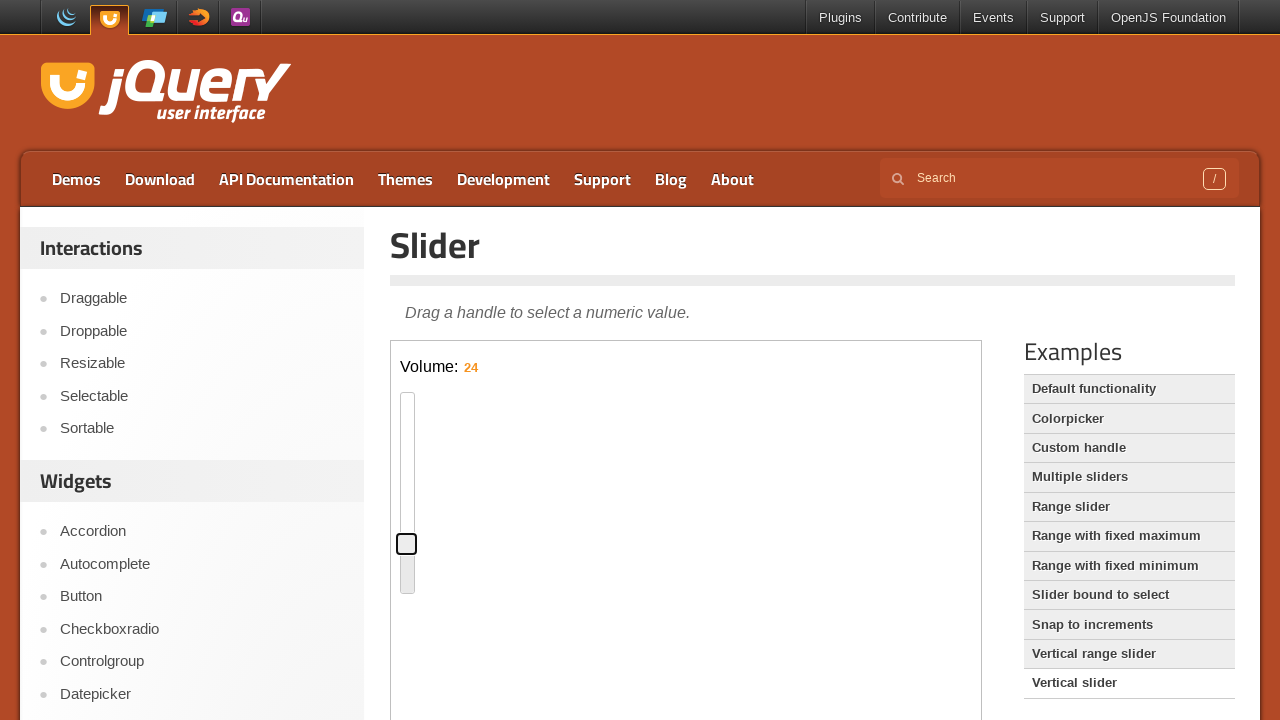

Pressed ArrowUp key (25/50) to move slider up on iframe.demo-frame >> nth=0 >> internal:control=enter-frame >> #slider-vertical s
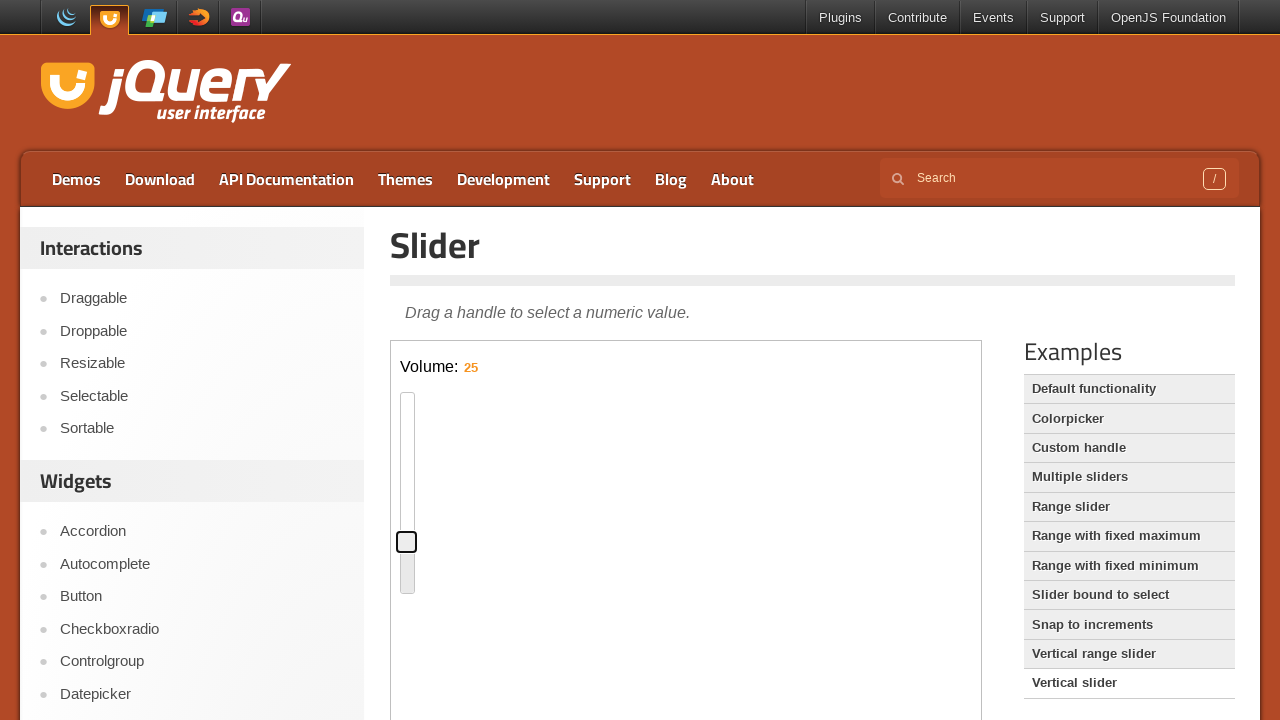

Pressed ArrowUp key (26/50) to move slider up on iframe.demo-frame >> nth=0 >> internal:control=enter-frame >> #slider-vertical s
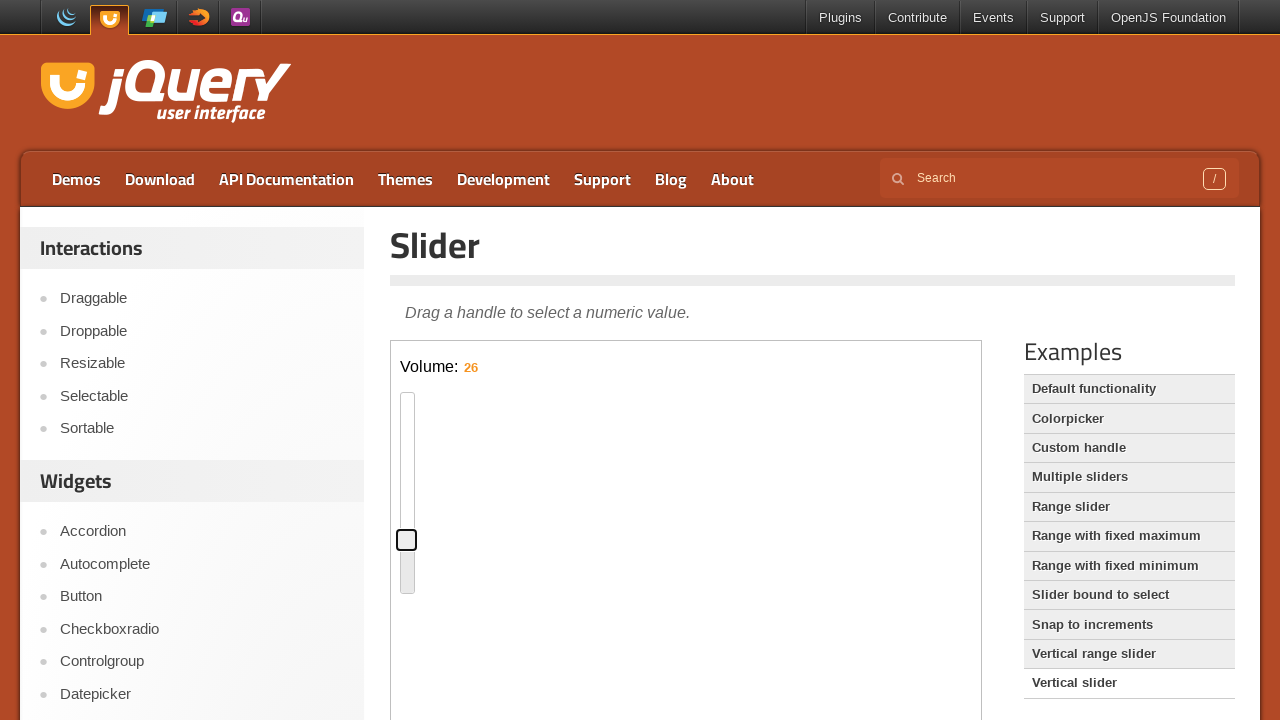

Pressed ArrowUp key (27/50) to move slider up on iframe.demo-frame >> nth=0 >> internal:control=enter-frame >> #slider-vertical s
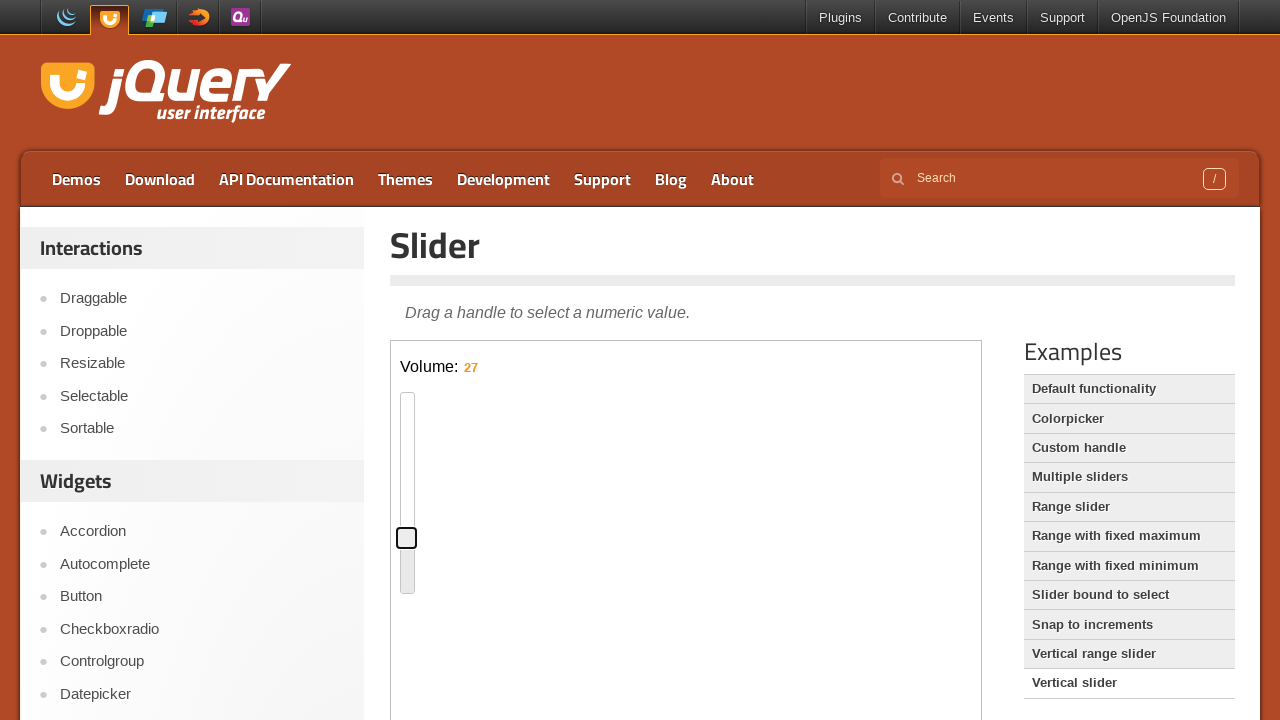

Pressed ArrowUp key (28/50) to move slider up on iframe.demo-frame >> nth=0 >> internal:control=enter-frame >> #slider-vertical s
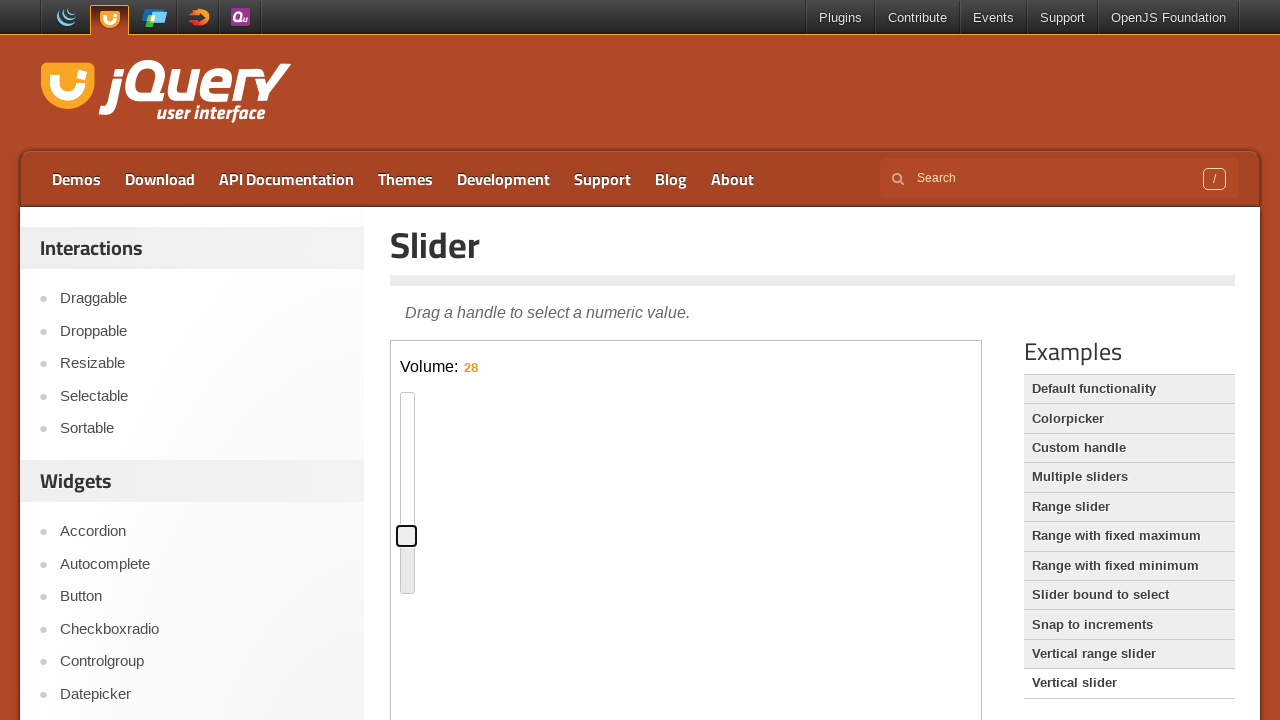

Pressed ArrowUp key (29/50) to move slider up on iframe.demo-frame >> nth=0 >> internal:control=enter-frame >> #slider-vertical s
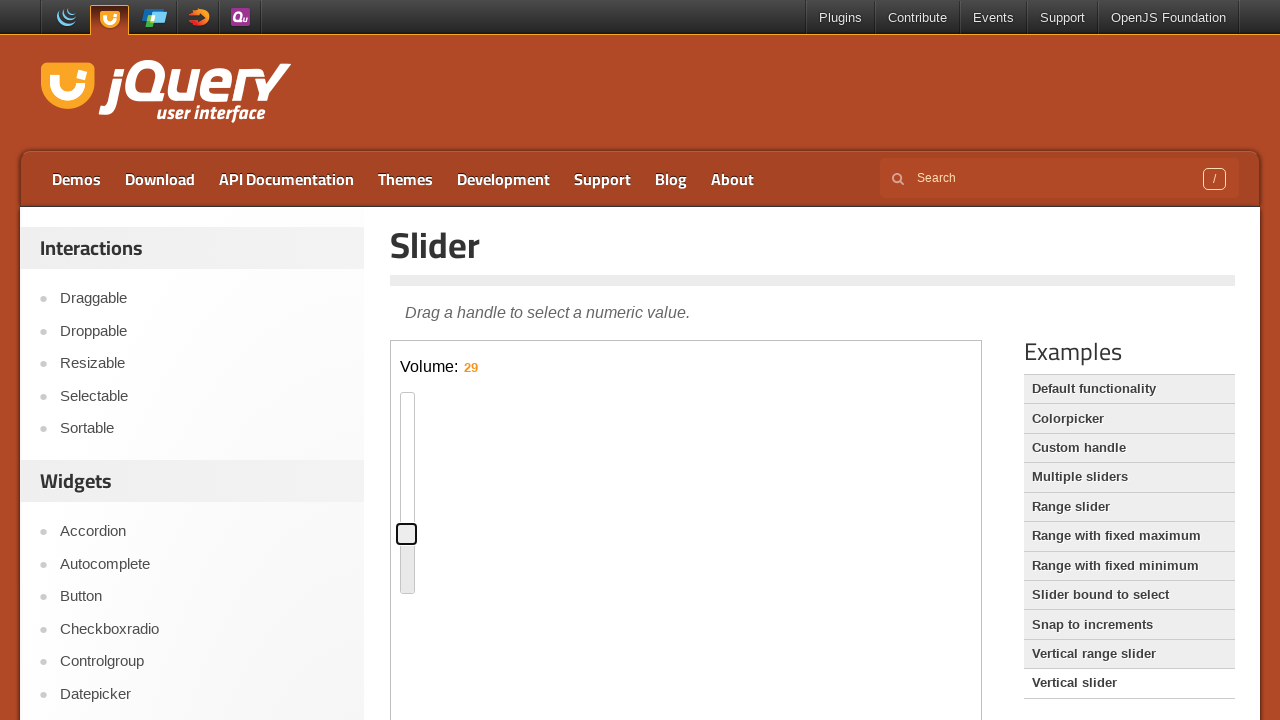

Pressed ArrowUp key (30/50) to move slider up on iframe.demo-frame >> nth=0 >> internal:control=enter-frame >> #slider-vertical s
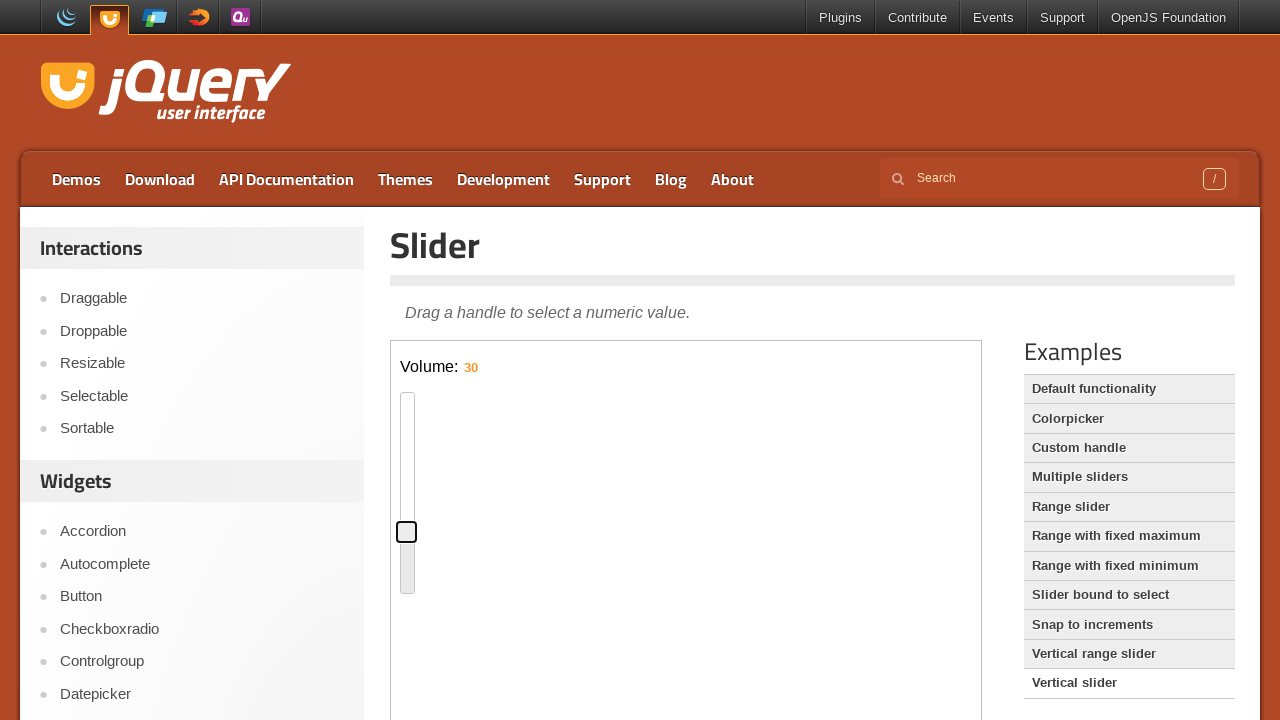

Pressed ArrowUp key (31/50) to move slider up on iframe.demo-frame >> nth=0 >> internal:control=enter-frame >> #slider-vertical s
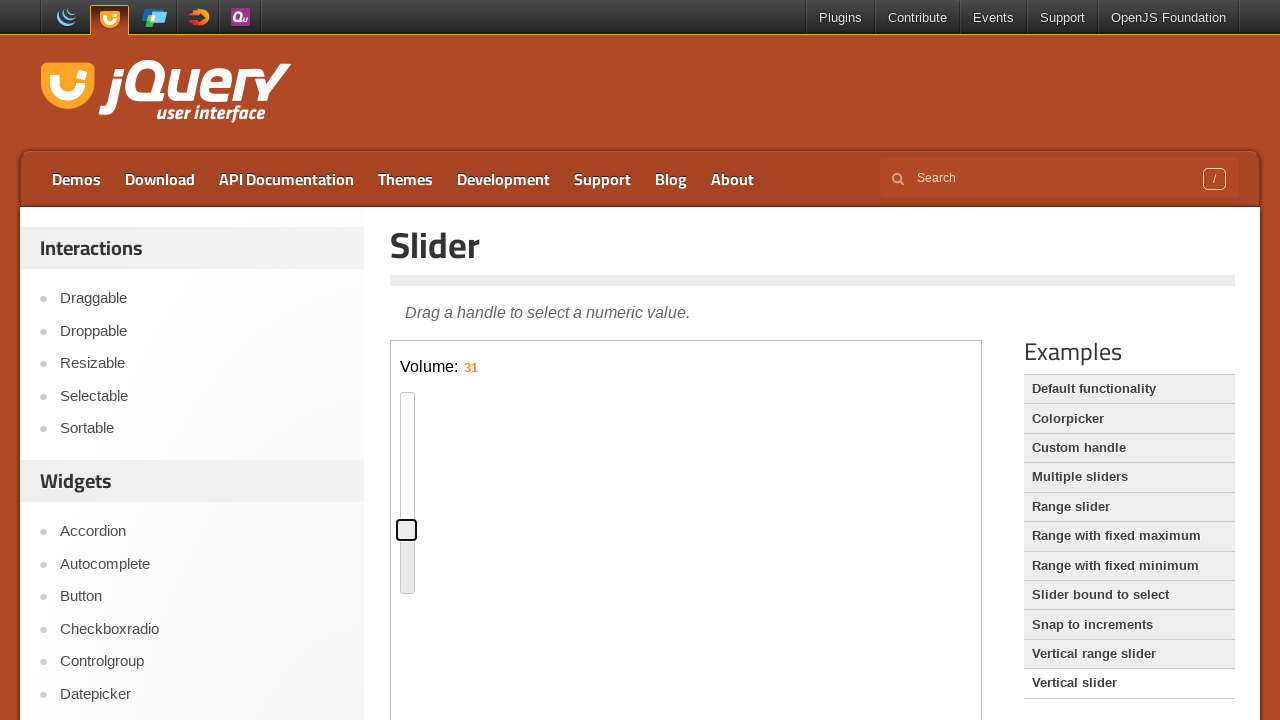

Pressed ArrowUp key (32/50) to move slider up on iframe.demo-frame >> nth=0 >> internal:control=enter-frame >> #slider-vertical s
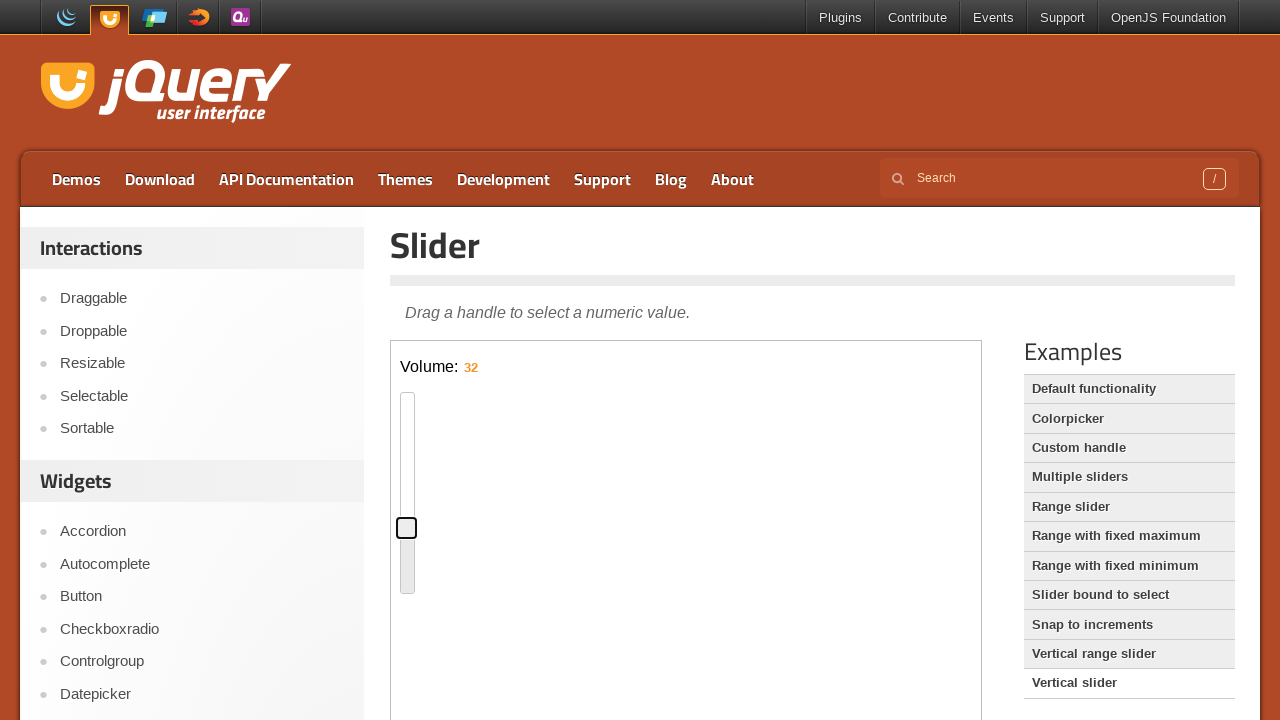

Pressed ArrowUp key (33/50) to move slider up on iframe.demo-frame >> nth=0 >> internal:control=enter-frame >> #slider-vertical s
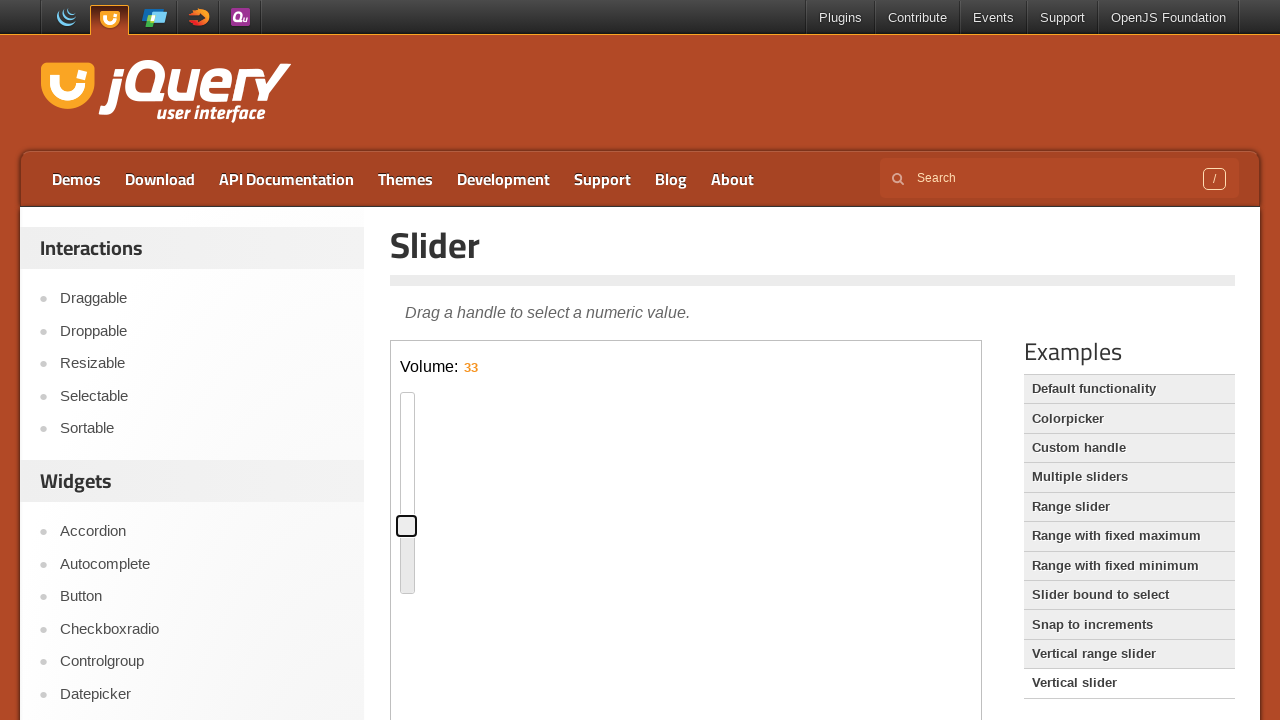

Pressed ArrowUp key (34/50) to move slider up on iframe.demo-frame >> nth=0 >> internal:control=enter-frame >> #slider-vertical s
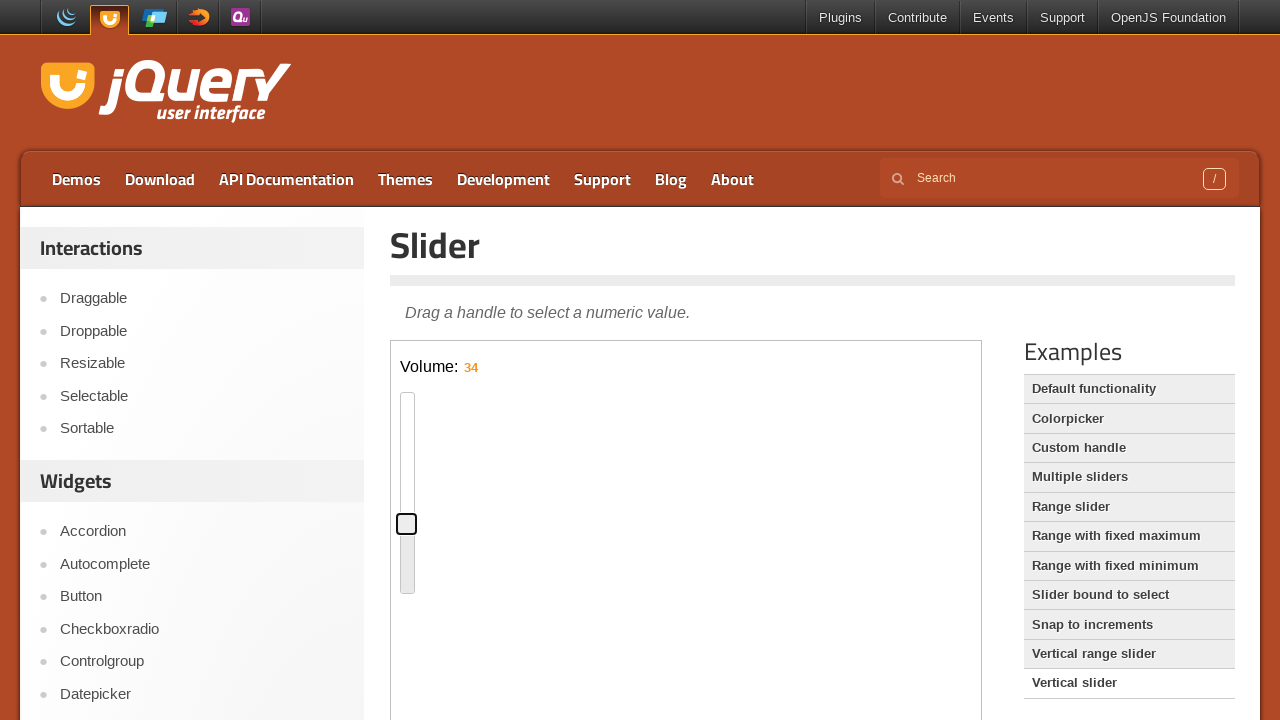

Pressed ArrowUp key (35/50) to move slider up on iframe.demo-frame >> nth=0 >> internal:control=enter-frame >> #slider-vertical s
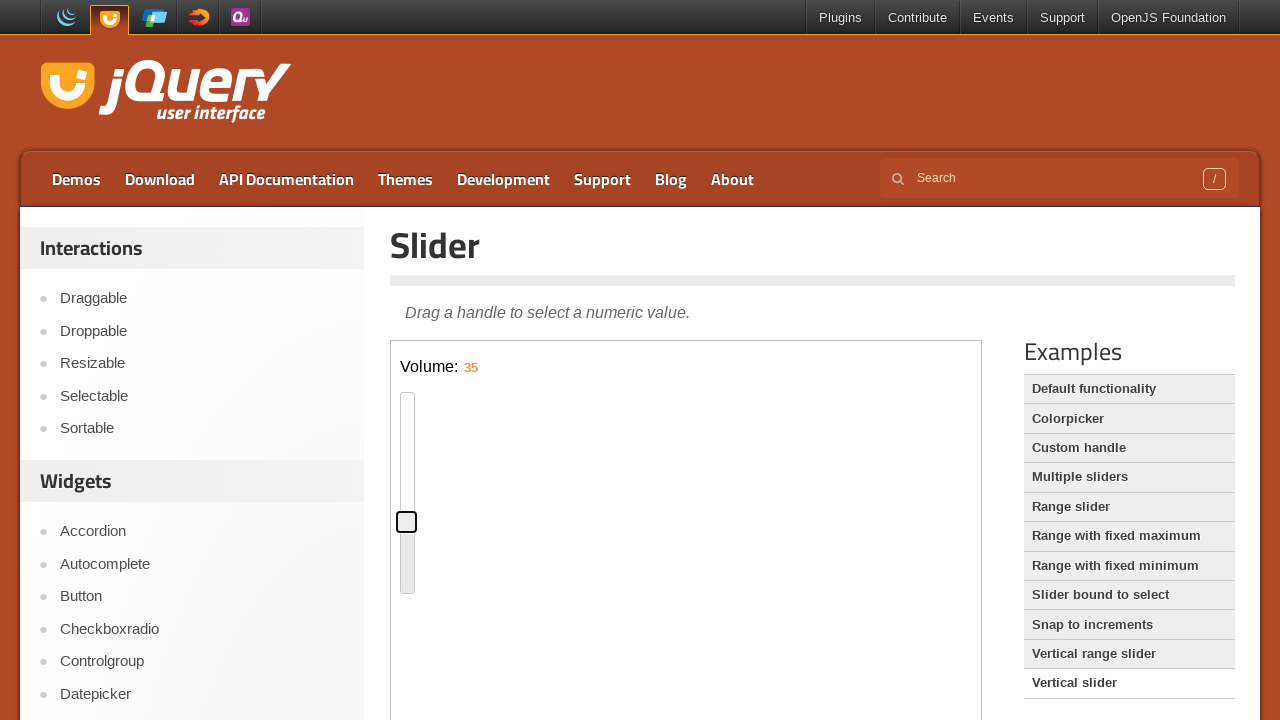

Pressed ArrowUp key (36/50) to move slider up on iframe.demo-frame >> nth=0 >> internal:control=enter-frame >> #slider-vertical s
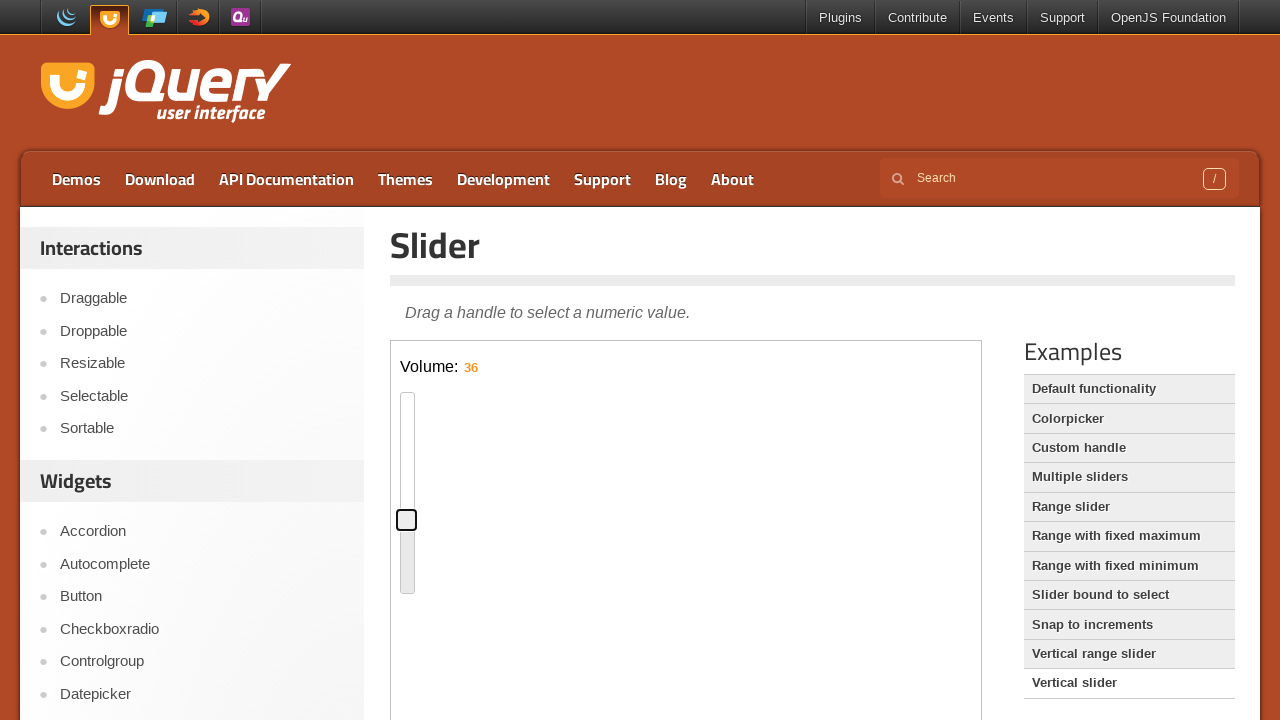

Pressed ArrowUp key (37/50) to move slider up on iframe.demo-frame >> nth=0 >> internal:control=enter-frame >> #slider-vertical s
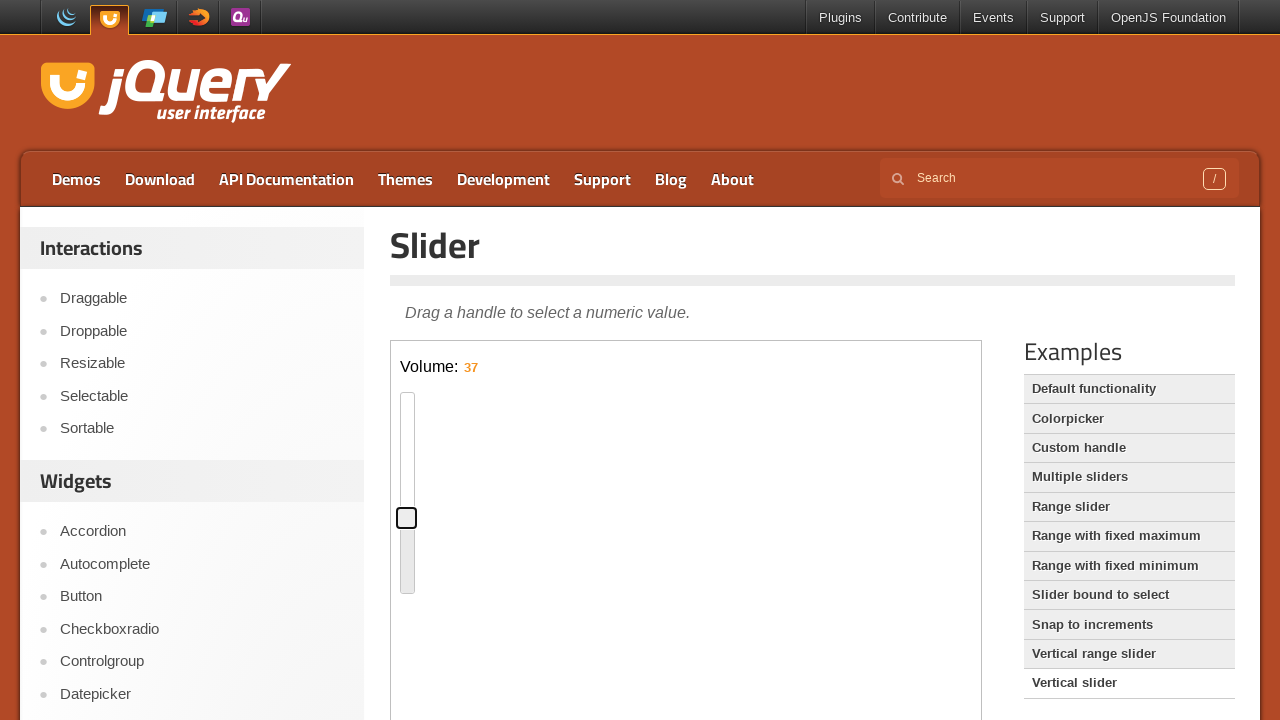

Pressed ArrowUp key (38/50) to move slider up on iframe.demo-frame >> nth=0 >> internal:control=enter-frame >> #slider-vertical s
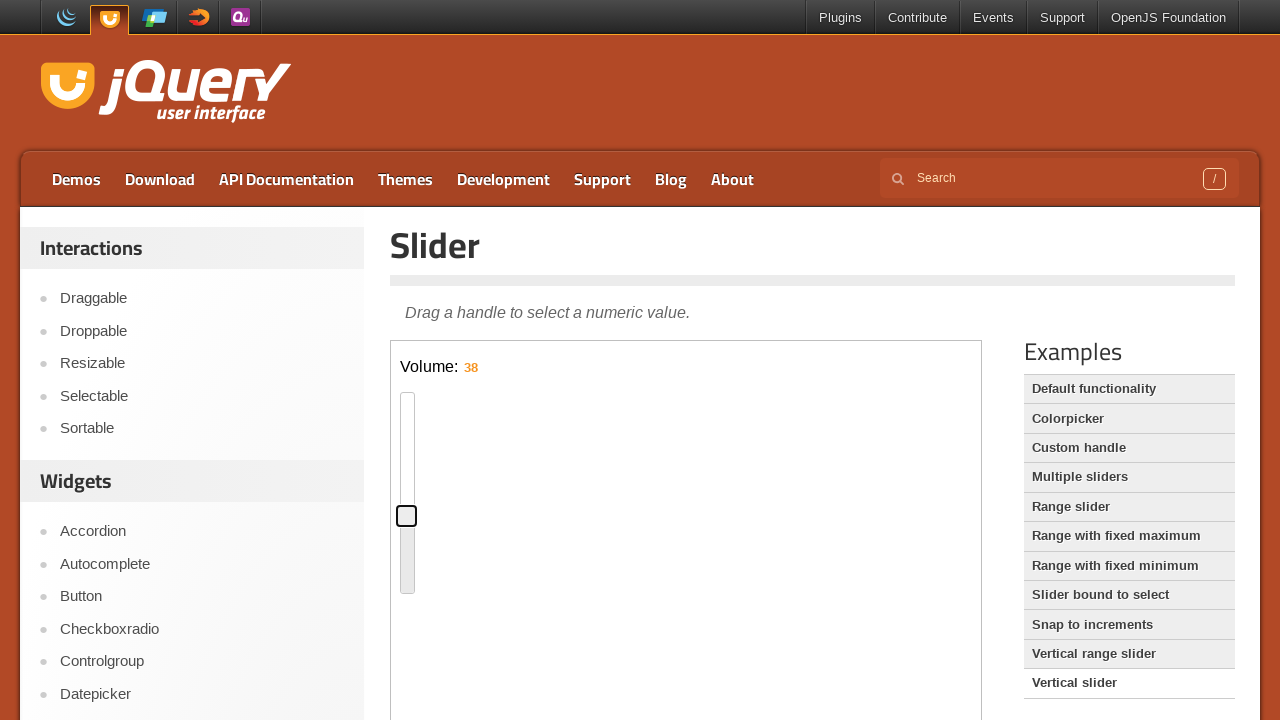

Pressed ArrowUp key (39/50) to move slider up on iframe.demo-frame >> nth=0 >> internal:control=enter-frame >> #slider-vertical s
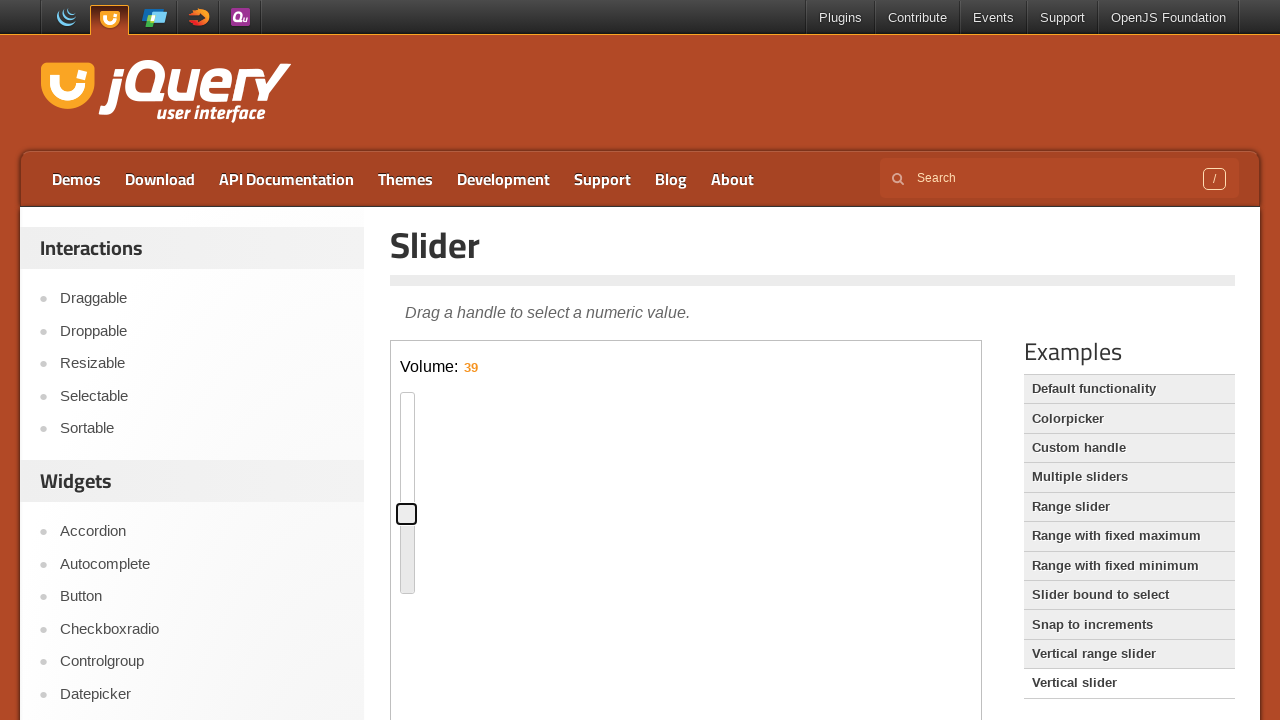

Pressed ArrowUp key (40/50) to move slider up on iframe.demo-frame >> nth=0 >> internal:control=enter-frame >> #slider-vertical s
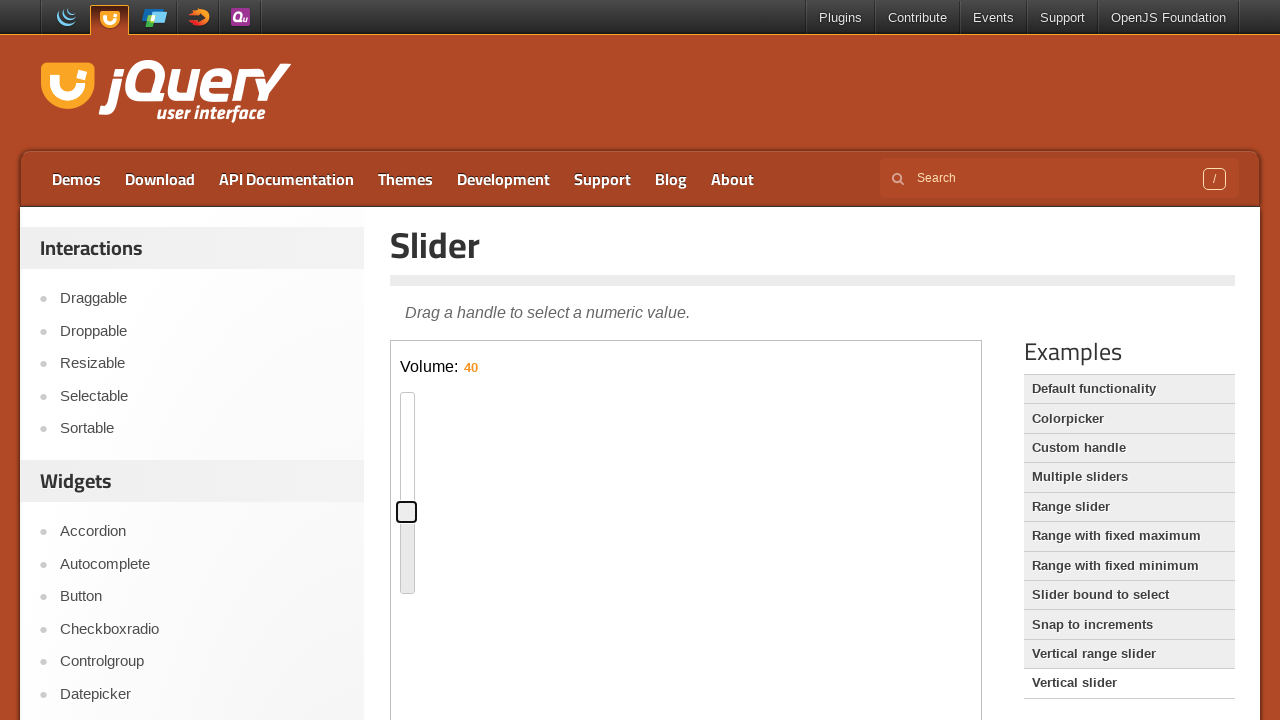

Pressed ArrowUp key (41/50) to move slider up on iframe.demo-frame >> nth=0 >> internal:control=enter-frame >> #slider-vertical s
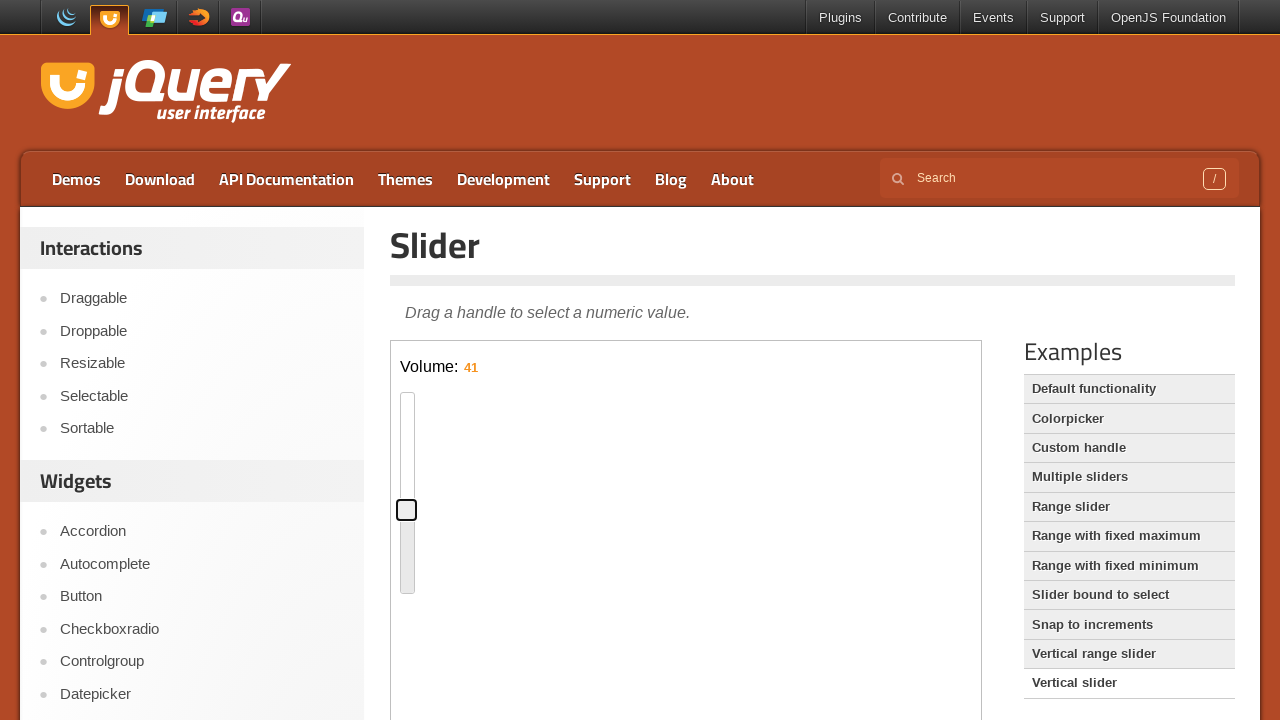

Pressed ArrowUp key (42/50) to move slider up on iframe.demo-frame >> nth=0 >> internal:control=enter-frame >> #slider-vertical s
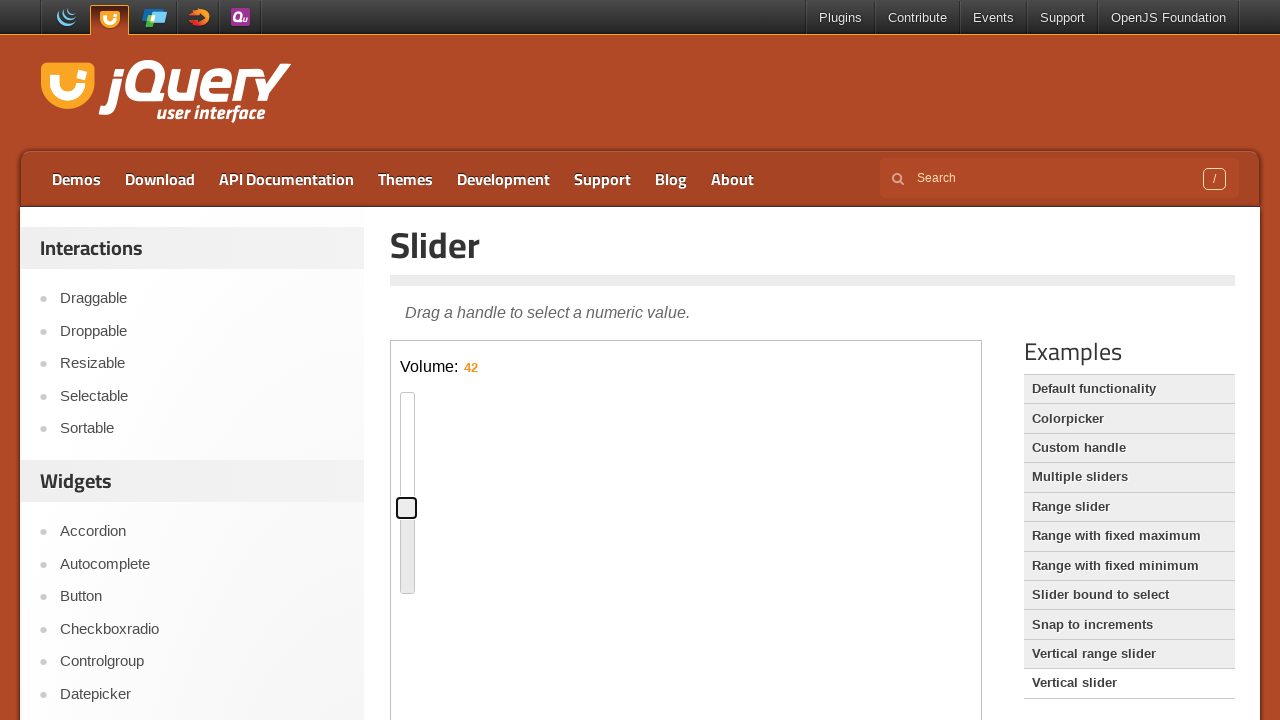

Pressed ArrowUp key (43/50) to move slider up on iframe.demo-frame >> nth=0 >> internal:control=enter-frame >> #slider-vertical s
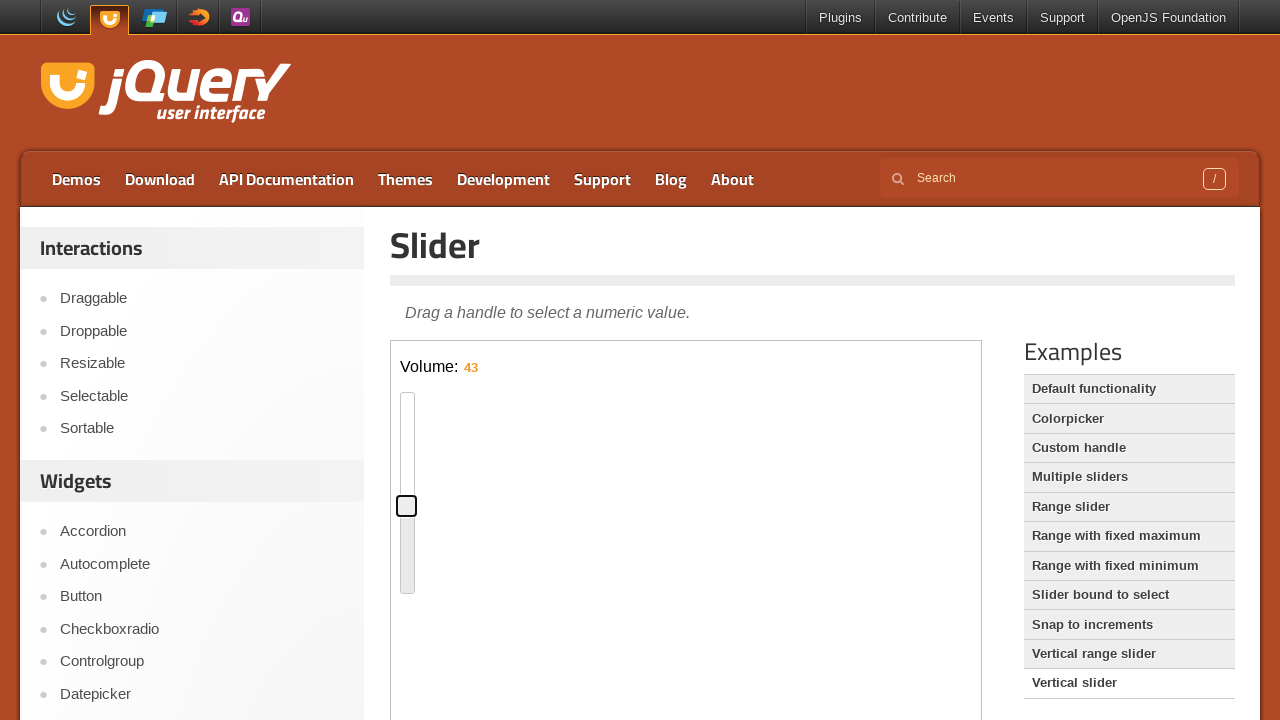

Pressed ArrowUp key (44/50) to move slider up on iframe.demo-frame >> nth=0 >> internal:control=enter-frame >> #slider-vertical s
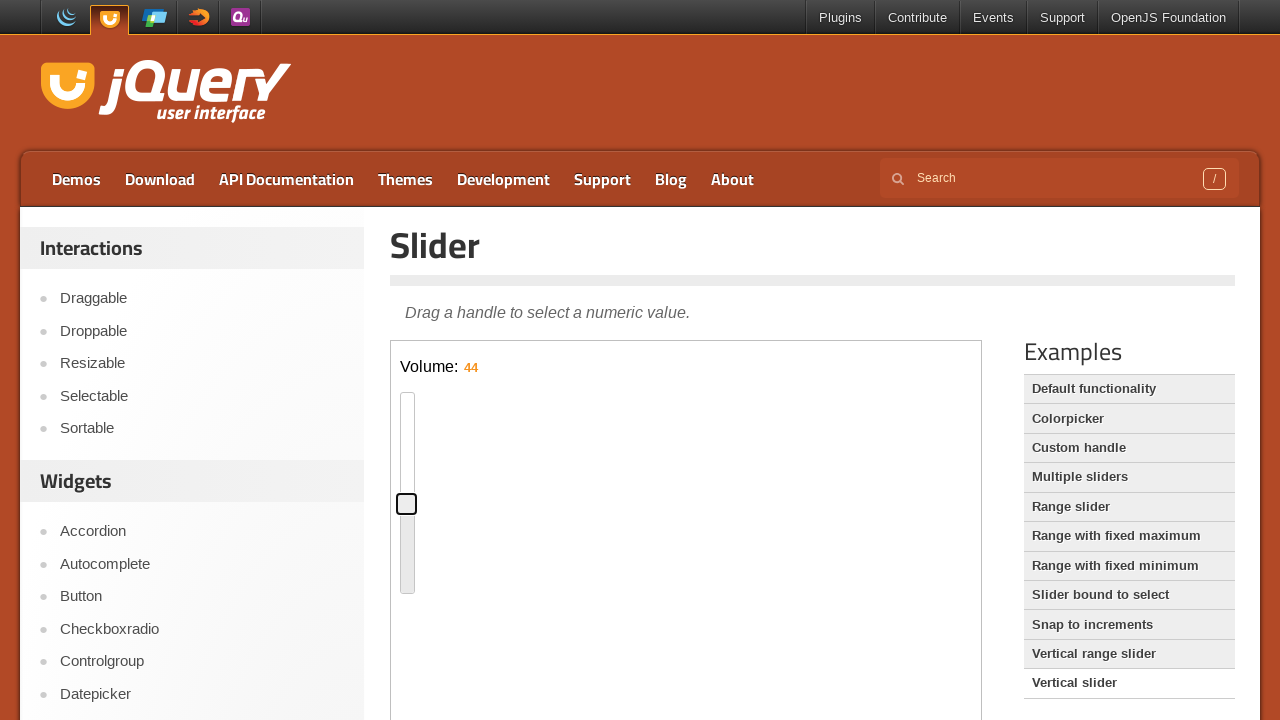

Pressed ArrowUp key (45/50) to move slider up on iframe.demo-frame >> nth=0 >> internal:control=enter-frame >> #slider-vertical s
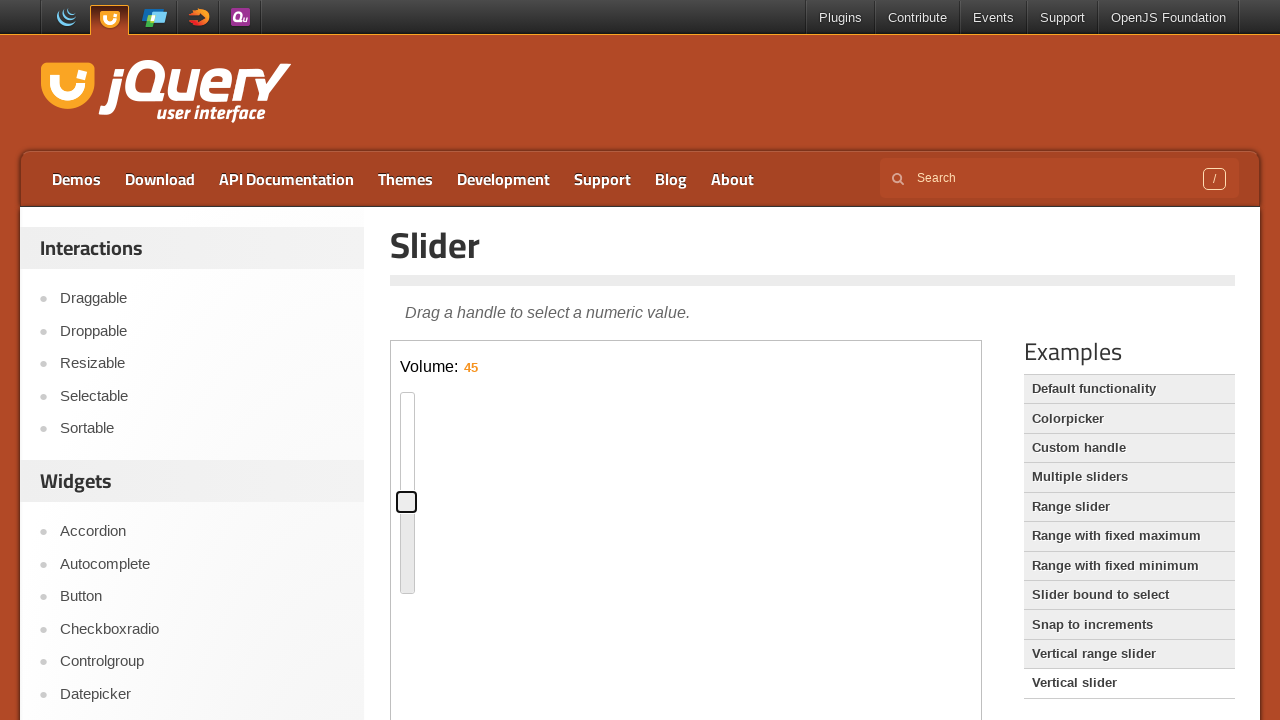

Pressed ArrowUp key (46/50) to move slider up on iframe.demo-frame >> nth=0 >> internal:control=enter-frame >> #slider-vertical s
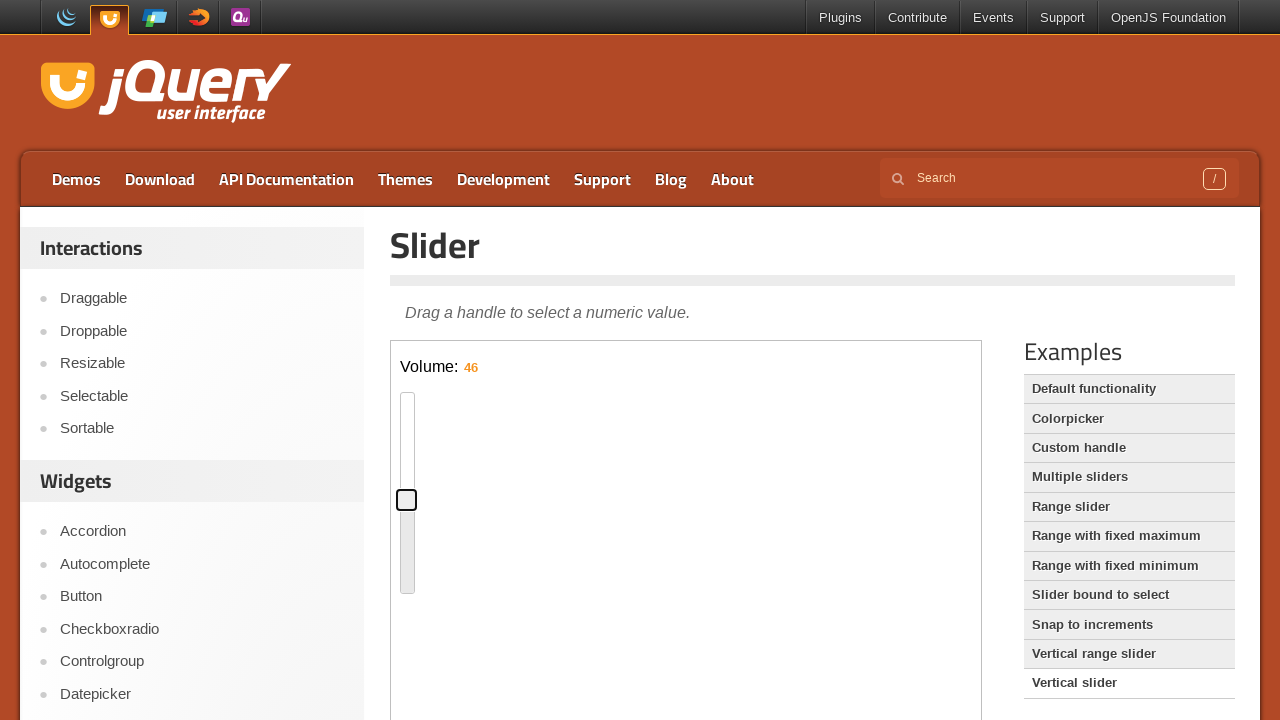

Pressed ArrowUp key (47/50) to move slider up on iframe.demo-frame >> nth=0 >> internal:control=enter-frame >> #slider-vertical s
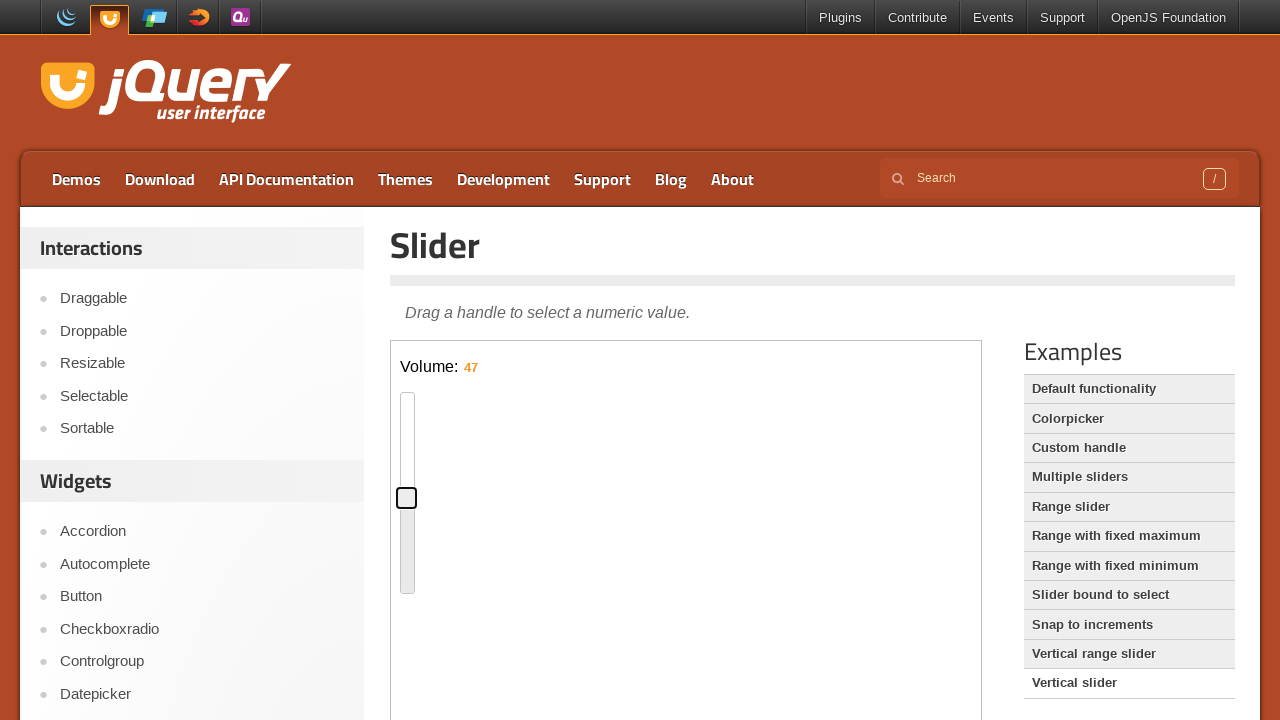

Pressed ArrowUp key (48/50) to move slider up on iframe.demo-frame >> nth=0 >> internal:control=enter-frame >> #slider-vertical s
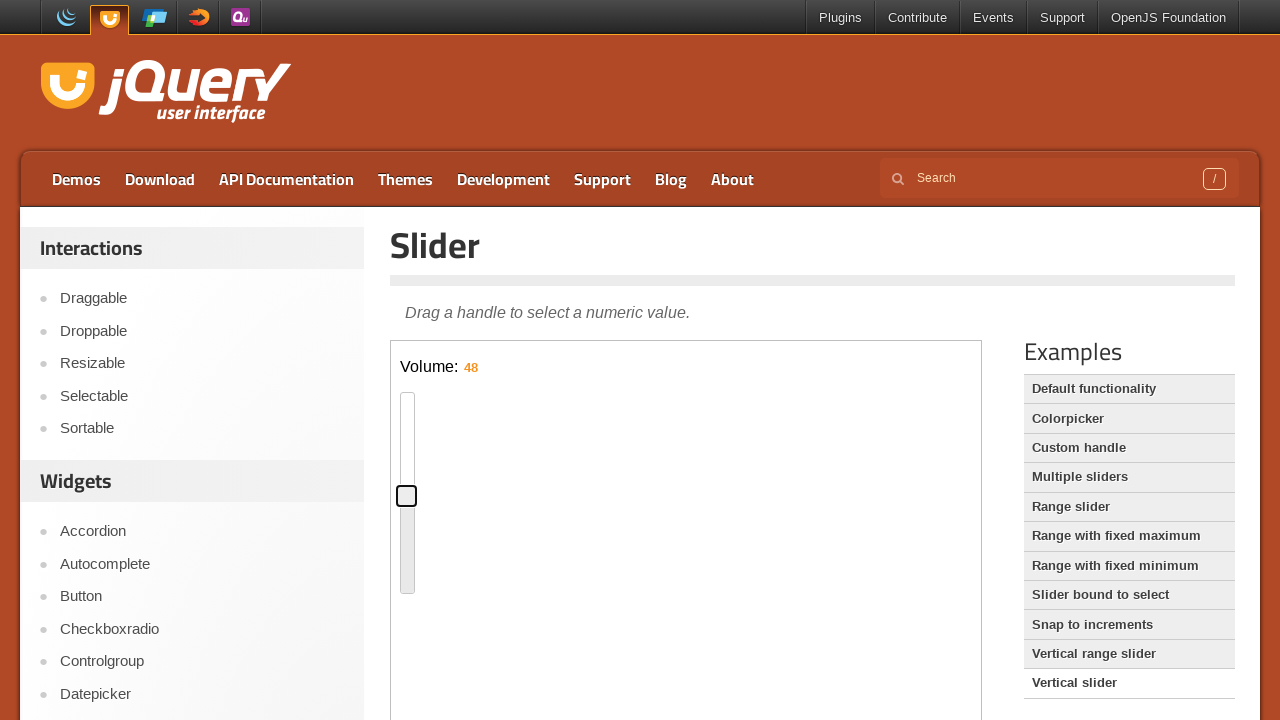

Pressed ArrowUp key (49/50) to move slider up on iframe.demo-frame >> nth=0 >> internal:control=enter-frame >> #slider-vertical s
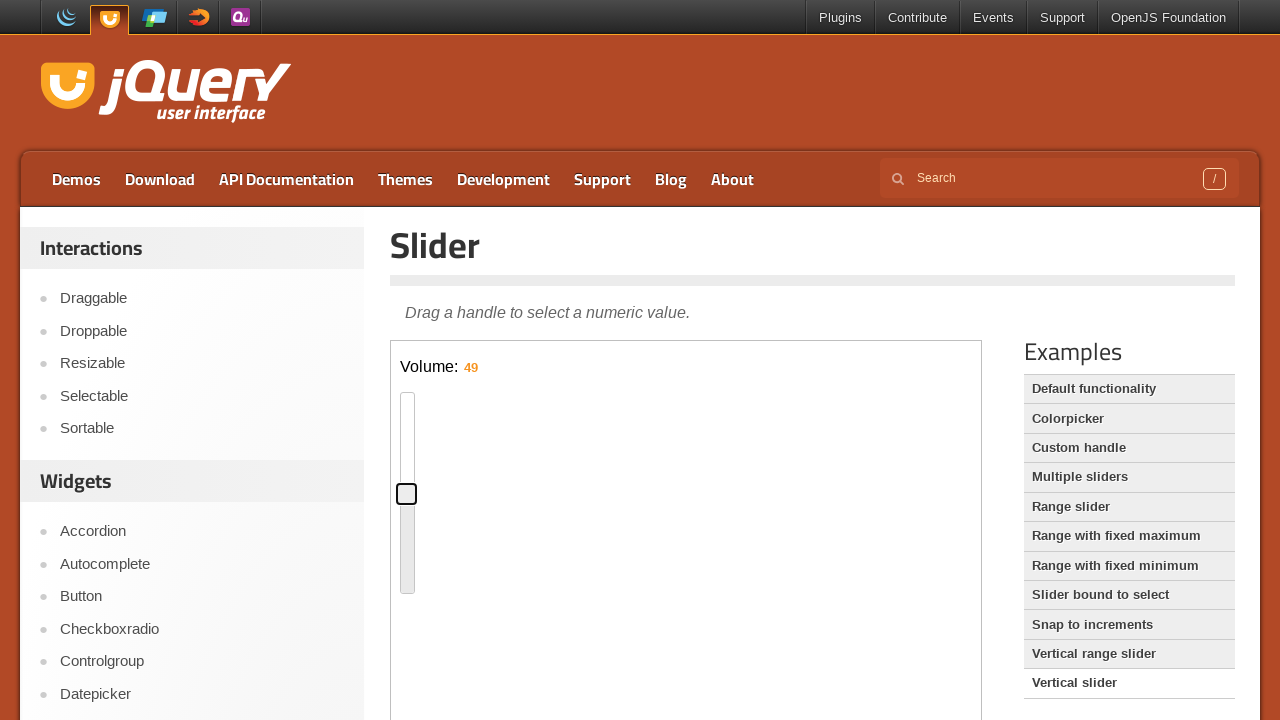

Pressed ArrowUp key (50/50) to move slider up on iframe.demo-frame >> nth=0 >> internal:control=enter-frame >> #slider-vertical s
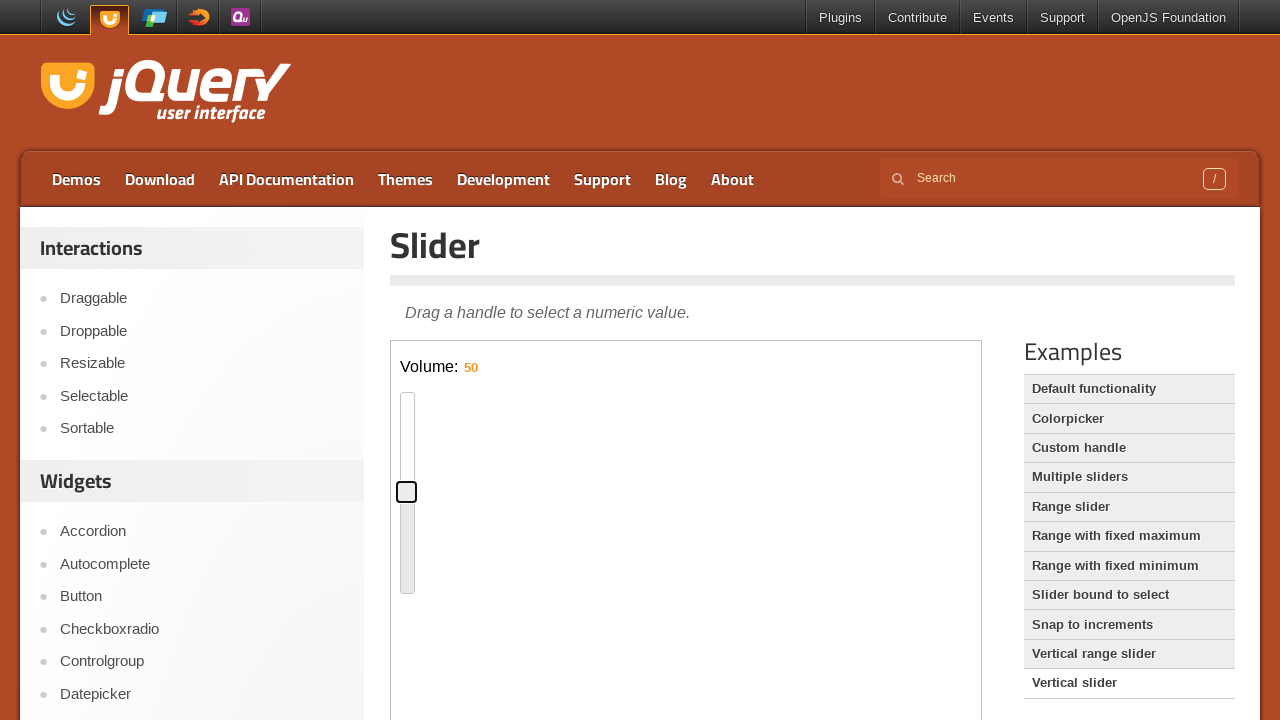

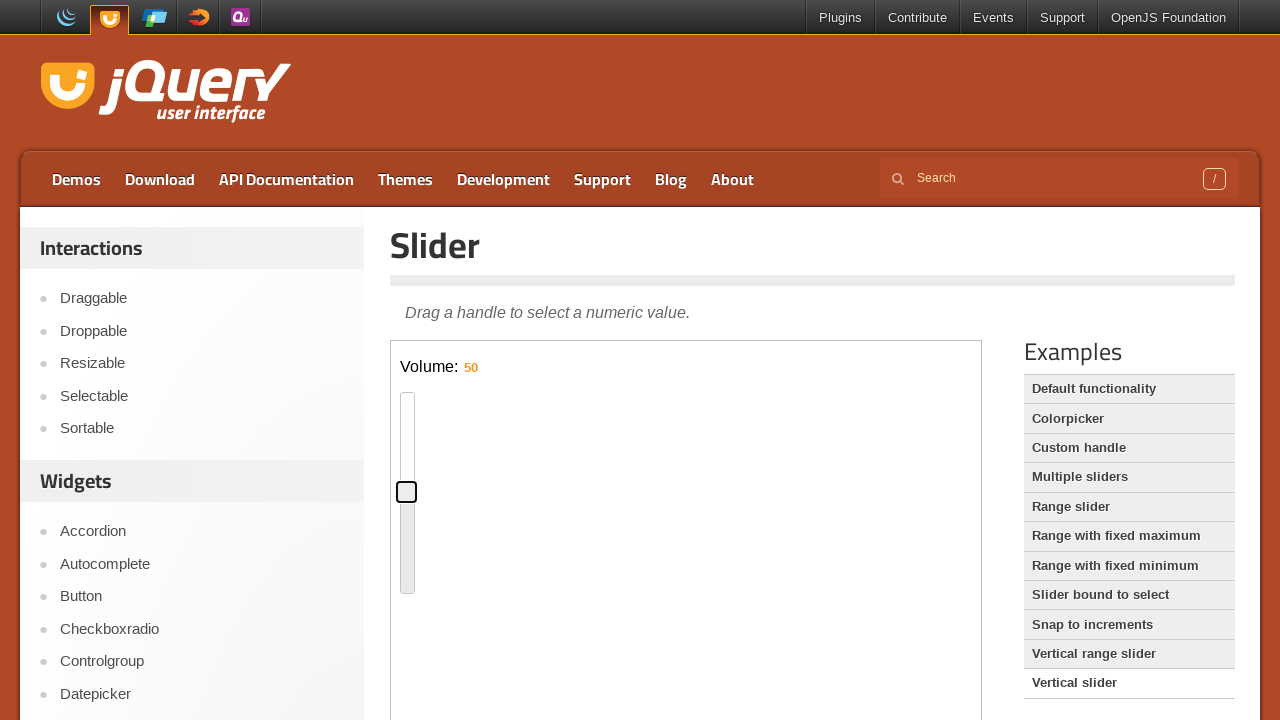